Tests selecting a date in Date Picker 1 by navigating backwards through months to March 2022 and selecting day 25.

Starting URL: https://testautomationpractice.blogspot.com/

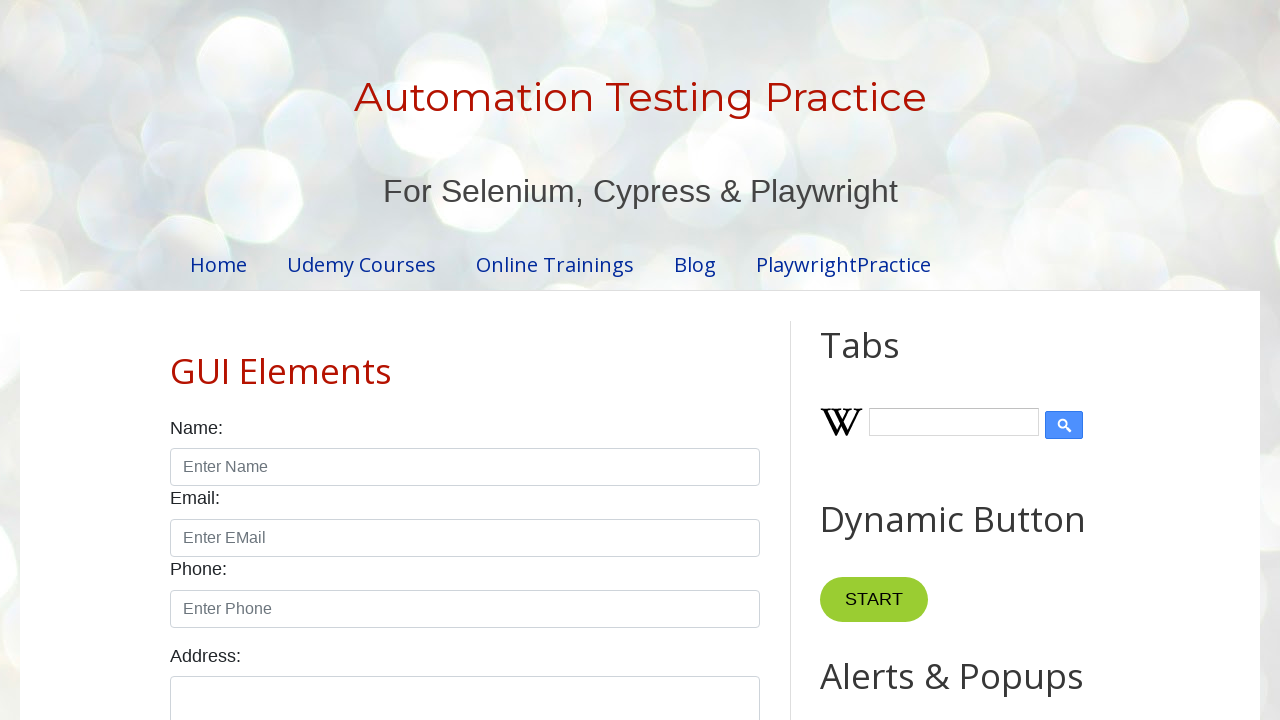

Clicked date picker to open it at (515, 360) on #datepicker
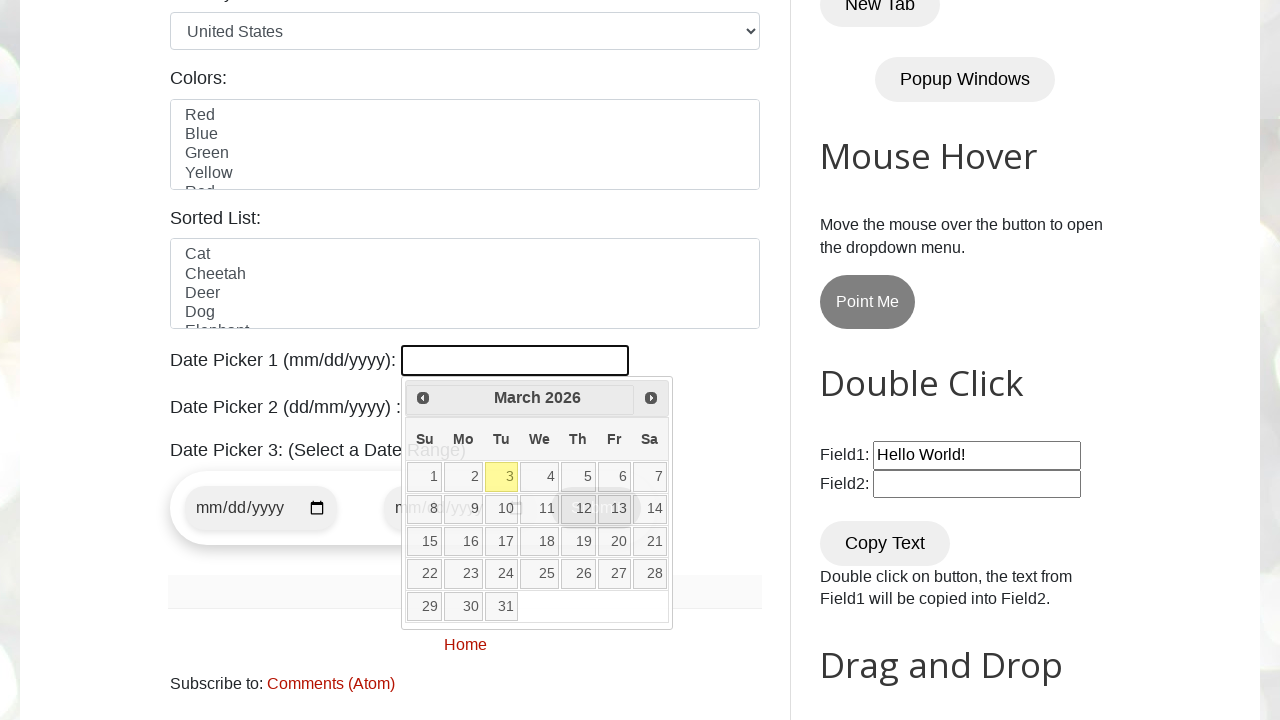

Retrieved current year from date picker
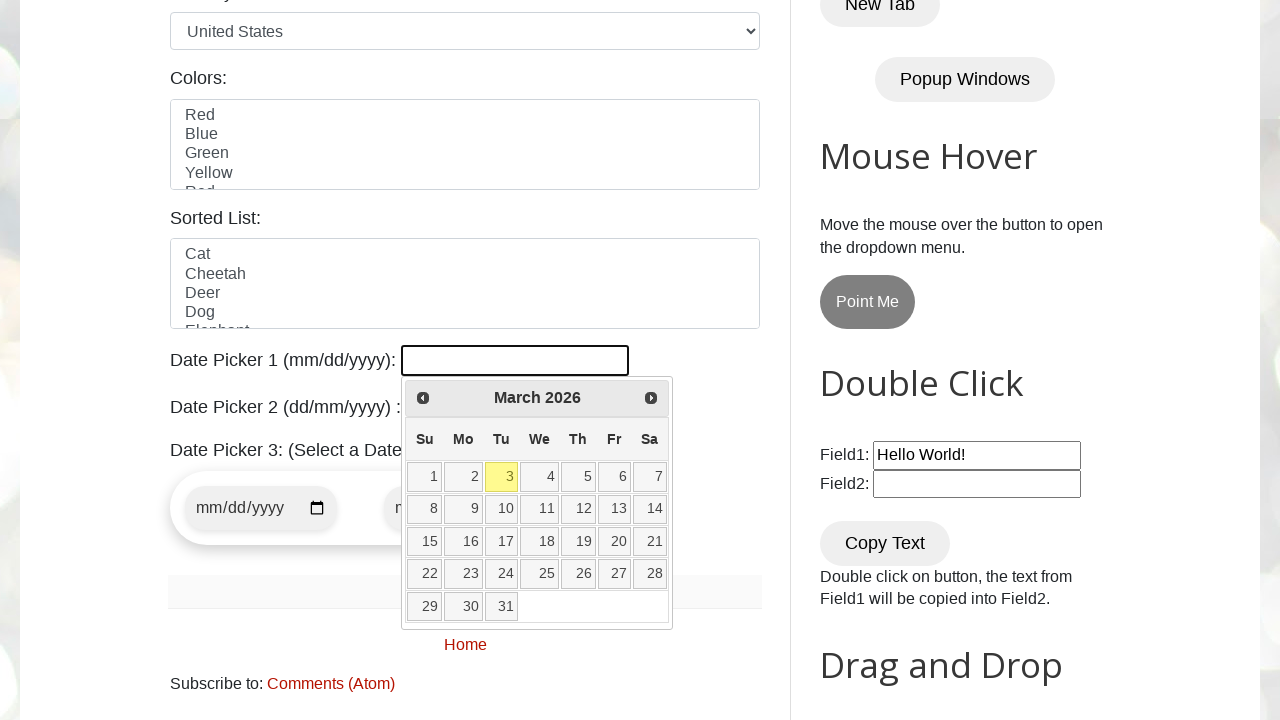

Retrieved current month from date picker
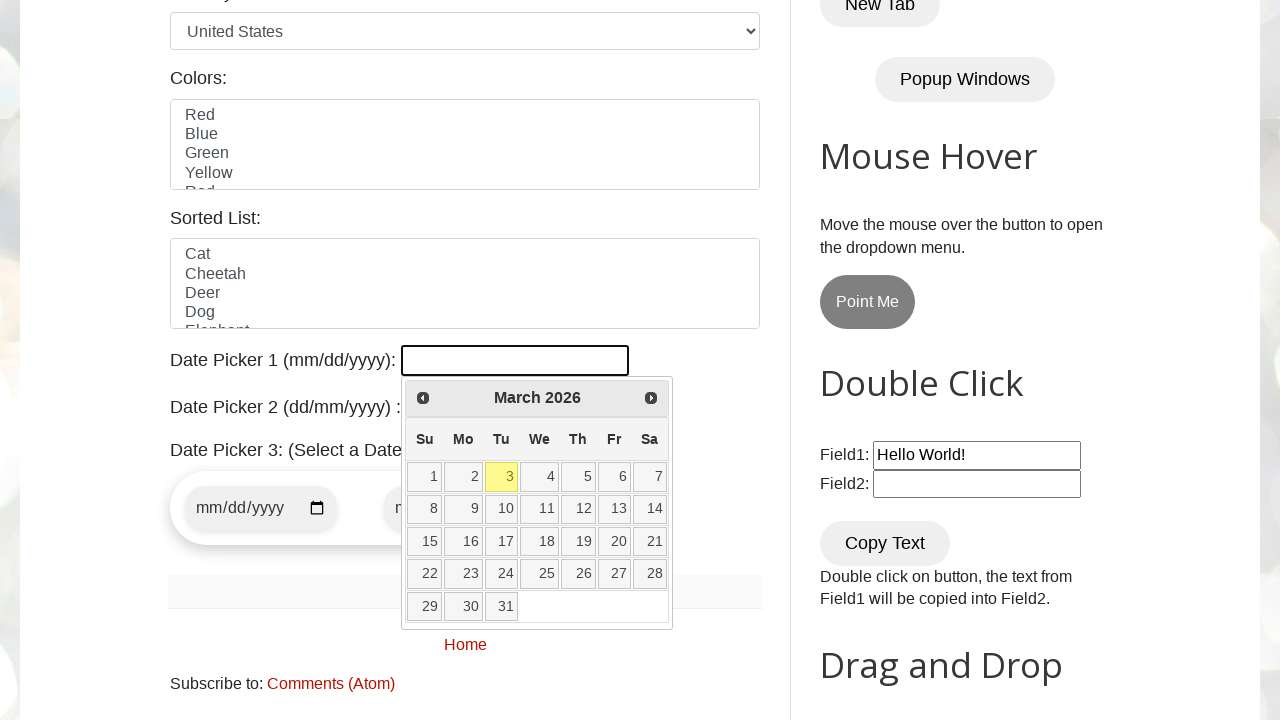

Clicked previous button to navigate backwards (current: March 2026, target: March 2022) at (423, 398) on [title="Prev"]
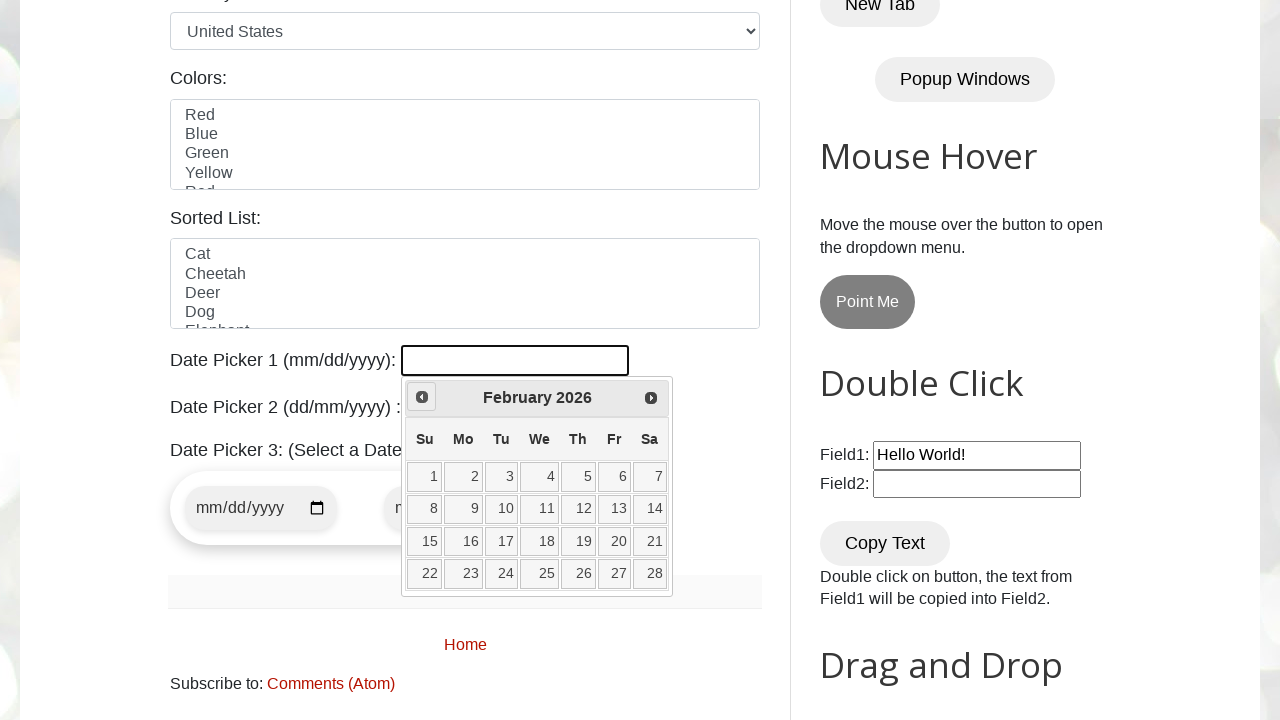

Waited 300ms for date picker to update
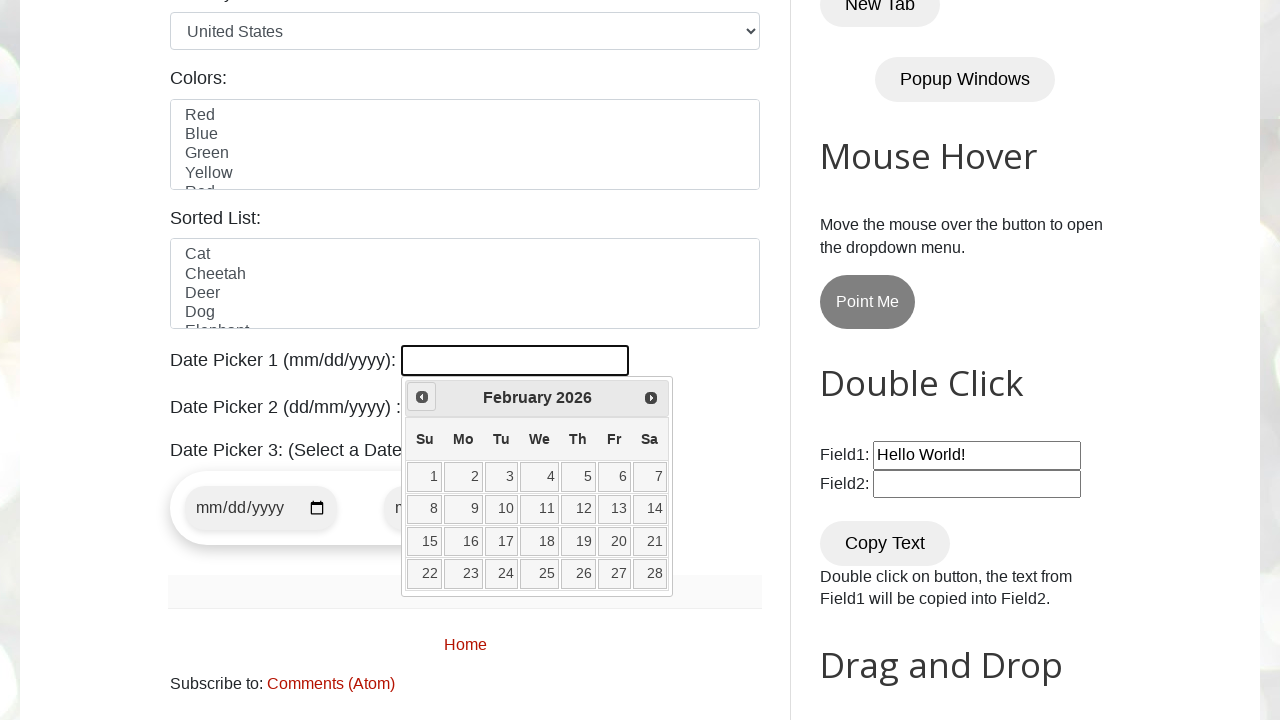

Retrieved current year from date picker
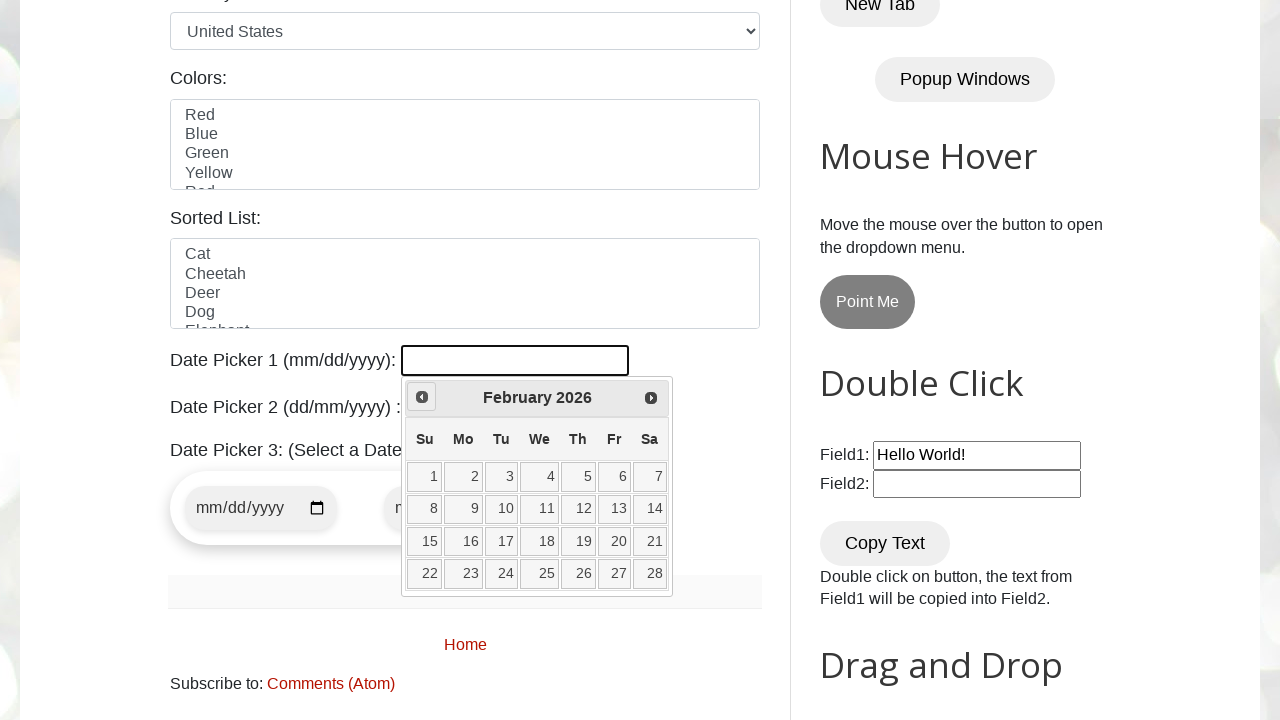

Retrieved current month from date picker
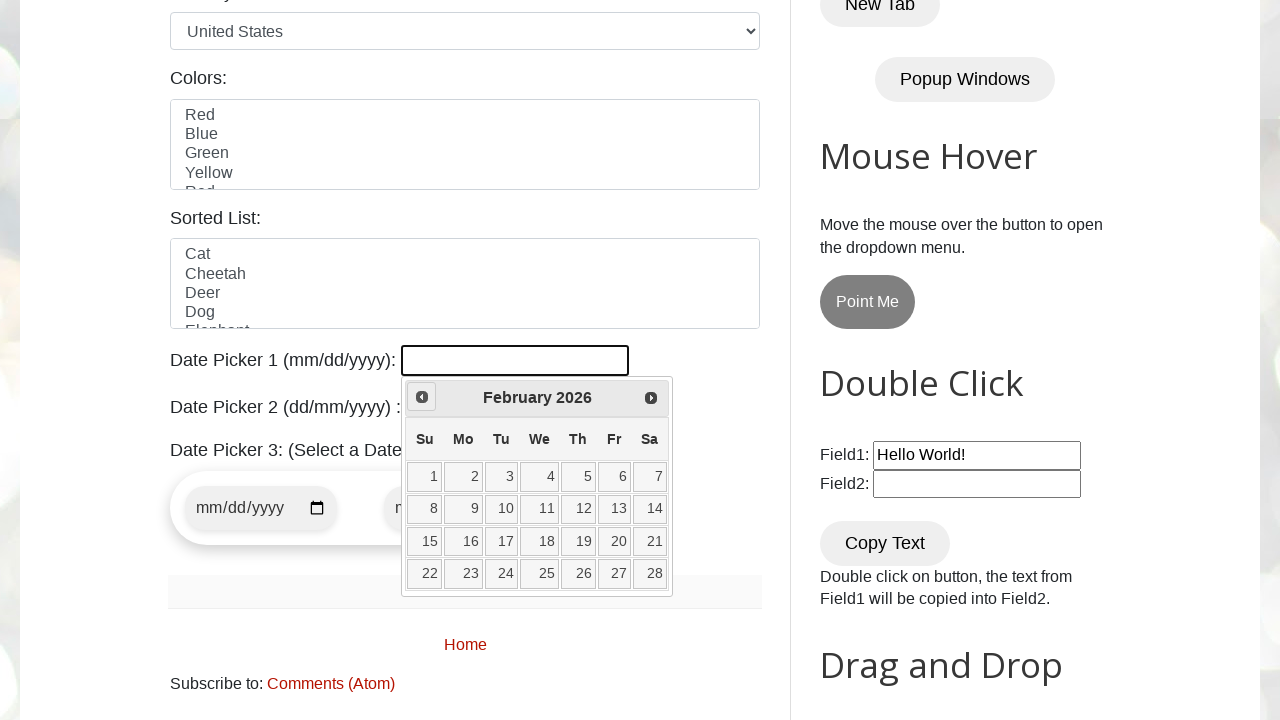

Clicked previous button to navigate backwards (current: February 2026, target: March 2022) at (422, 397) on [title="Prev"]
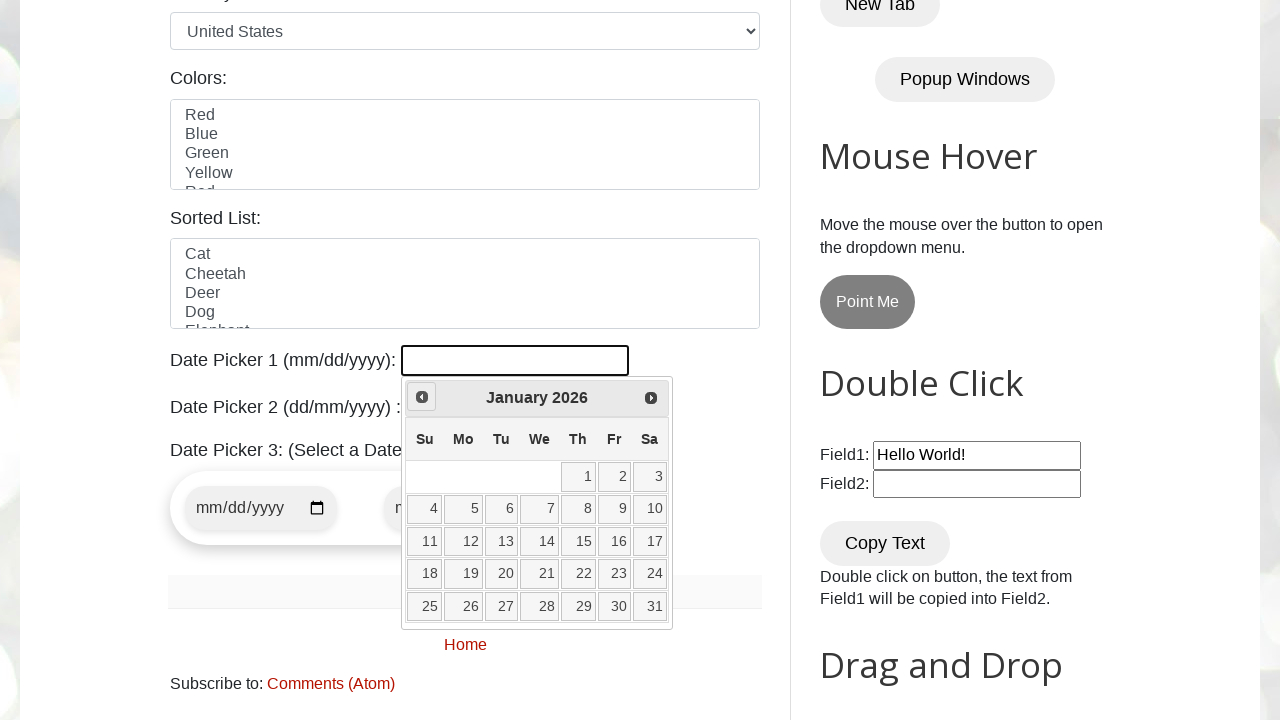

Waited 300ms for date picker to update
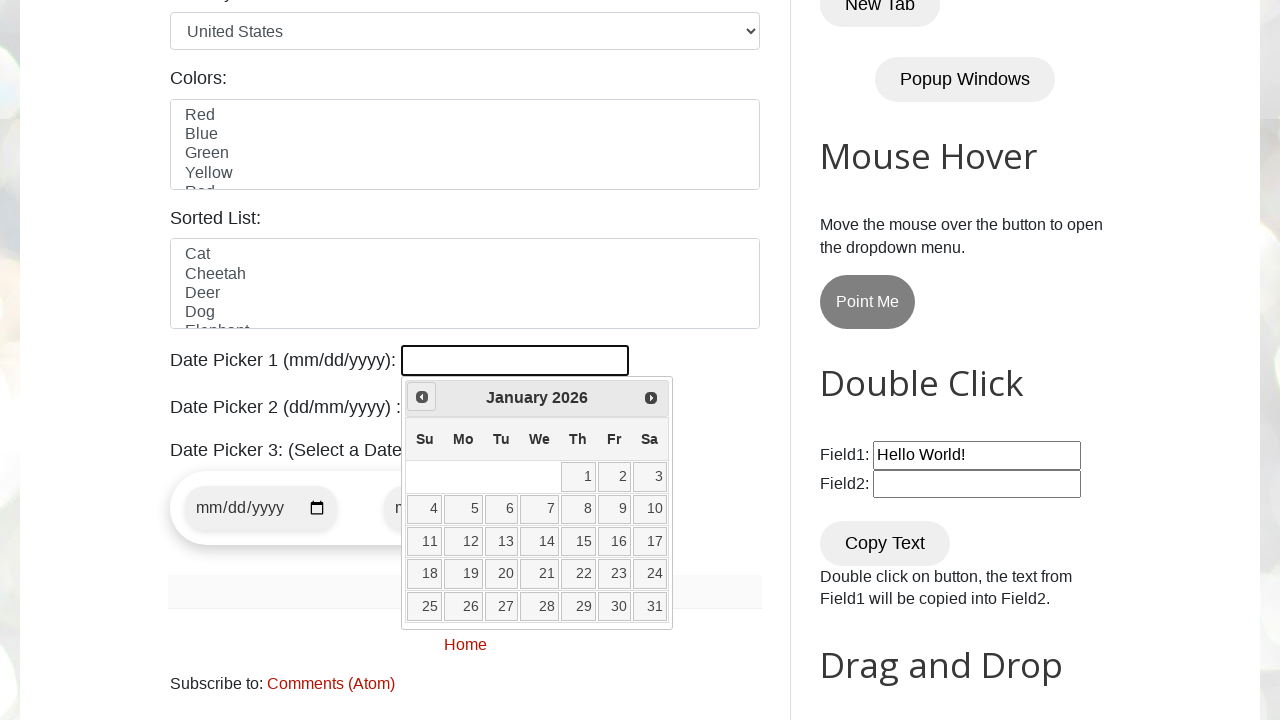

Retrieved current year from date picker
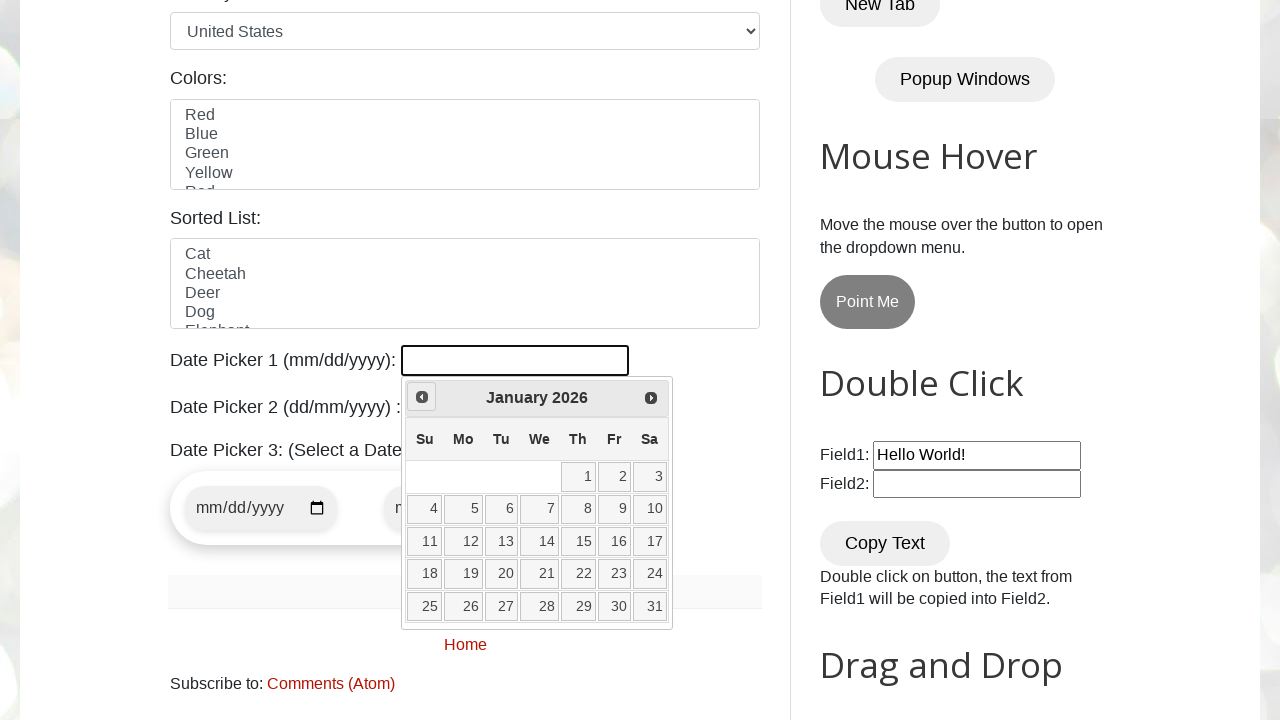

Retrieved current month from date picker
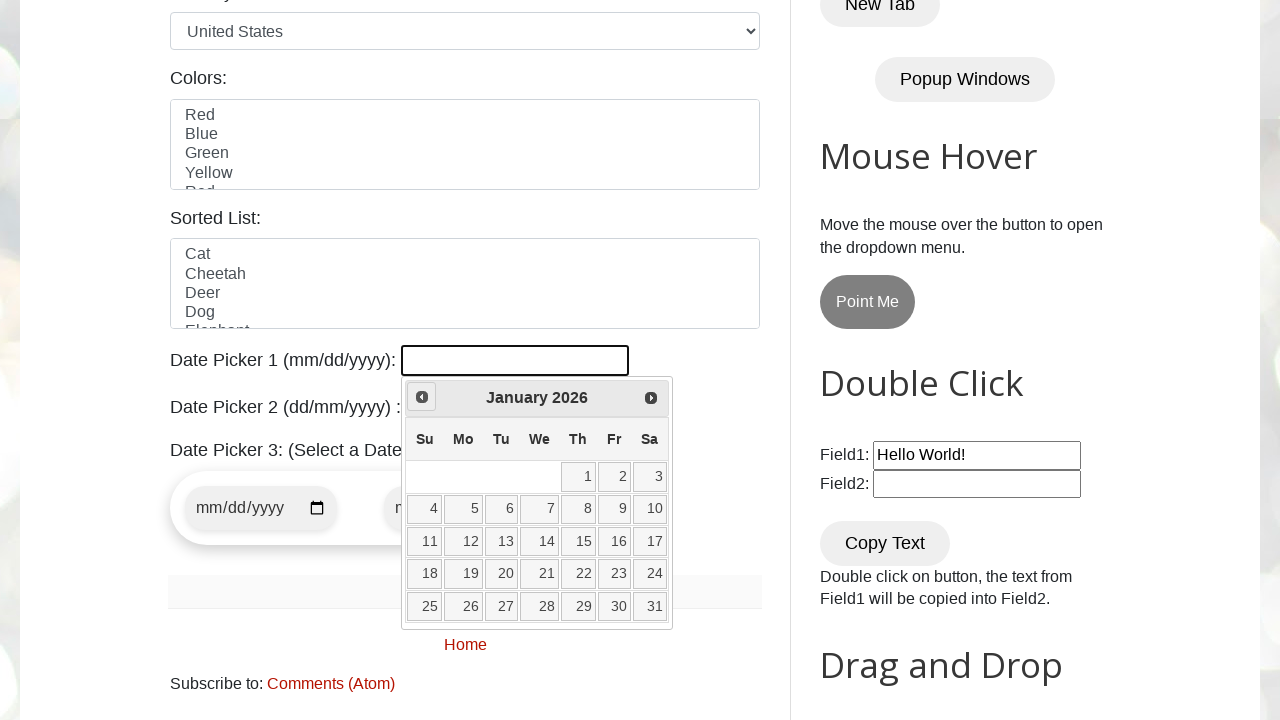

Clicked previous button to navigate backwards (current: January 2026, target: March 2022) at (422, 397) on [title="Prev"]
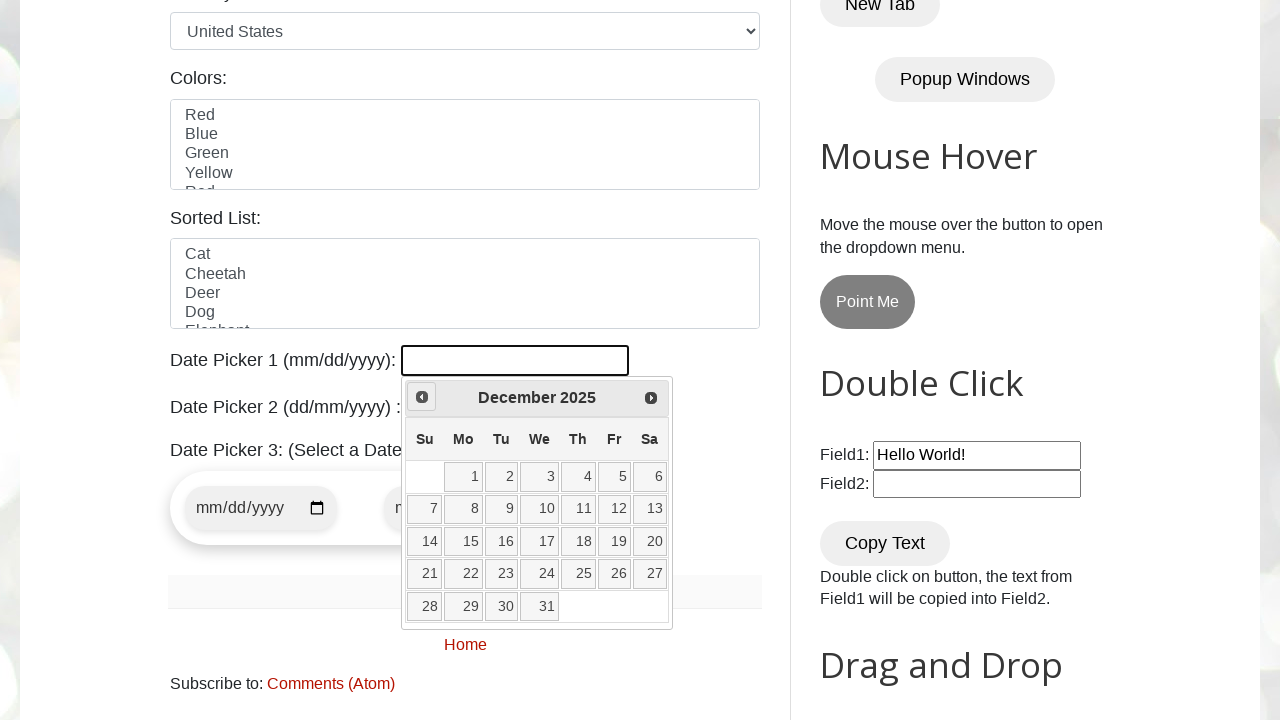

Waited 300ms for date picker to update
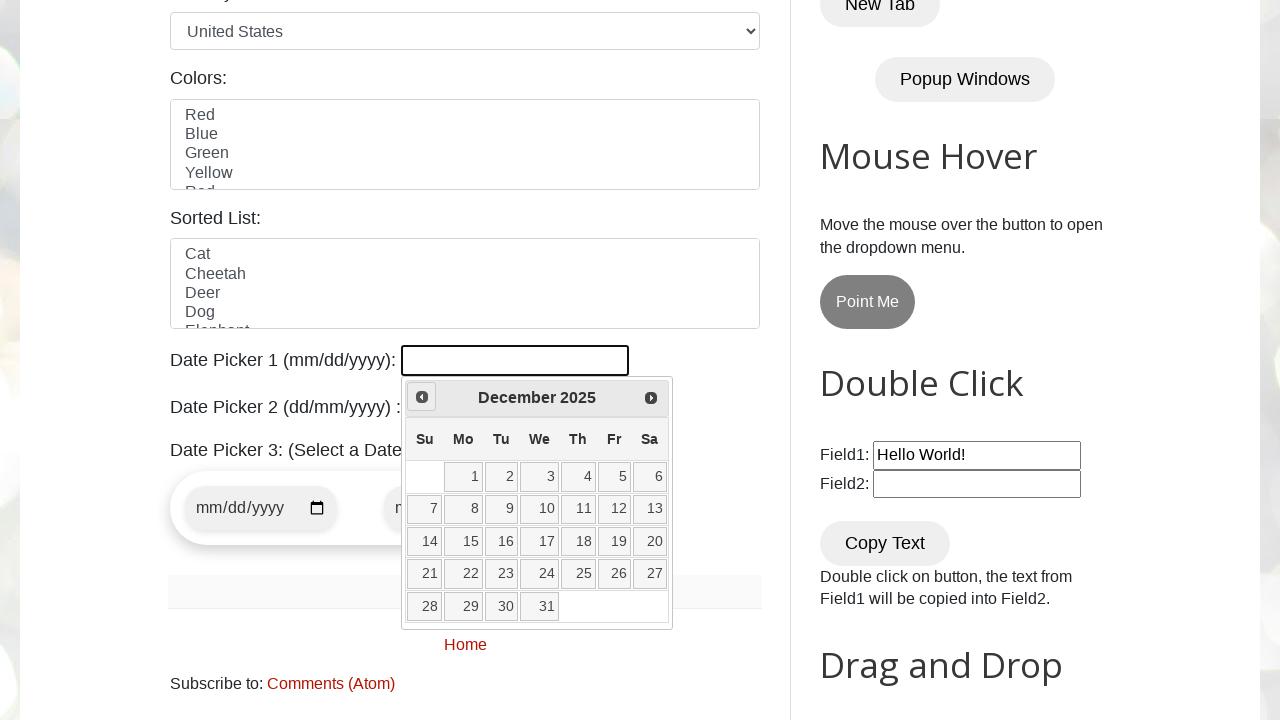

Retrieved current year from date picker
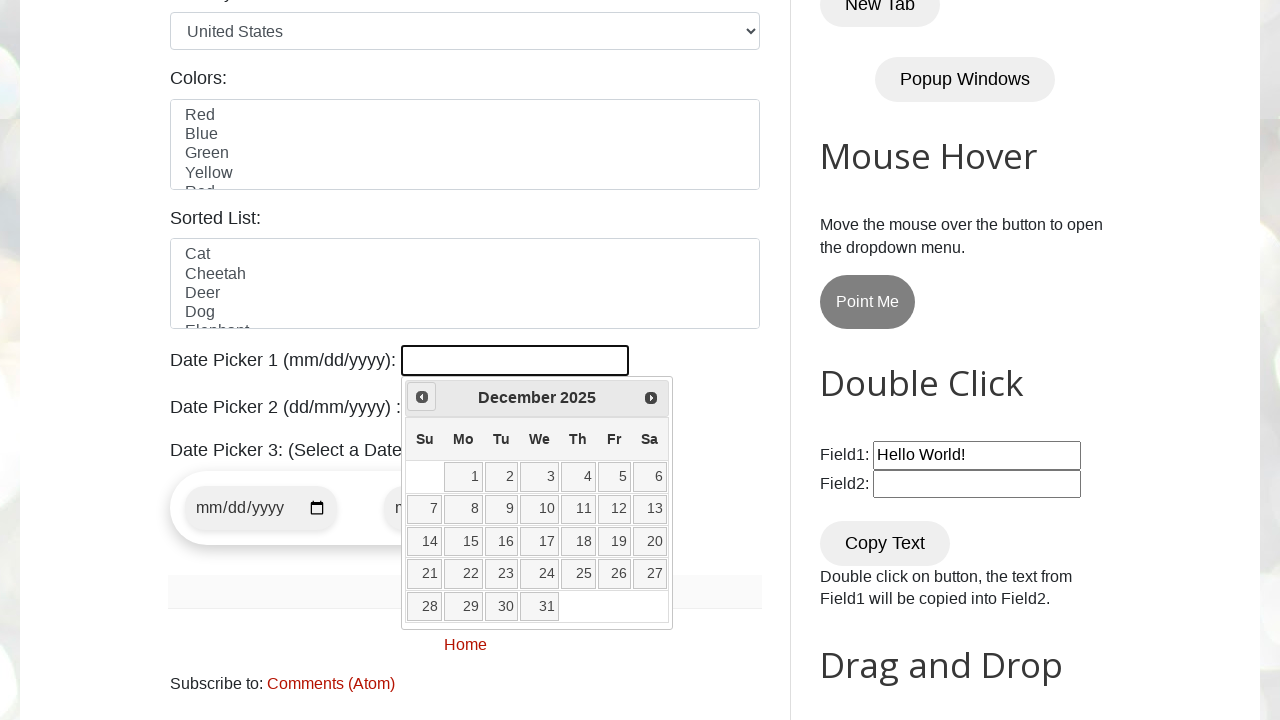

Retrieved current month from date picker
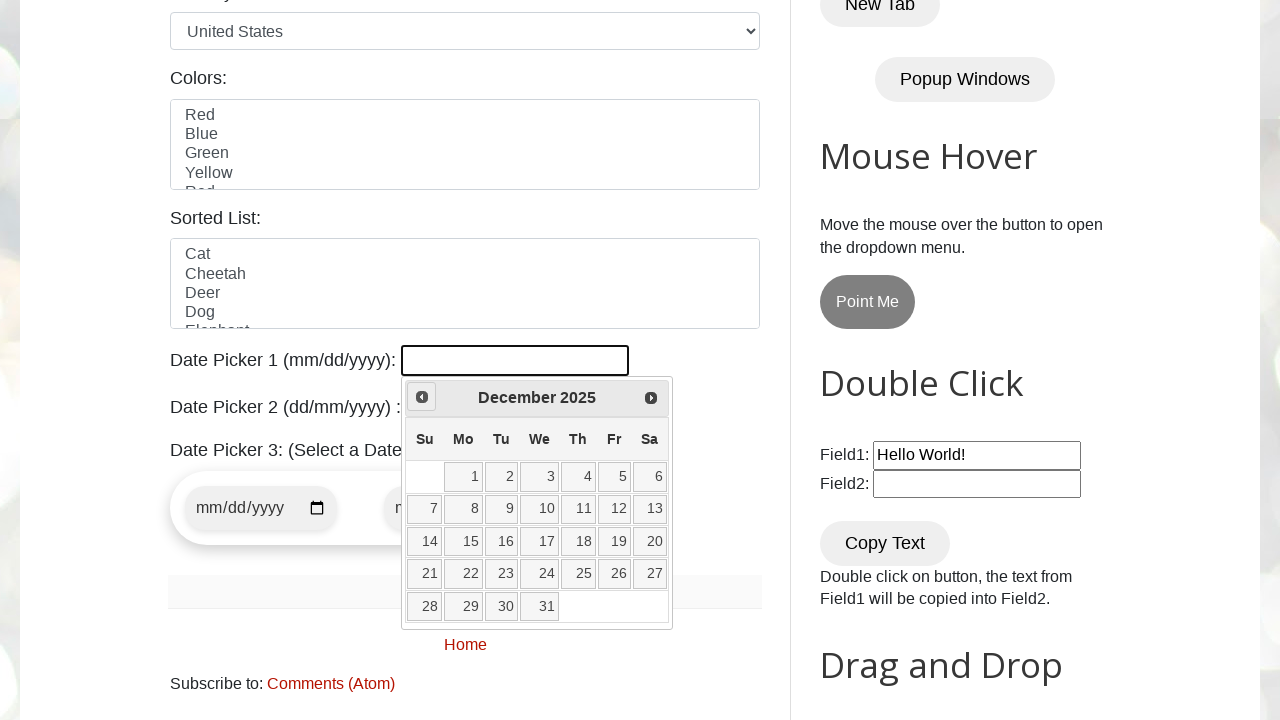

Clicked previous button to navigate backwards (current: December 2025, target: March 2022) at (422, 397) on [title="Prev"]
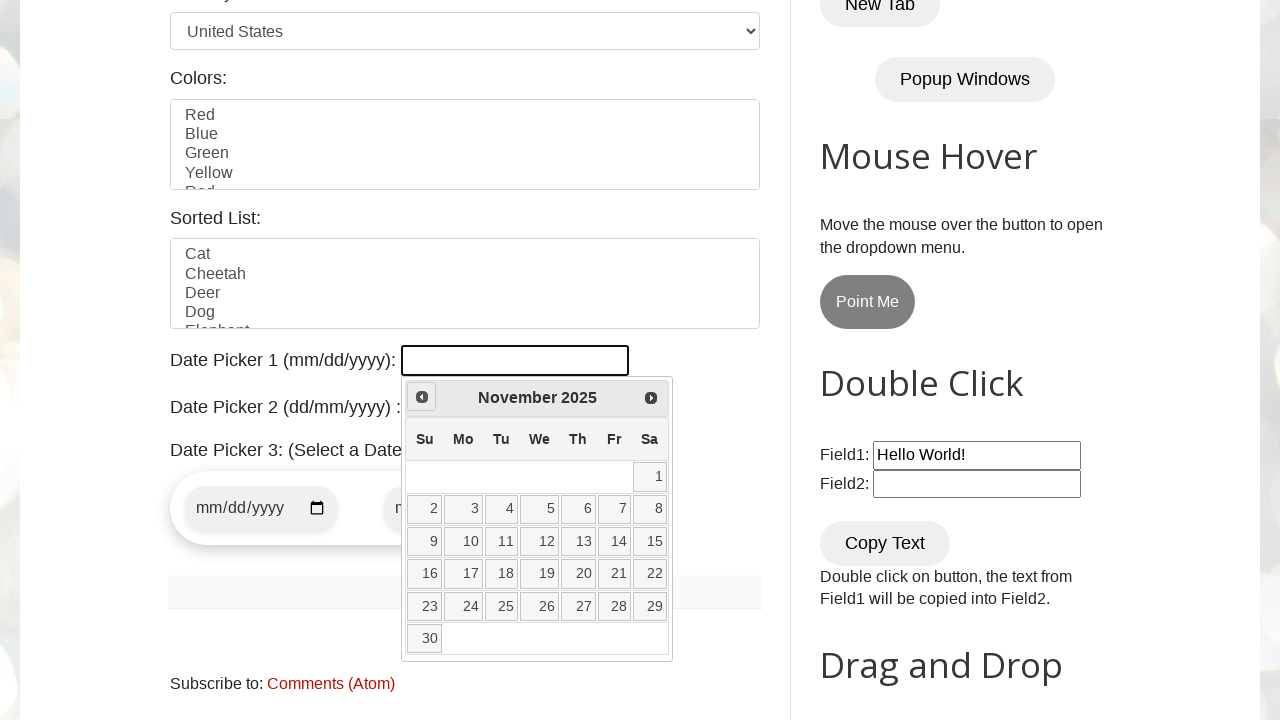

Waited 300ms for date picker to update
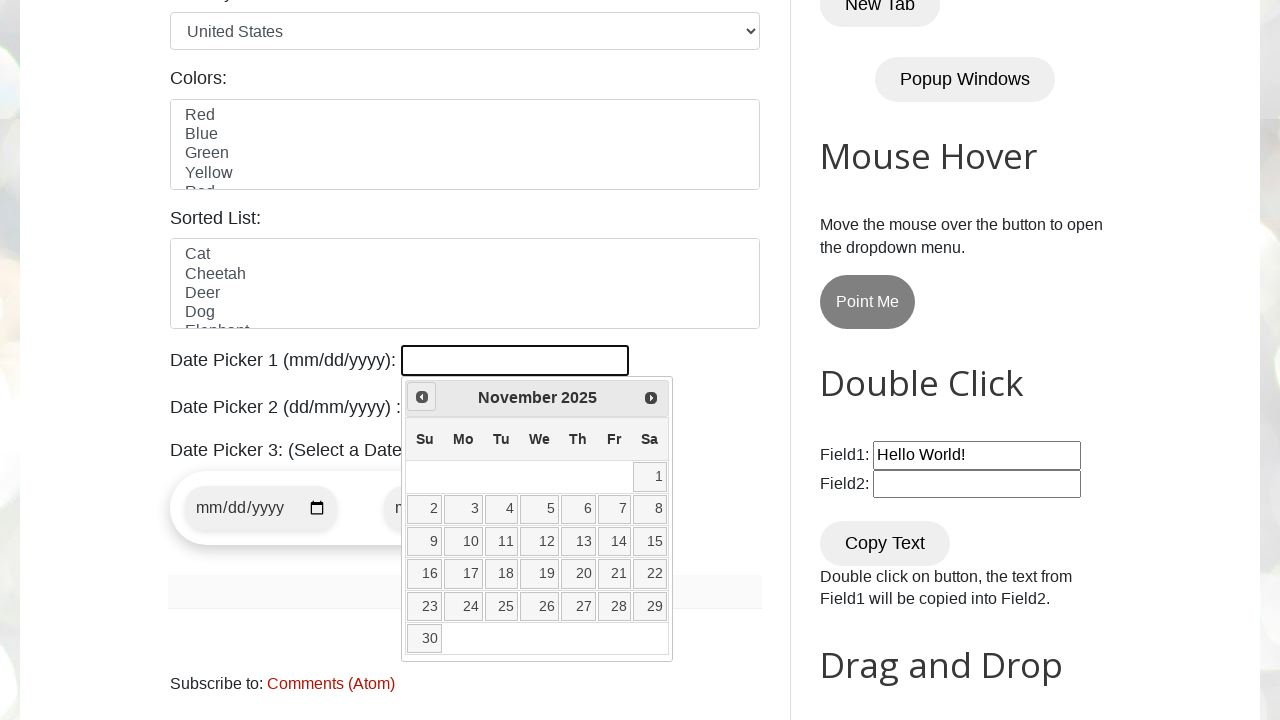

Retrieved current year from date picker
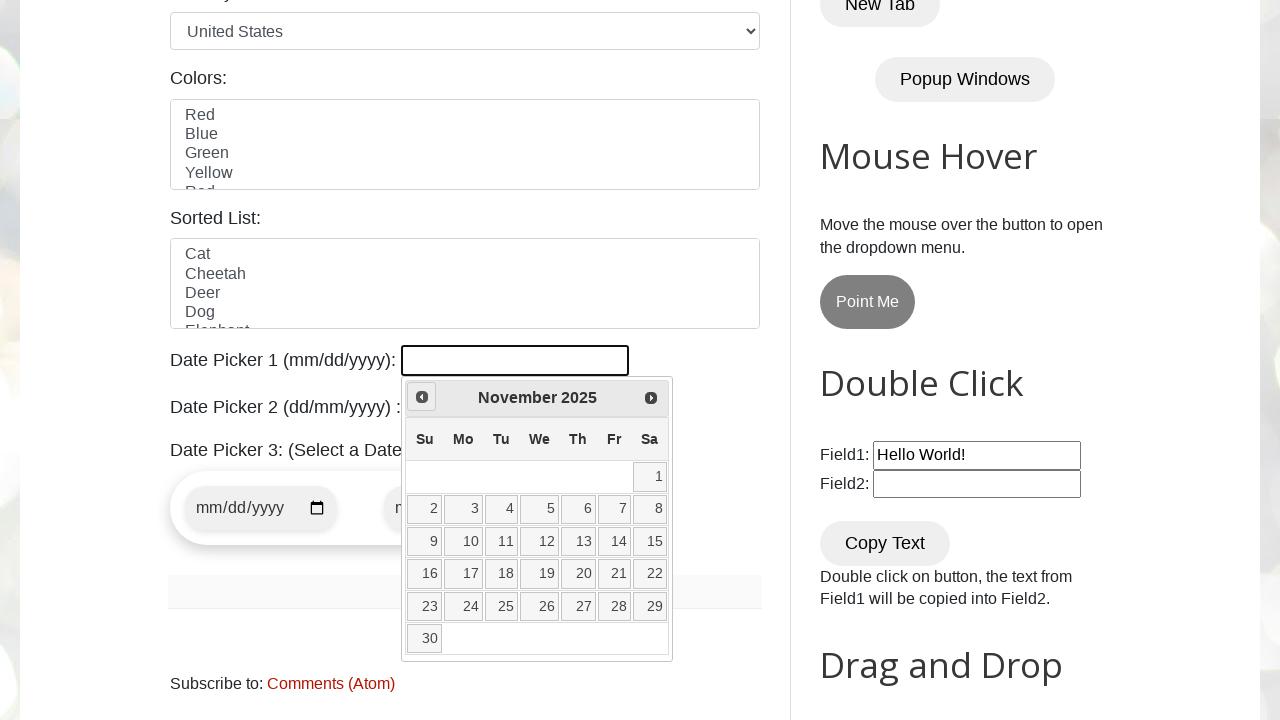

Retrieved current month from date picker
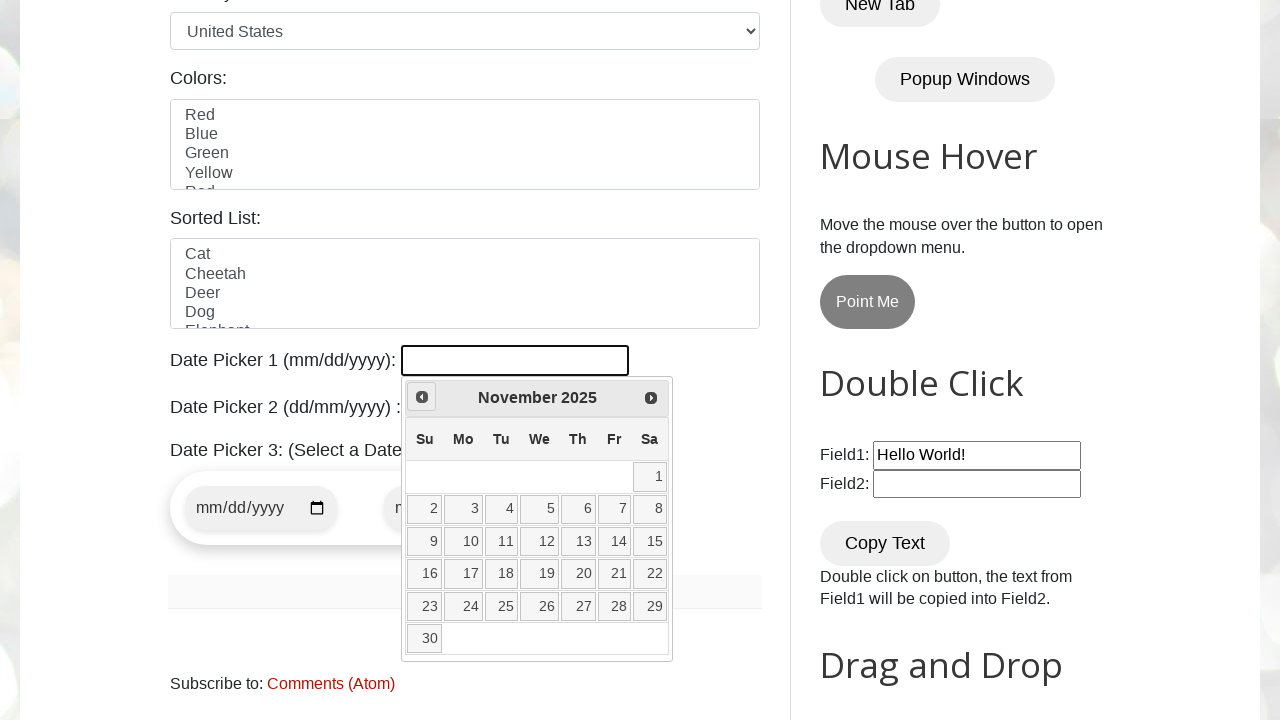

Clicked previous button to navigate backwards (current: November 2025, target: March 2022) at (422, 397) on [title="Prev"]
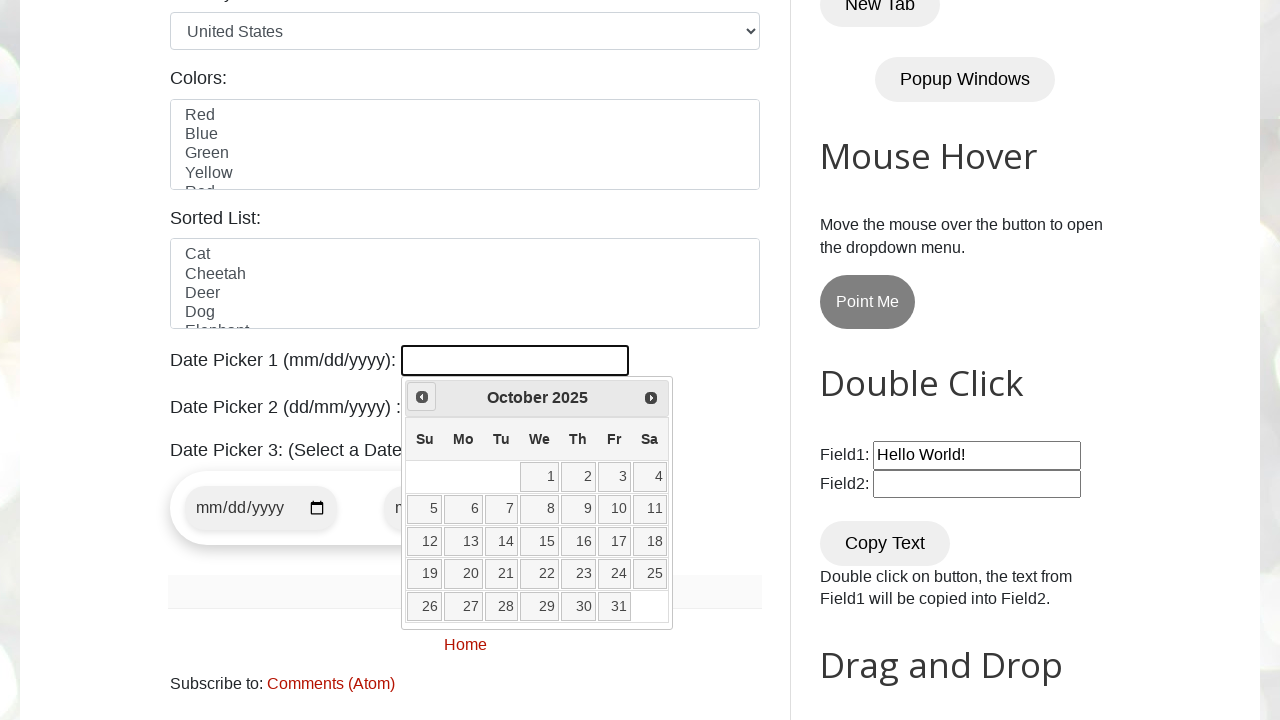

Waited 300ms for date picker to update
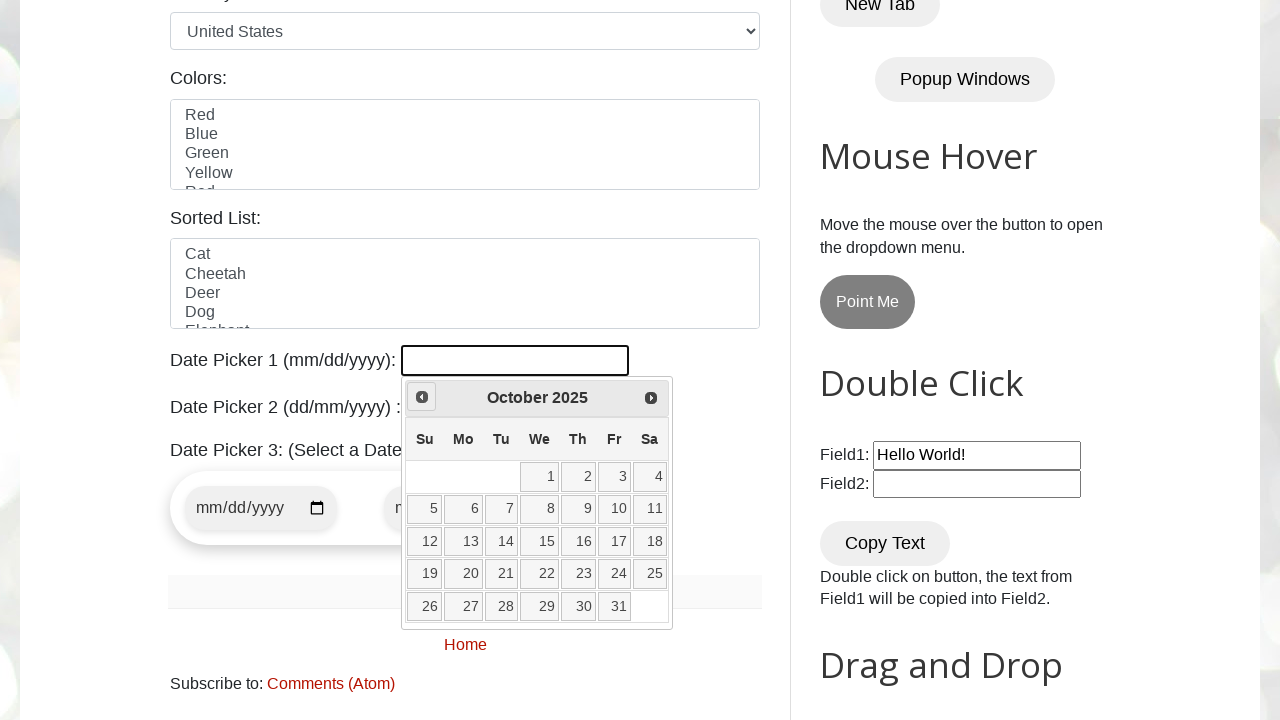

Retrieved current year from date picker
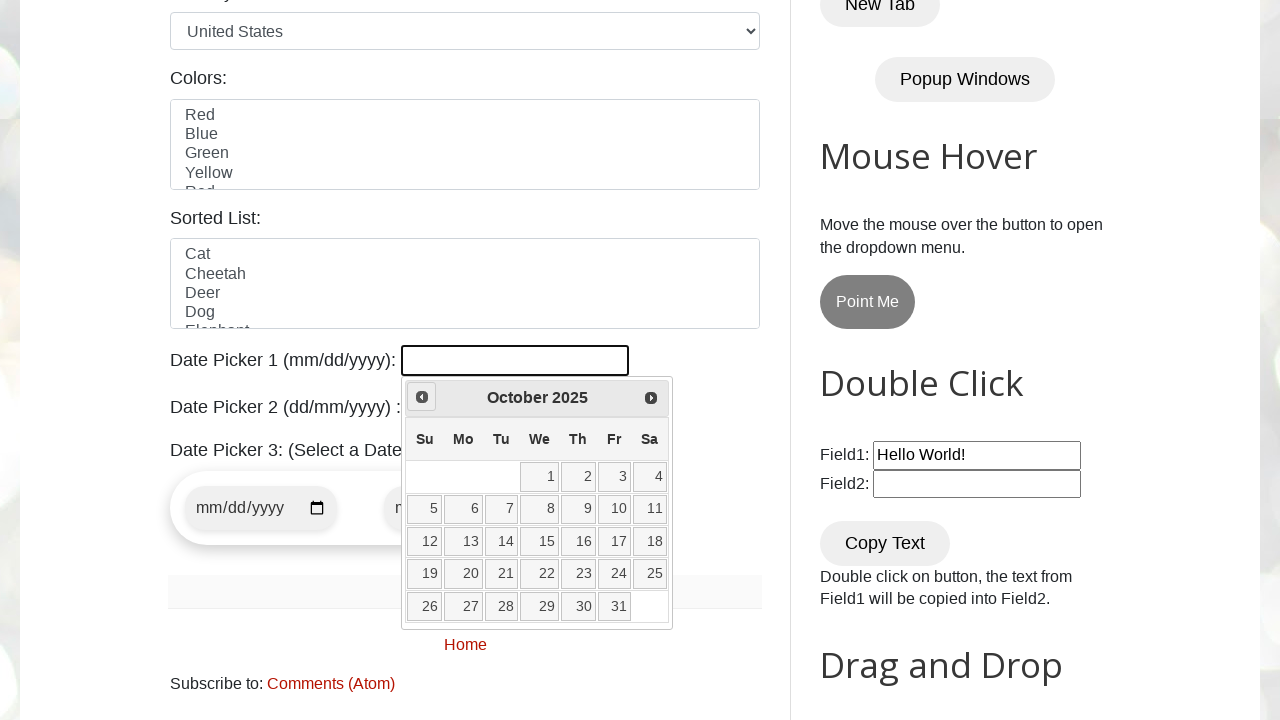

Retrieved current month from date picker
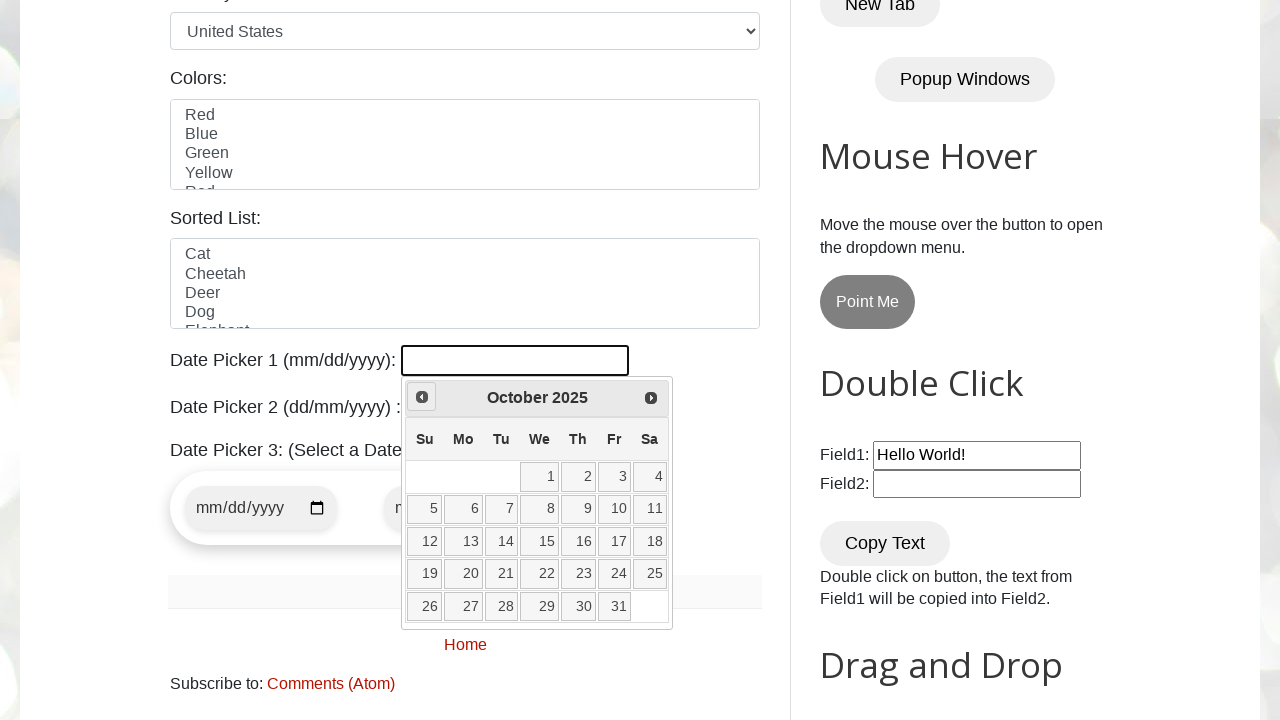

Clicked previous button to navigate backwards (current: October 2025, target: March 2022) at (422, 397) on [title="Prev"]
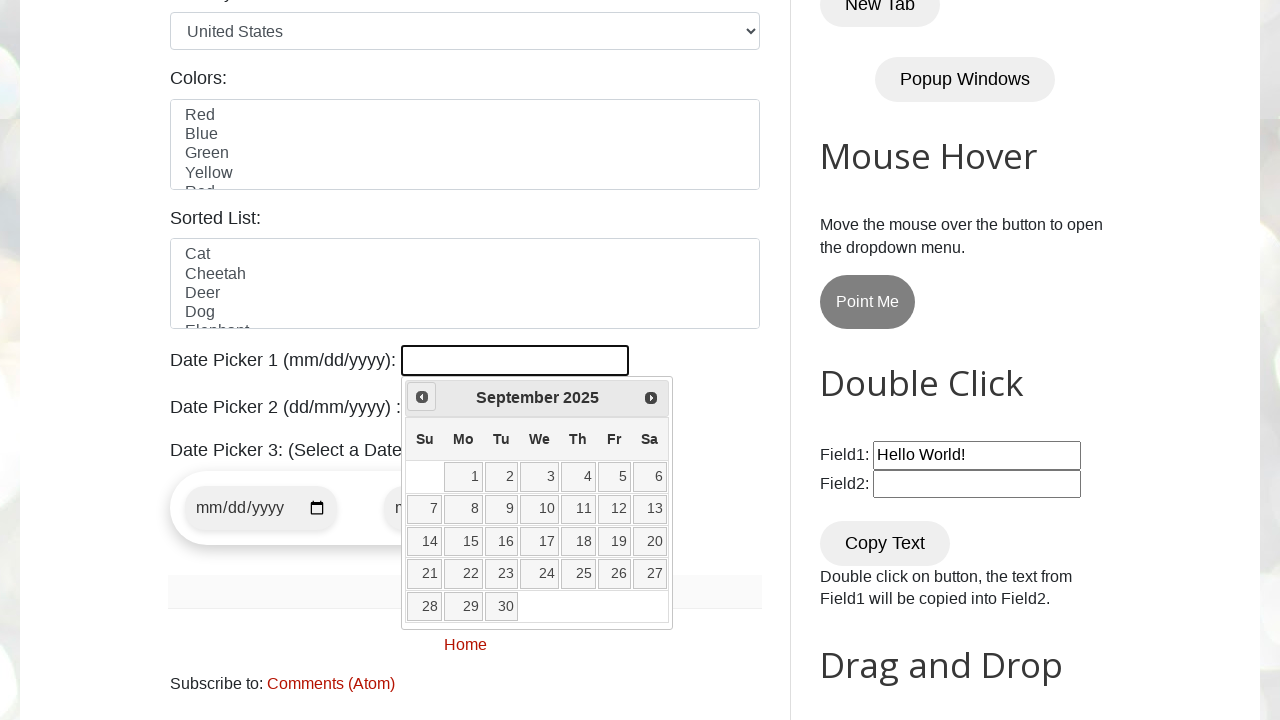

Waited 300ms for date picker to update
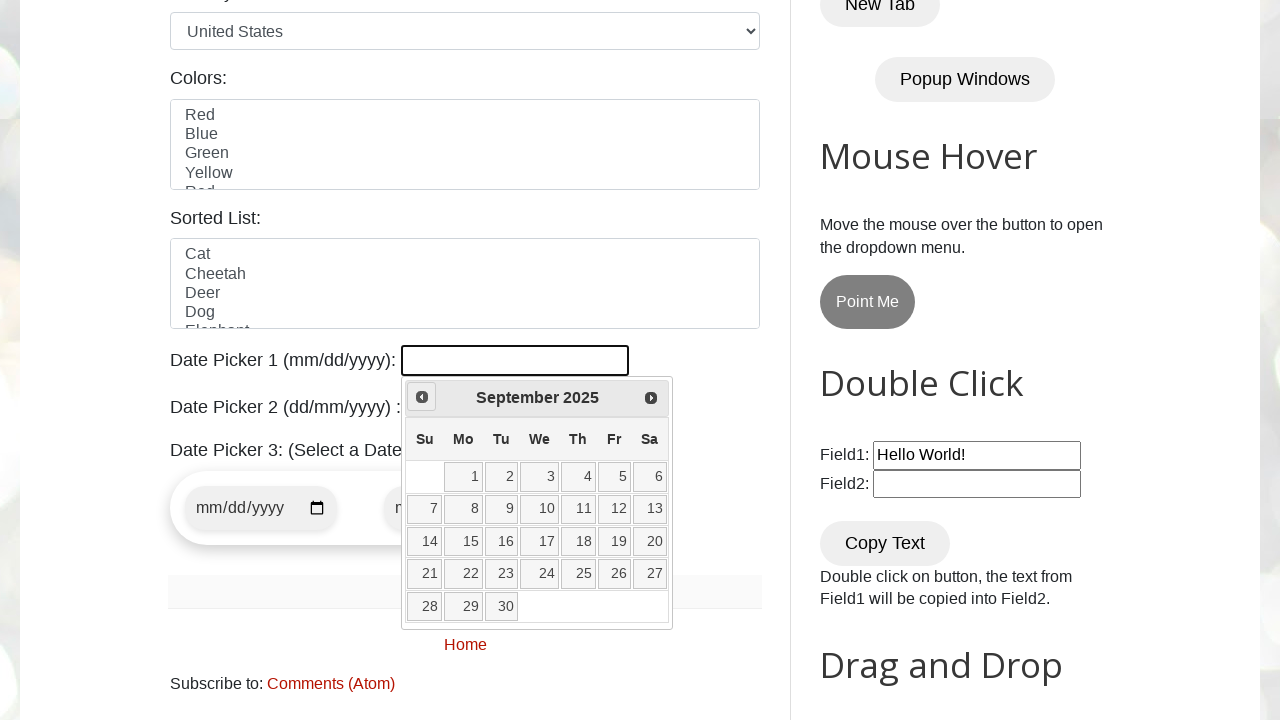

Retrieved current year from date picker
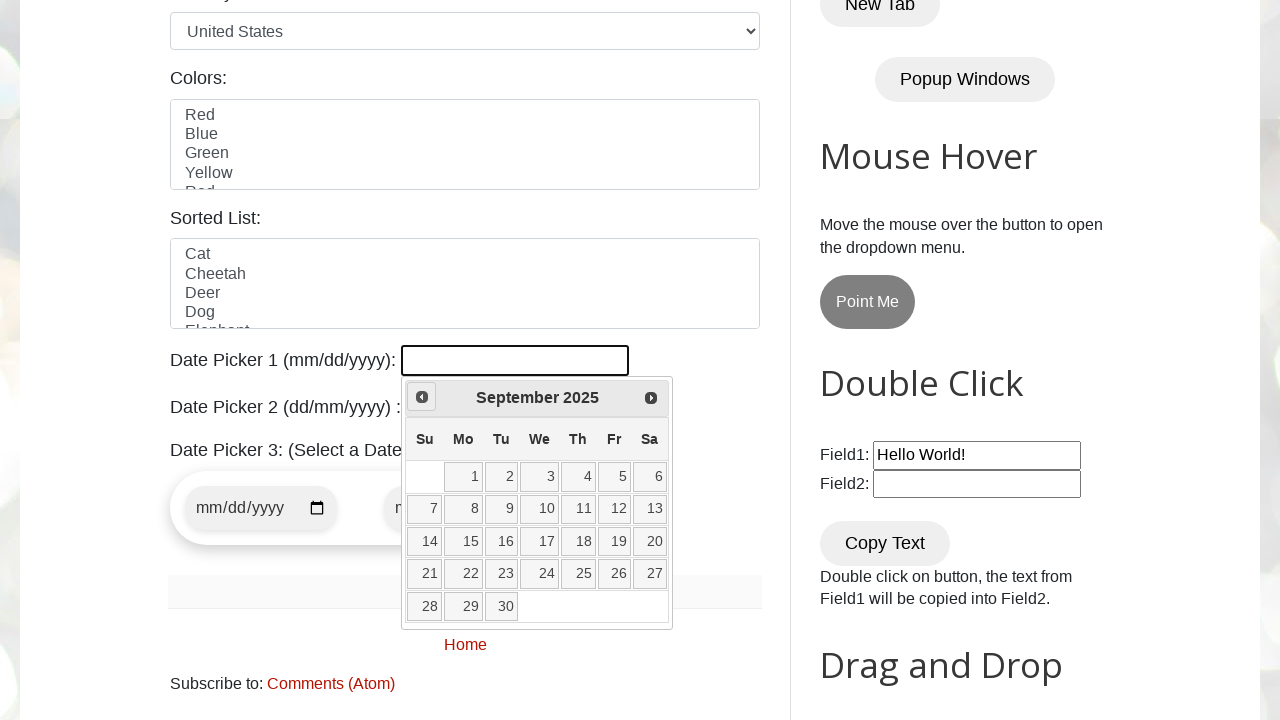

Retrieved current month from date picker
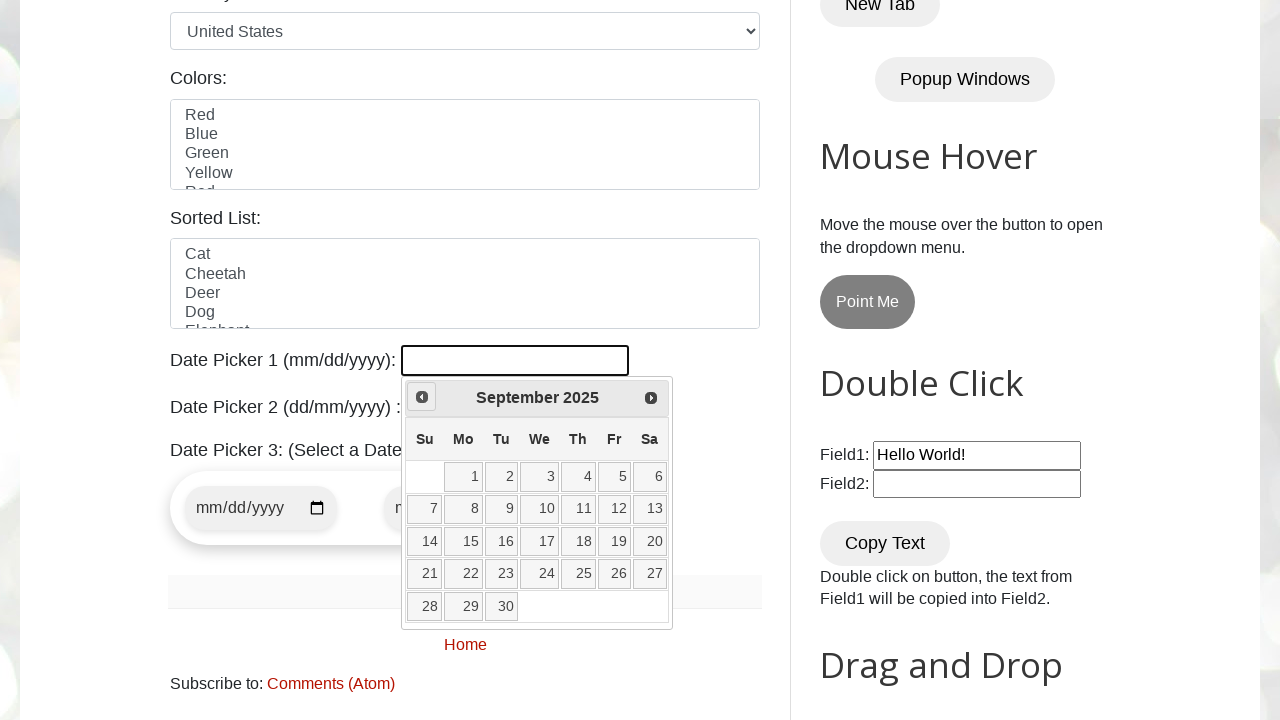

Clicked previous button to navigate backwards (current: September 2025, target: March 2022) at (422, 397) on [title="Prev"]
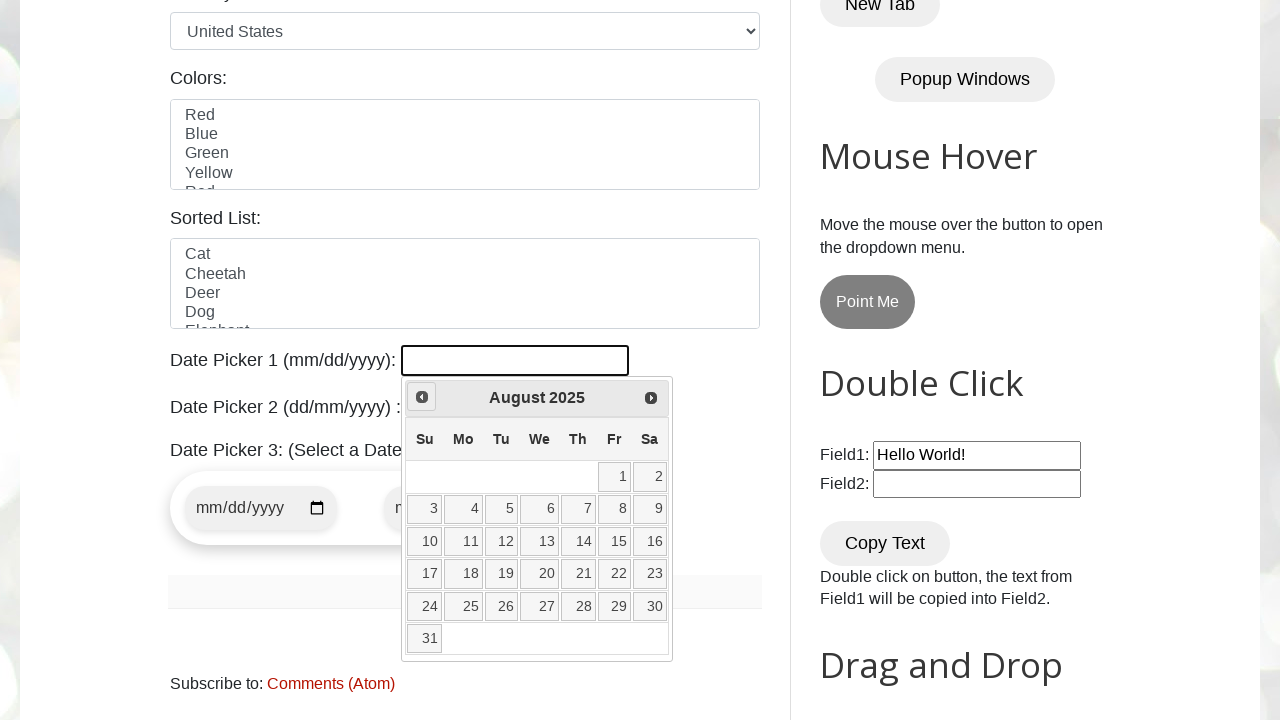

Waited 300ms for date picker to update
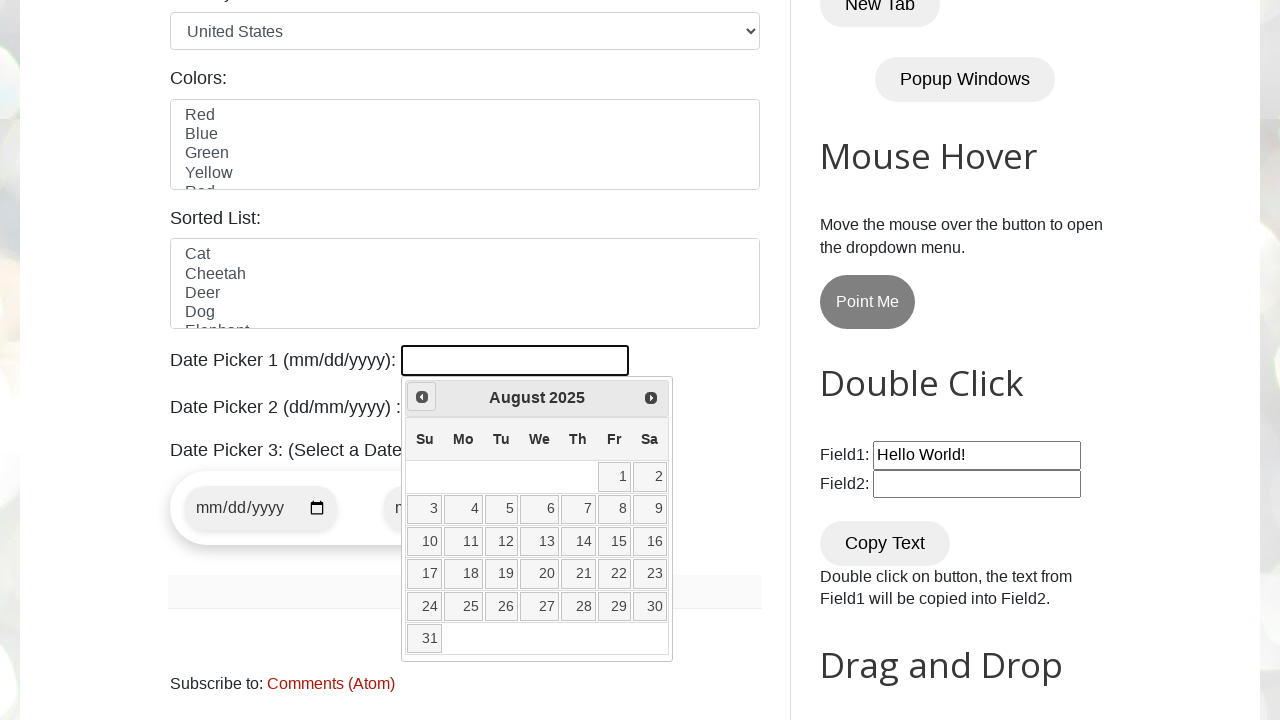

Retrieved current year from date picker
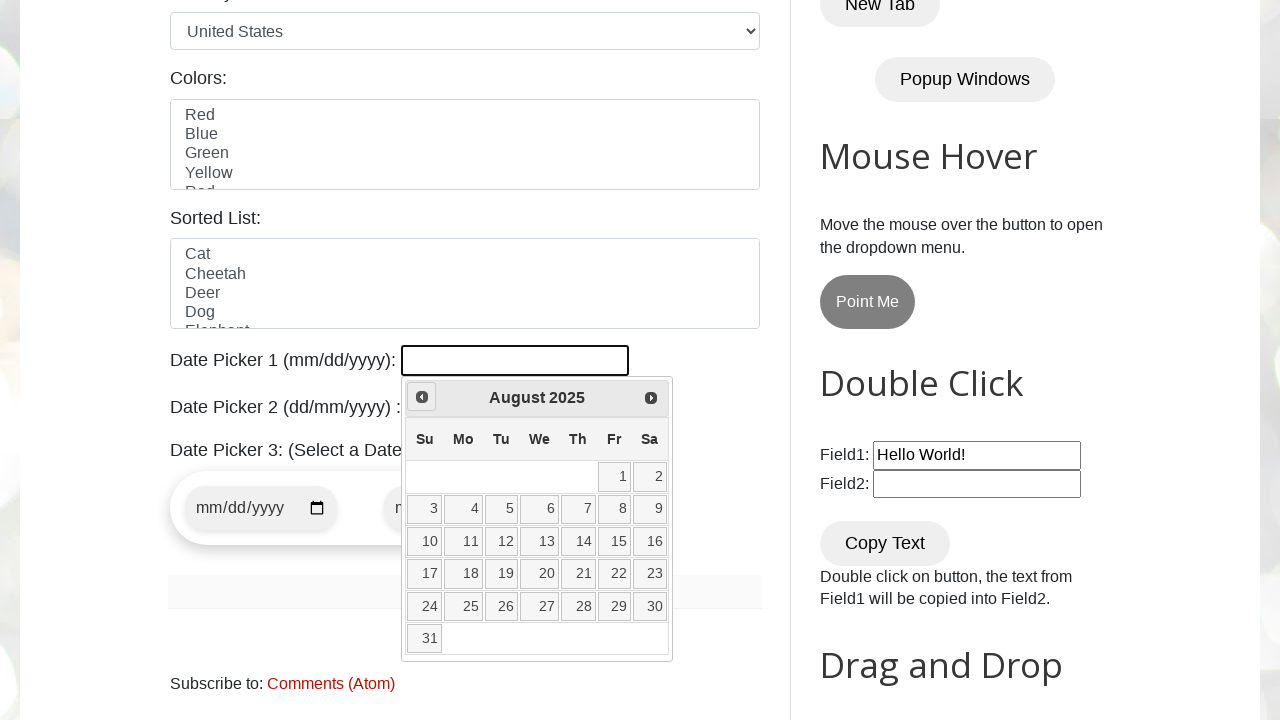

Retrieved current month from date picker
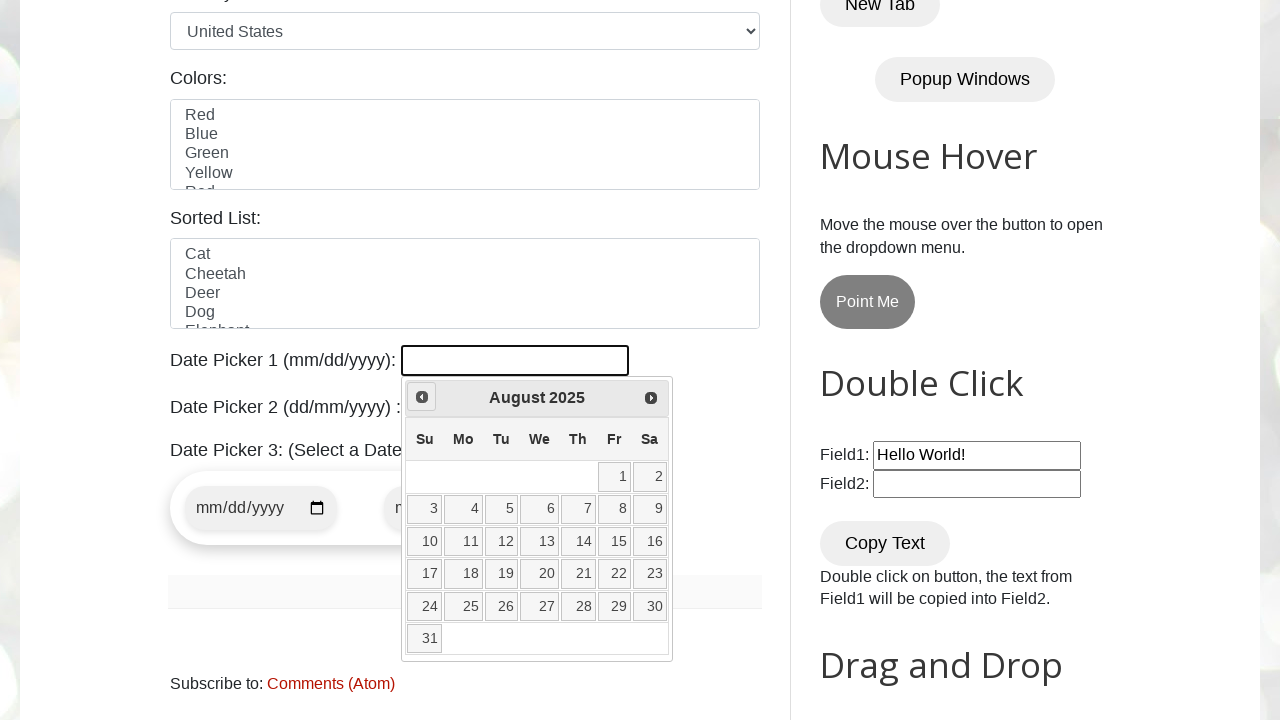

Clicked previous button to navigate backwards (current: August 2025, target: March 2022) at (422, 397) on [title="Prev"]
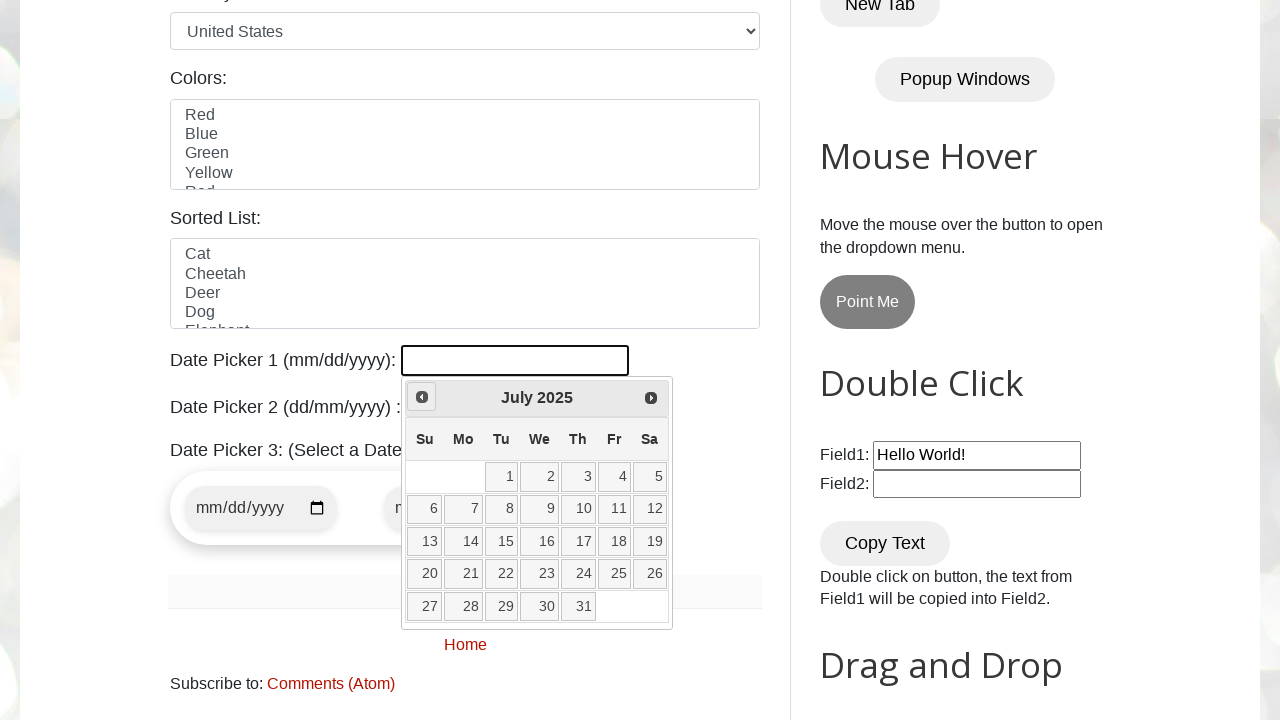

Waited 300ms for date picker to update
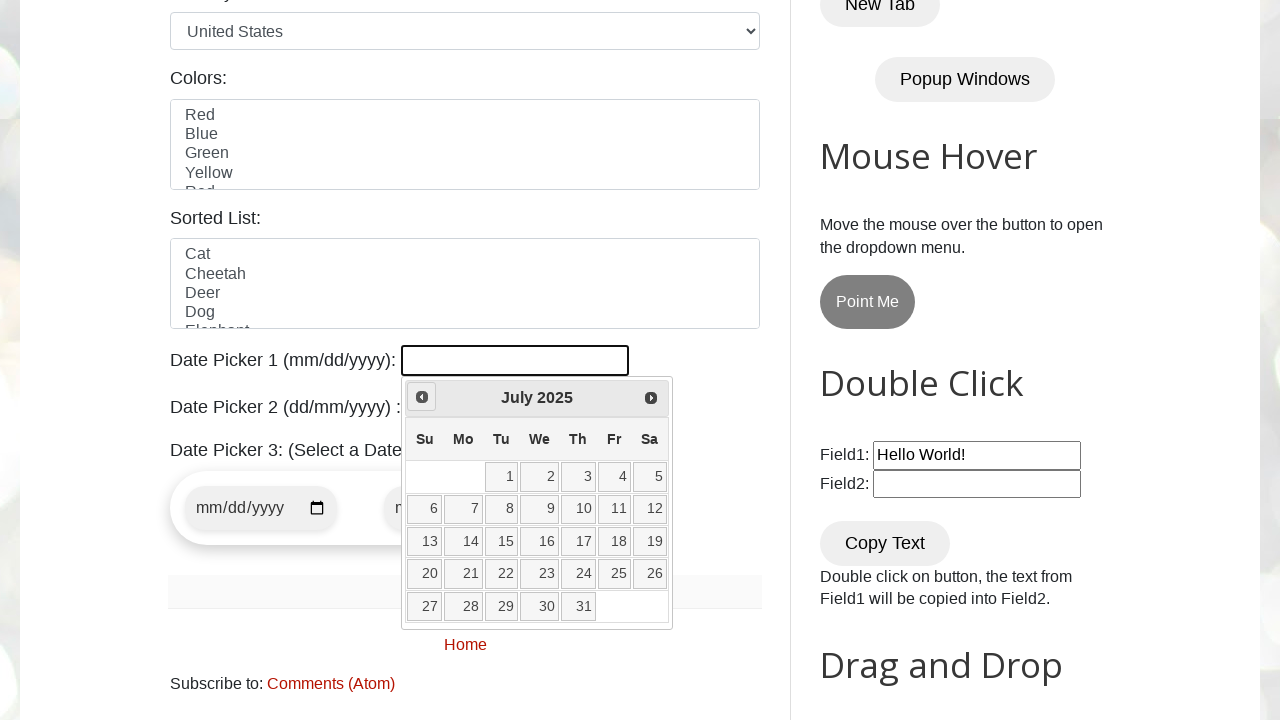

Retrieved current year from date picker
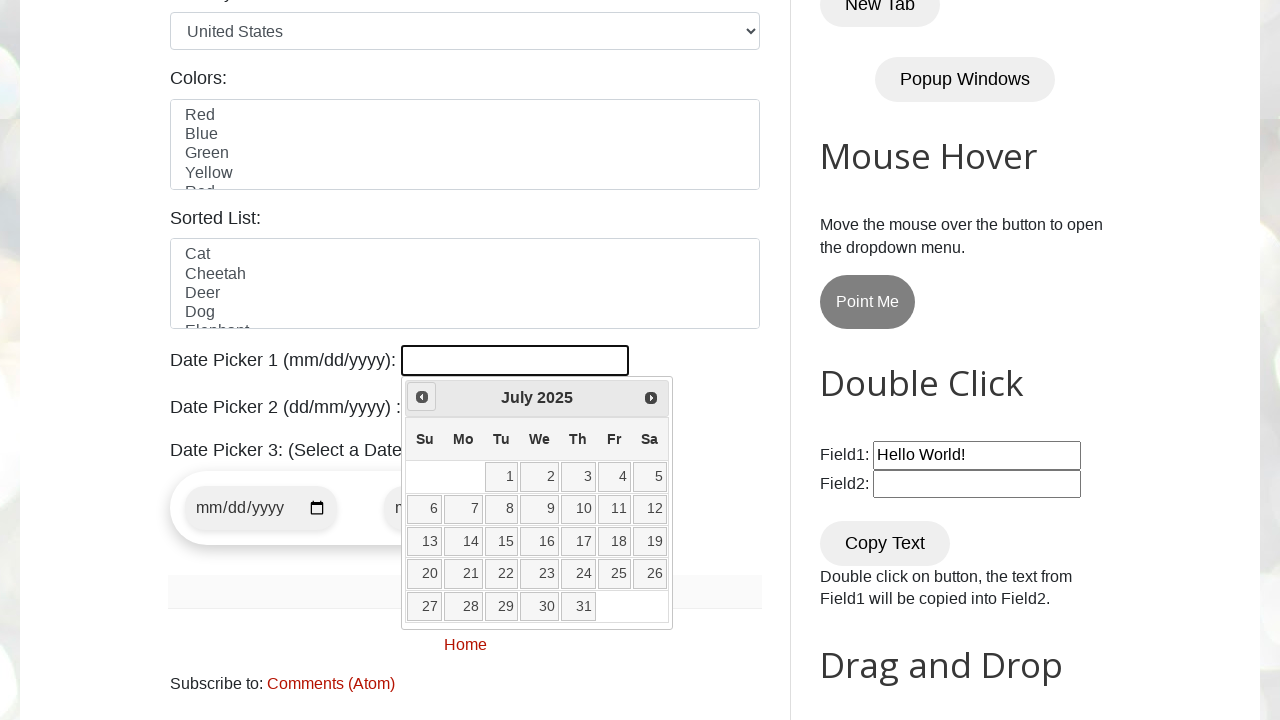

Retrieved current month from date picker
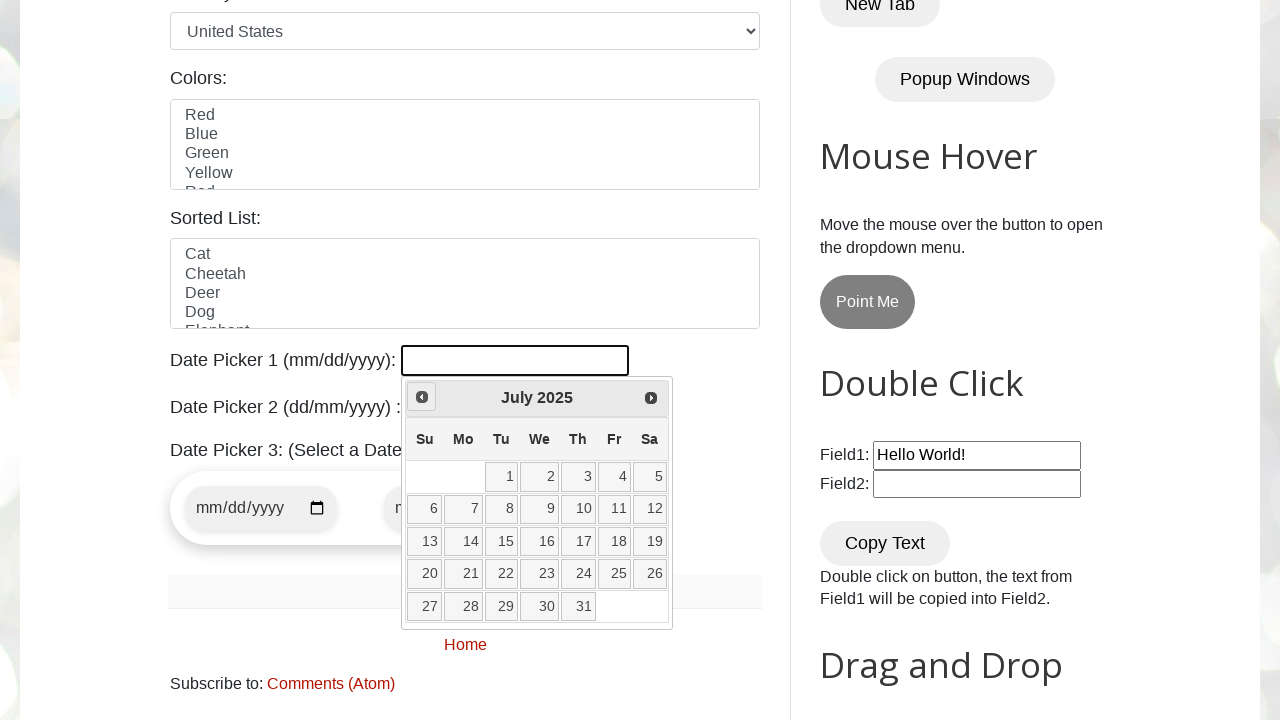

Clicked previous button to navigate backwards (current: July 2025, target: March 2022) at (422, 397) on [title="Prev"]
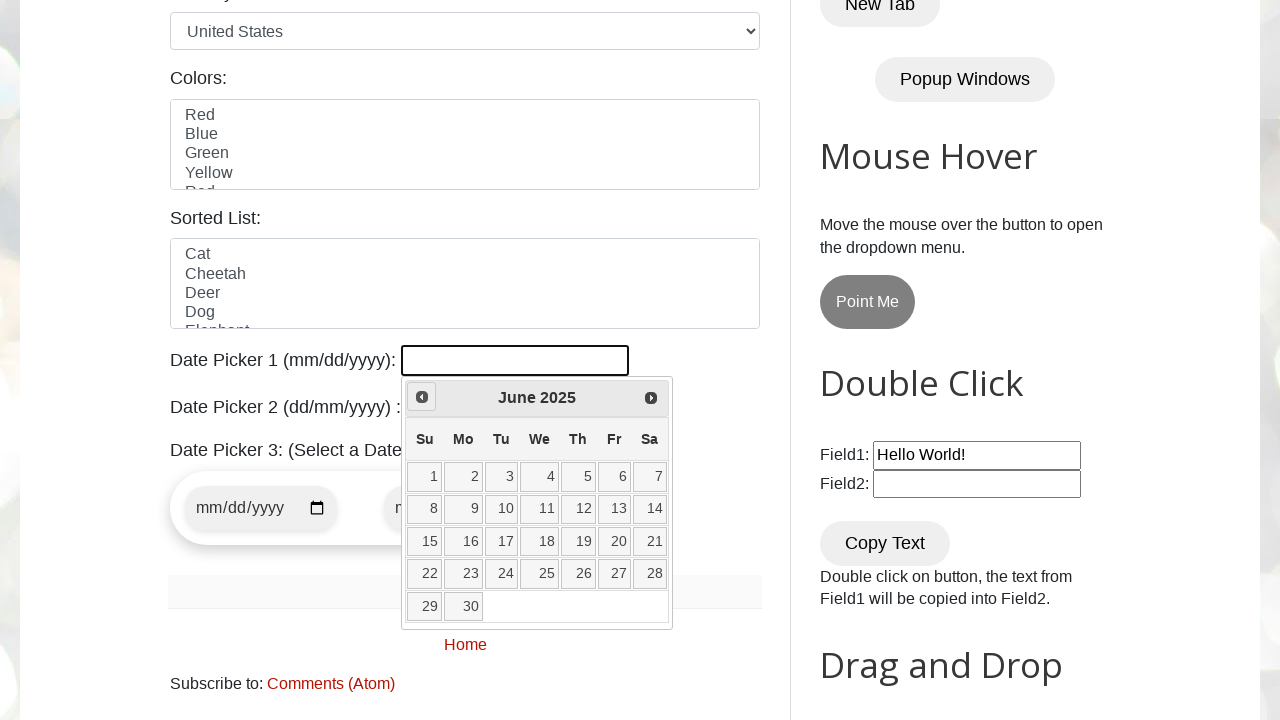

Waited 300ms for date picker to update
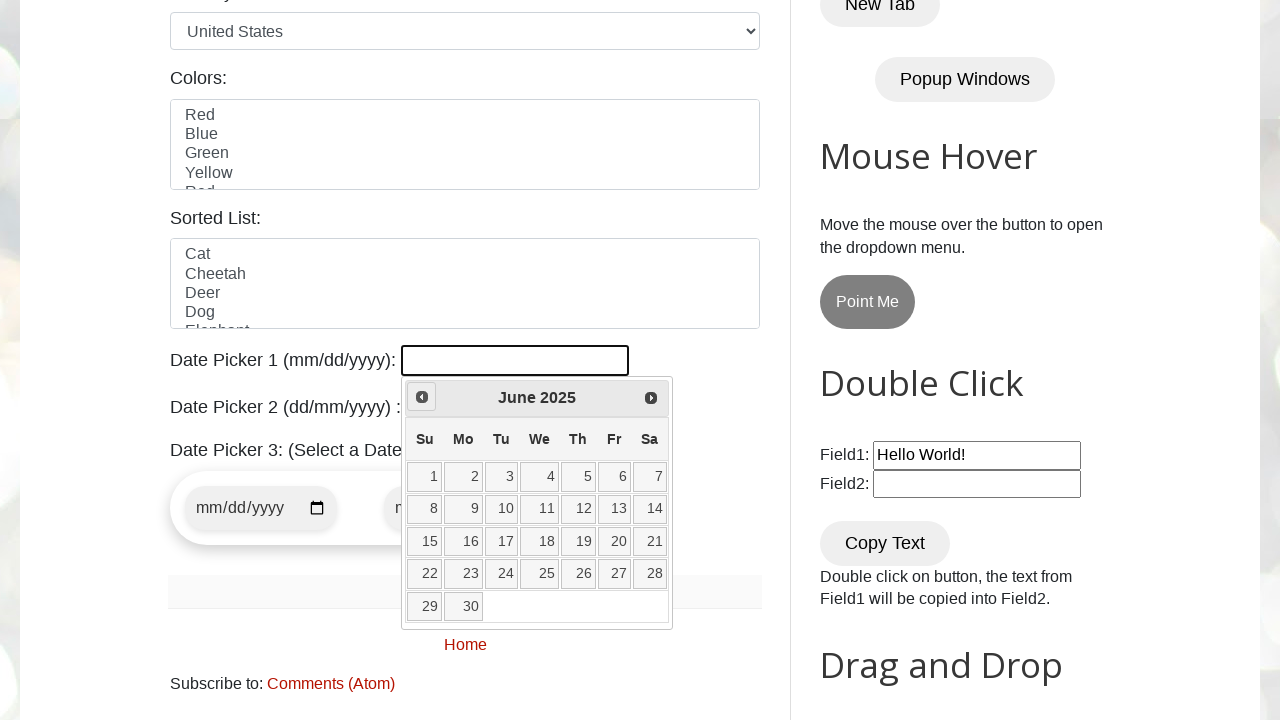

Retrieved current year from date picker
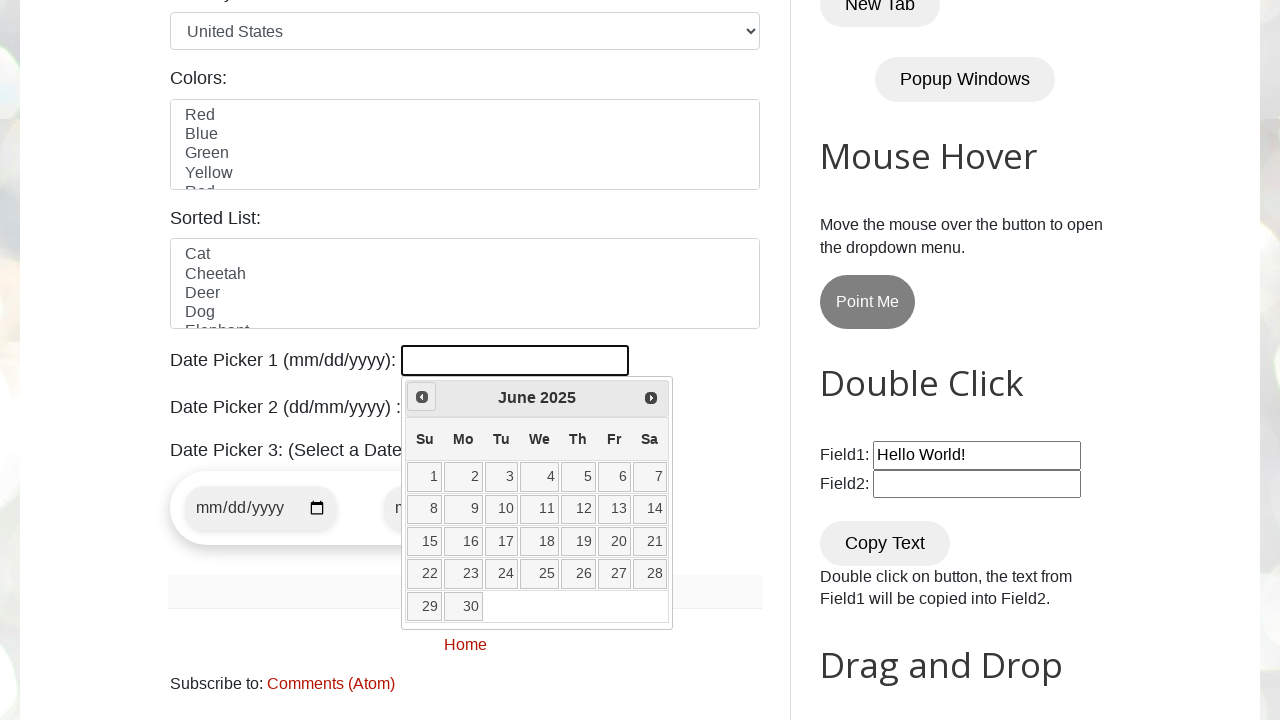

Retrieved current month from date picker
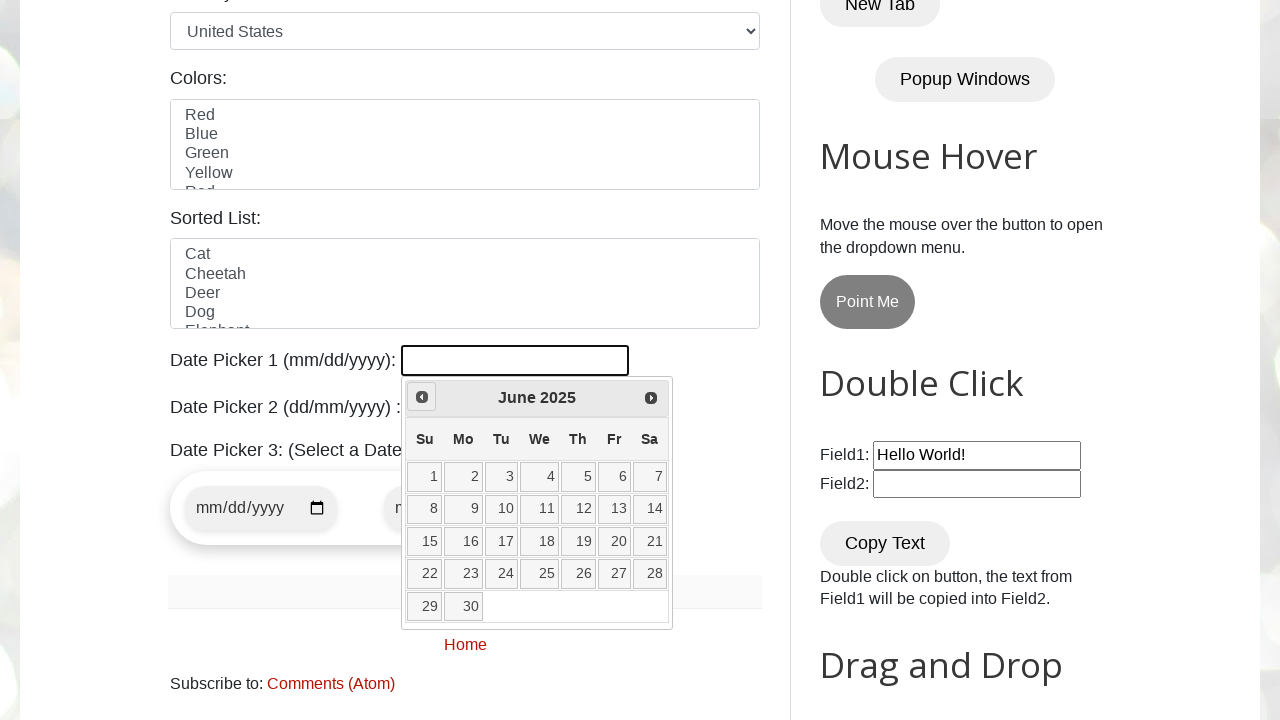

Clicked previous button to navigate backwards (current: June 2025, target: March 2022) at (422, 397) on [title="Prev"]
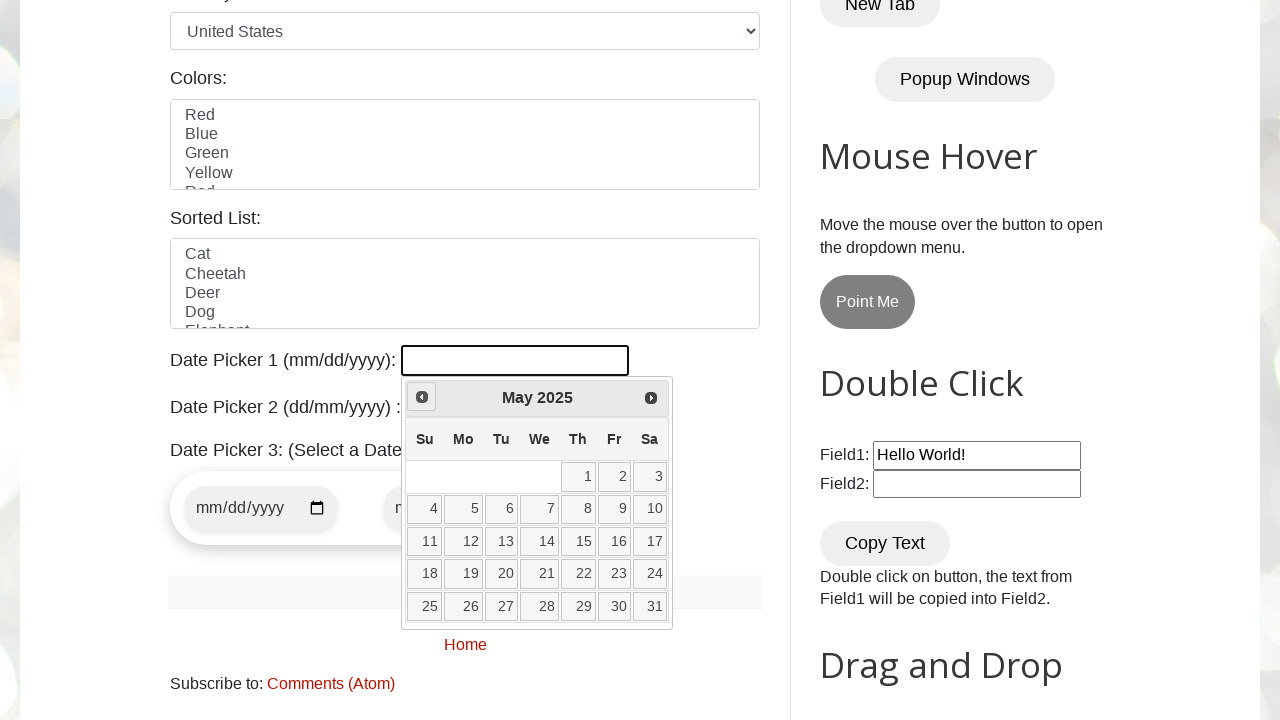

Waited 300ms for date picker to update
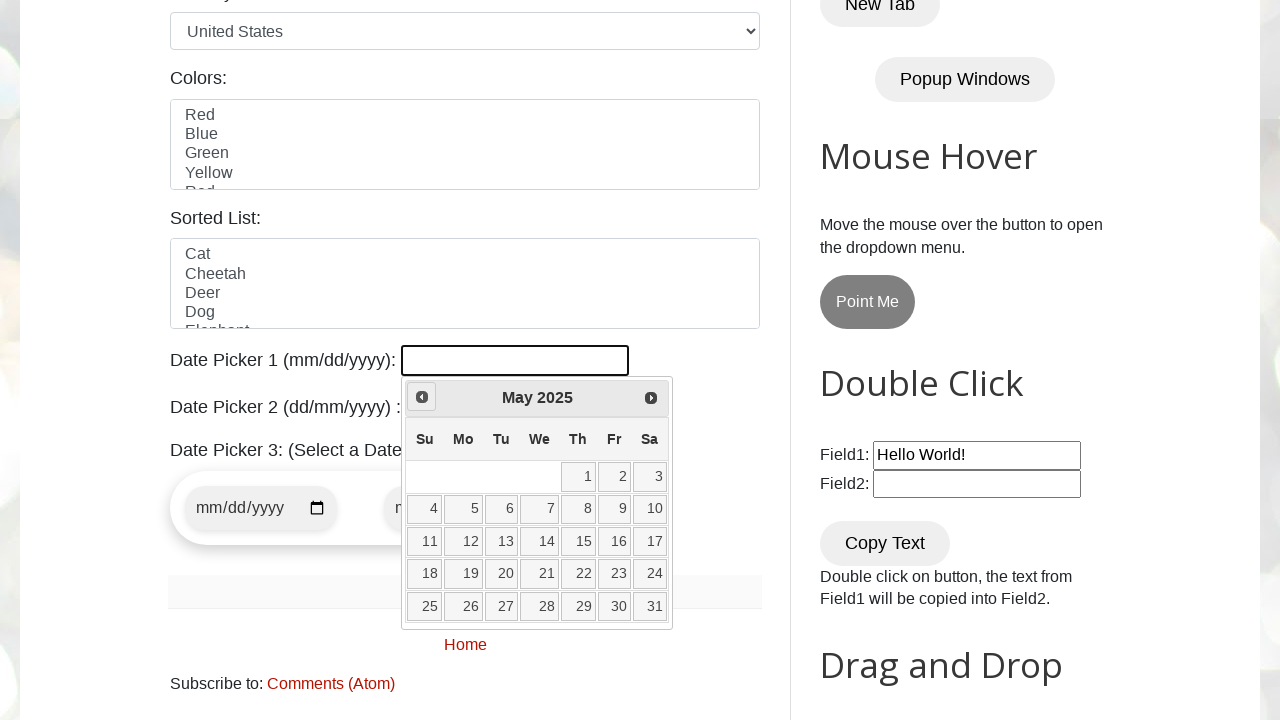

Retrieved current year from date picker
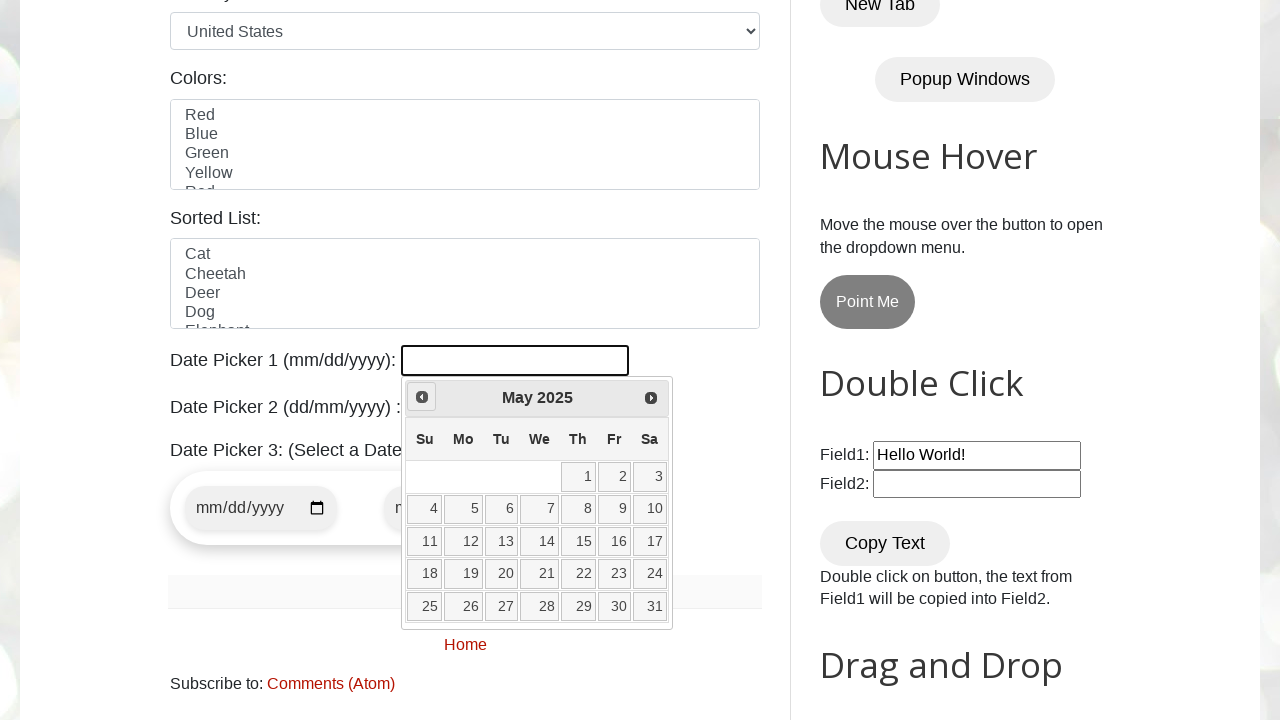

Retrieved current month from date picker
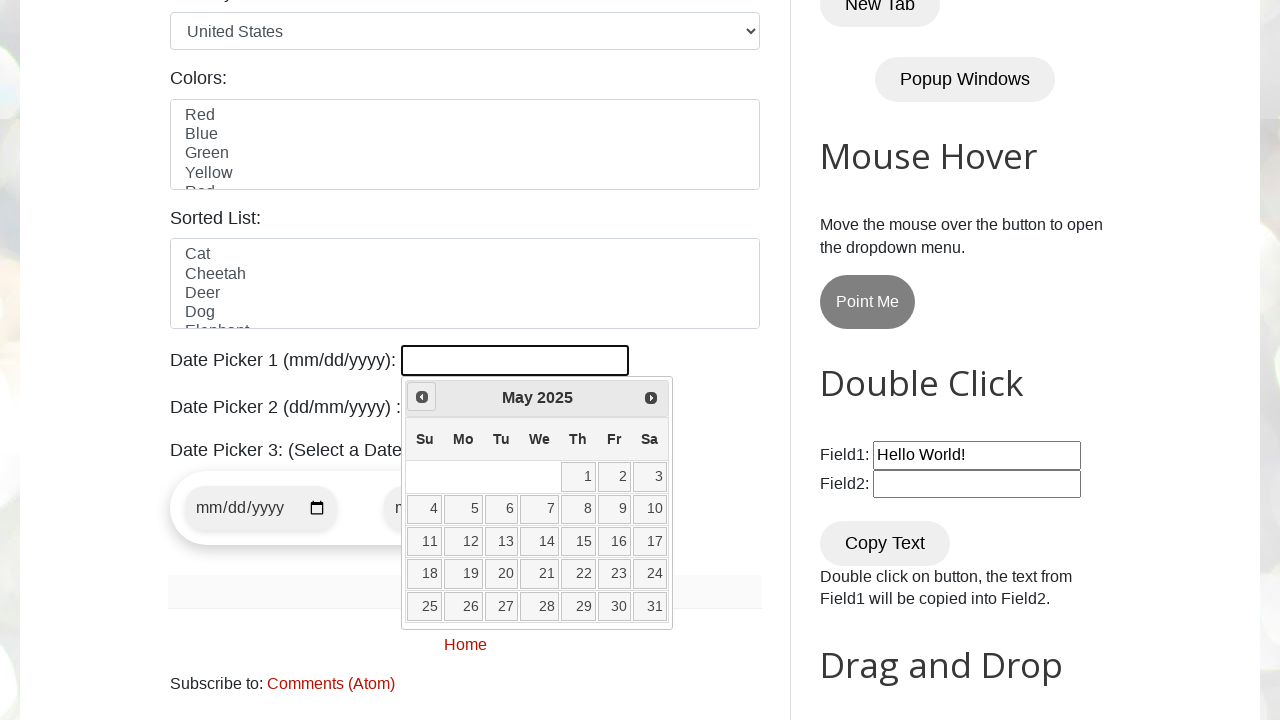

Clicked previous button to navigate backwards (current: May 2025, target: March 2022) at (422, 397) on [title="Prev"]
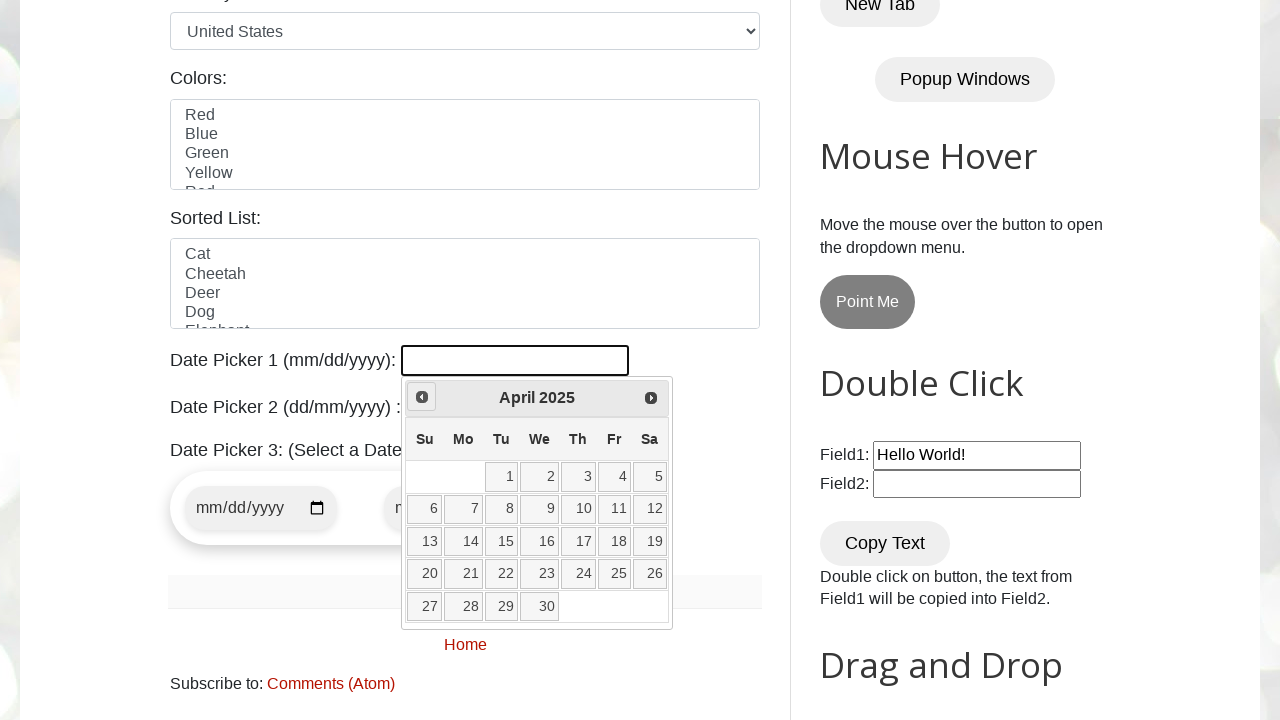

Waited 300ms for date picker to update
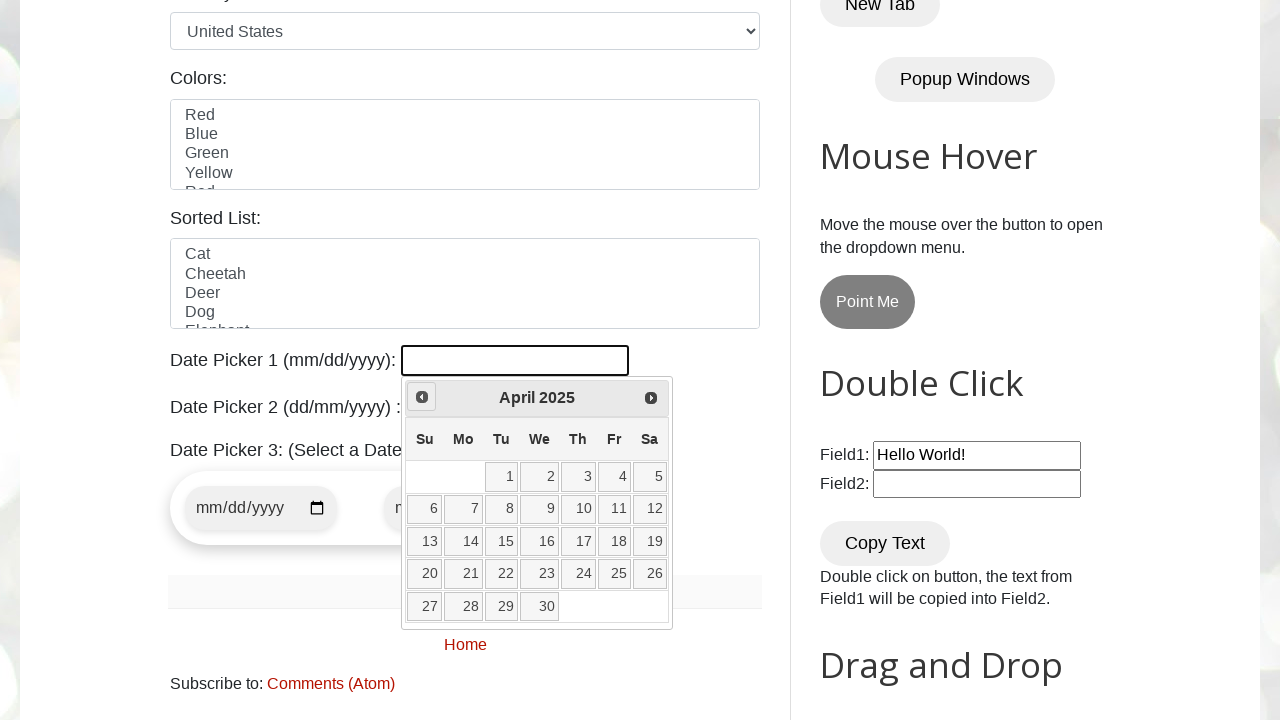

Retrieved current year from date picker
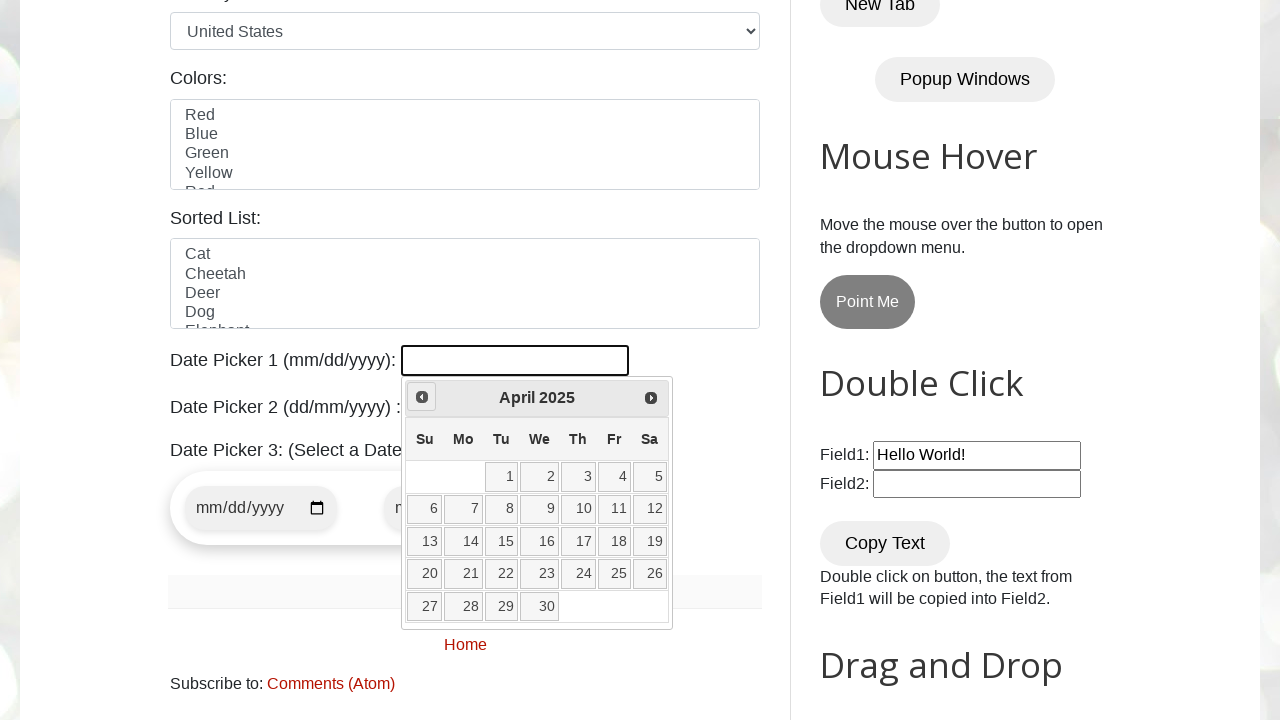

Retrieved current month from date picker
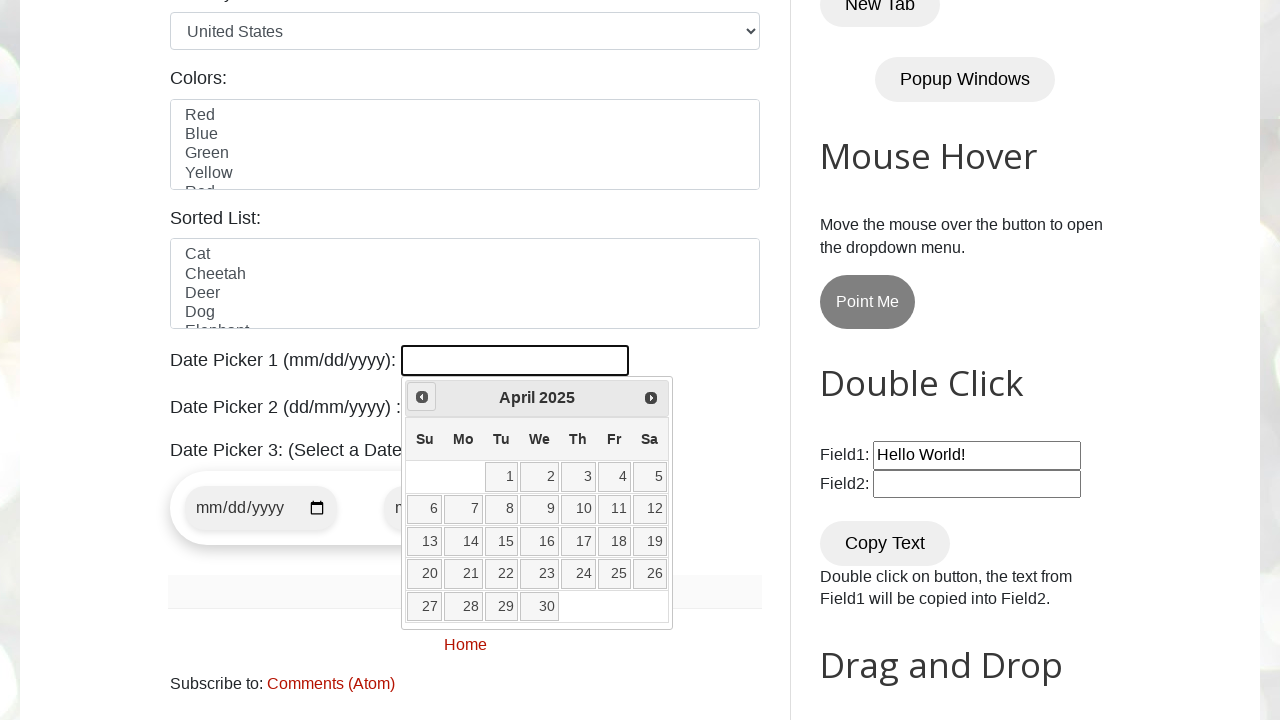

Clicked previous button to navigate backwards (current: April 2025, target: March 2022) at (422, 397) on [title="Prev"]
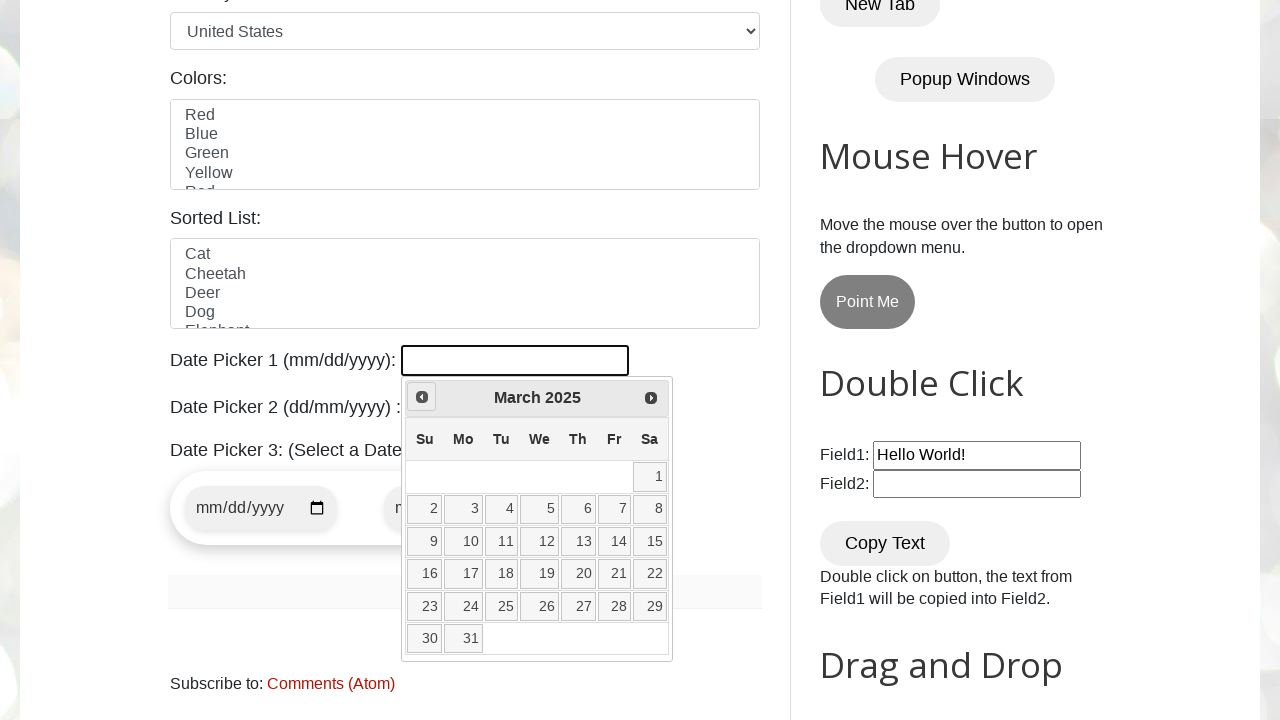

Waited 300ms for date picker to update
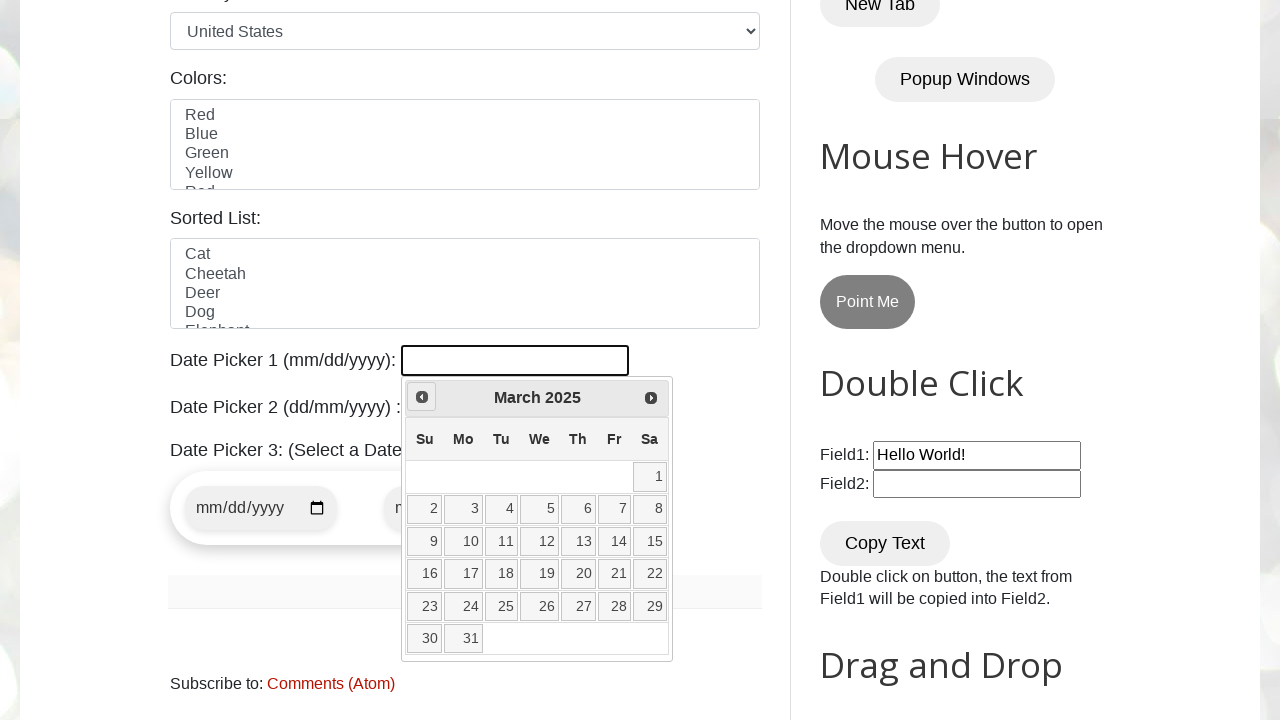

Retrieved current year from date picker
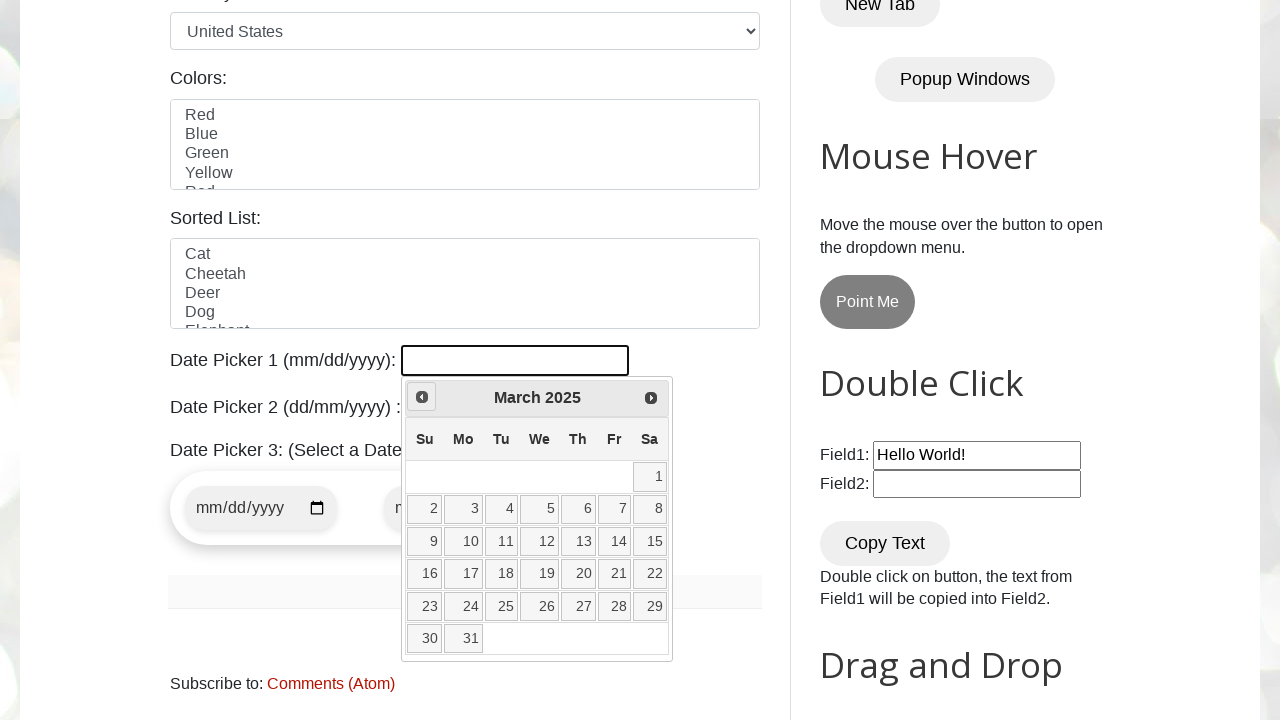

Retrieved current month from date picker
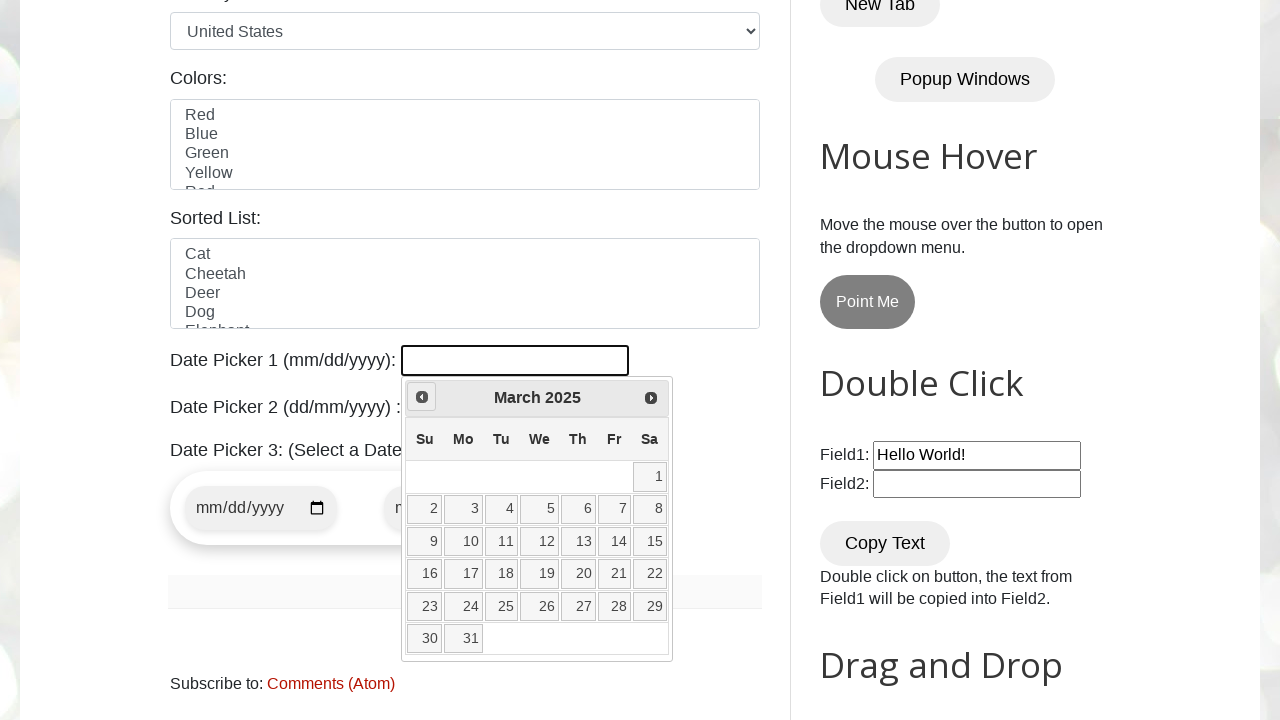

Clicked previous button to navigate backwards (current: March 2025, target: March 2022) at (422, 397) on [title="Prev"]
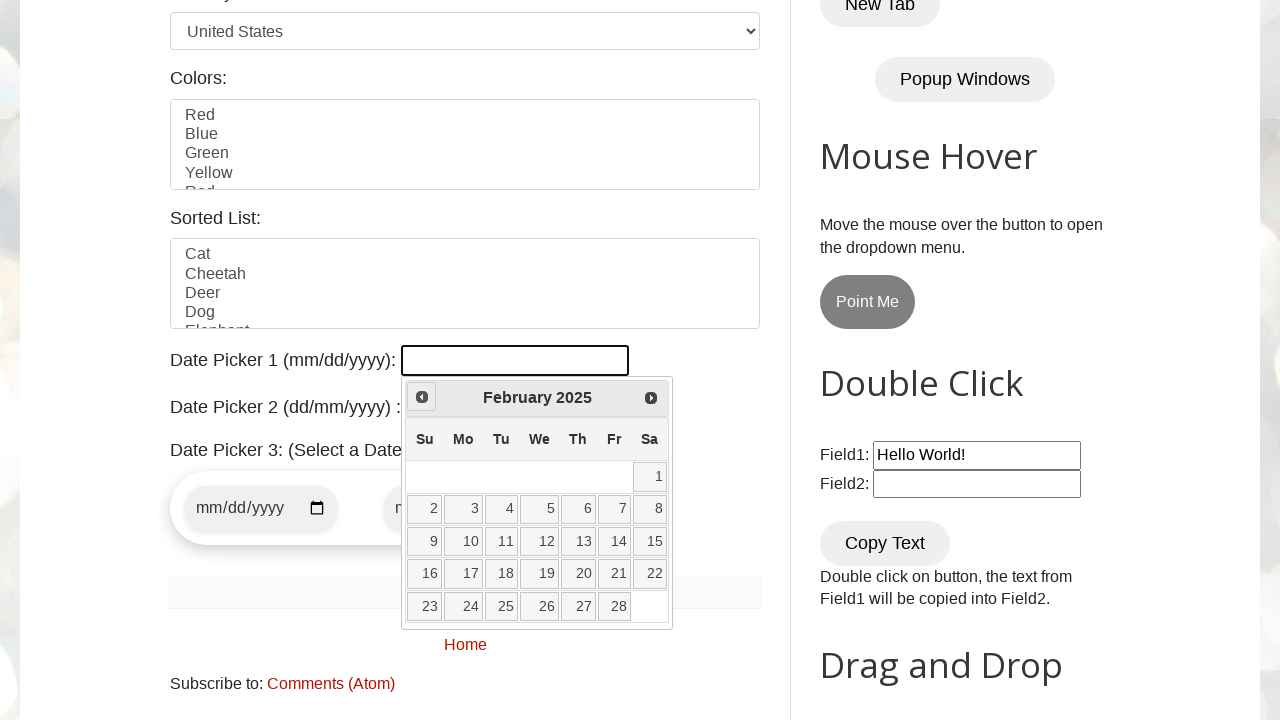

Waited 300ms for date picker to update
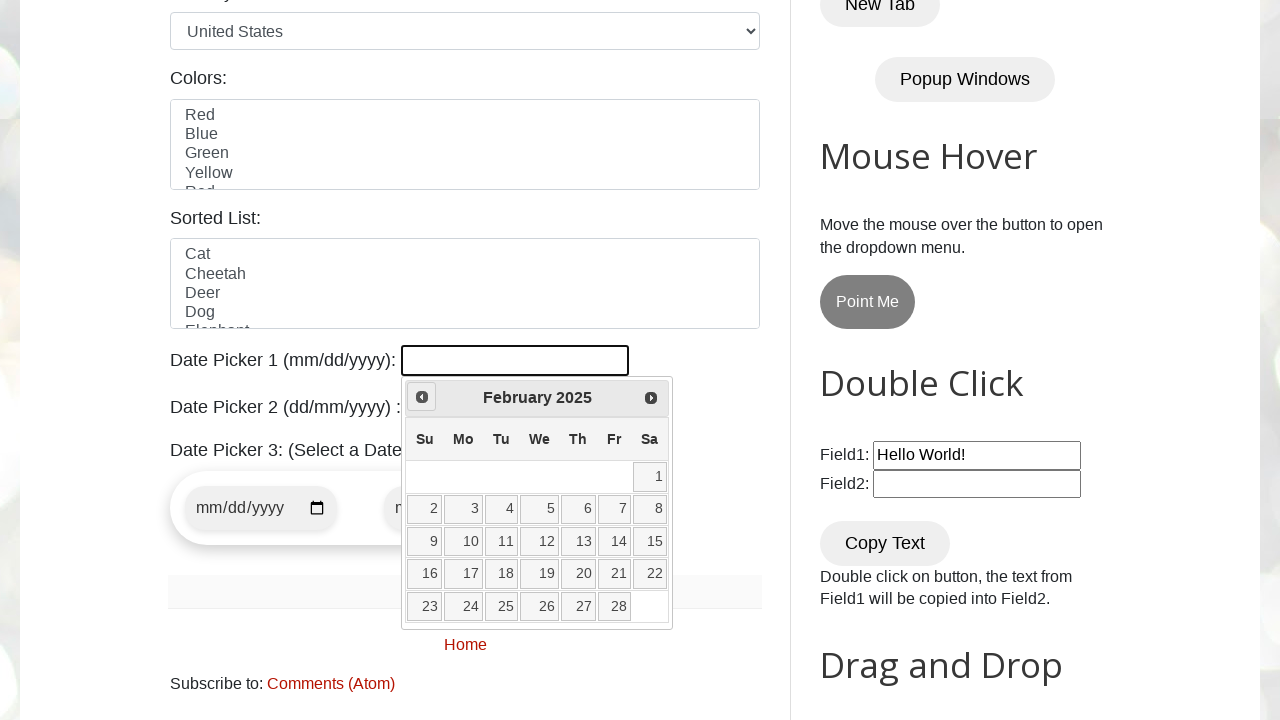

Retrieved current year from date picker
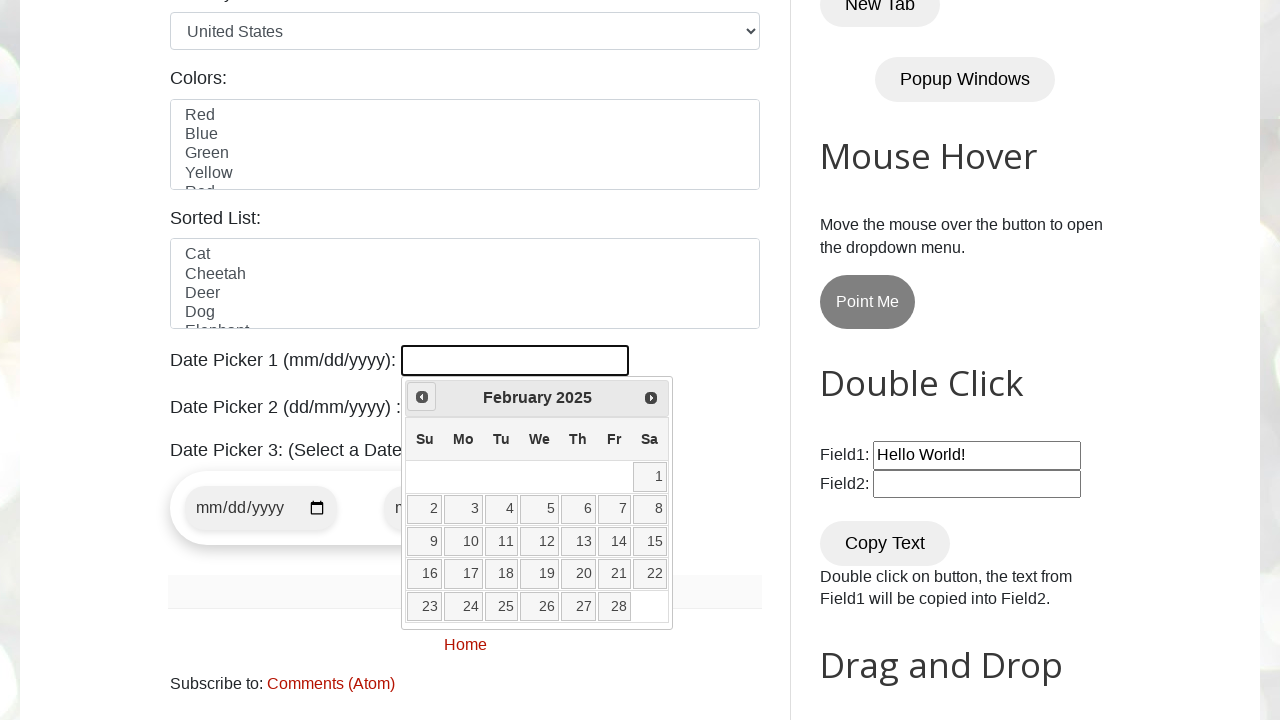

Retrieved current month from date picker
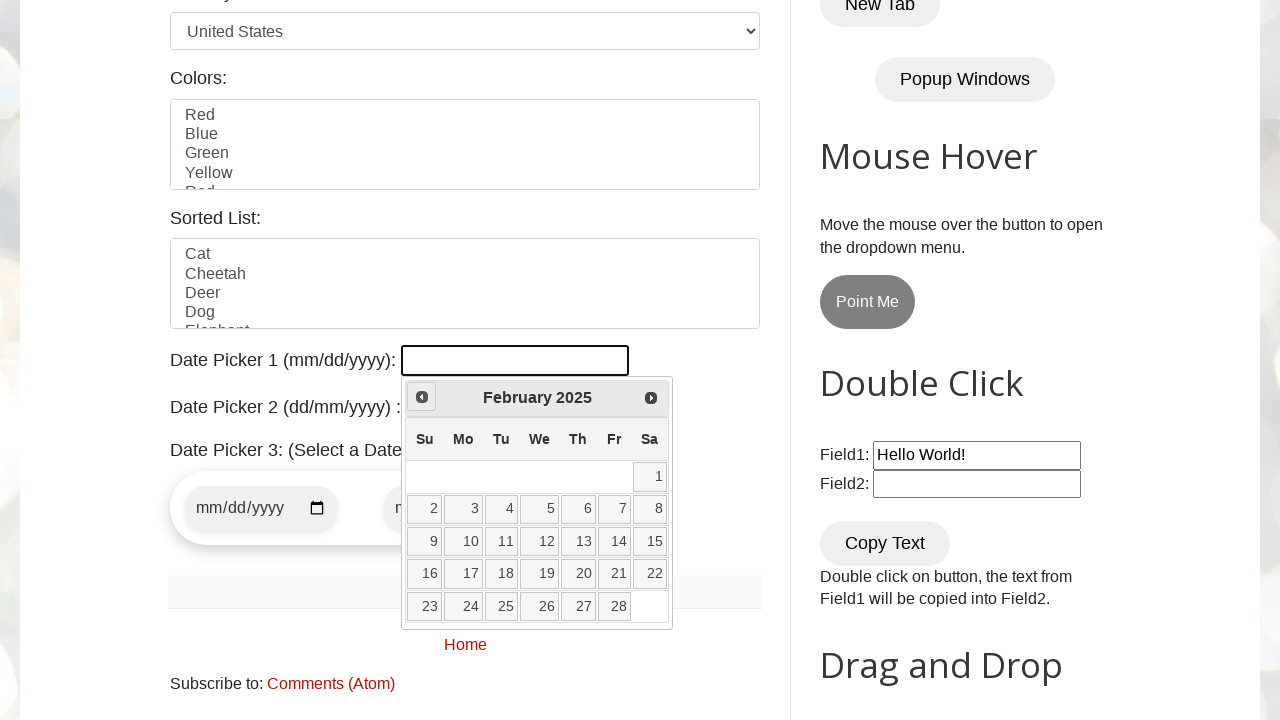

Clicked previous button to navigate backwards (current: February 2025, target: March 2022) at (422, 397) on [title="Prev"]
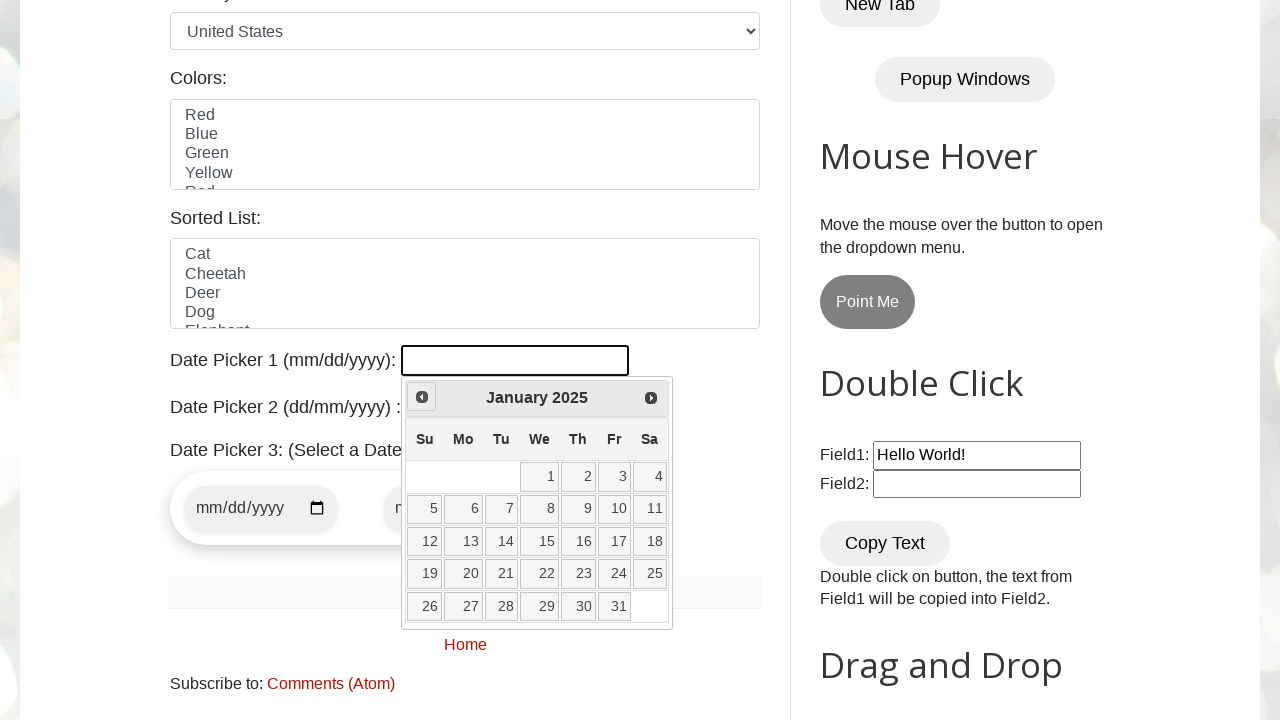

Waited 300ms for date picker to update
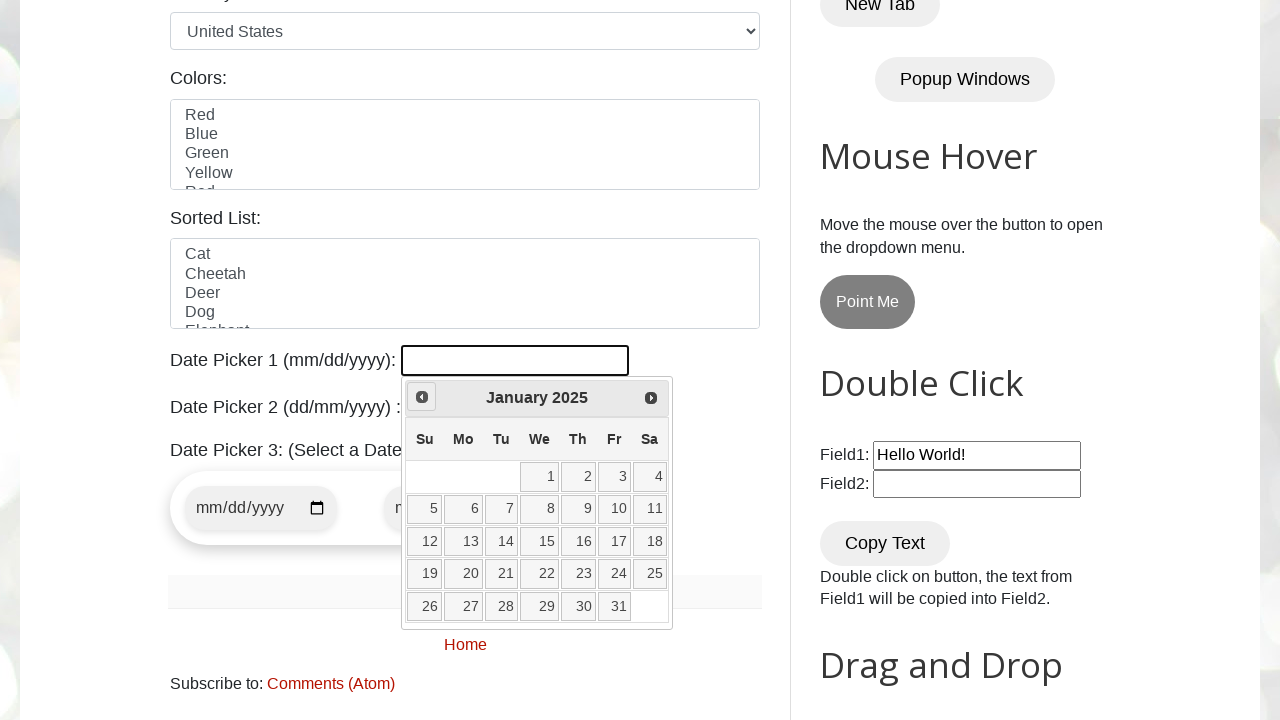

Retrieved current year from date picker
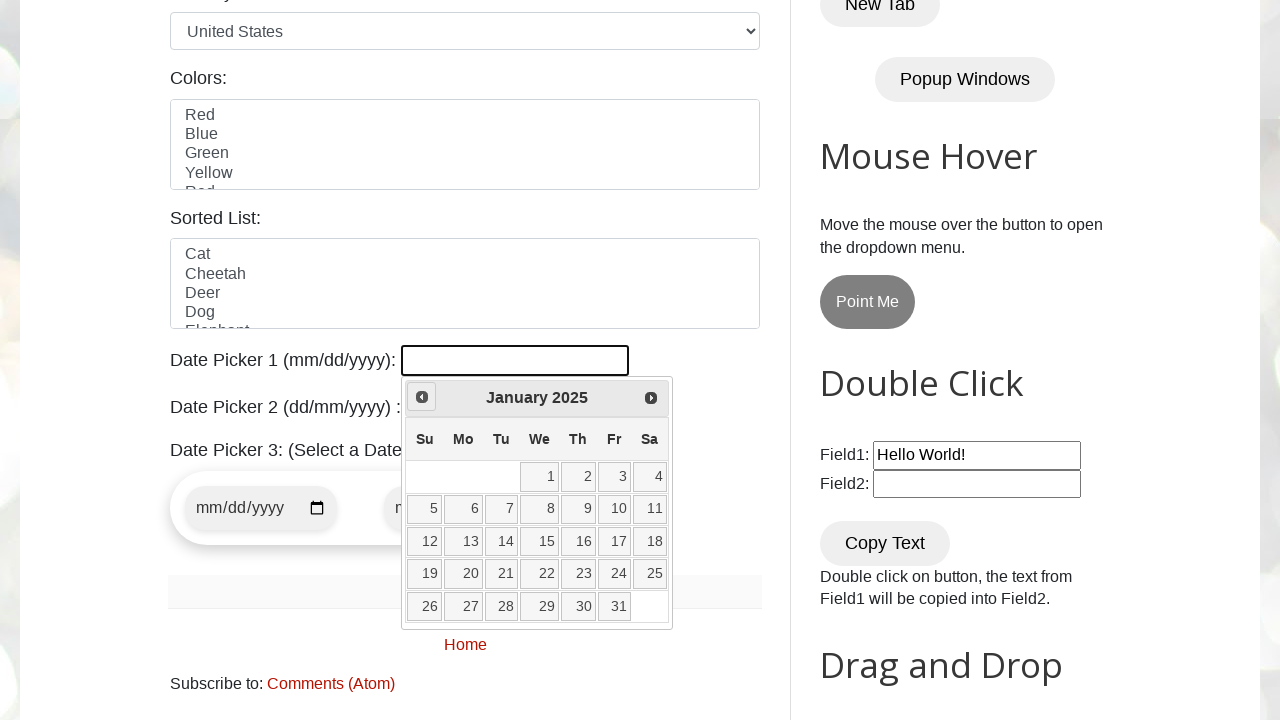

Retrieved current month from date picker
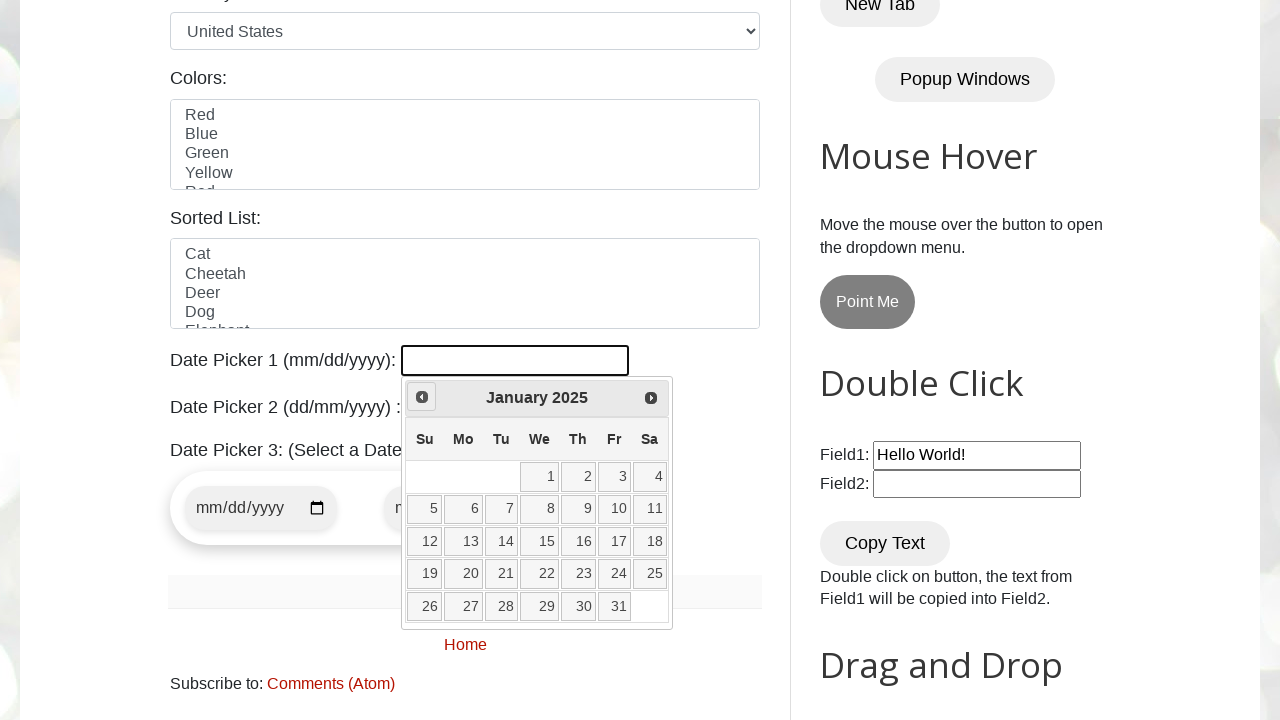

Clicked previous button to navigate backwards (current: January 2025, target: March 2022) at (422, 397) on [title="Prev"]
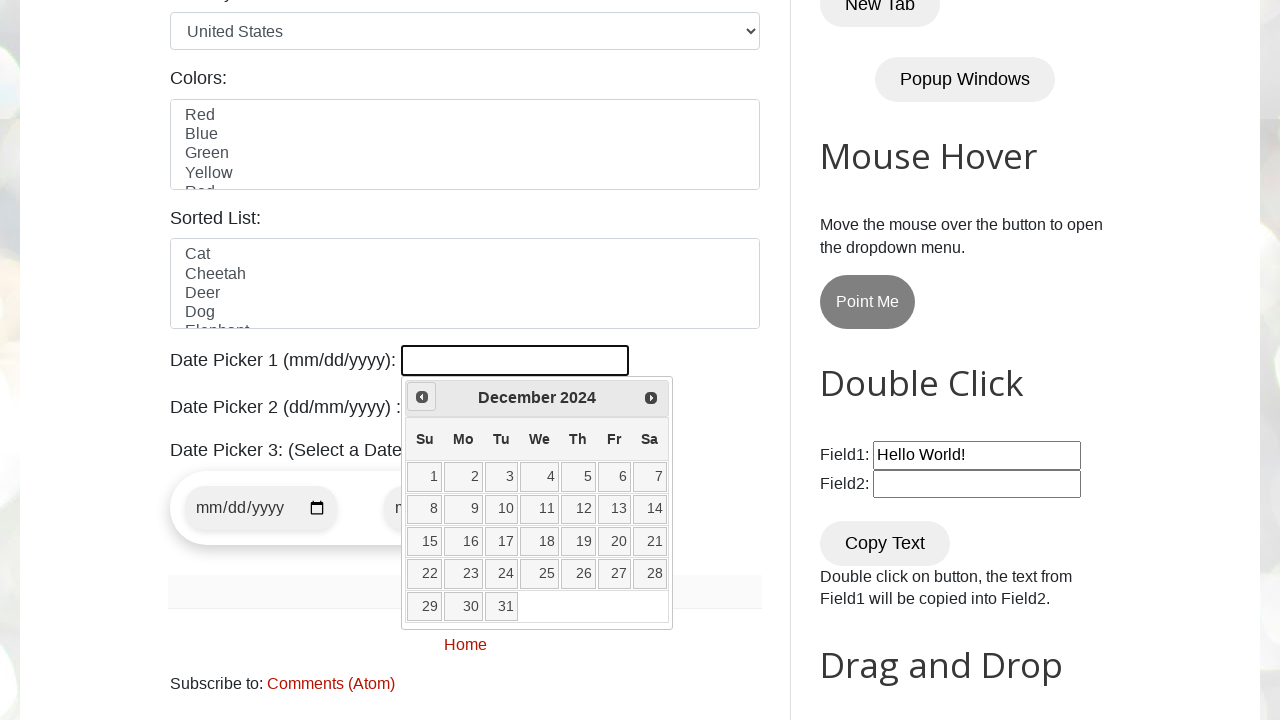

Waited 300ms for date picker to update
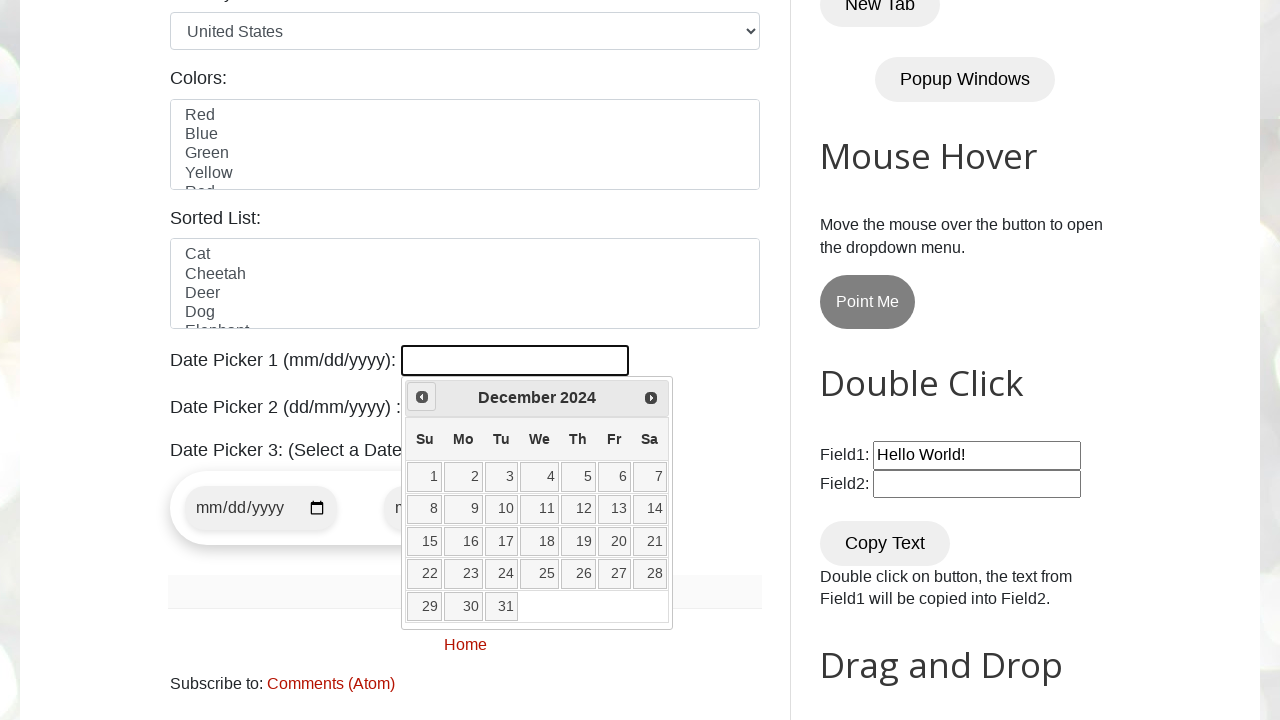

Retrieved current year from date picker
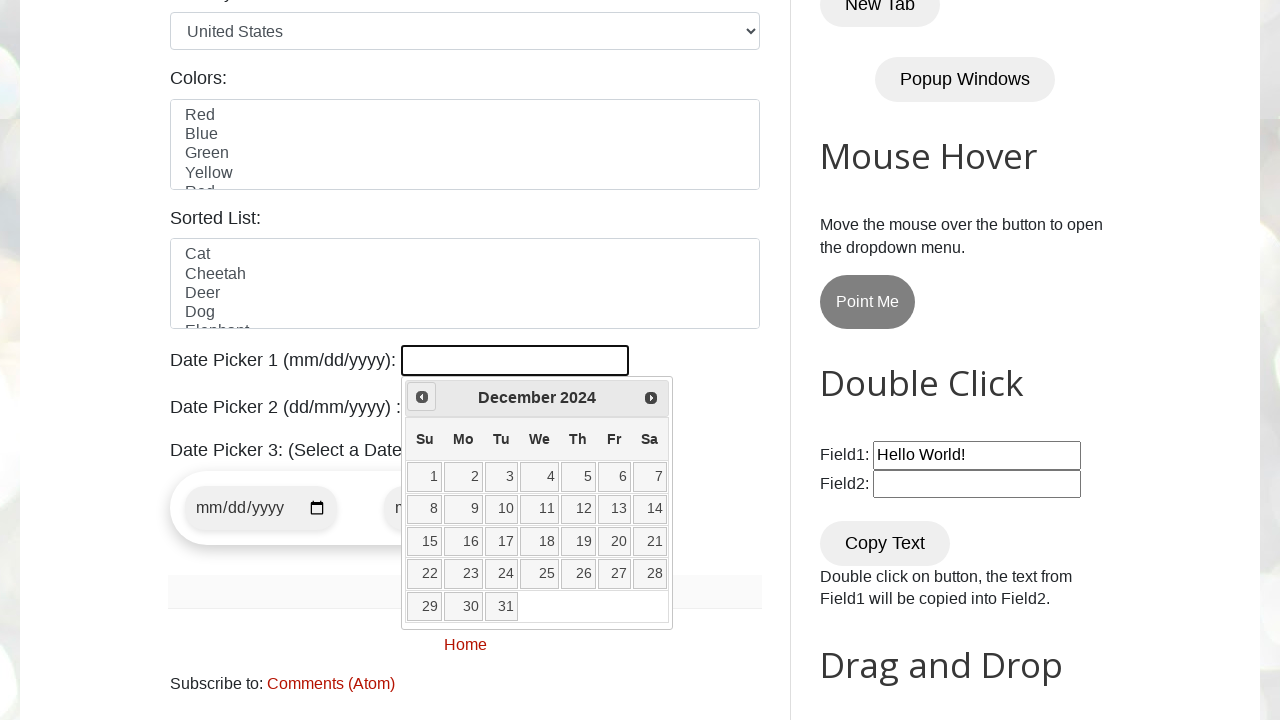

Retrieved current month from date picker
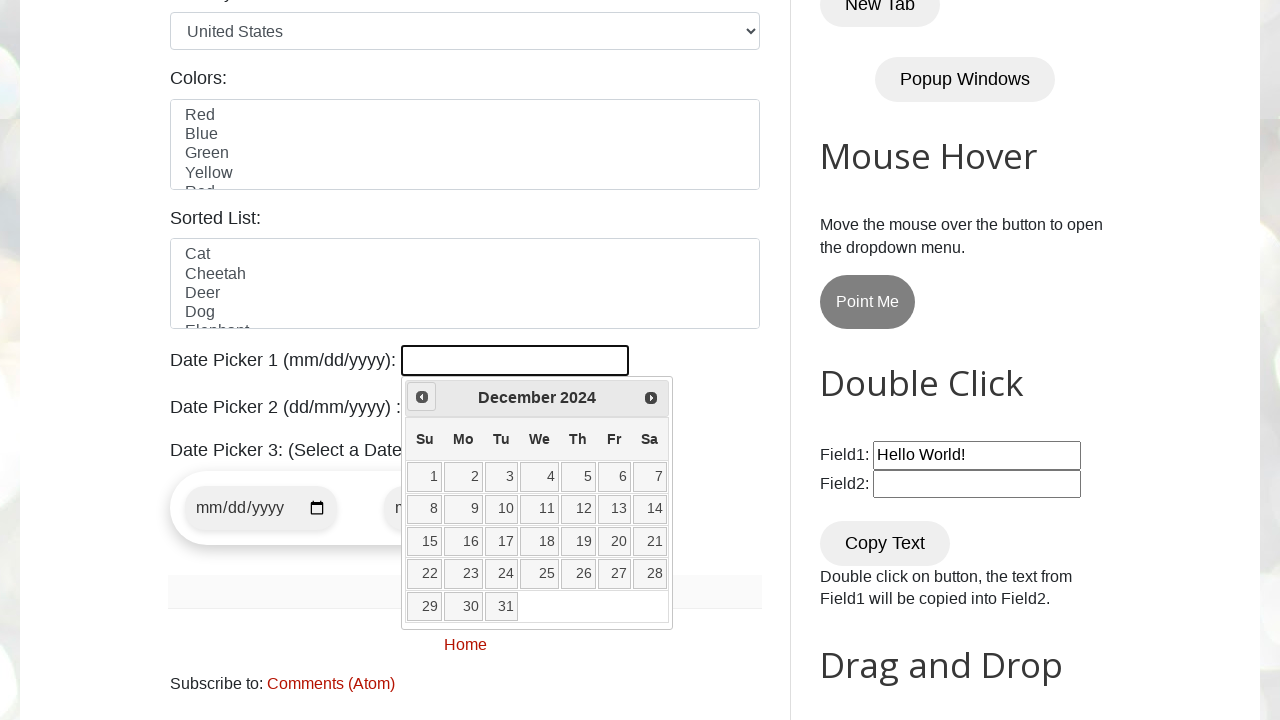

Clicked previous button to navigate backwards (current: December 2024, target: March 2022) at (422, 397) on [title="Prev"]
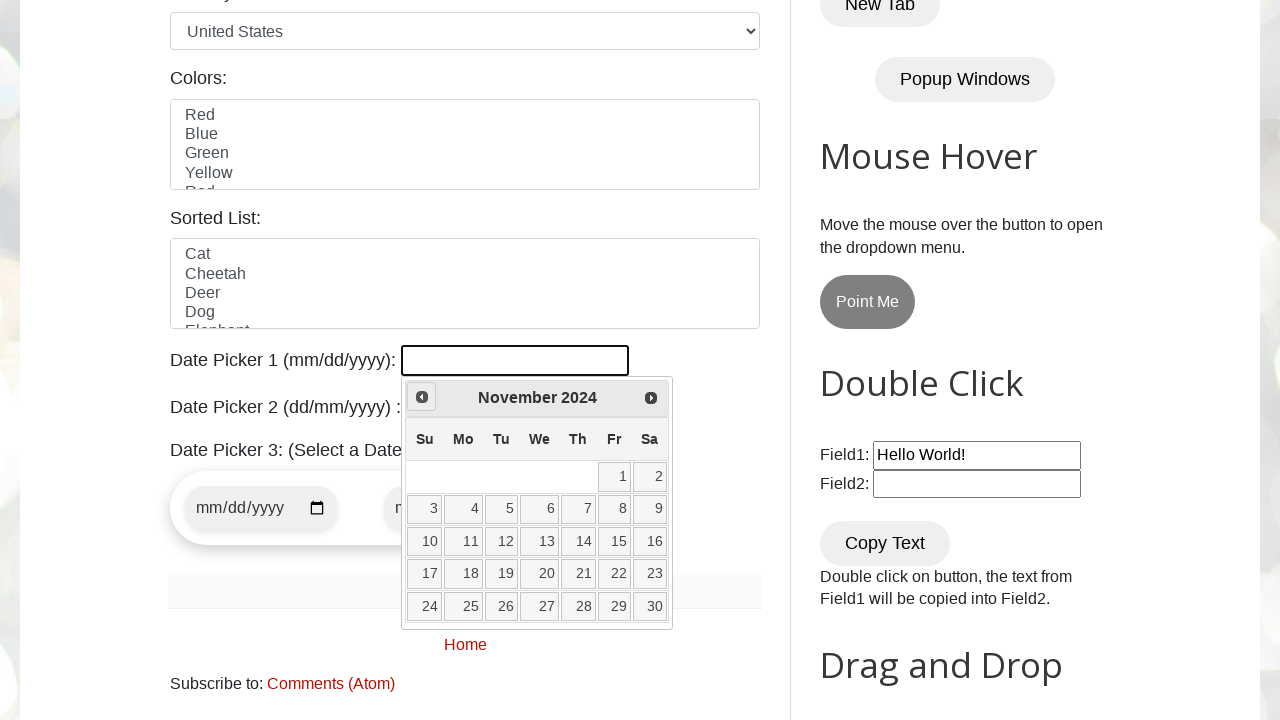

Waited 300ms for date picker to update
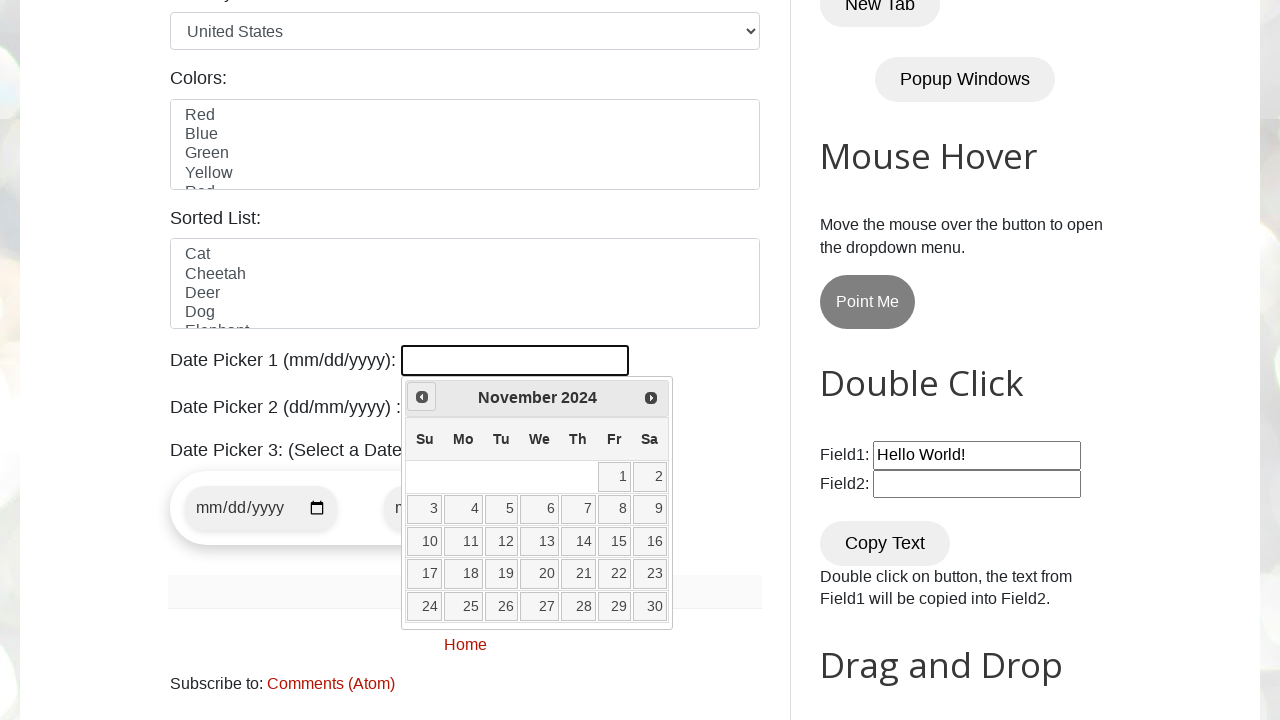

Retrieved current year from date picker
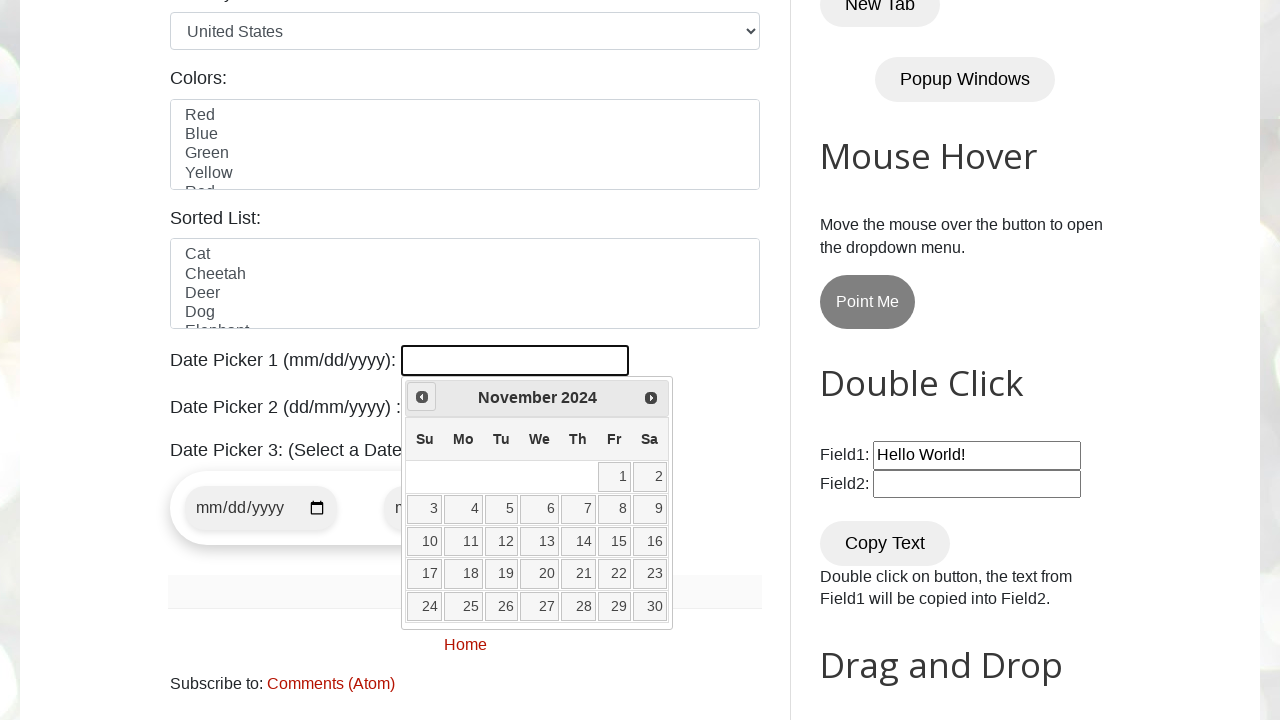

Retrieved current month from date picker
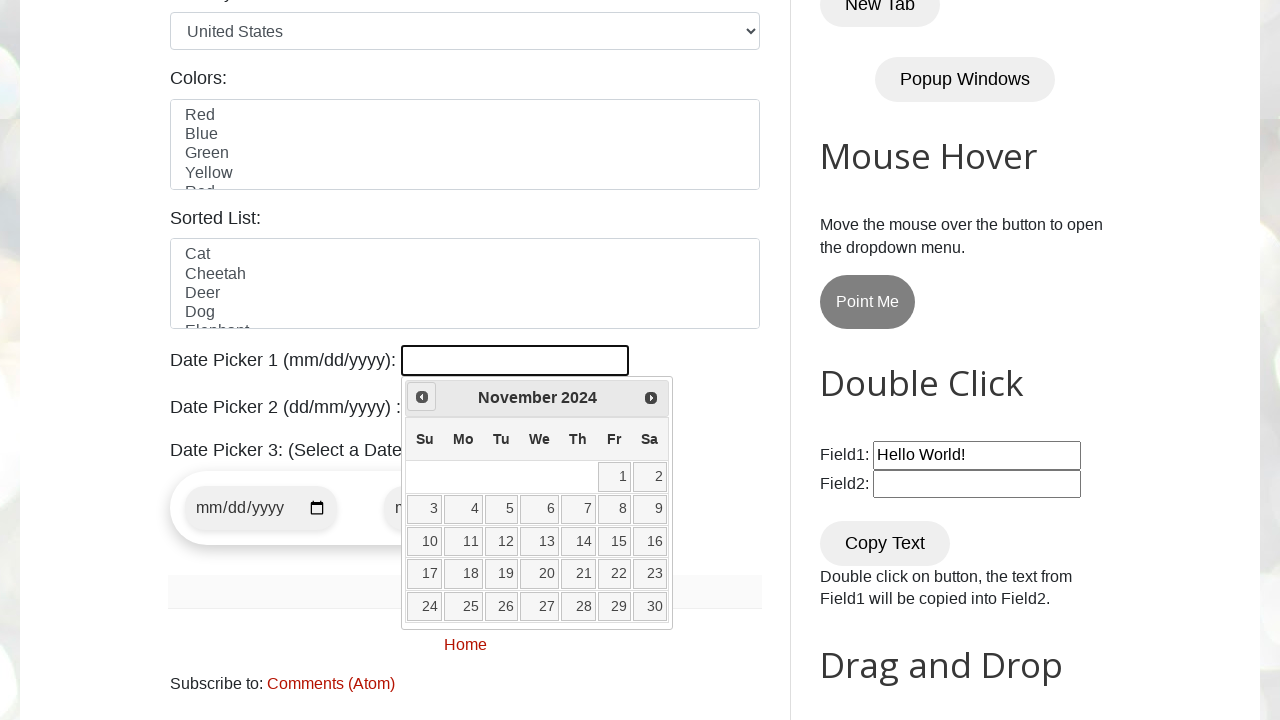

Clicked previous button to navigate backwards (current: November 2024, target: March 2022) at (422, 397) on [title="Prev"]
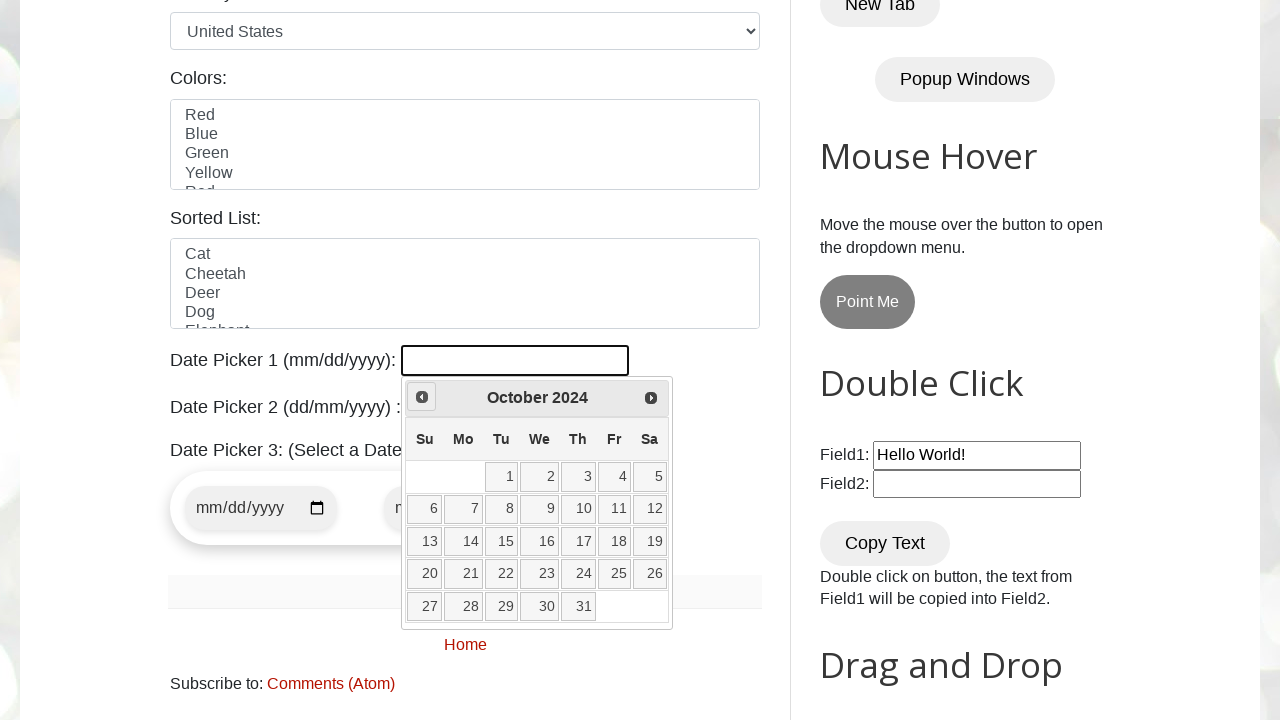

Waited 300ms for date picker to update
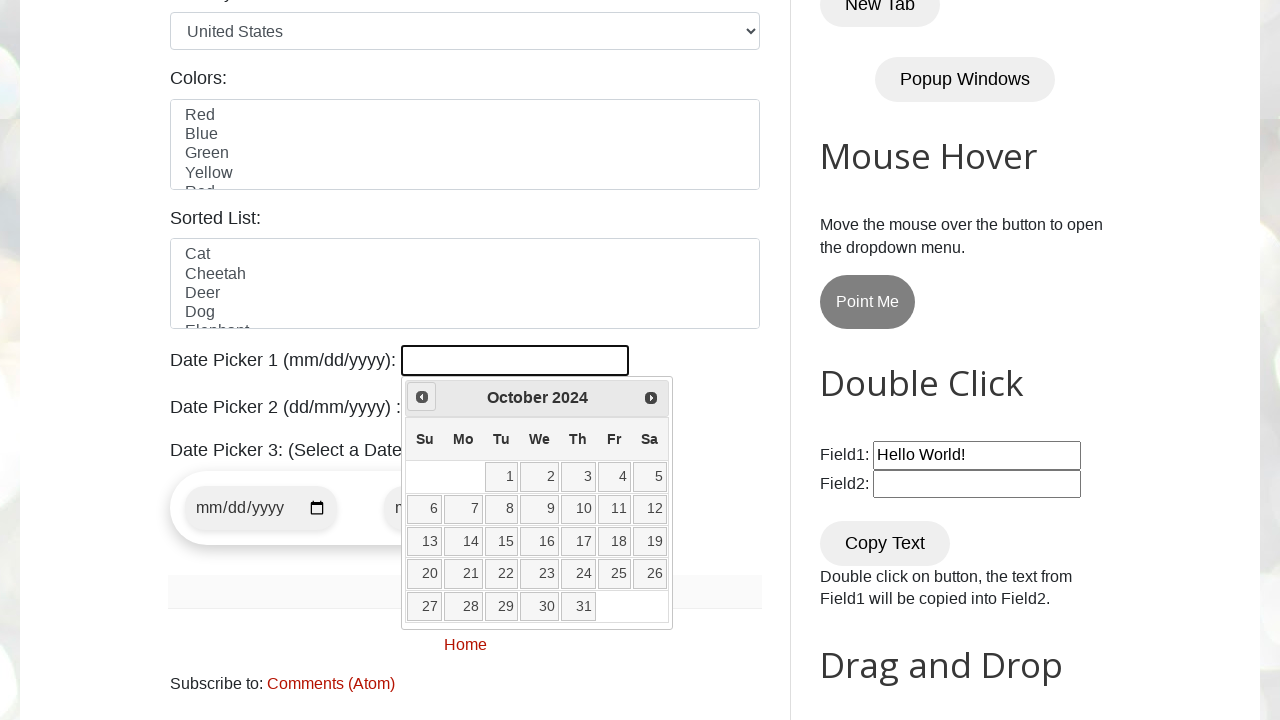

Retrieved current year from date picker
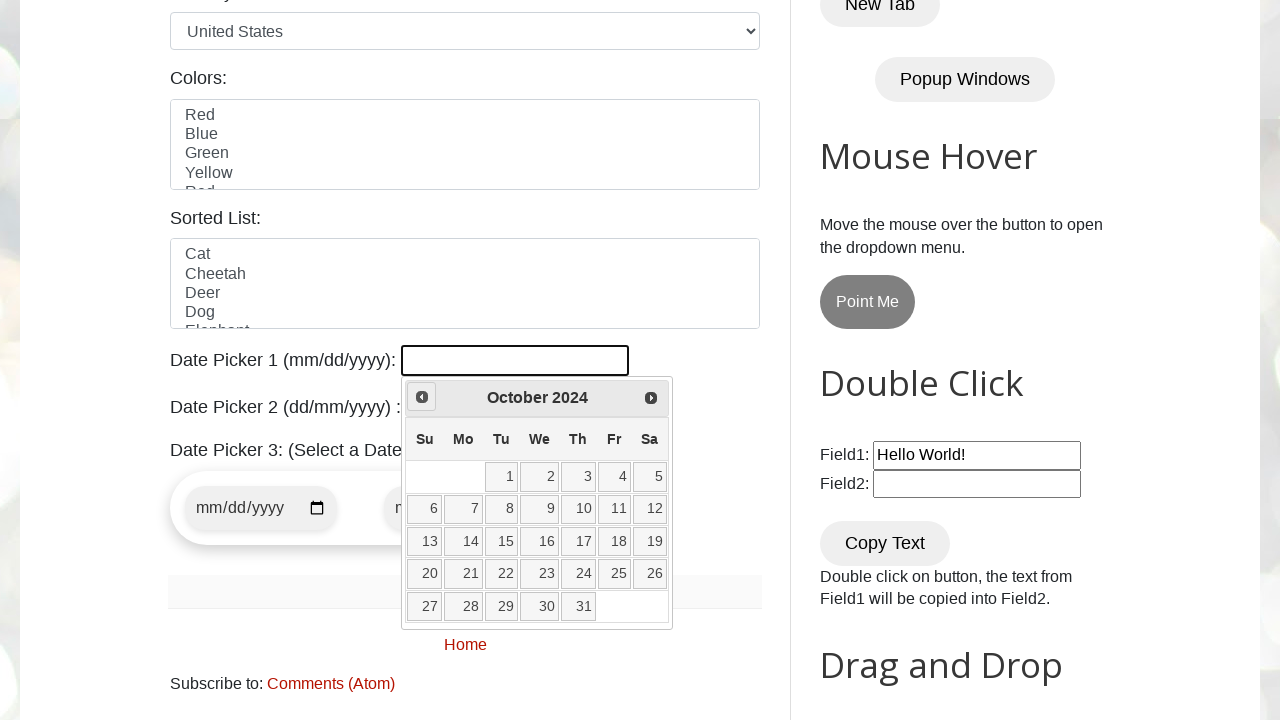

Retrieved current month from date picker
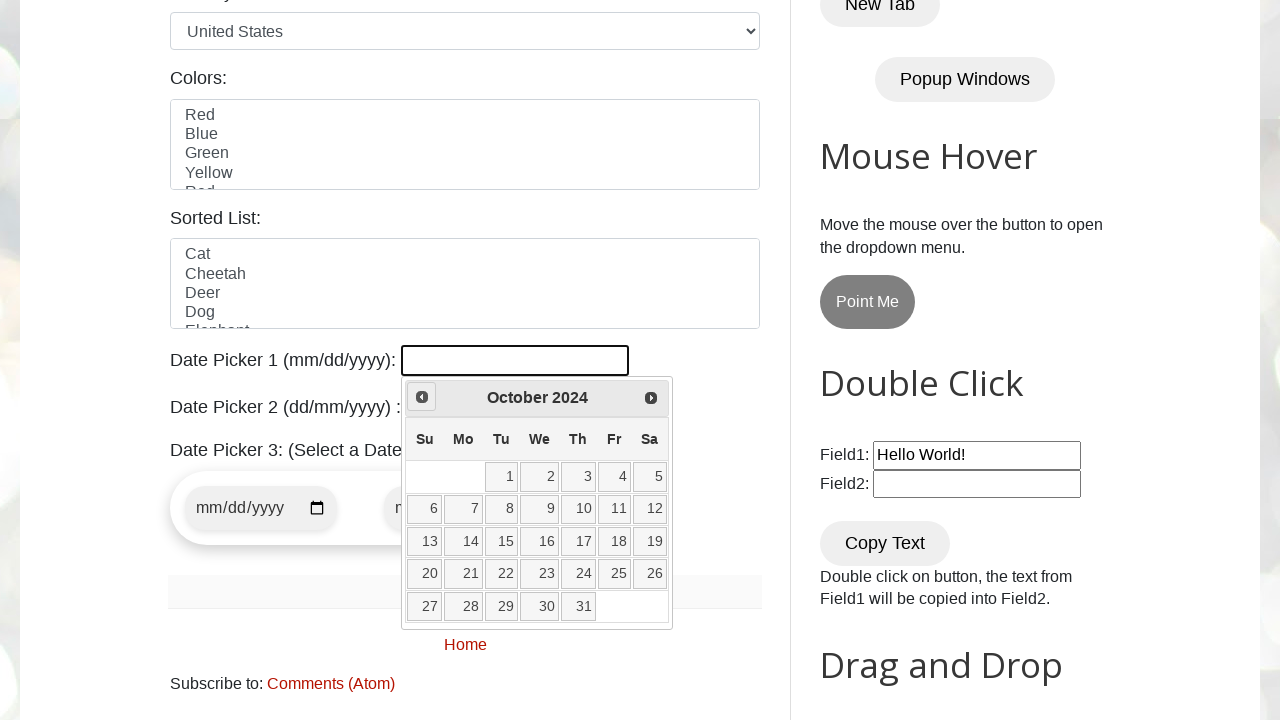

Clicked previous button to navigate backwards (current: October 2024, target: March 2022) at (422, 397) on [title="Prev"]
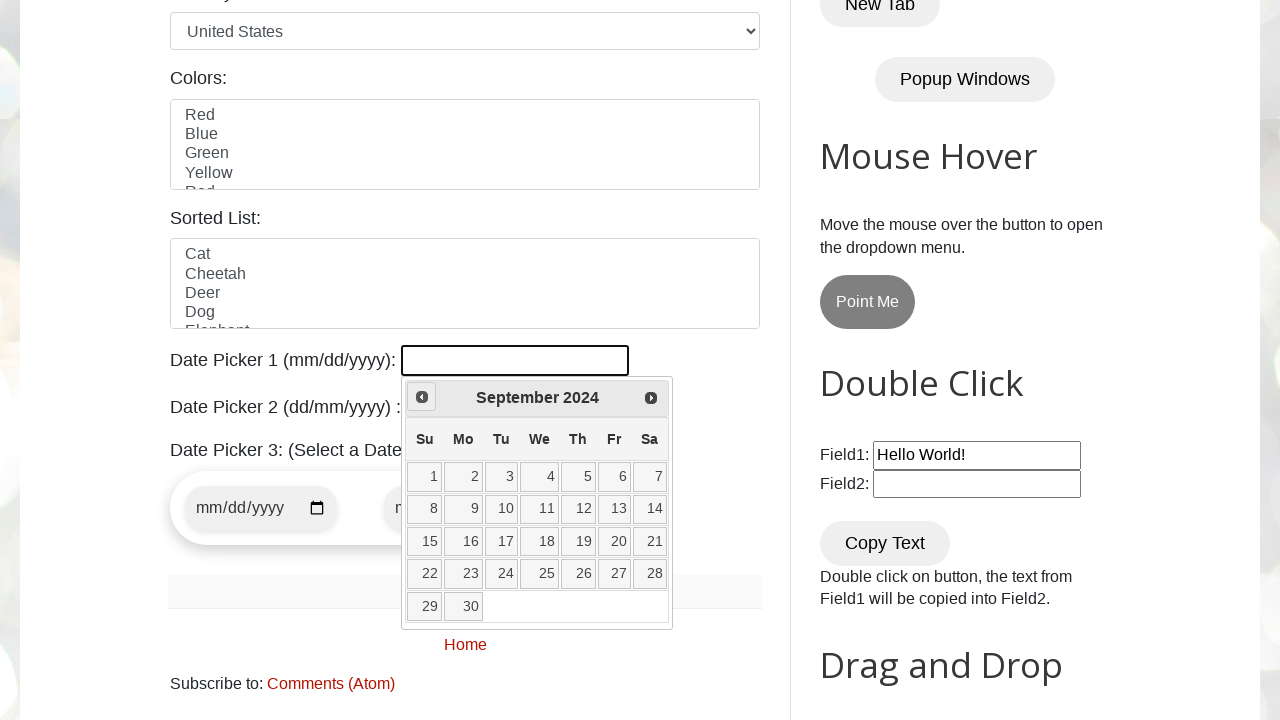

Waited 300ms for date picker to update
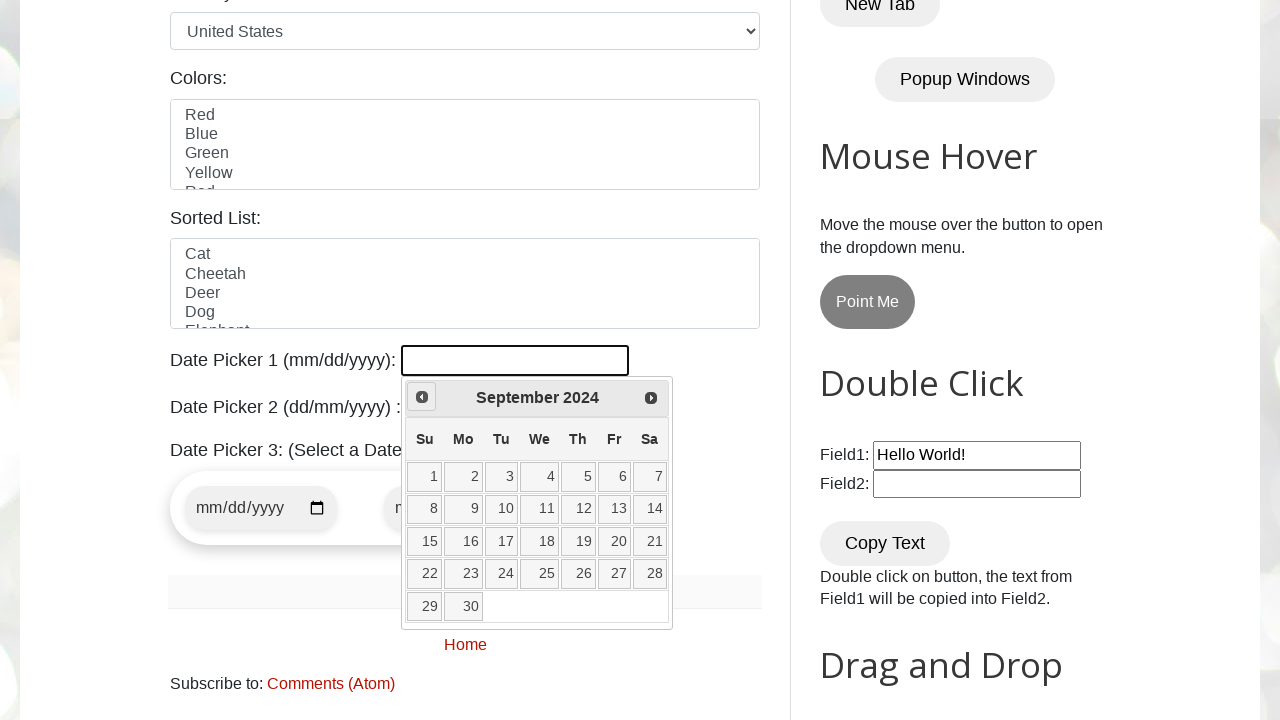

Retrieved current year from date picker
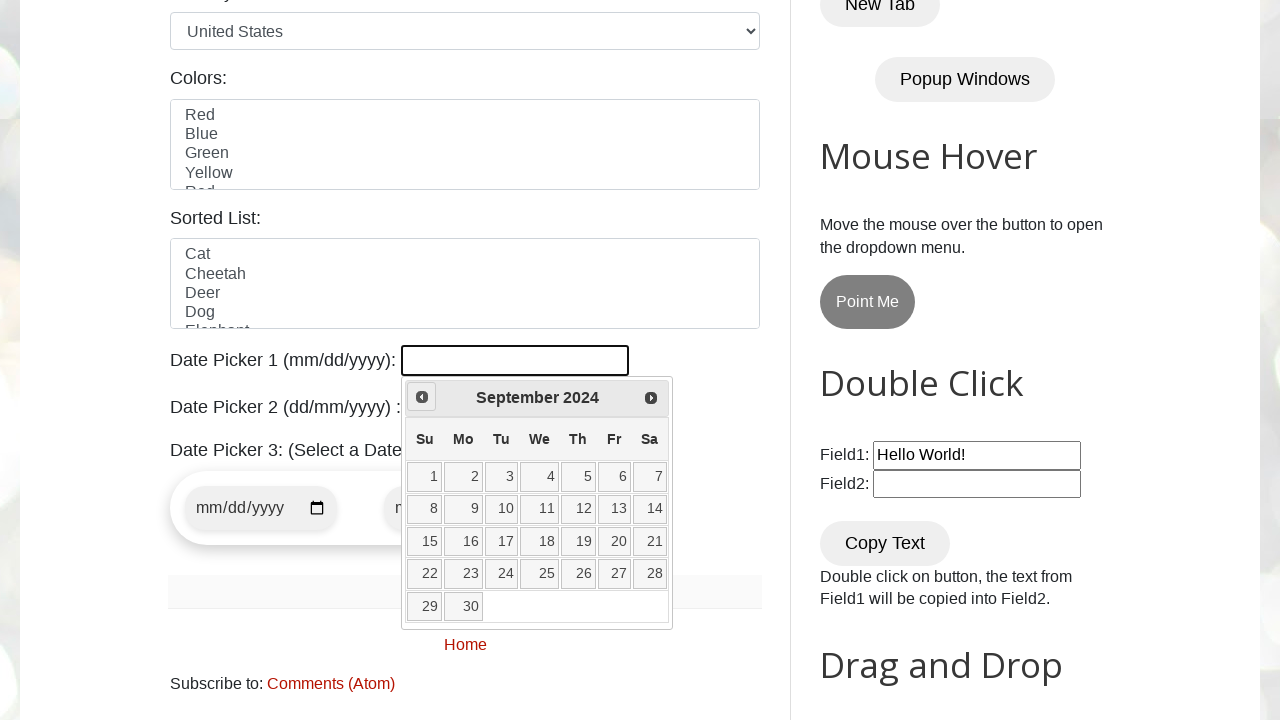

Retrieved current month from date picker
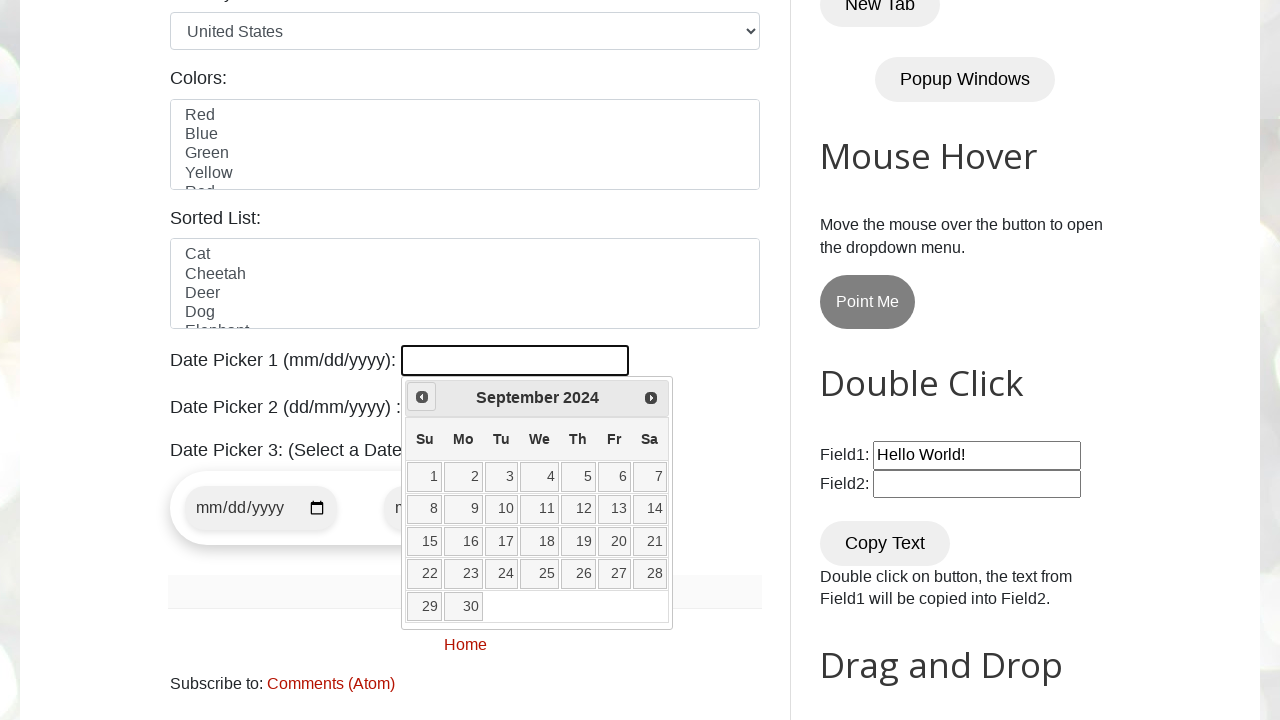

Clicked previous button to navigate backwards (current: September 2024, target: March 2022) at (422, 397) on [title="Prev"]
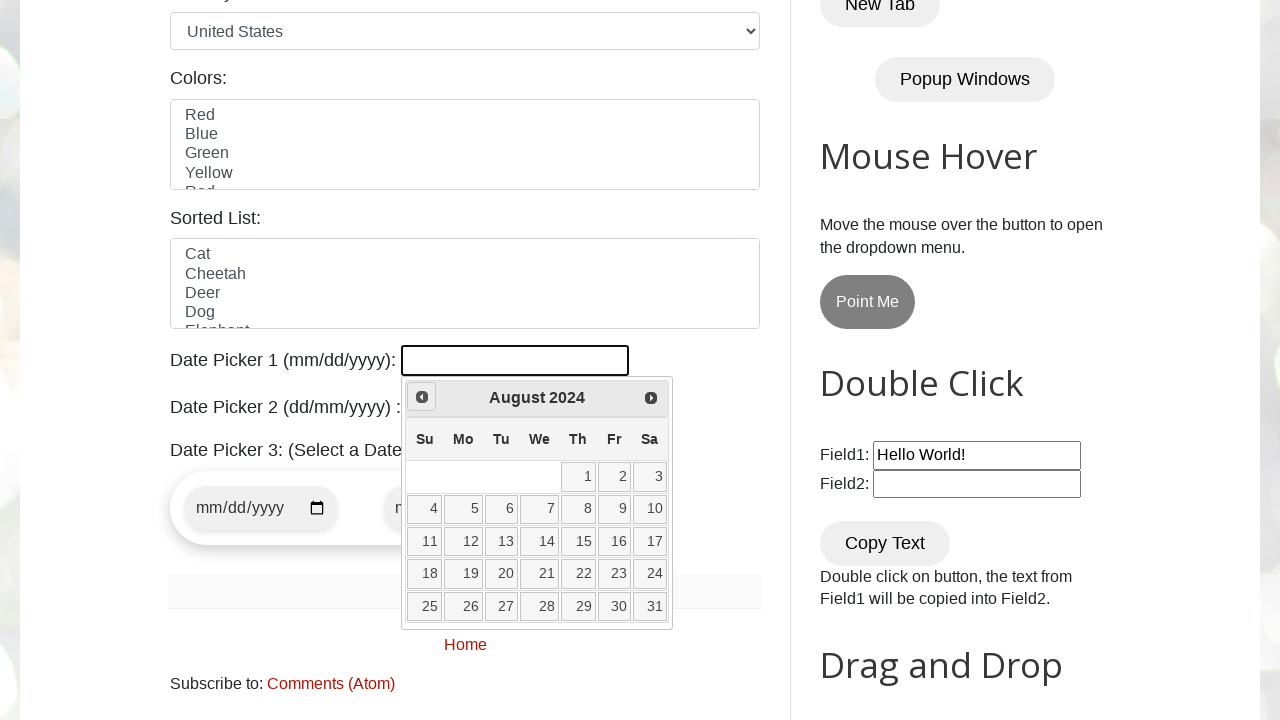

Waited 300ms for date picker to update
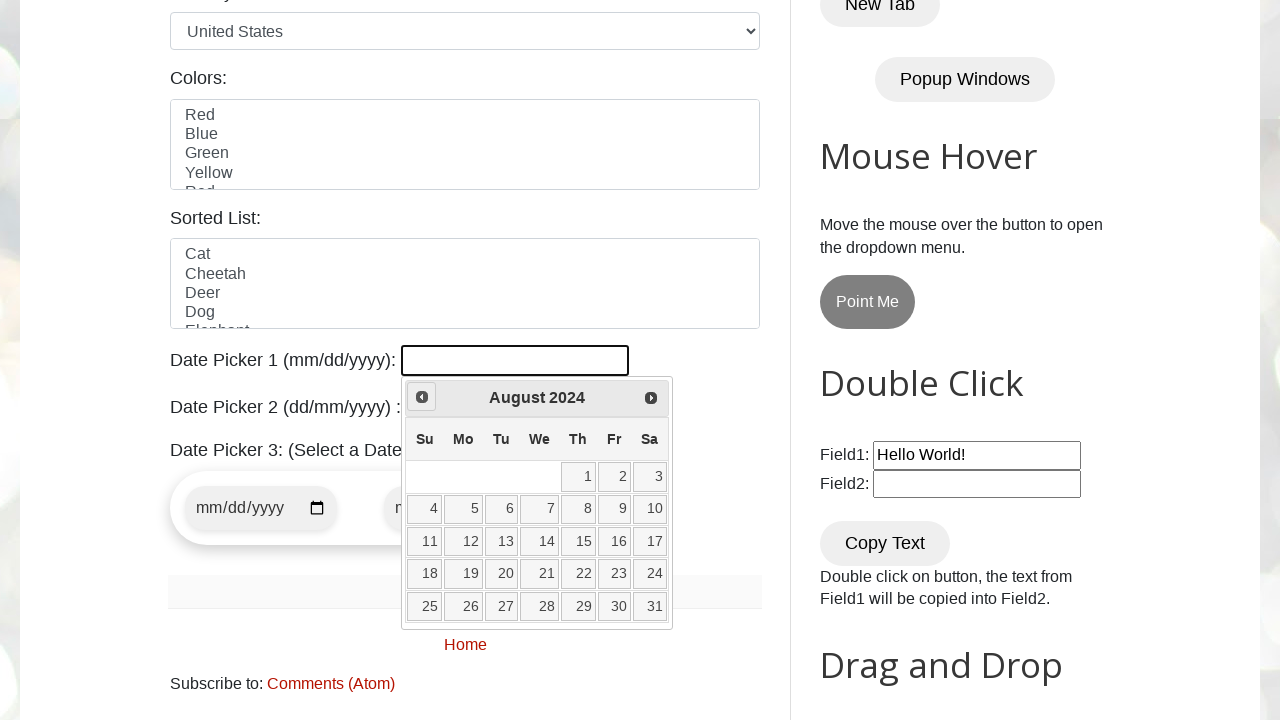

Retrieved current year from date picker
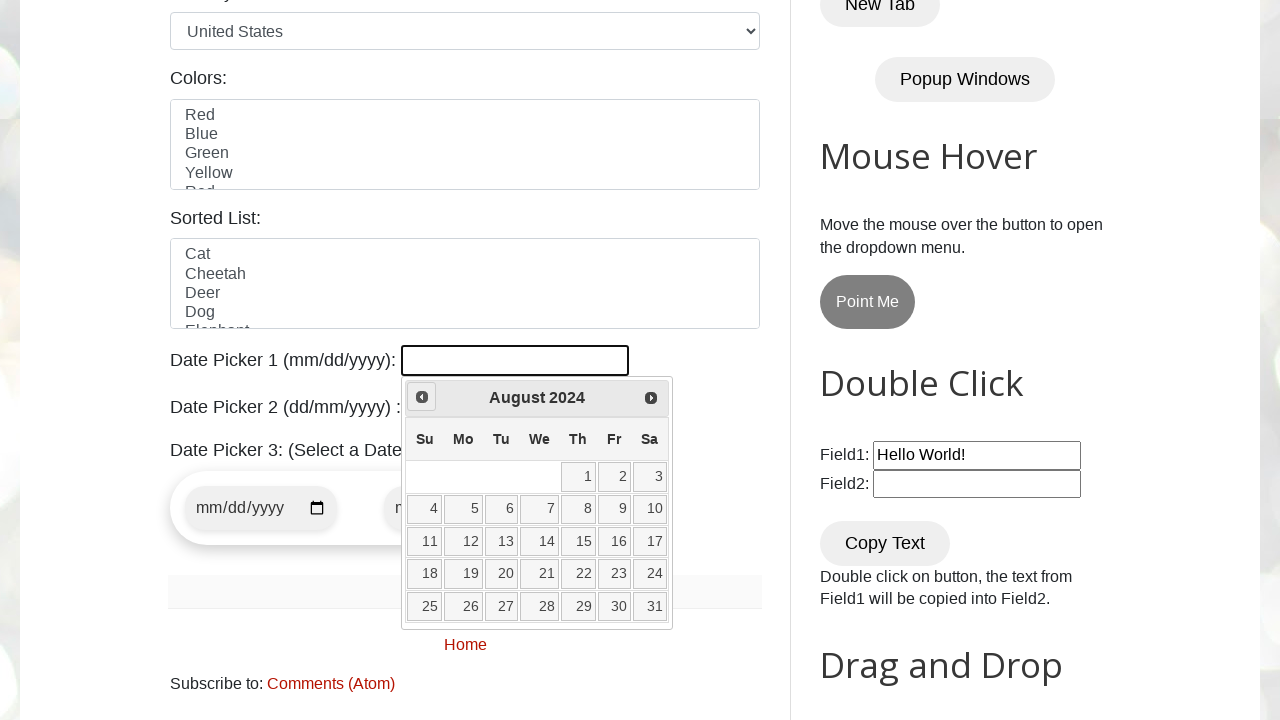

Retrieved current month from date picker
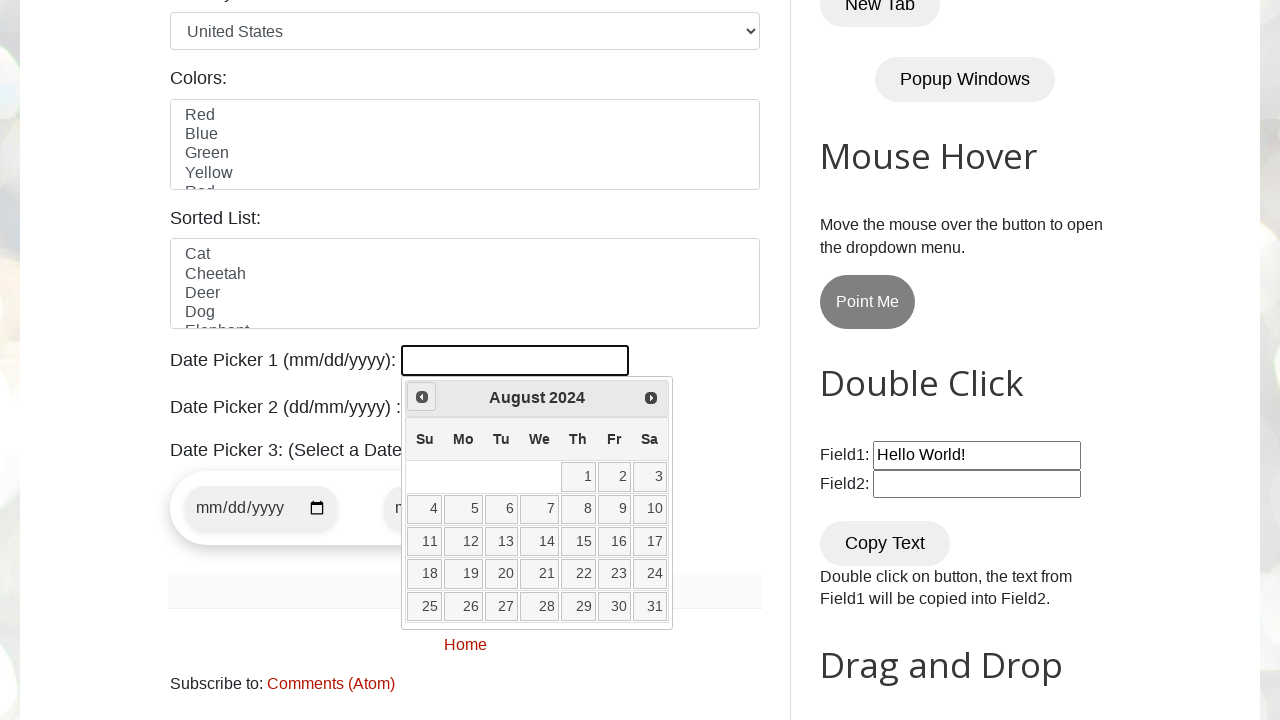

Clicked previous button to navigate backwards (current: August 2024, target: March 2022) at (422, 397) on [title="Prev"]
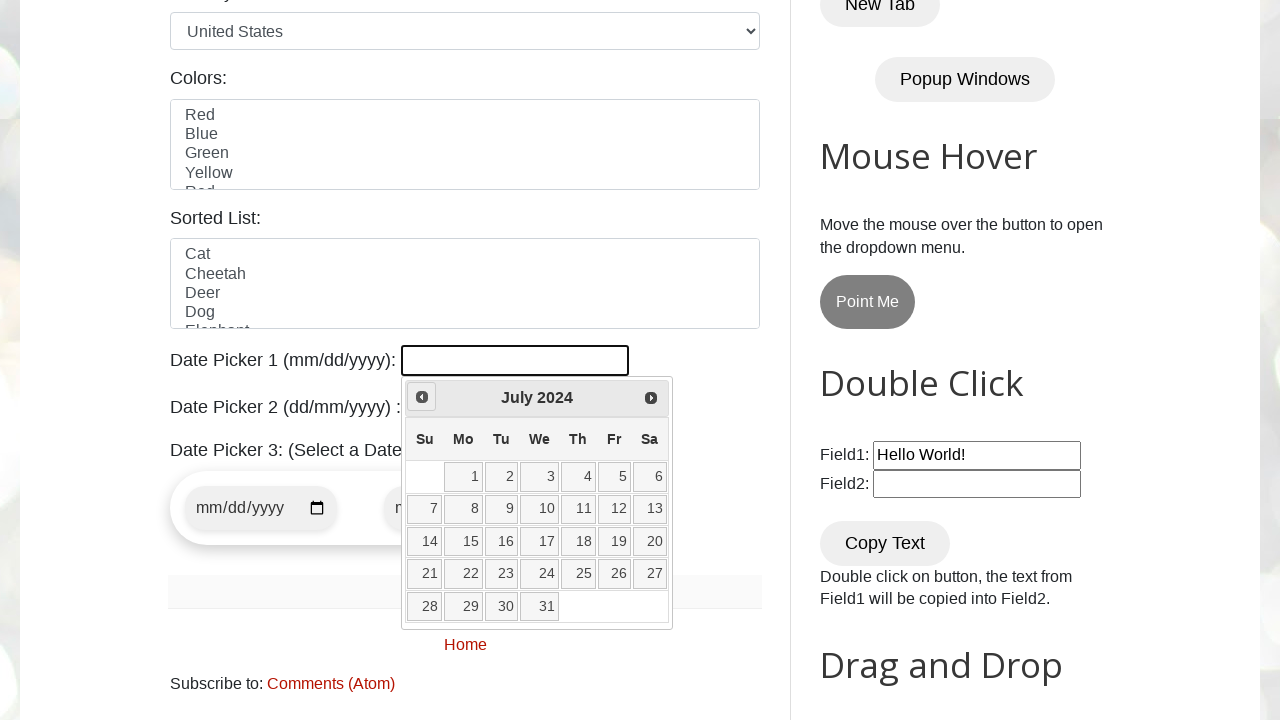

Waited 300ms for date picker to update
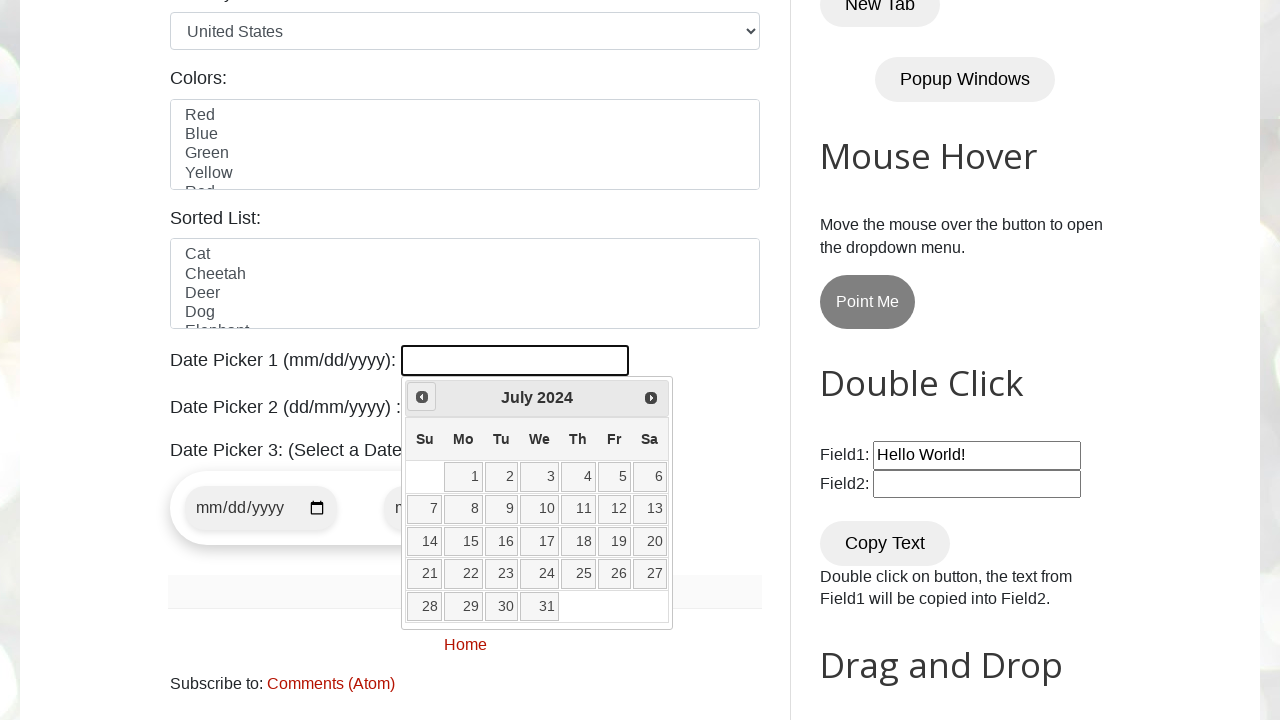

Retrieved current year from date picker
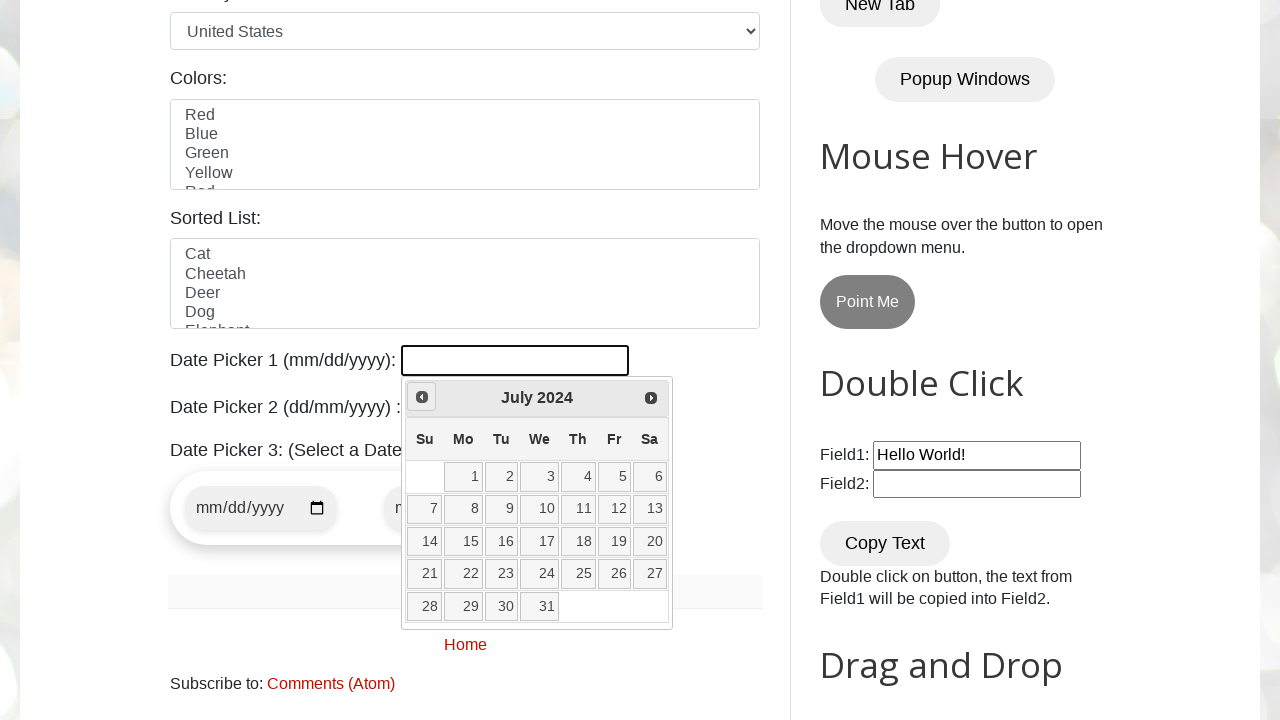

Retrieved current month from date picker
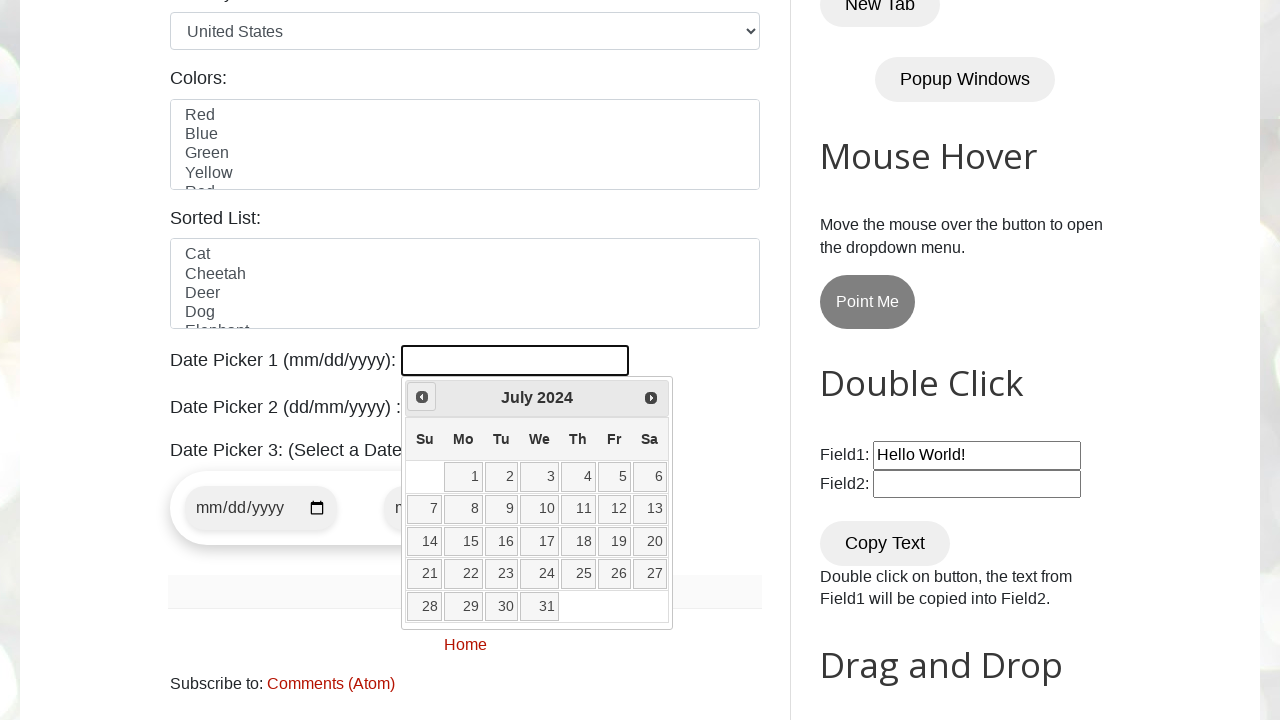

Clicked previous button to navigate backwards (current: July 2024, target: March 2022) at (422, 397) on [title="Prev"]
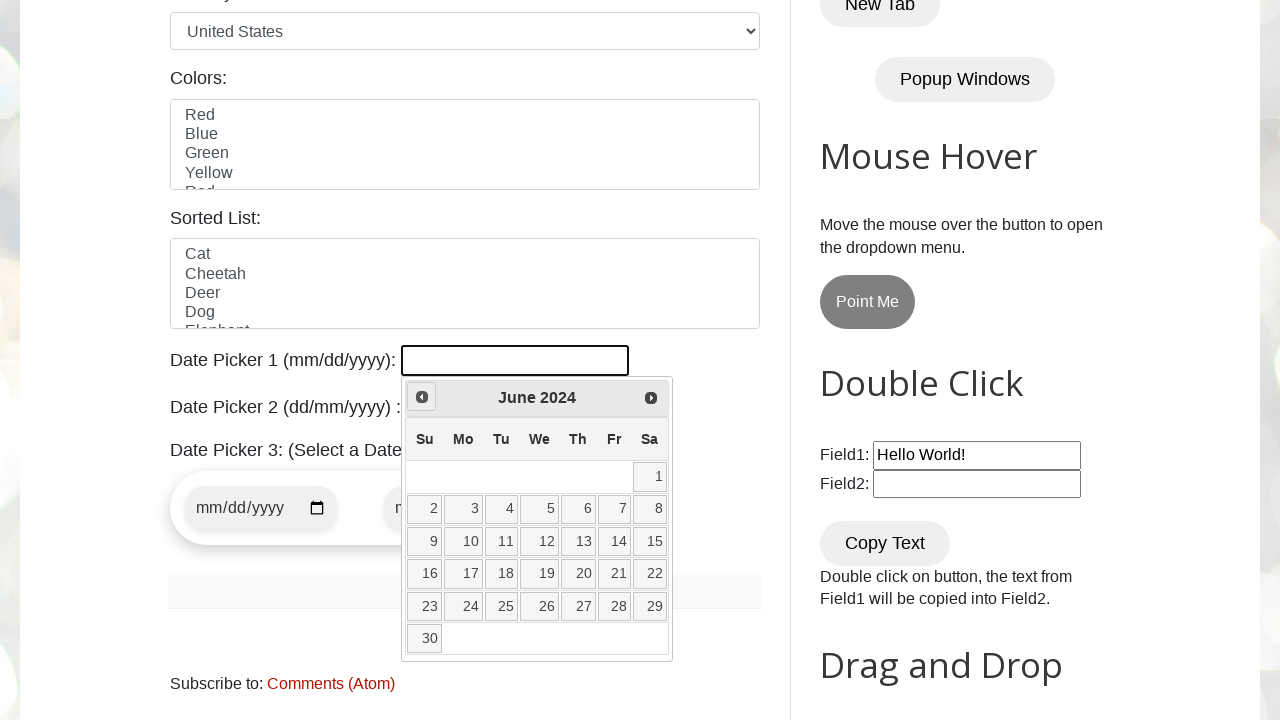

Waited 300ms for date picker to update
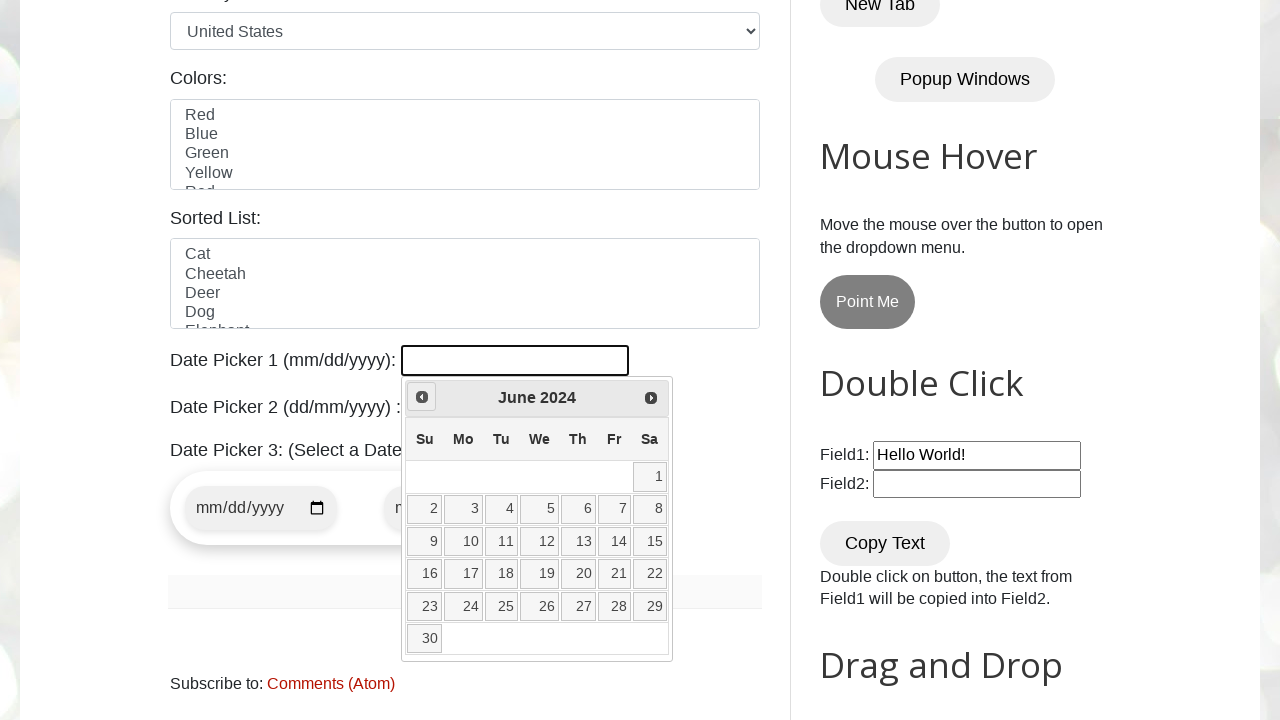

Retrieved current year from date picker
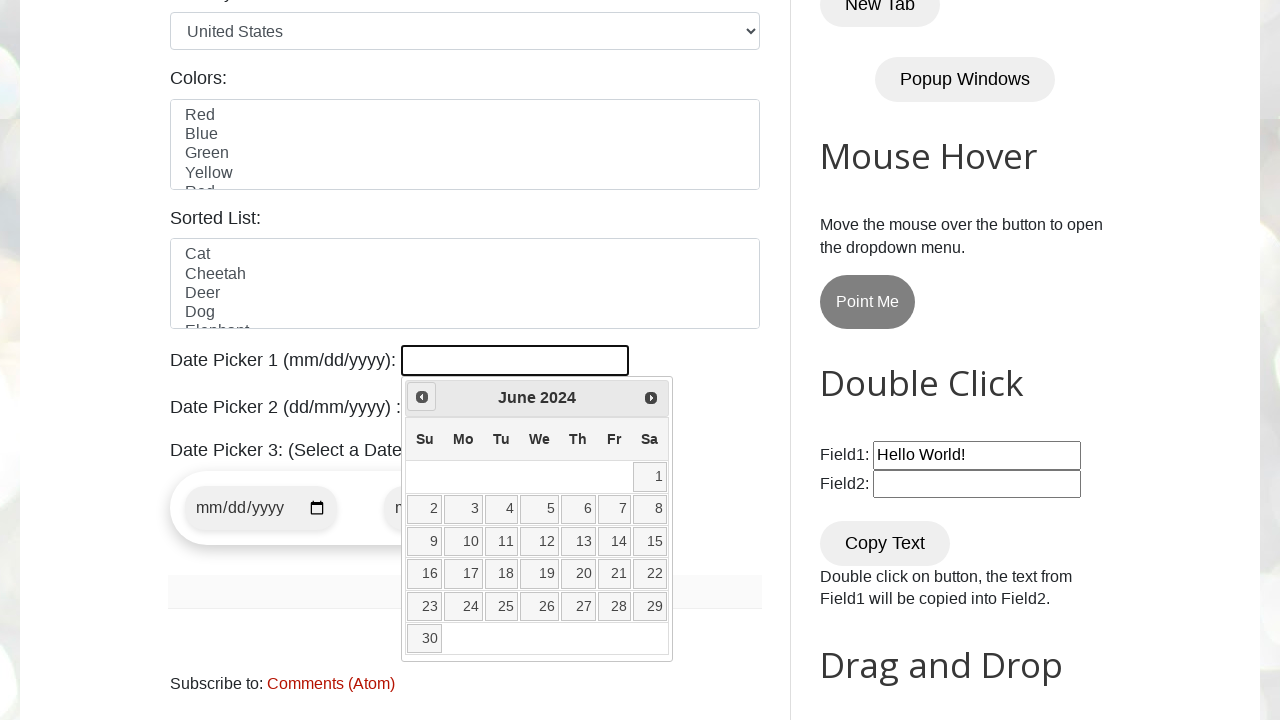

Retrieved current month from date picker
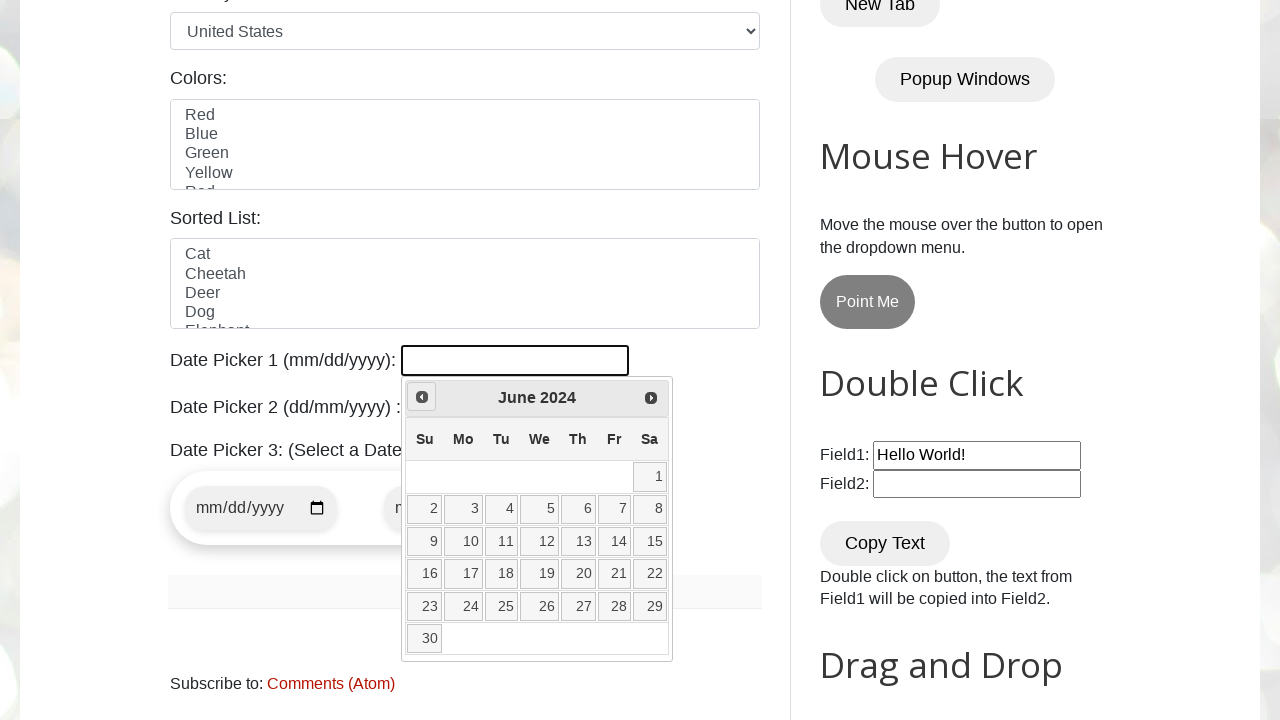

Clicked previous button to navigate backwards (current: June 2024, target: March 2022) at (422, 397) on [title="Prev"]
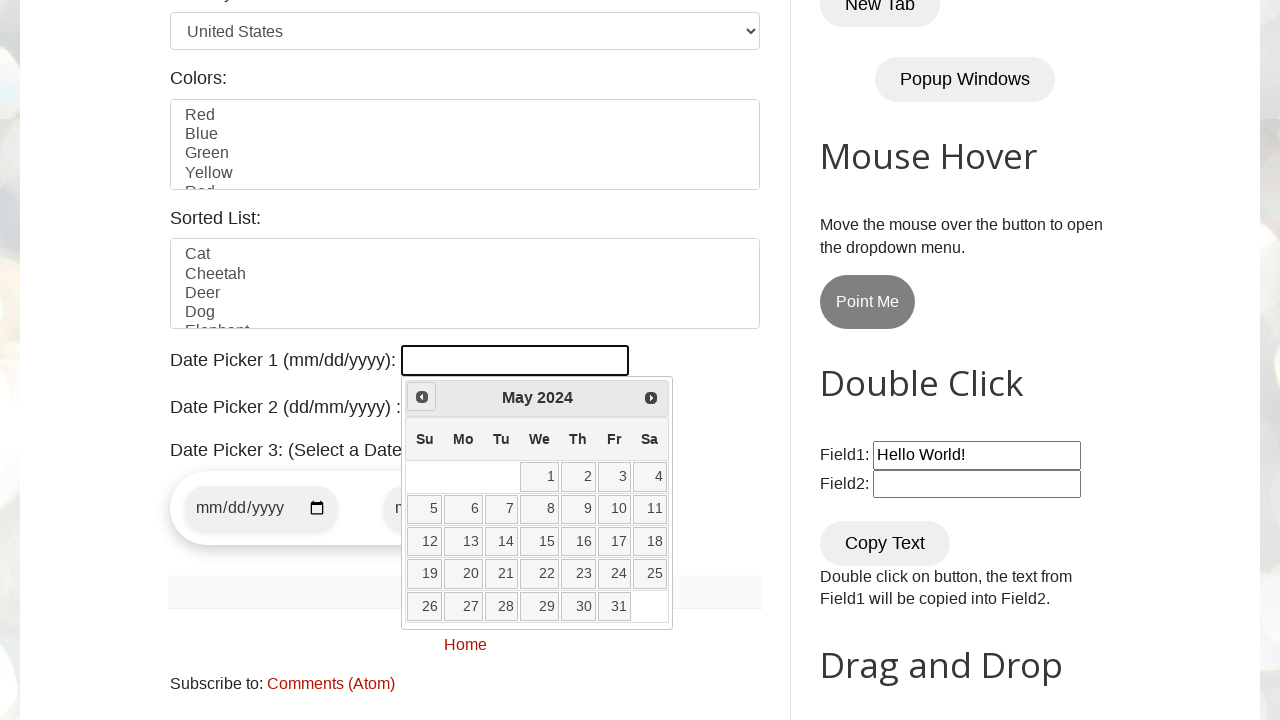

Waited 300ms for date picker to update
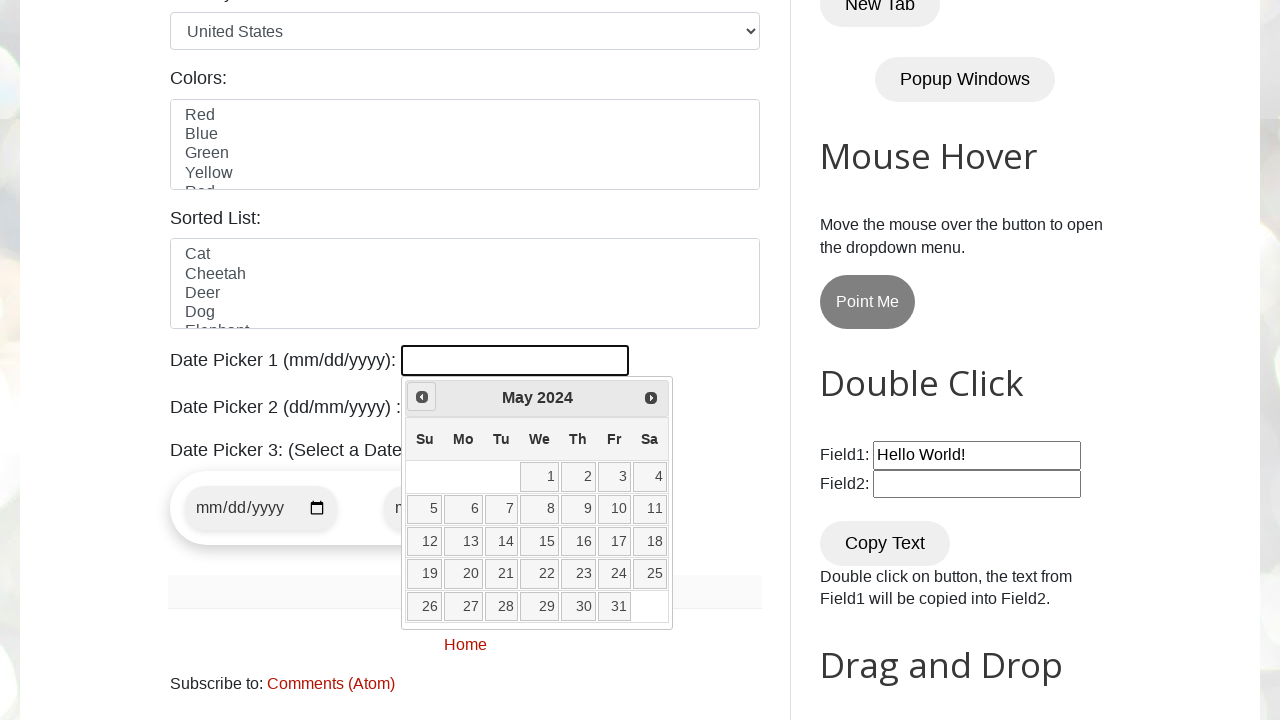

Retrieved current year from date picker
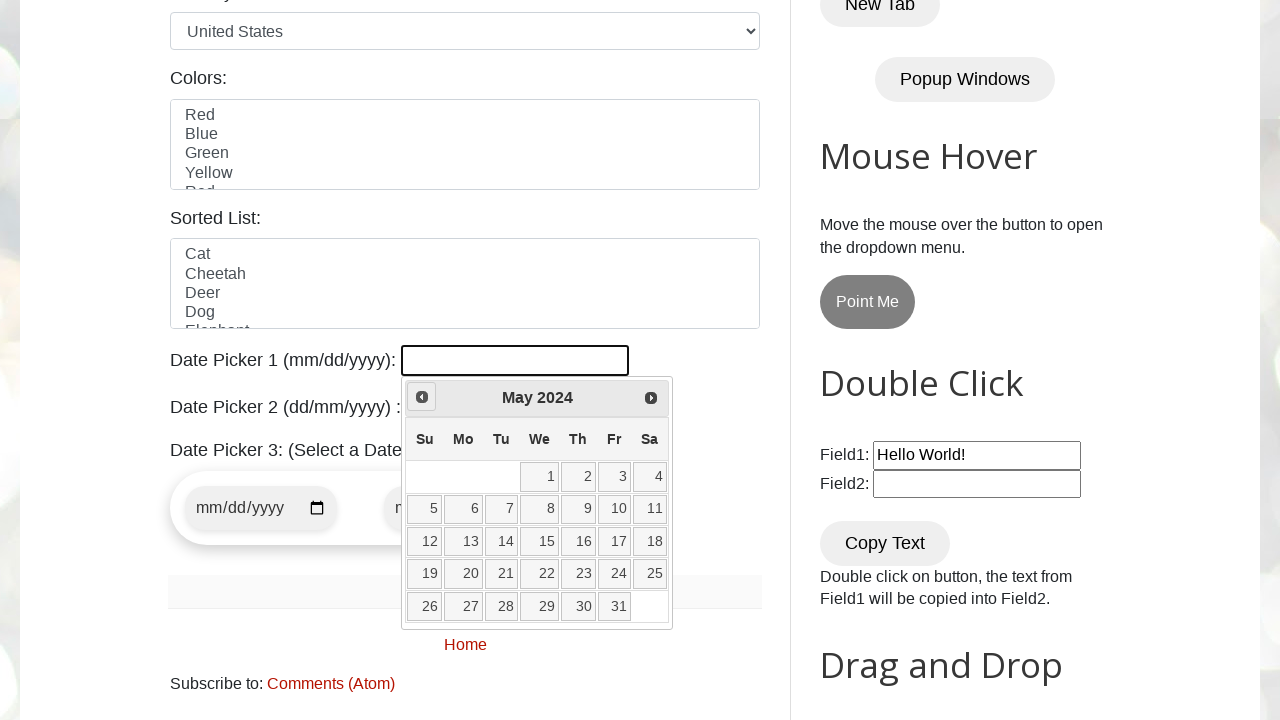

Retrieved current month from date picker
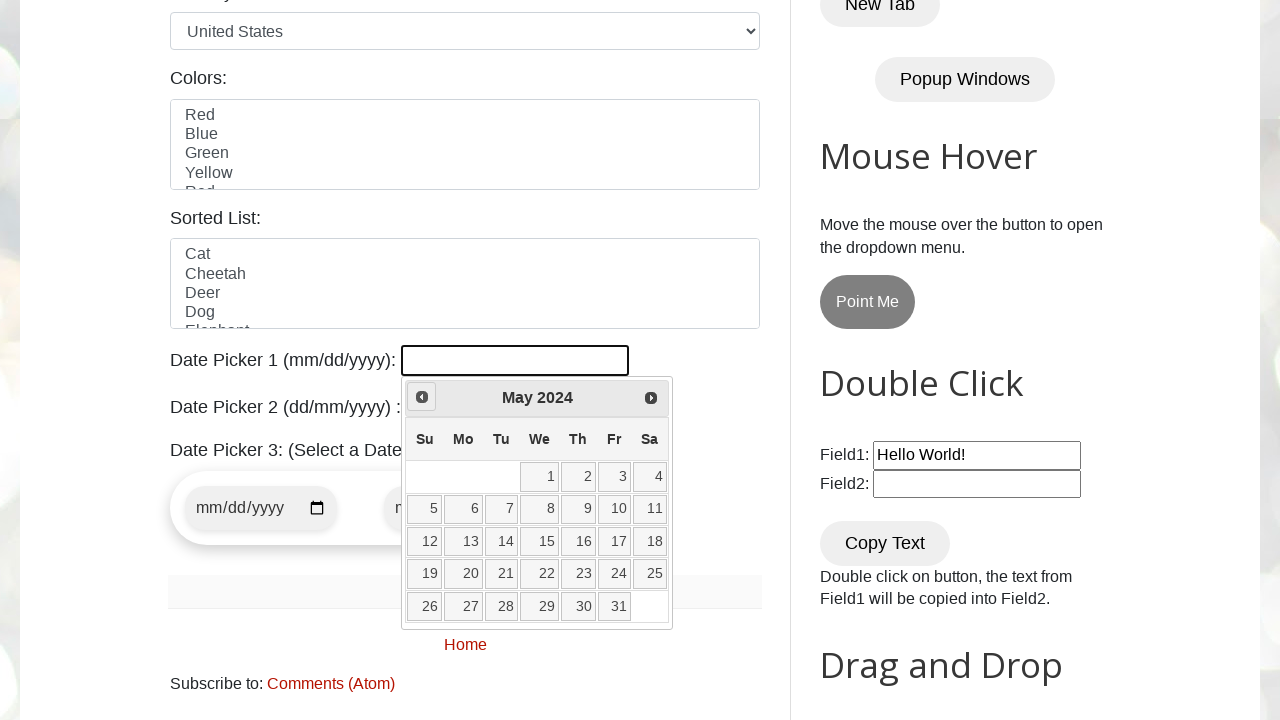

Clicked previous button to navigate backwards (current: May 2024, target: March 2022) at (422, 397) on [title="Prev"]
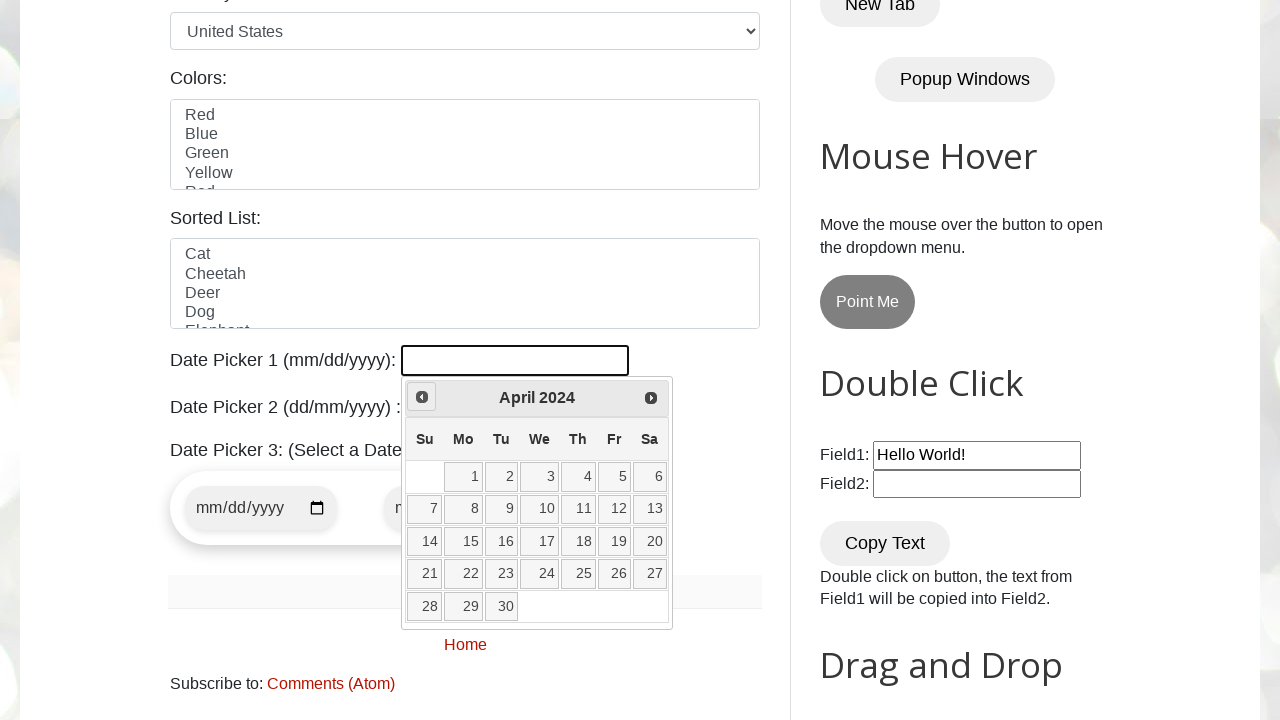

Waited 300ms for date picker to update
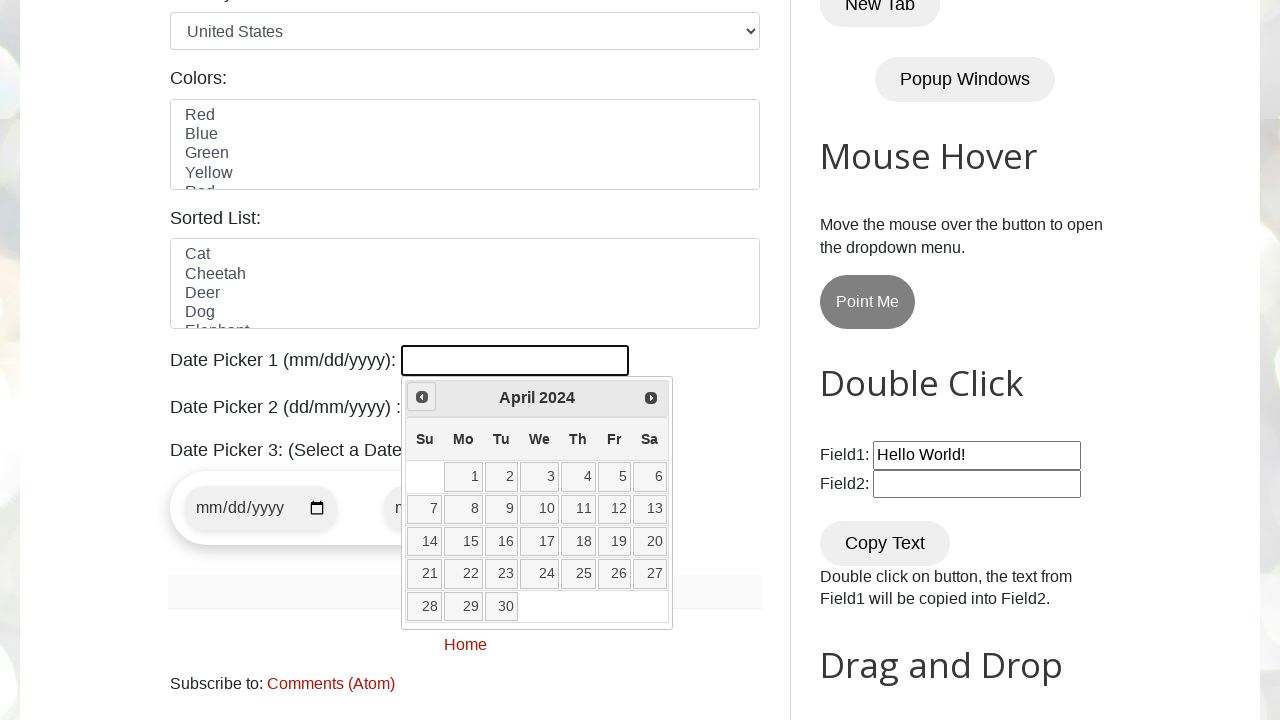

Retrieved current year from date picker
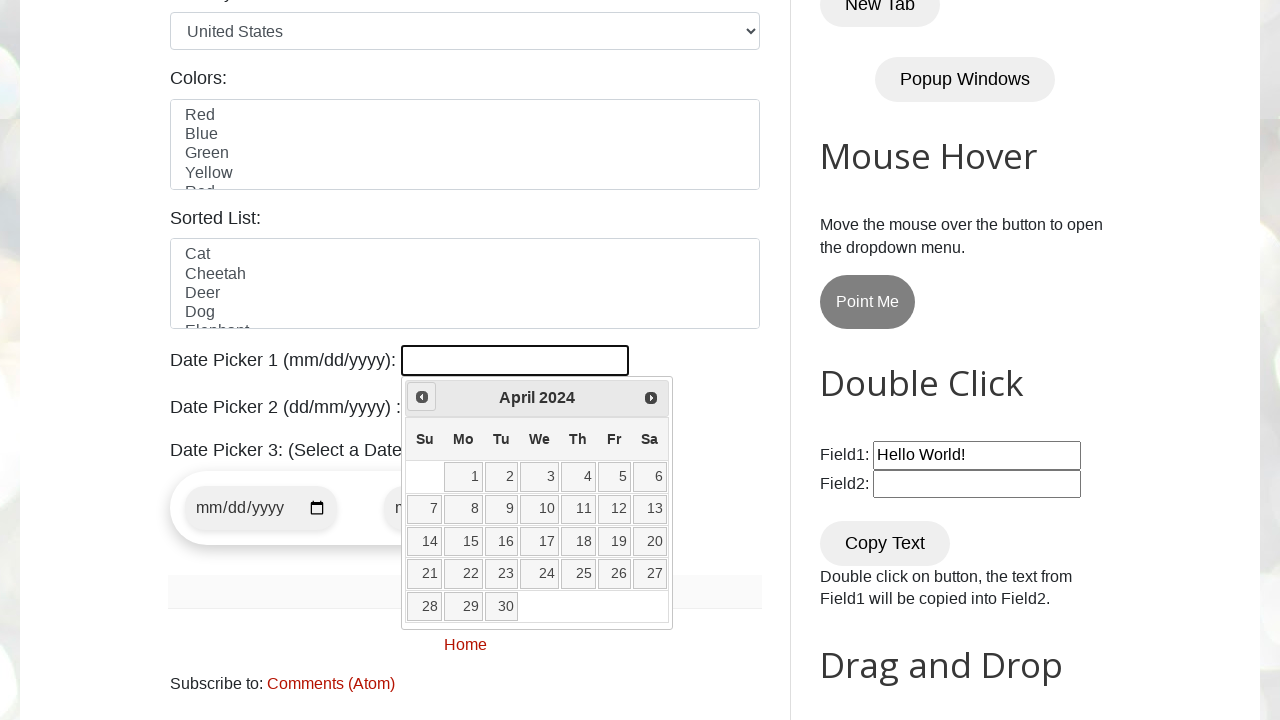

Retrieved current month from date picker
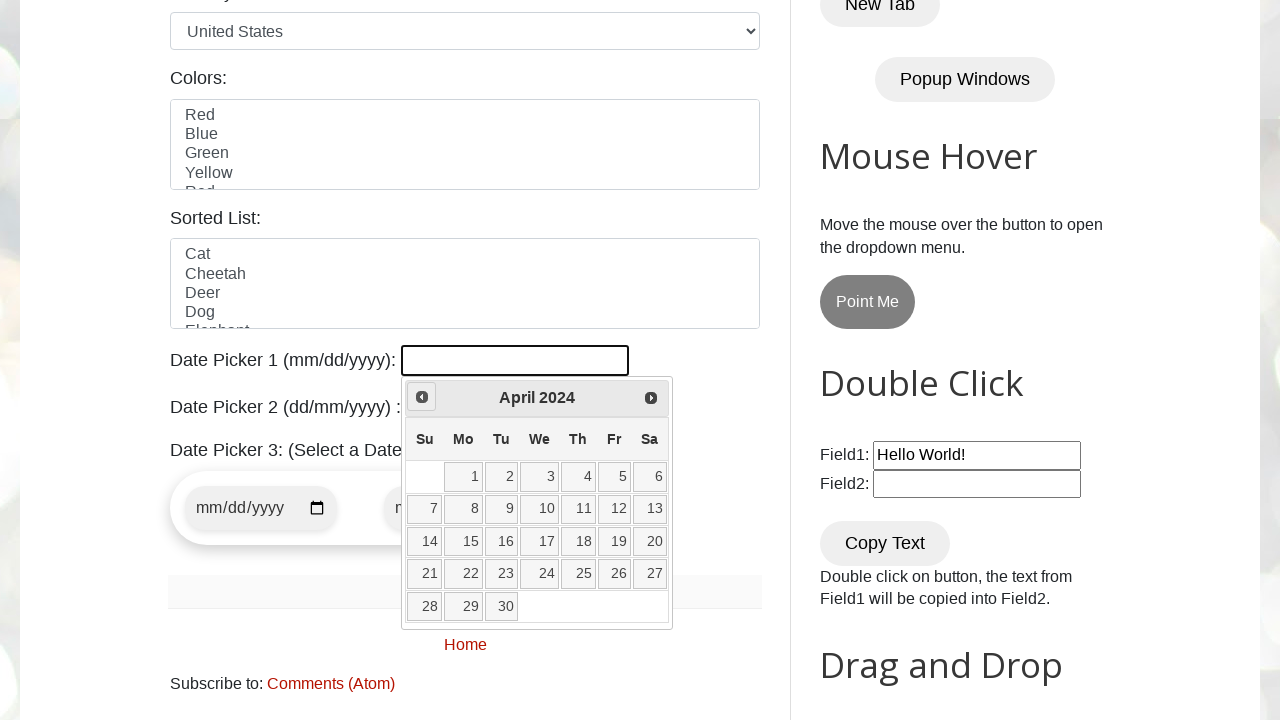

Clicked previous button to navigate backwards (current: April 2024, target: March 2022) at (422, 397) on [title="Prev"]
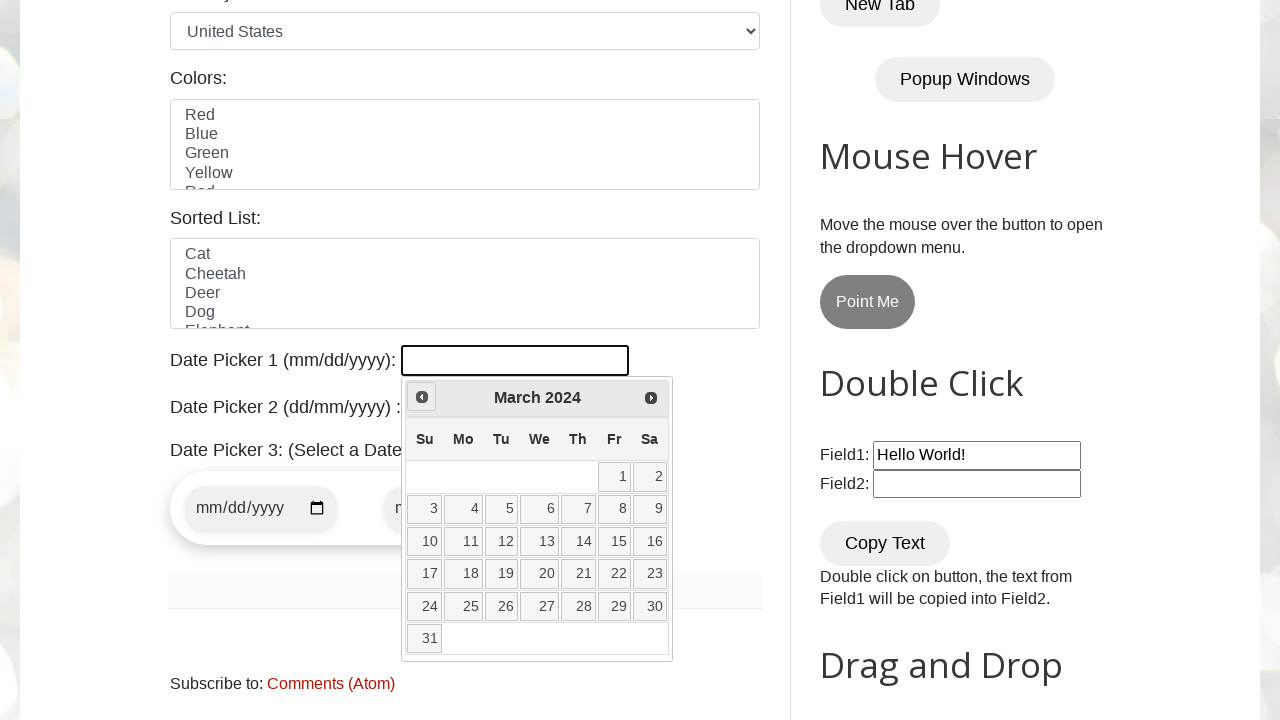

Waited 300ms for date picker to update
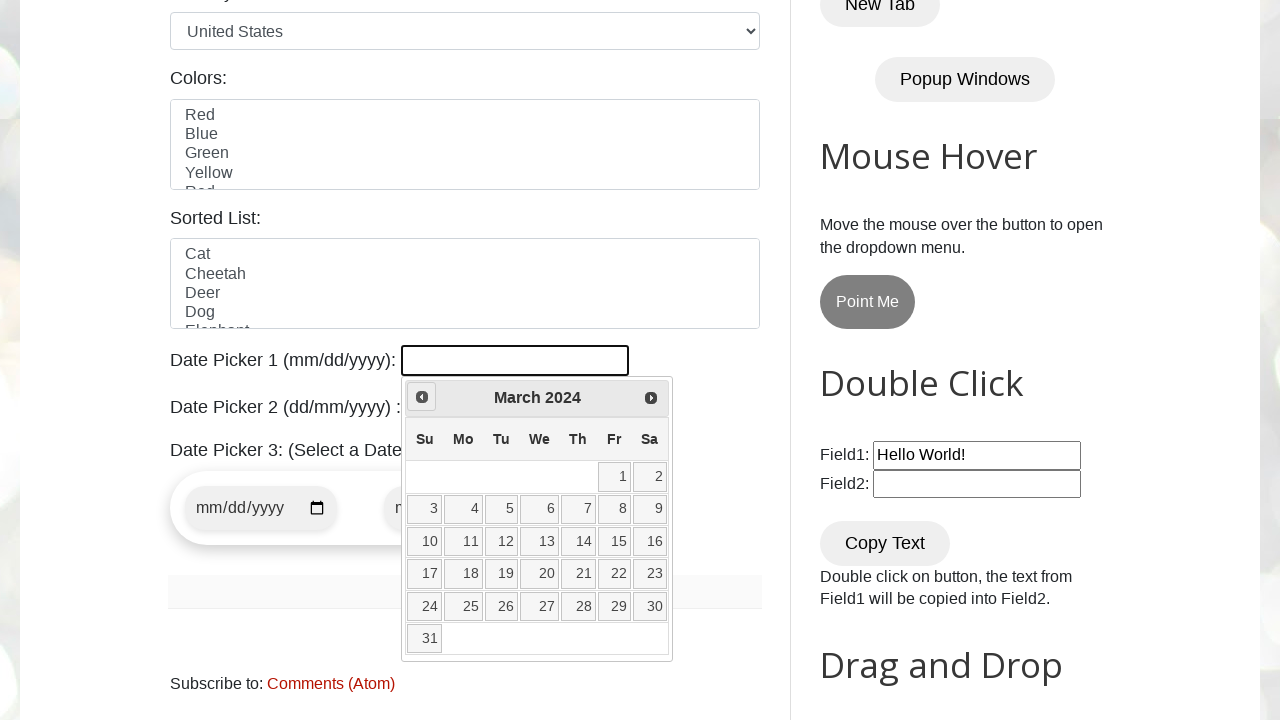

Retrieved current year from date picker
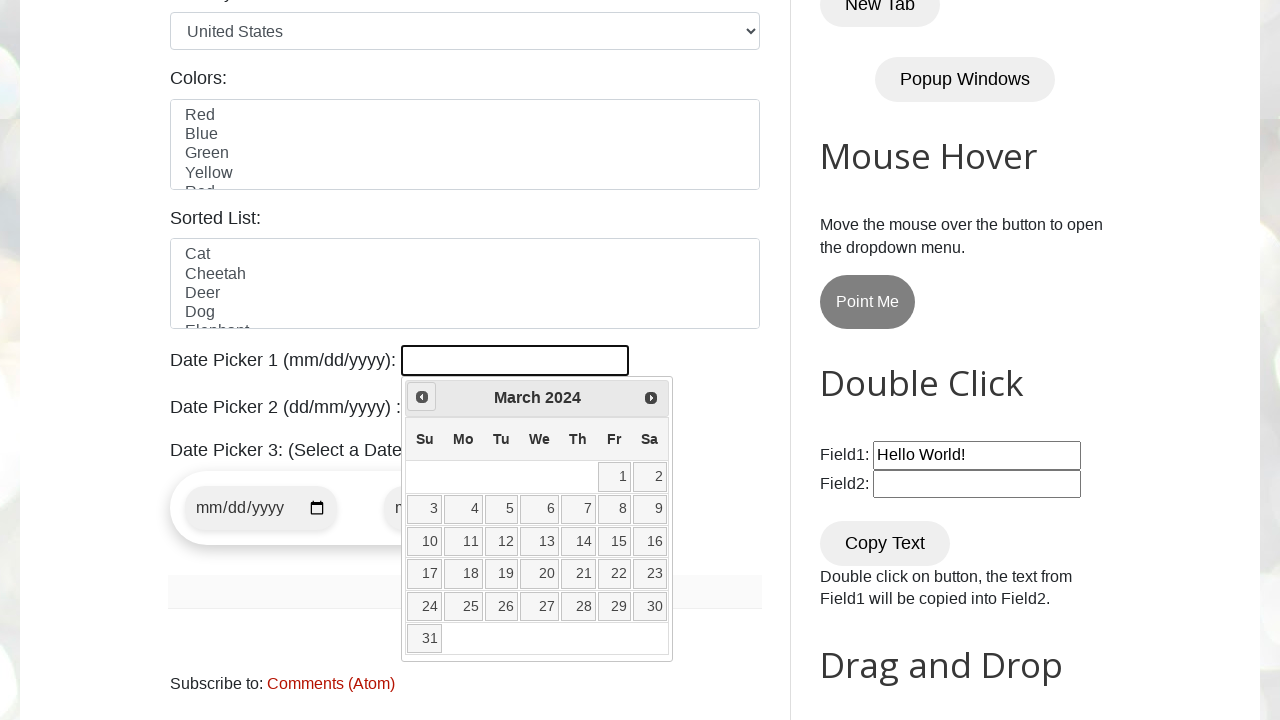

Retrieved current month from date picker
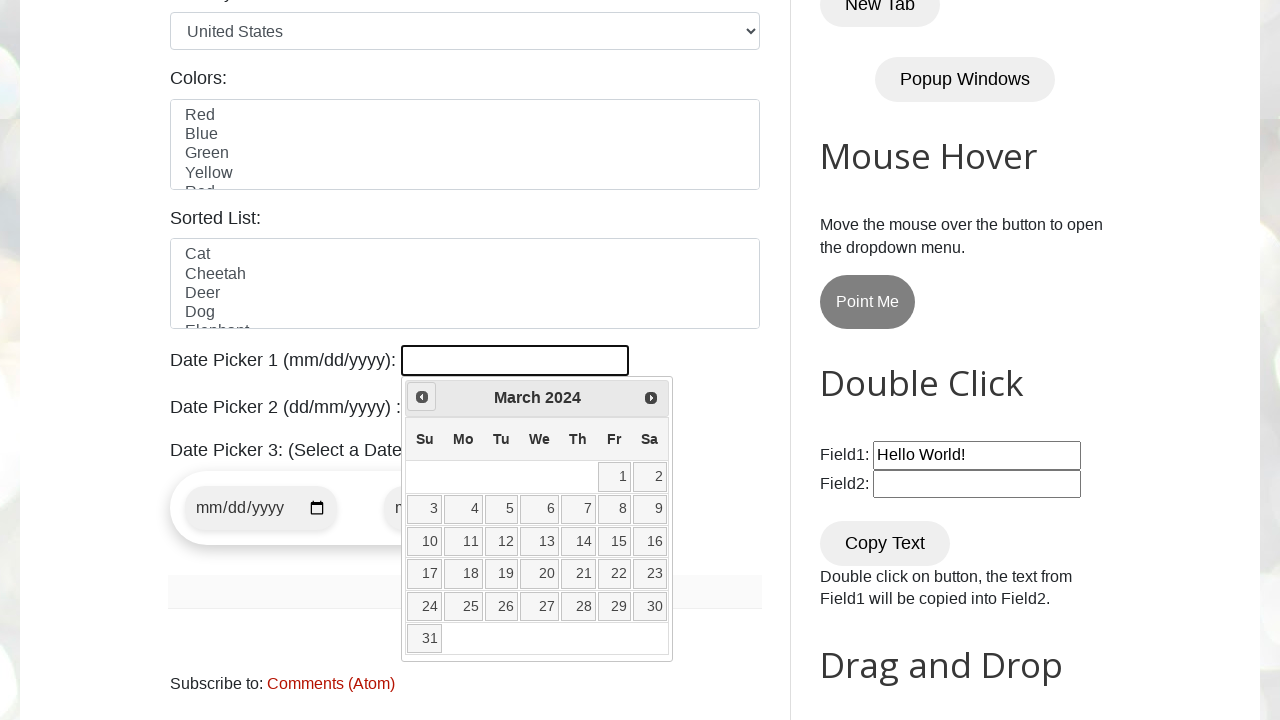

Clicked previous button to navigate backwards (current: March 2024, target: March 2022) at (422, 397) on [title="Prev"]
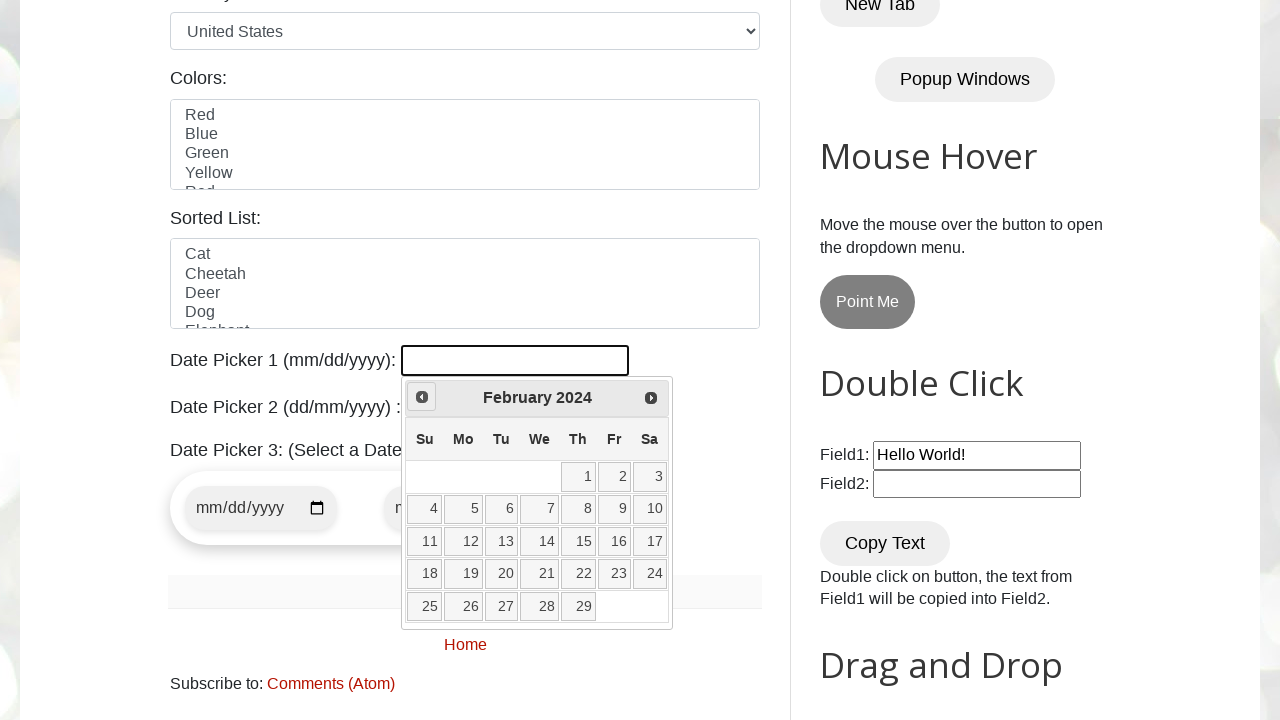

Waited 300ms for date picker to update
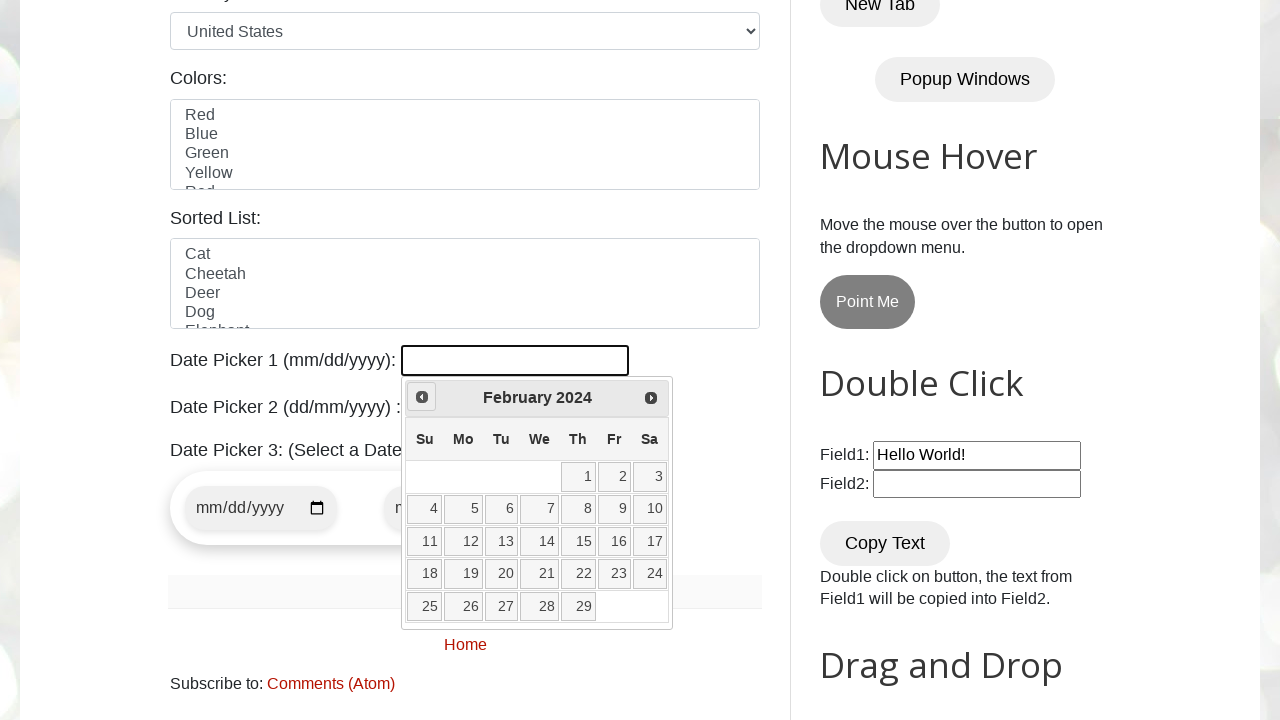

Retrieved current year from date picker
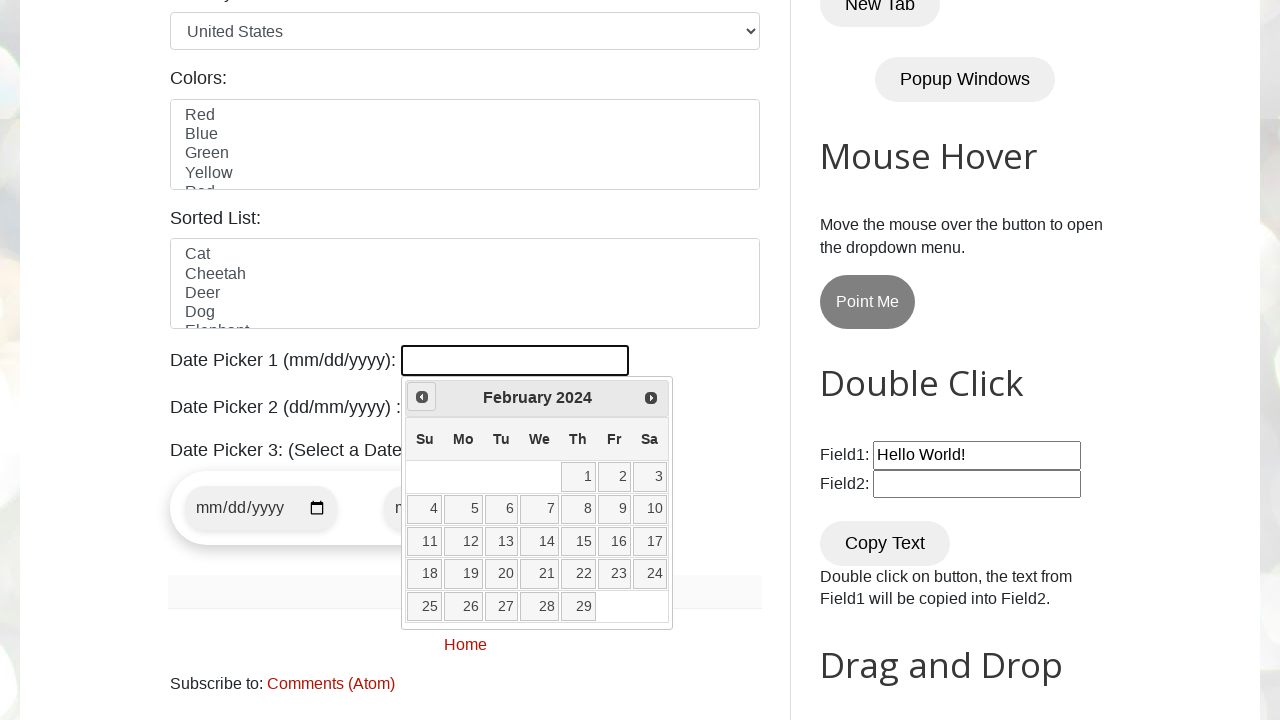

Retrieved current month from date picker
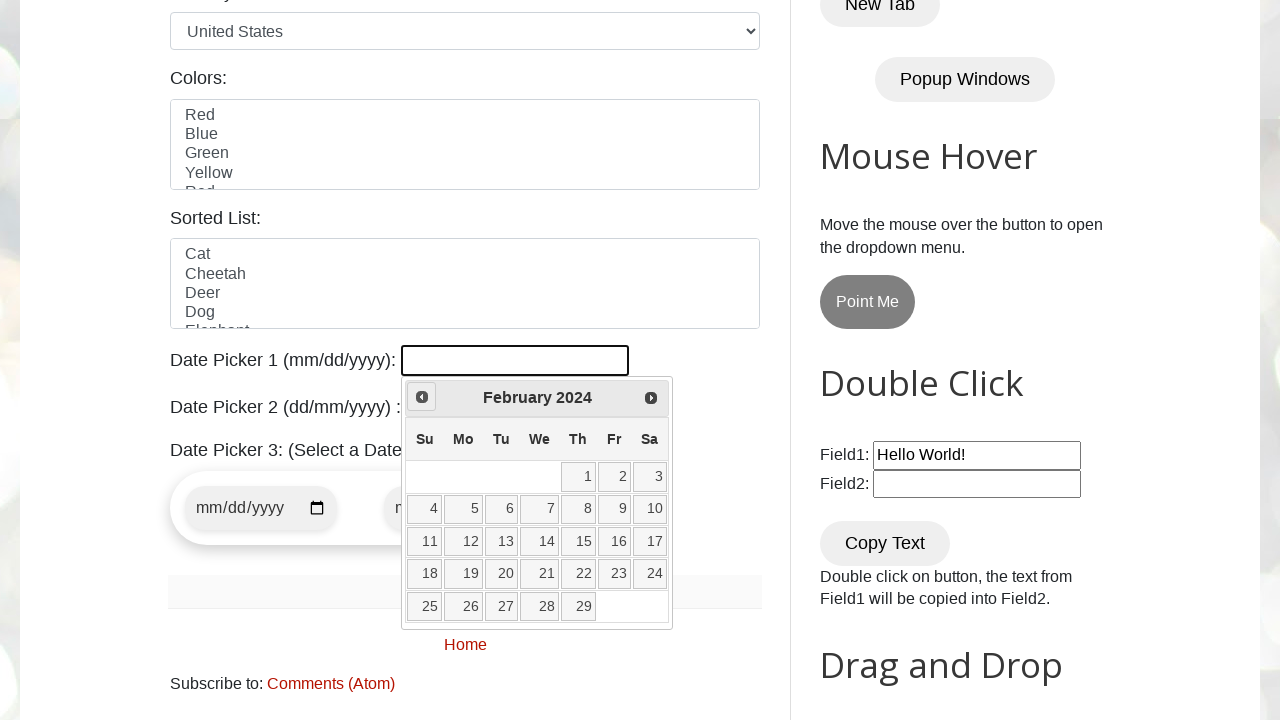

Clicked previous button to navigate backwards (current: February 2024, target: March 2022) at (422, 397) on [title="Prev"]
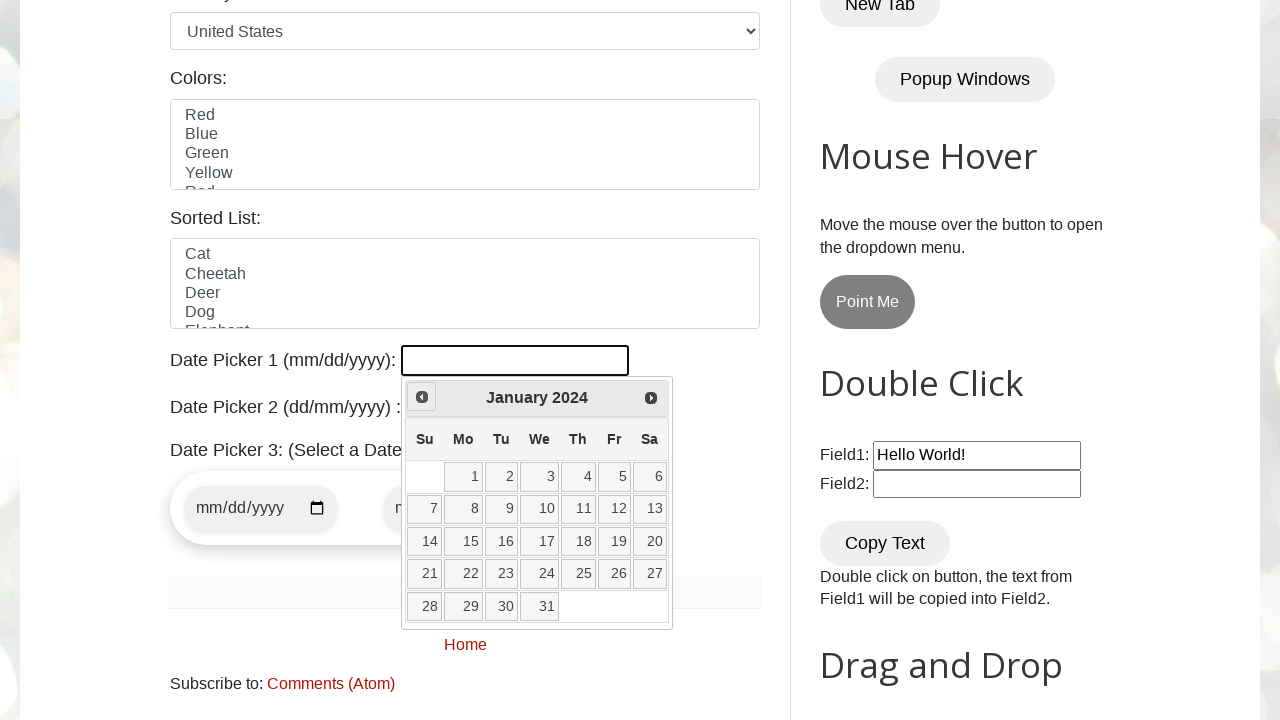

Waited 300ms for date picker to update
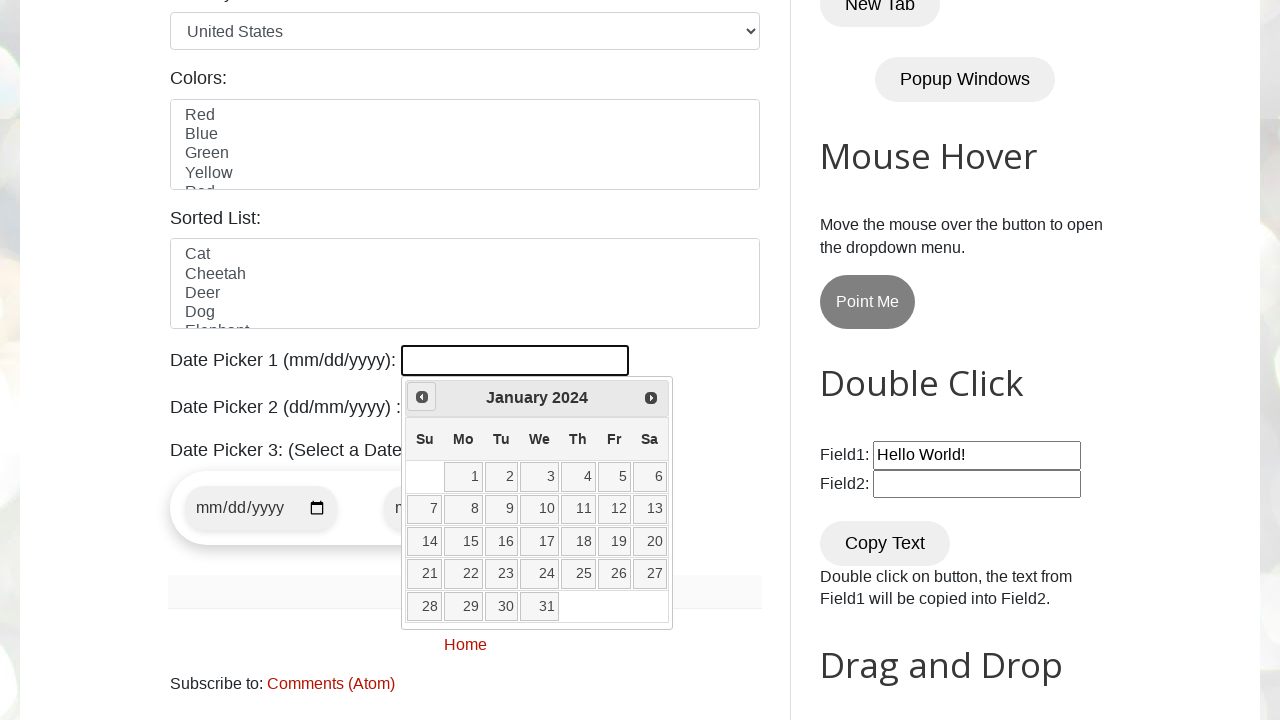

Retrieved current year from date picker
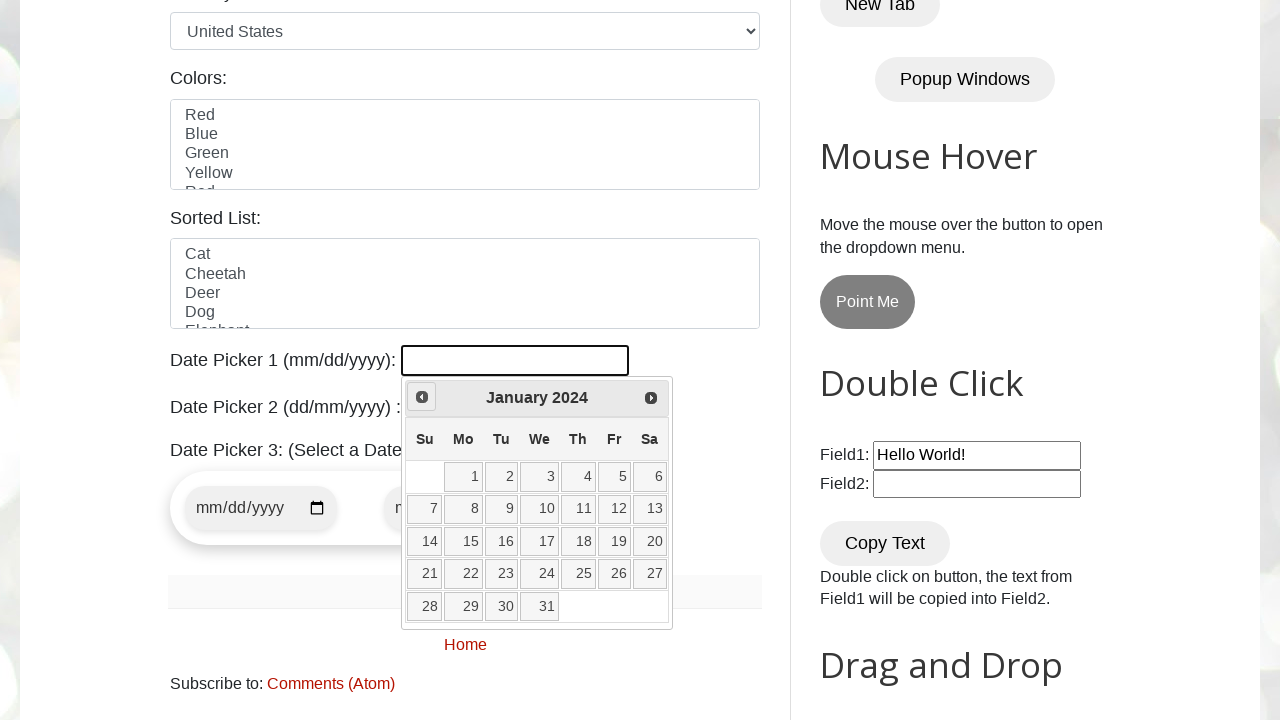

Retrieved current month from date picker
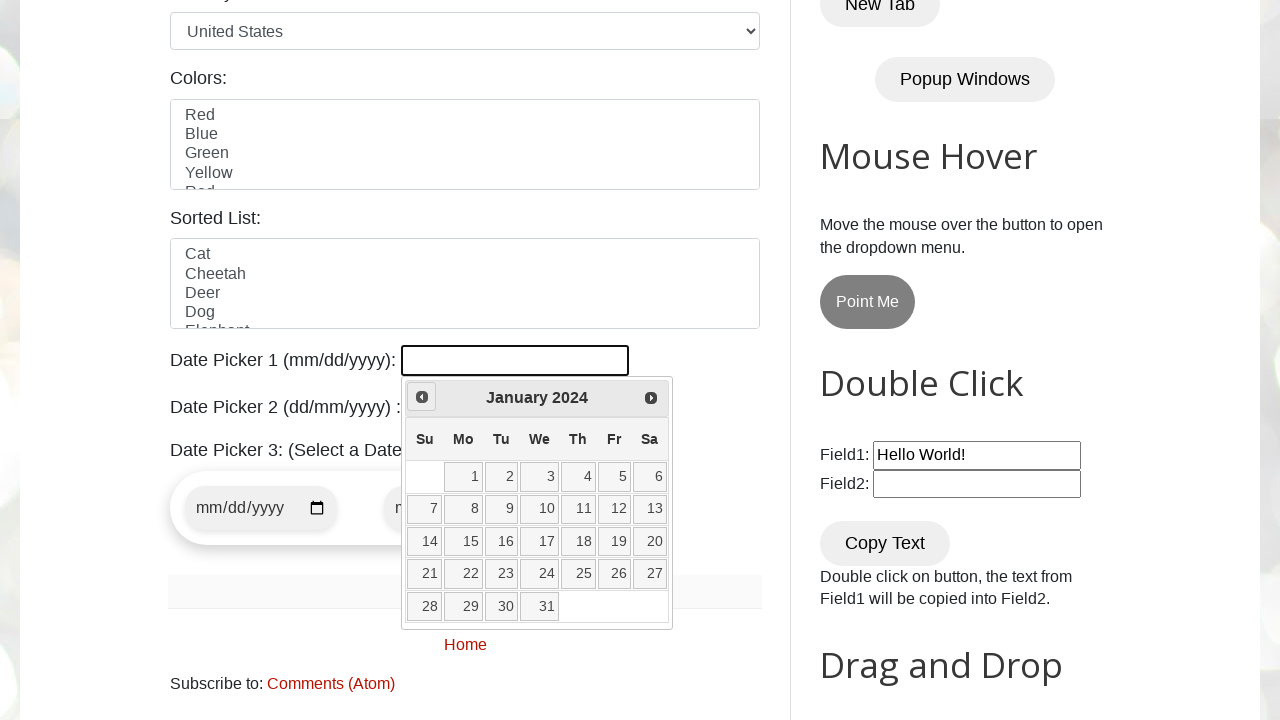

Clicked previous button to navigate backwards (current: January 2024, target: March 2022) at (422, 397) on [title="Prev"]
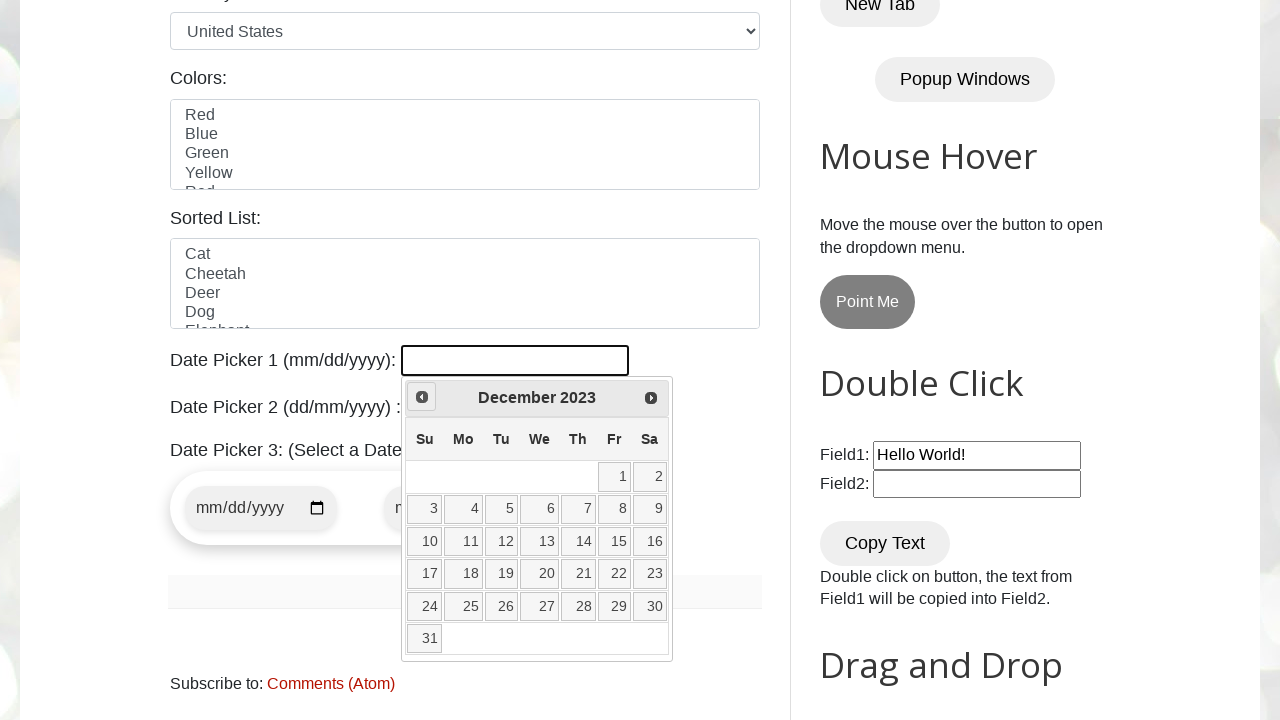

Waited 300ms for date picker to update
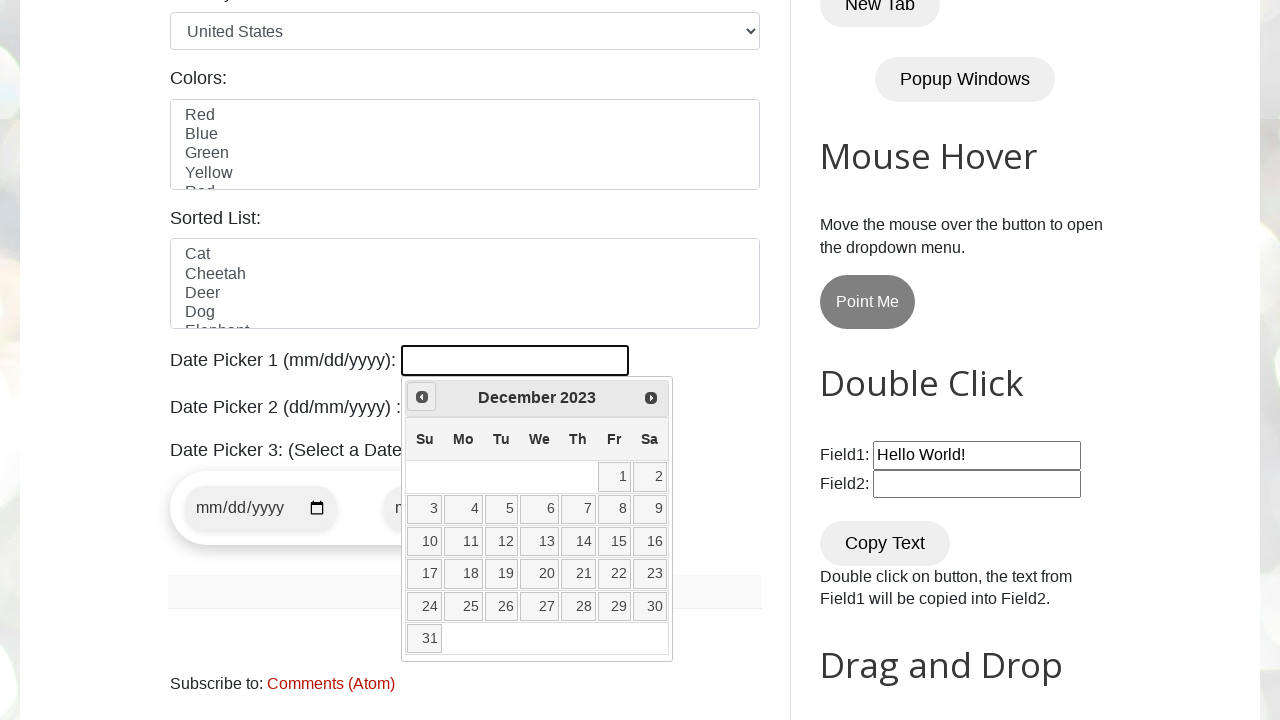

Retrieved current year from date picker
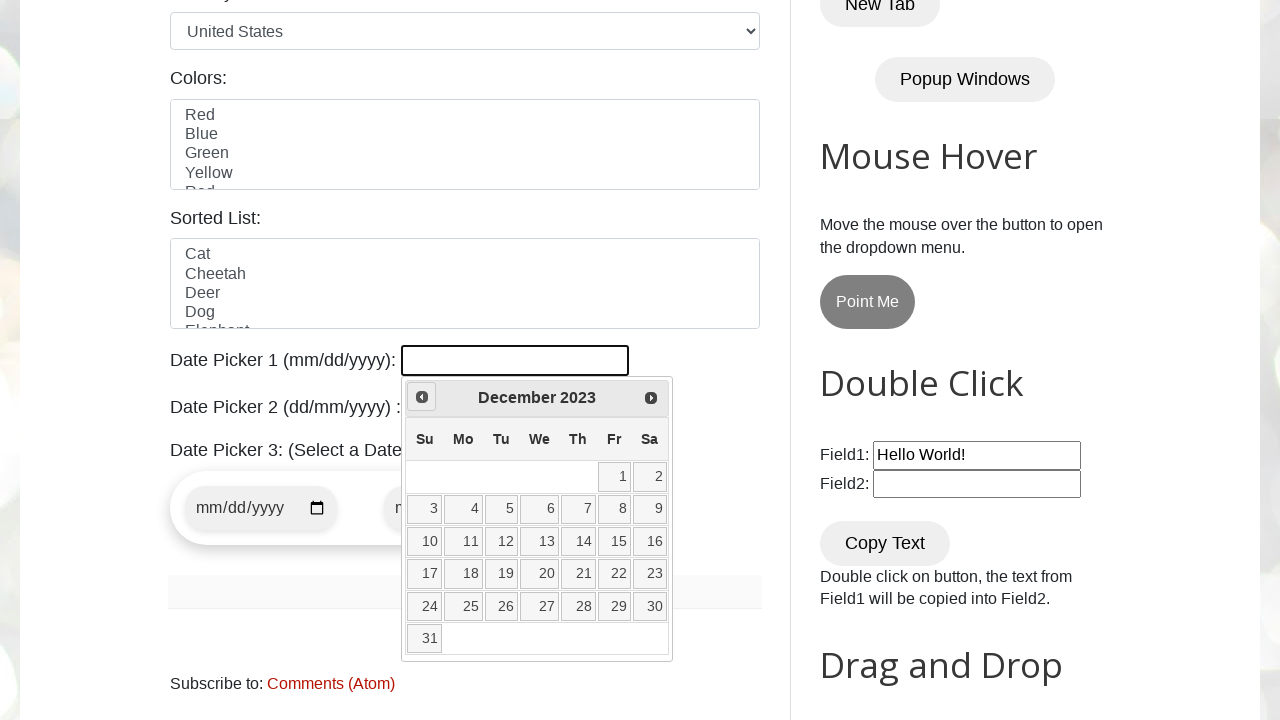

Retrieved current month from date picker
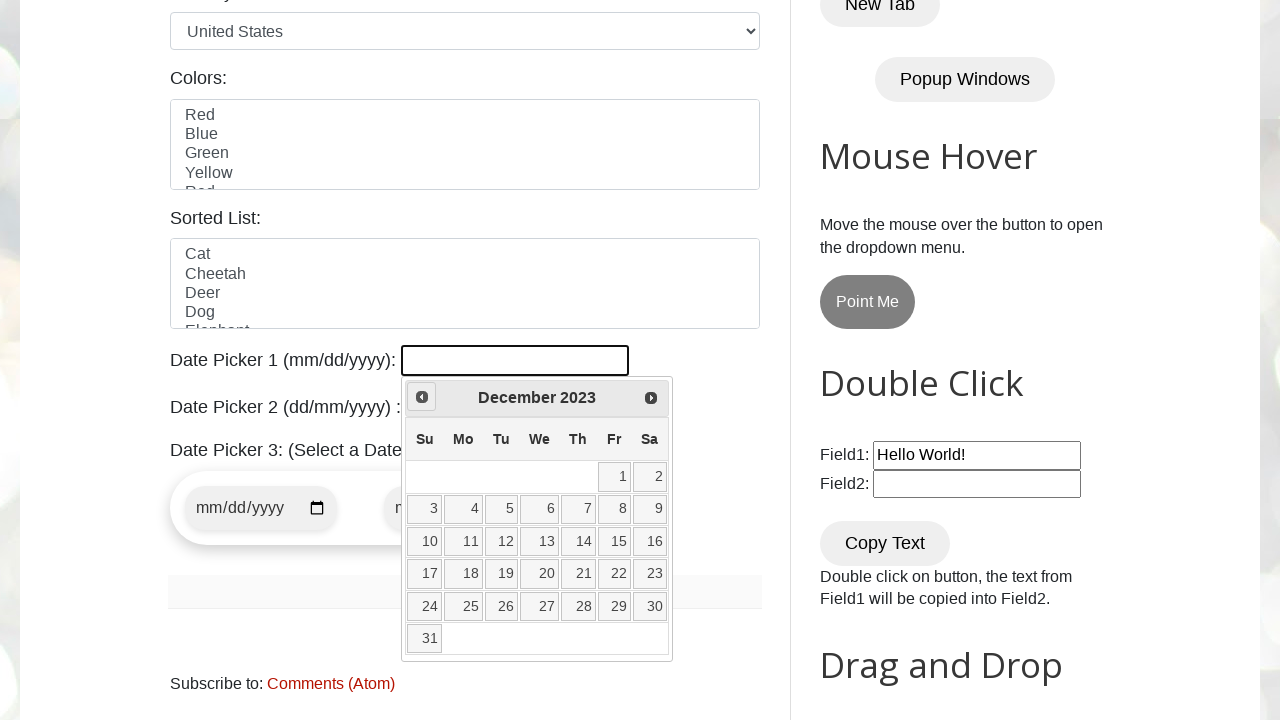

Clicked previous button to navigate backwards (current: December 2023, target: March 2022) at (422, 397) on [title="Prev"]
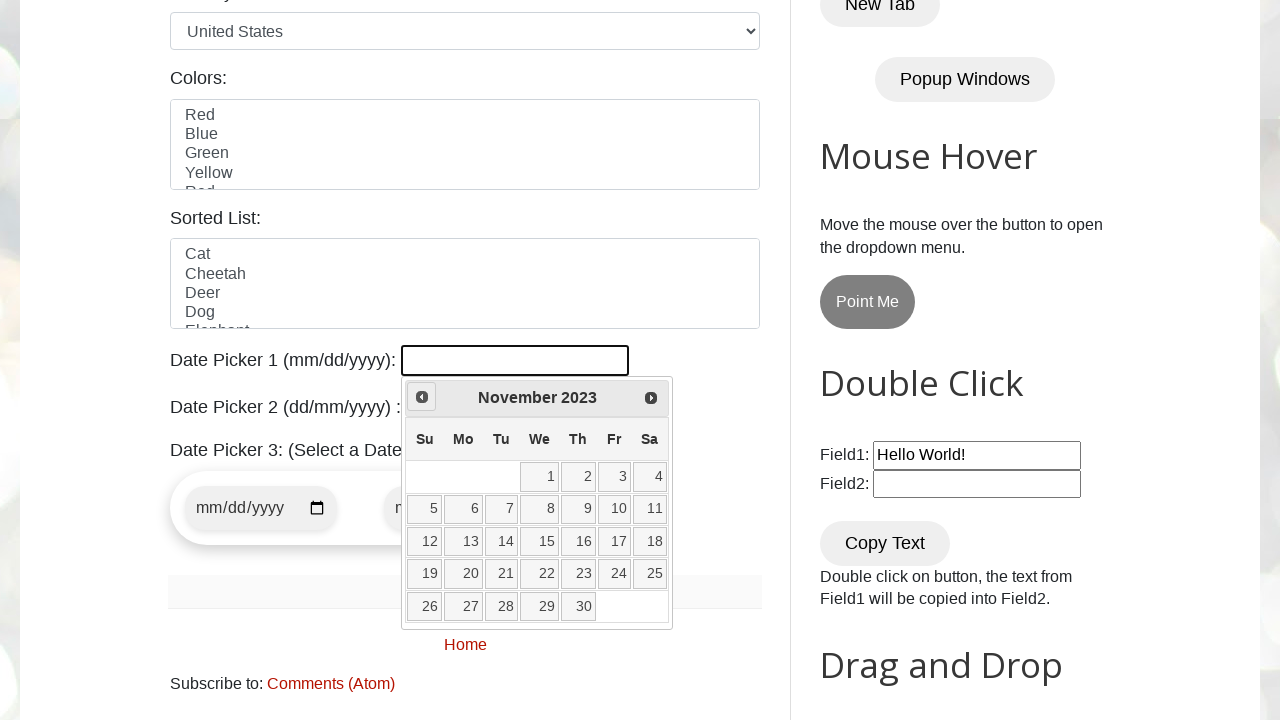

Waited 300ms for date picker to update
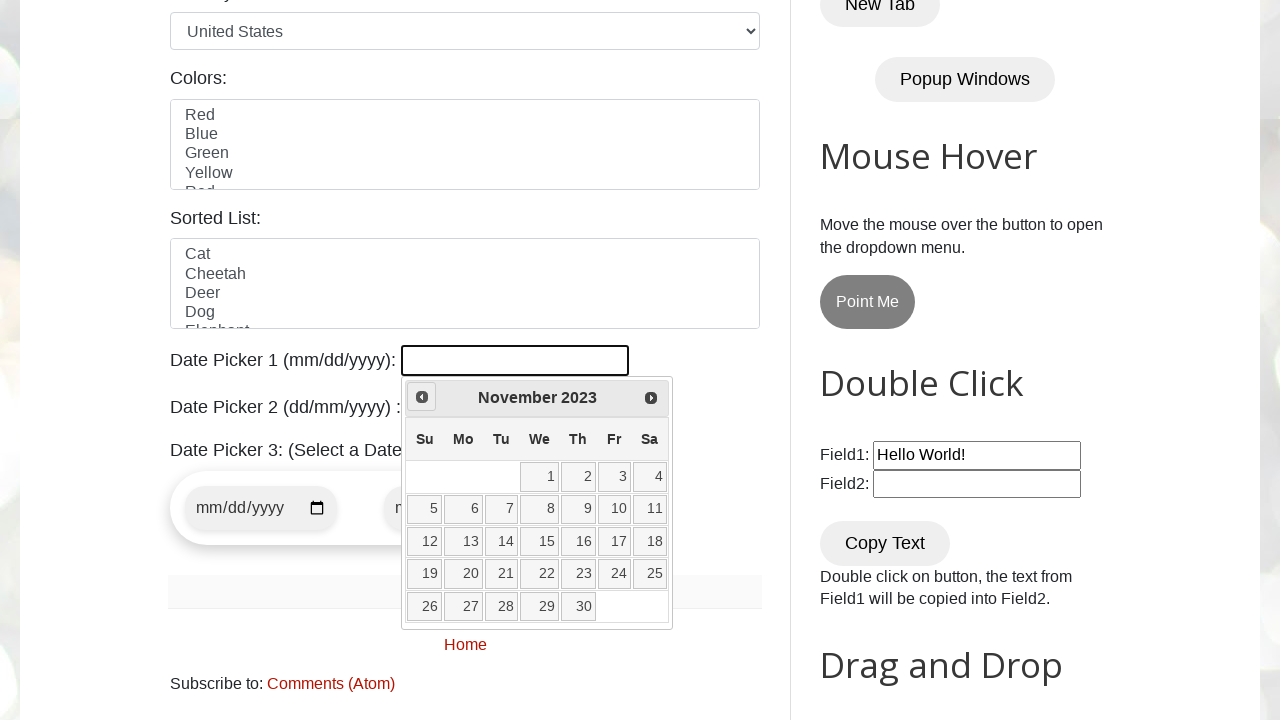

Retrieved current year from date picker
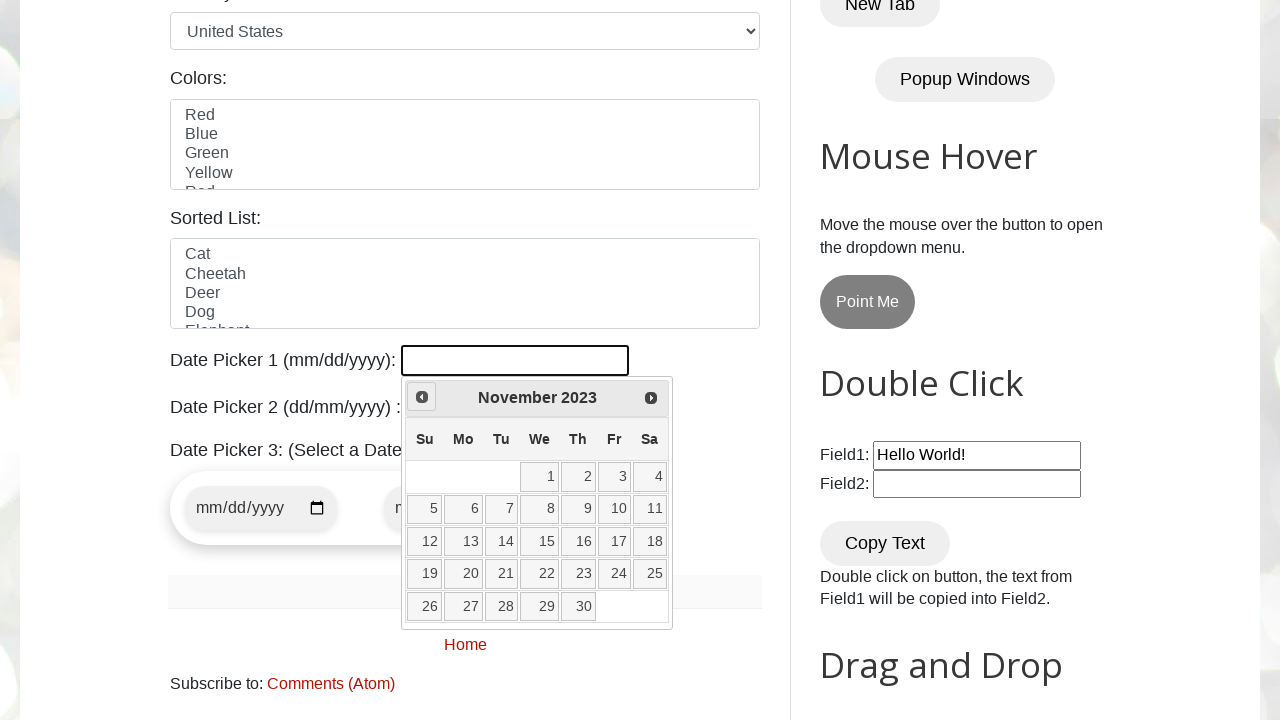

Retrieved current month from date picker
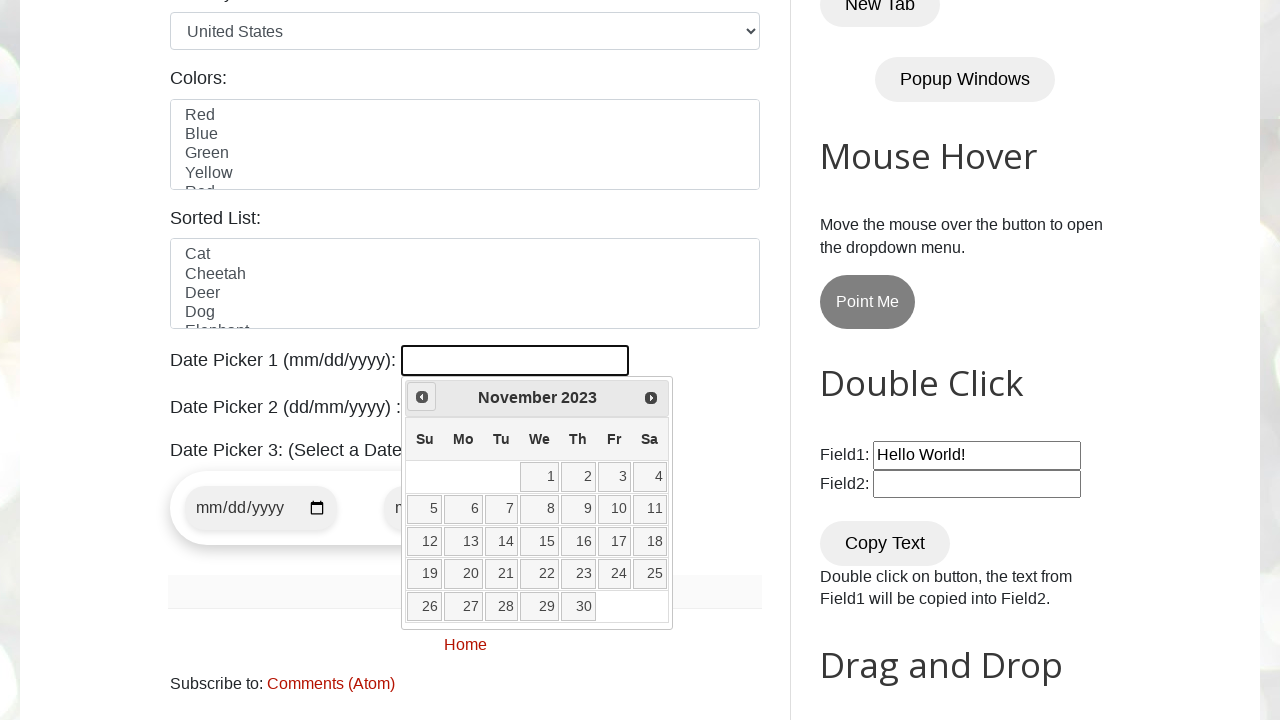

Clicked previous button to navigate backwards (current: November 2023, target: March 2022) at (422, 397) on [title="Prev"]
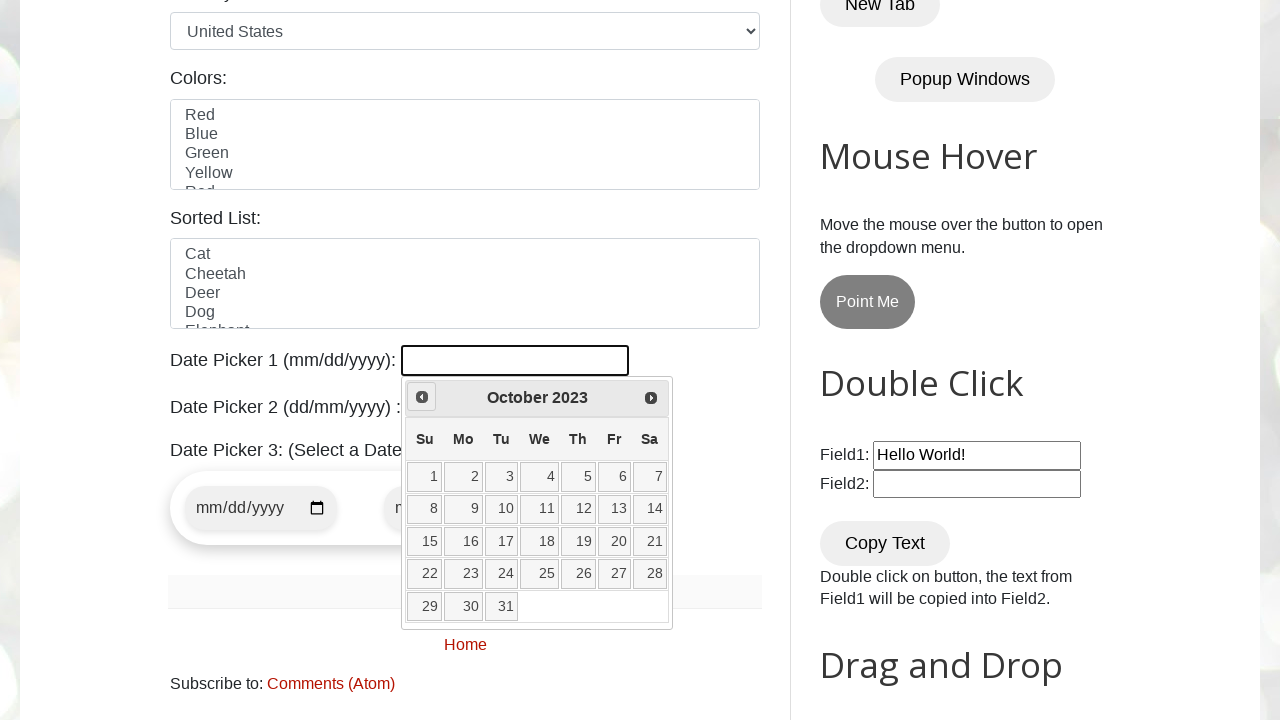

Waited 300ms for date picker to update
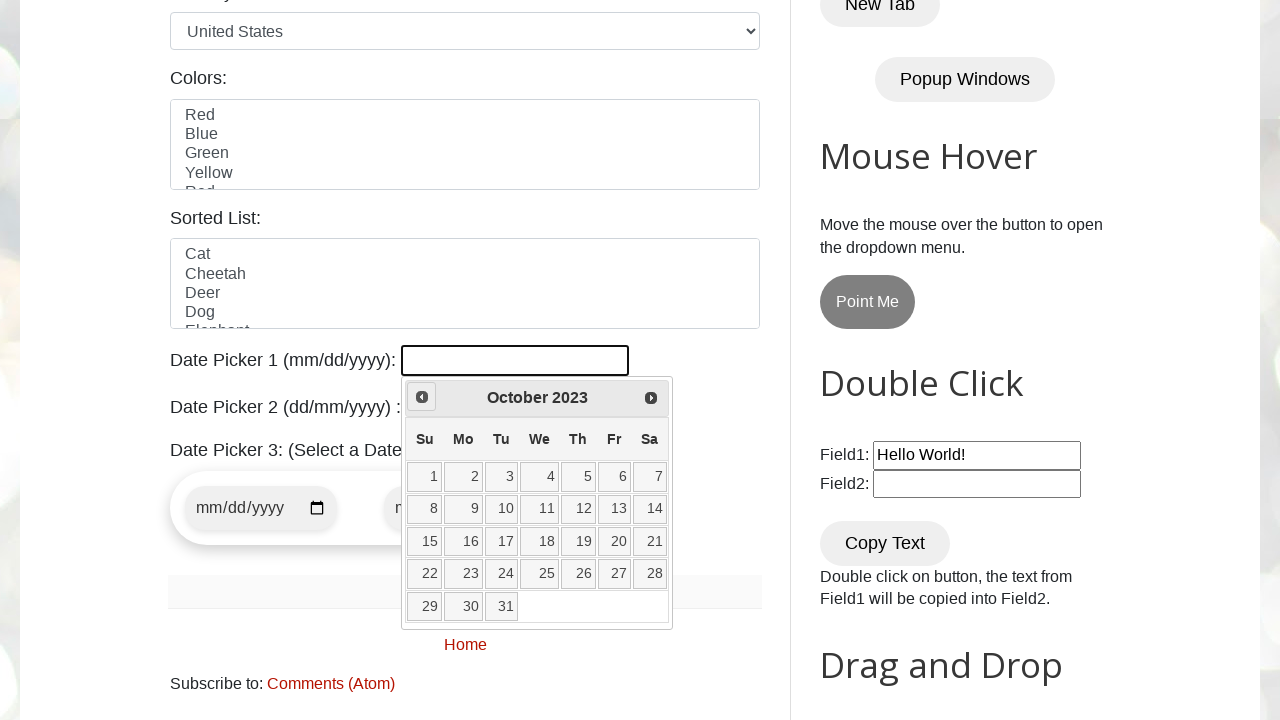

Retrieved current year from date picker
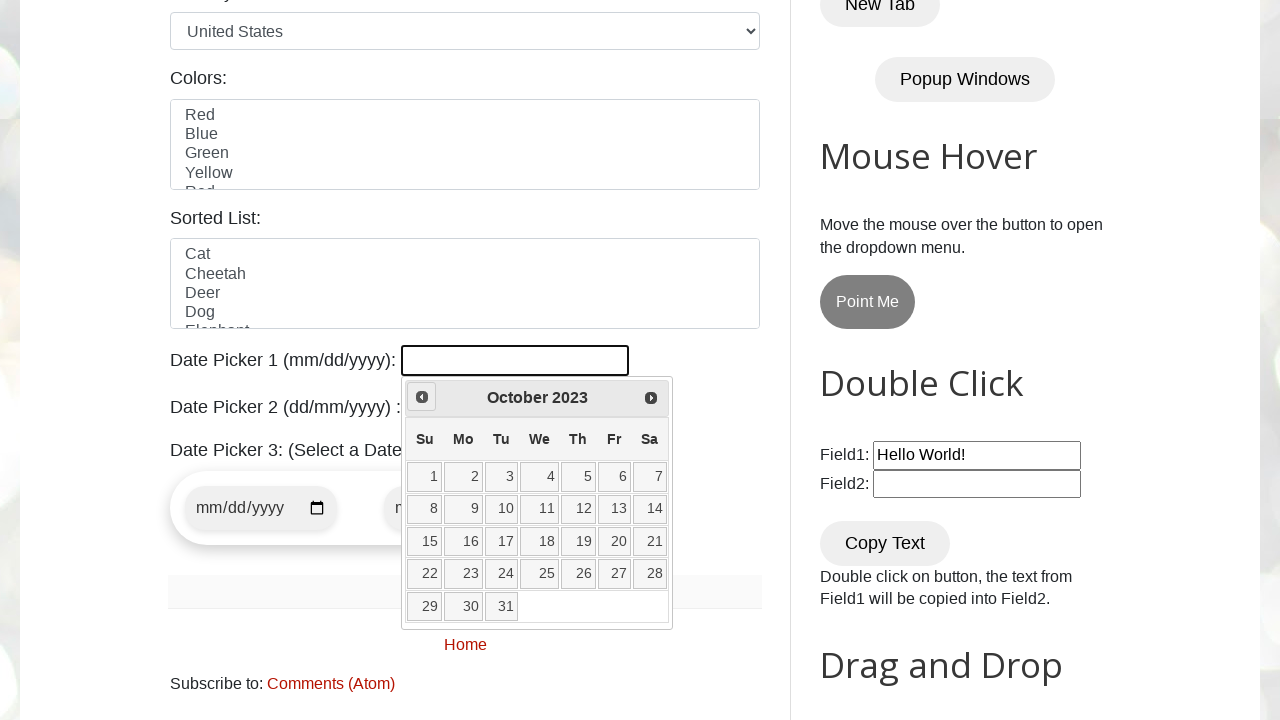

Retrieved current month from date picker
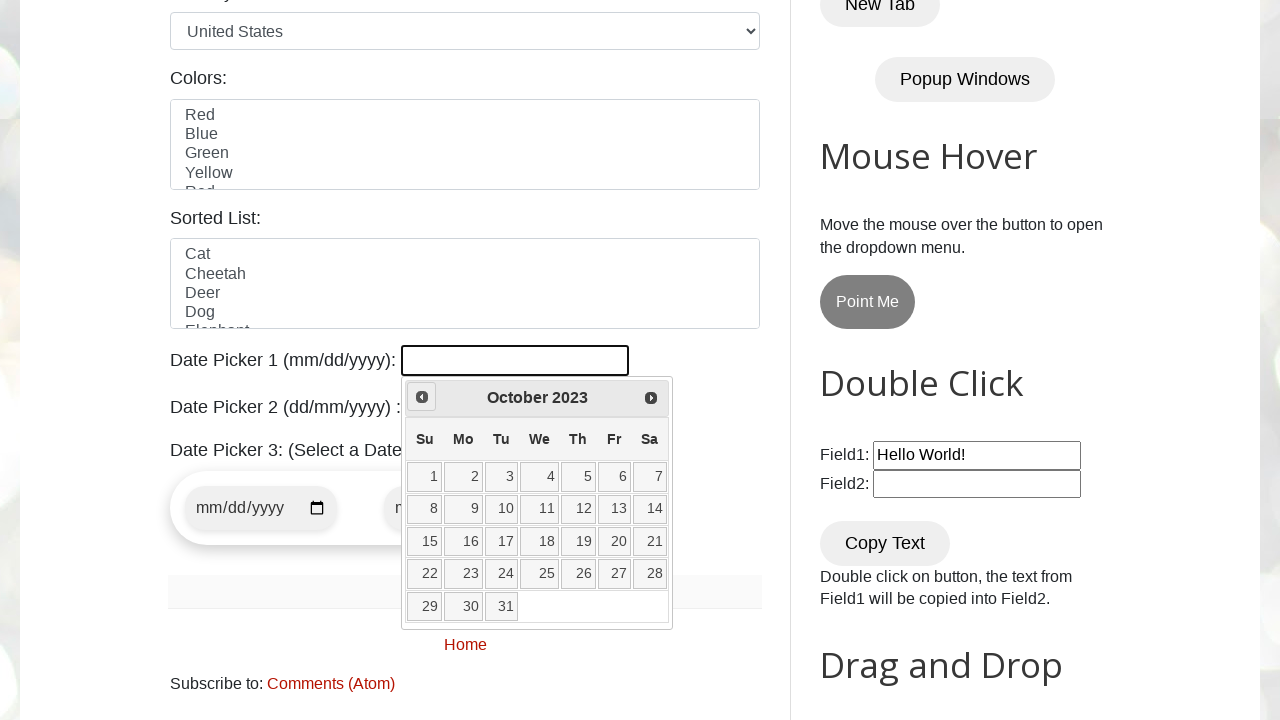

Clicked previous button to navigate backwards (current: October 2023, target: March 2022) at (422, 397) on [title="Prev"]
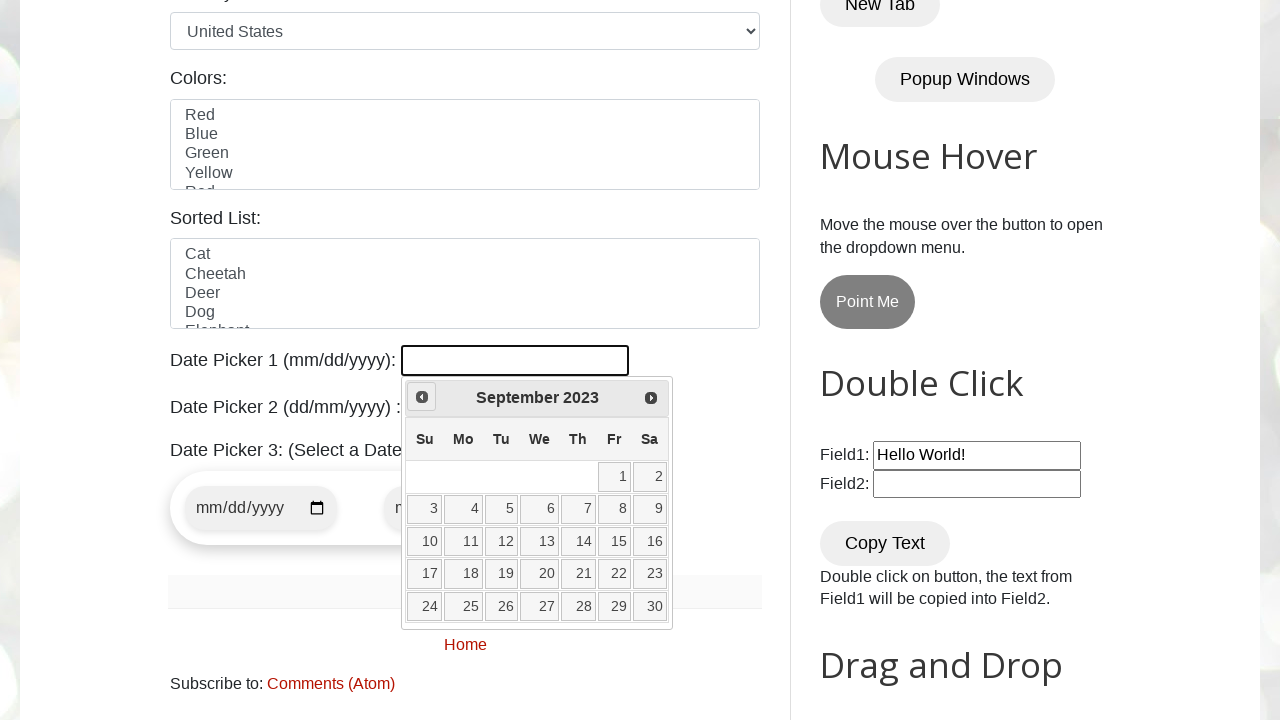

Waited 300ms for date picker to update
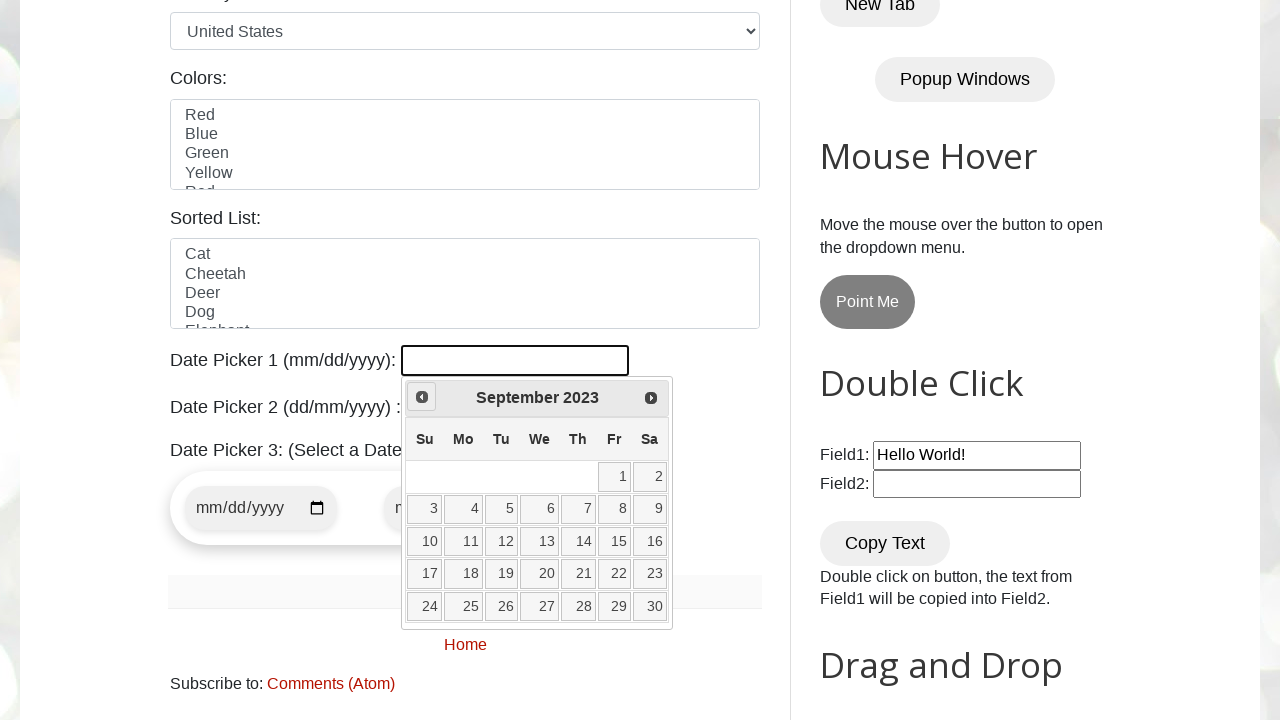

Retrieved current year from date picker
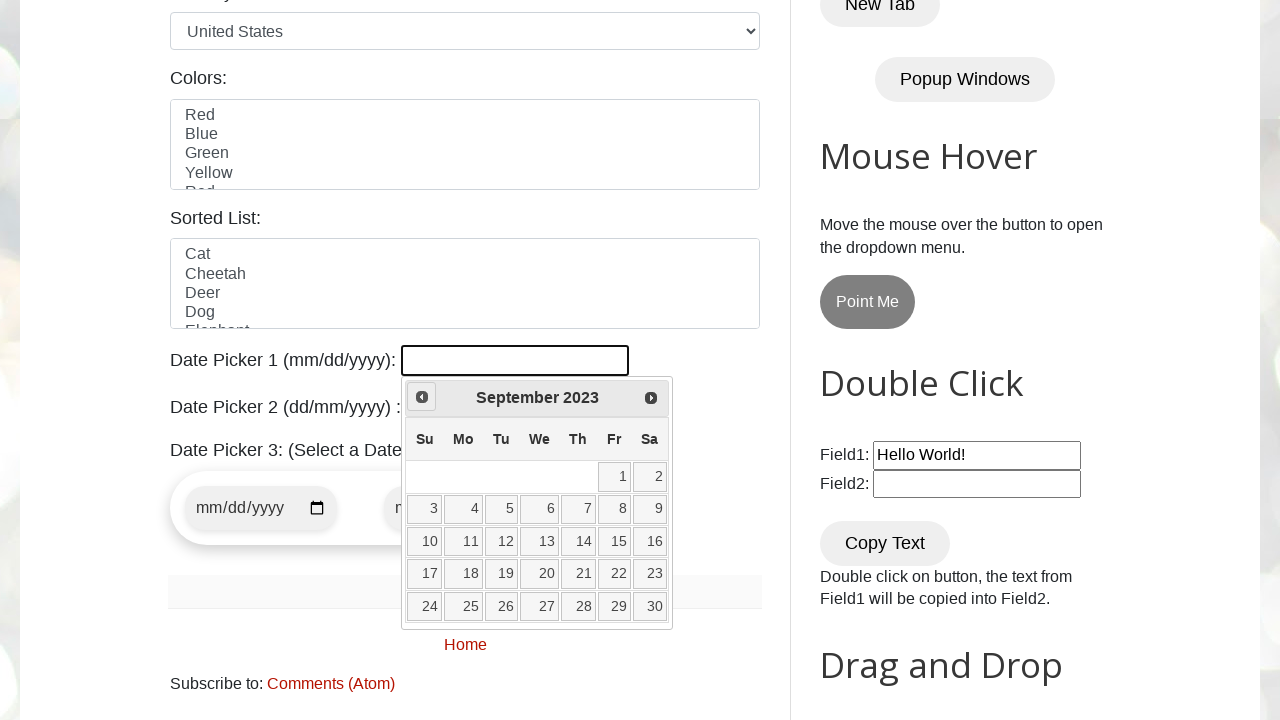

Retrieved current month from date picker
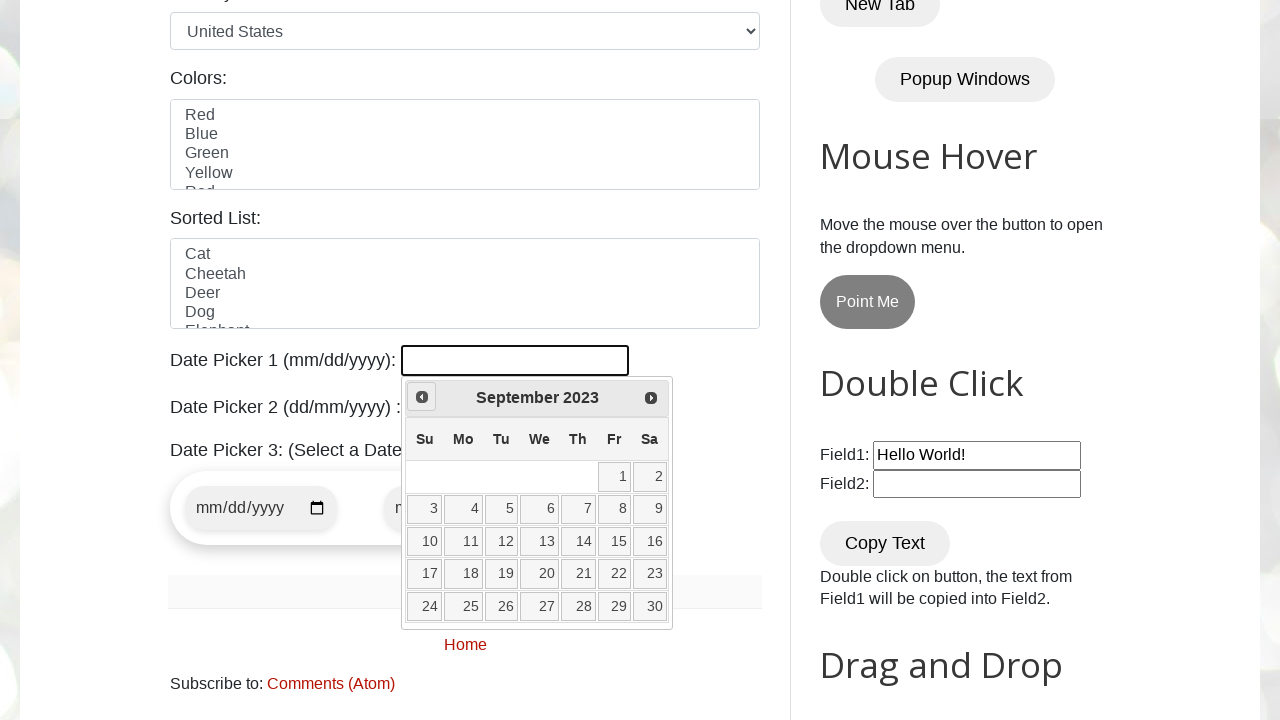

Clicked previous button to navigate backwards (current: September 2023, target: March 2022) at (422, 397) on [title="Prev"]
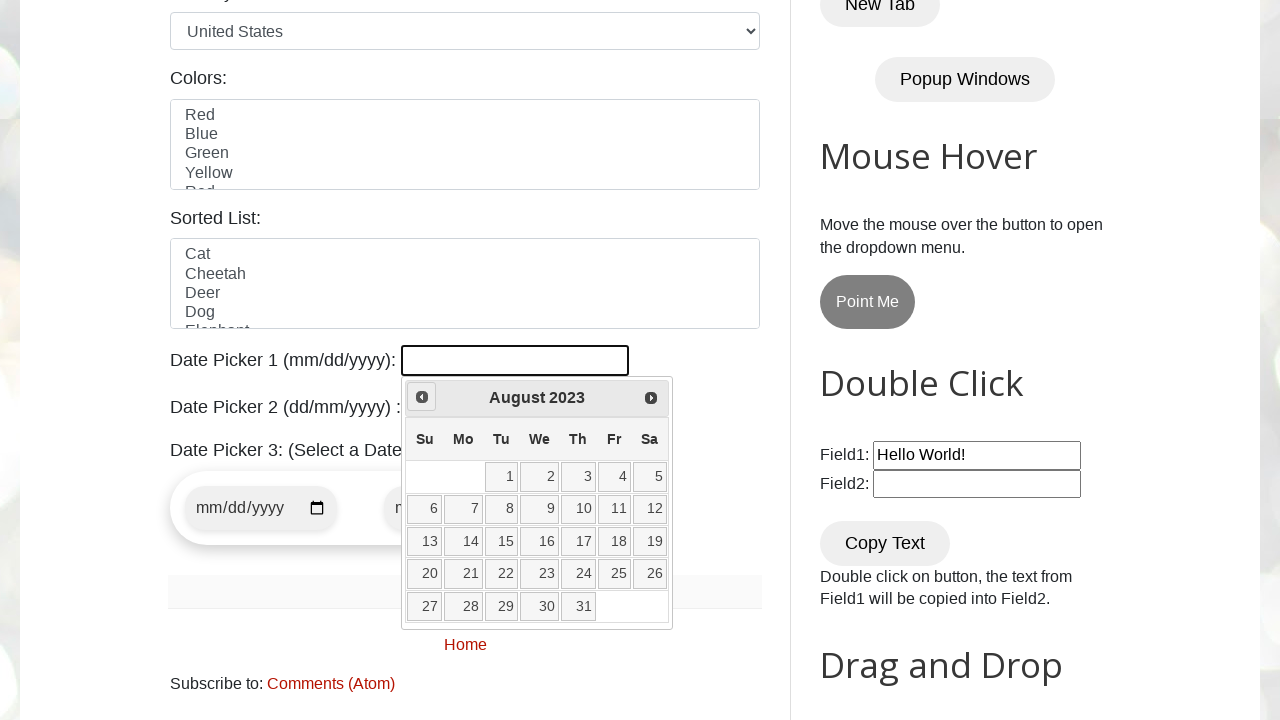

Waited 300ms for date picker to update
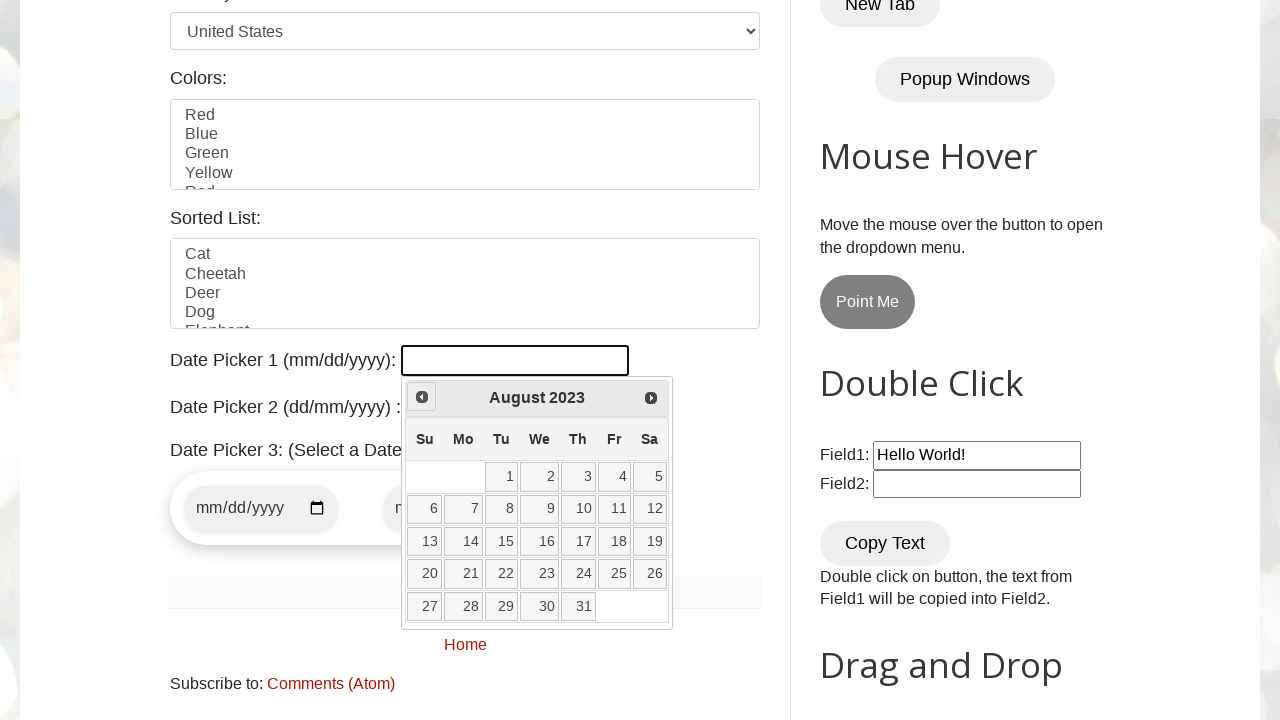

Retrieved current year from date picker
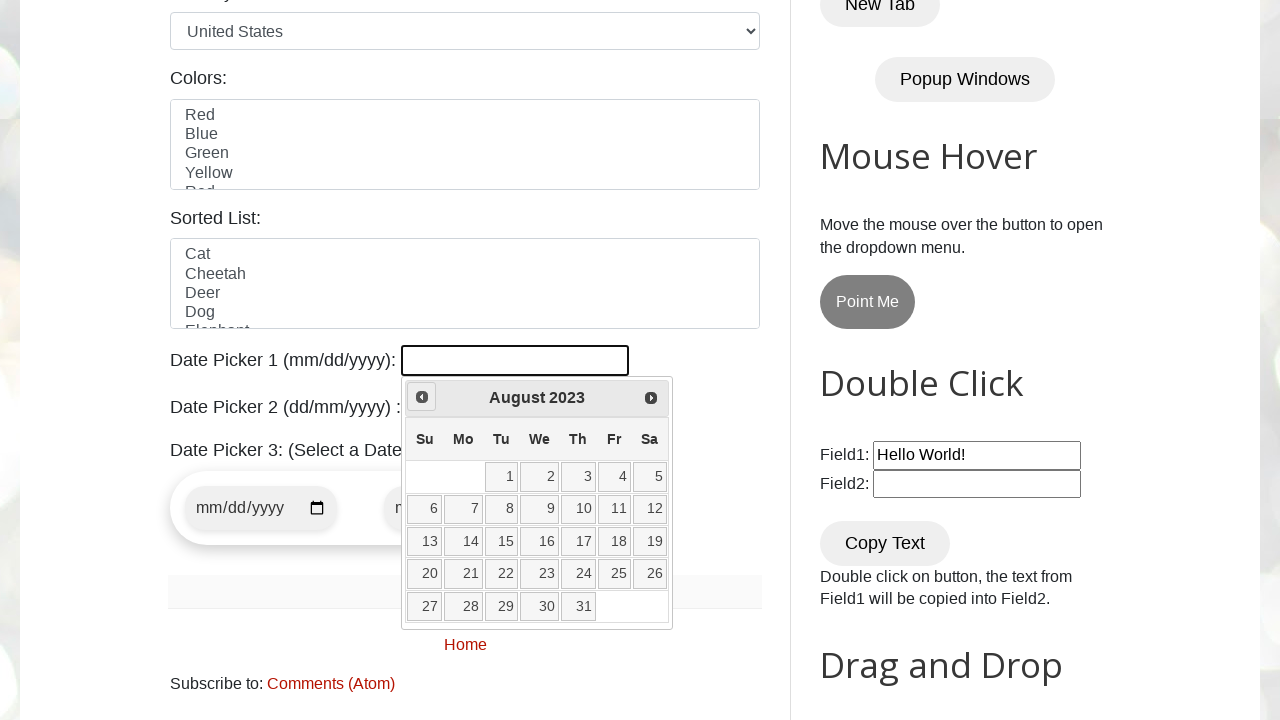

Retrieved current month from date picker
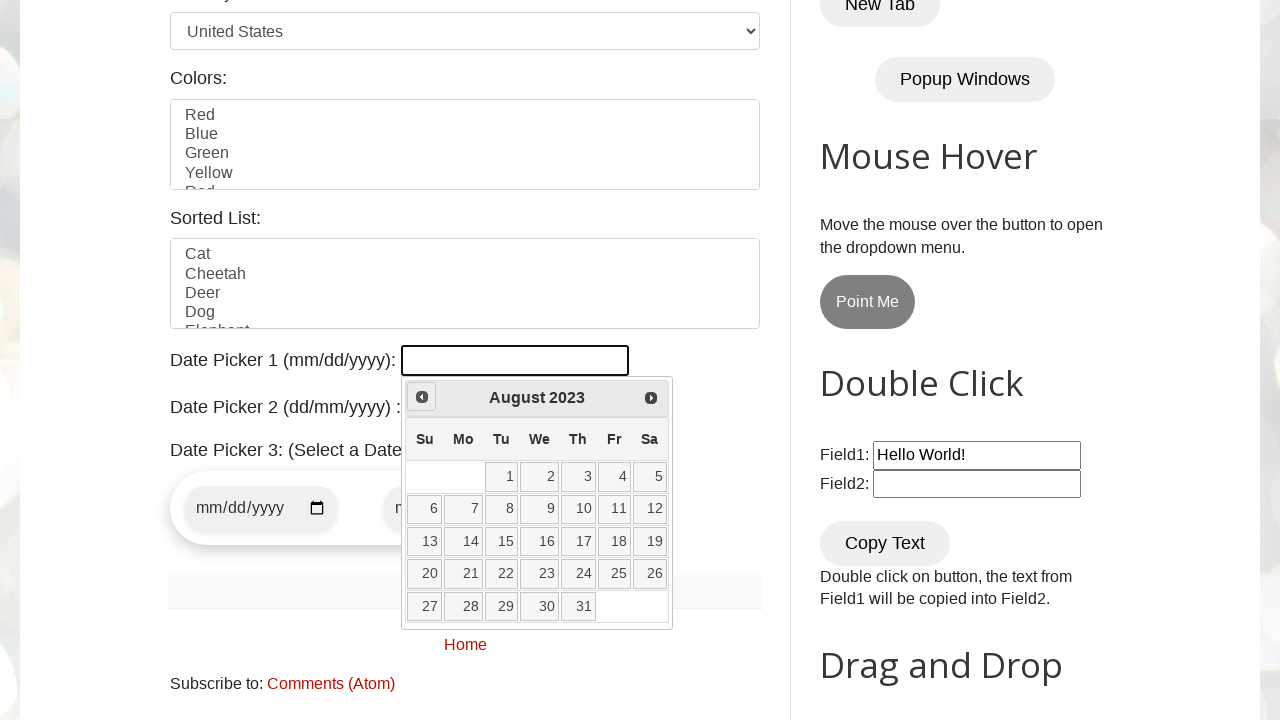

Clicked previous button to navigate backwards (current: August 2023, target: March 2022) at (422, 397) on [title="Prev"]
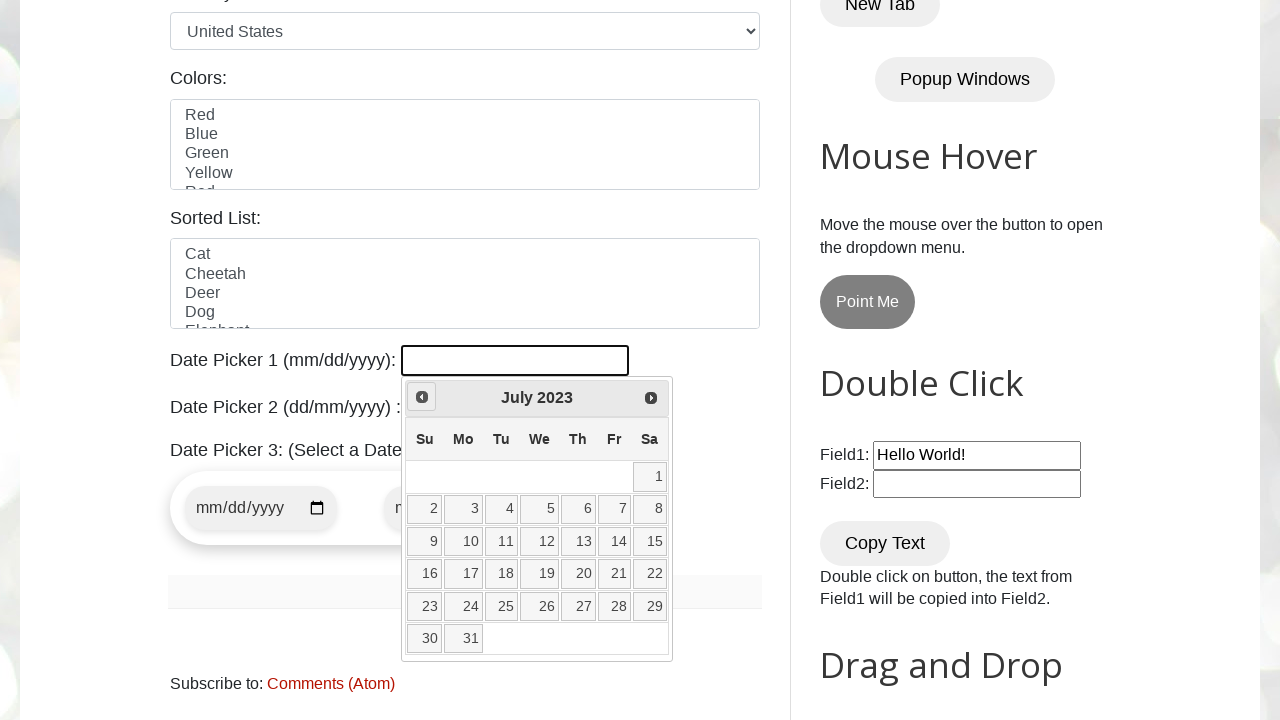

Waited 300ms for date picker to update
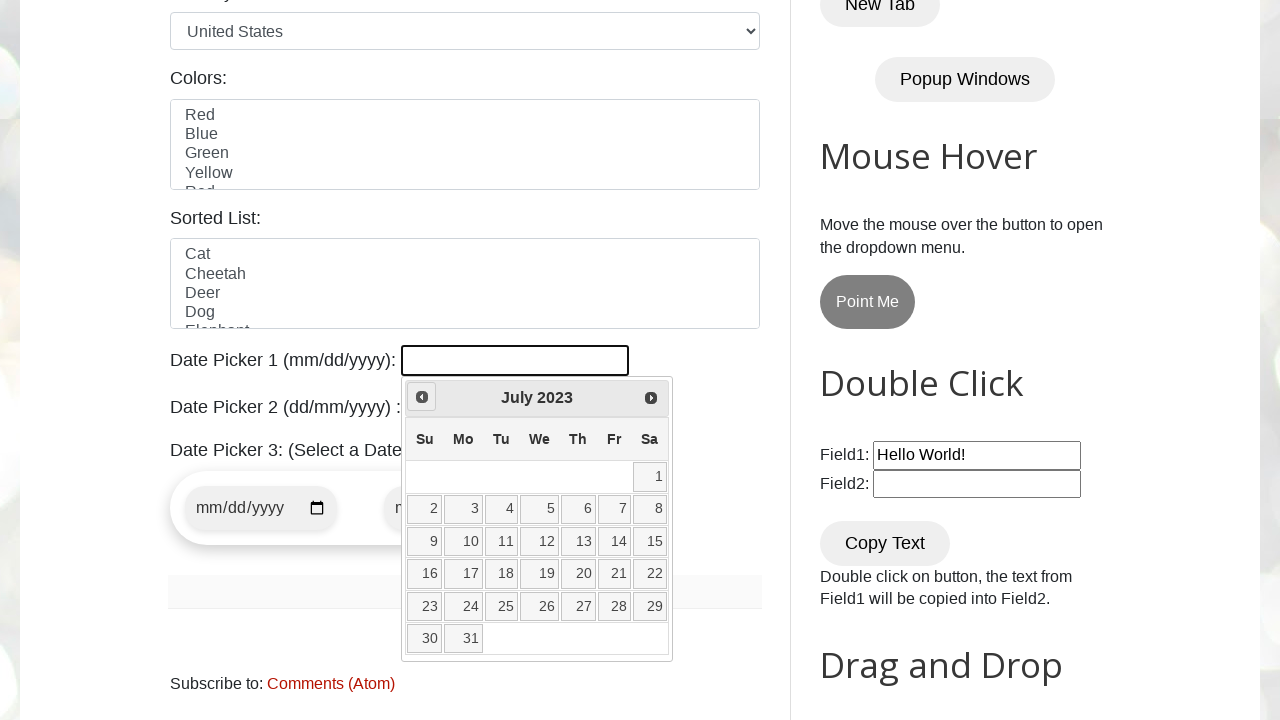

Retrieved current year from date picker
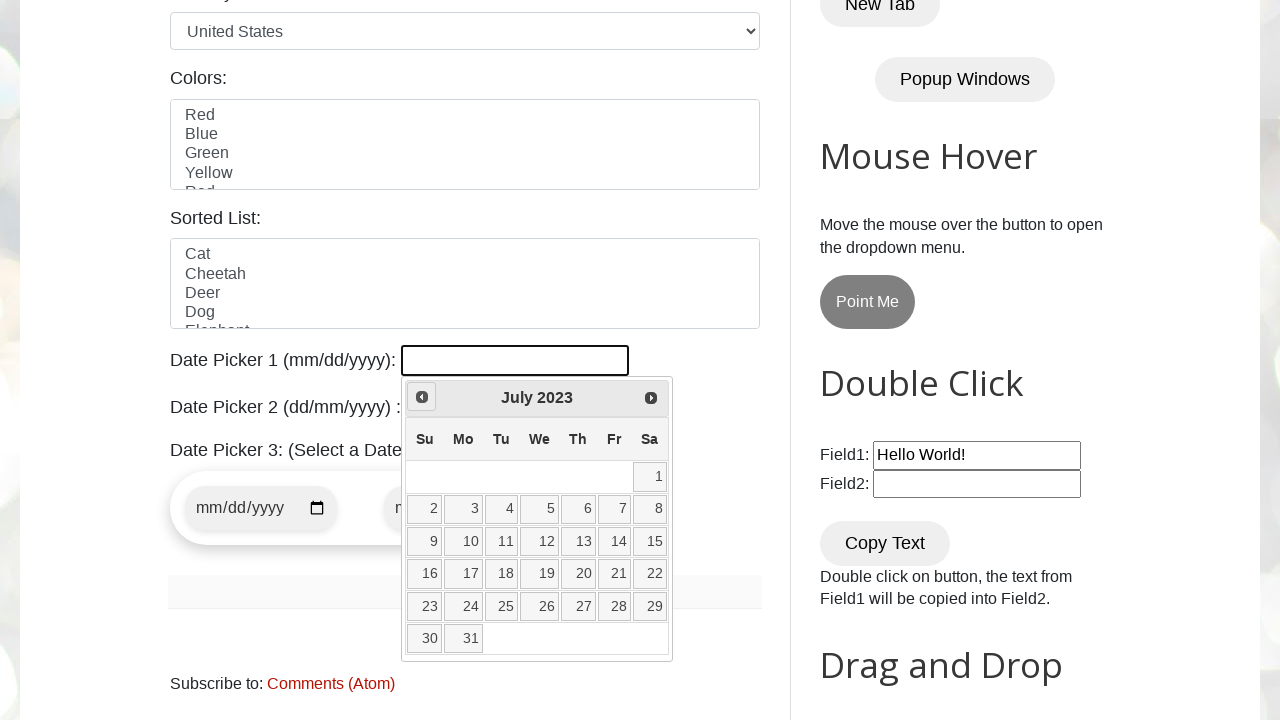

Retrieved current month from date picker
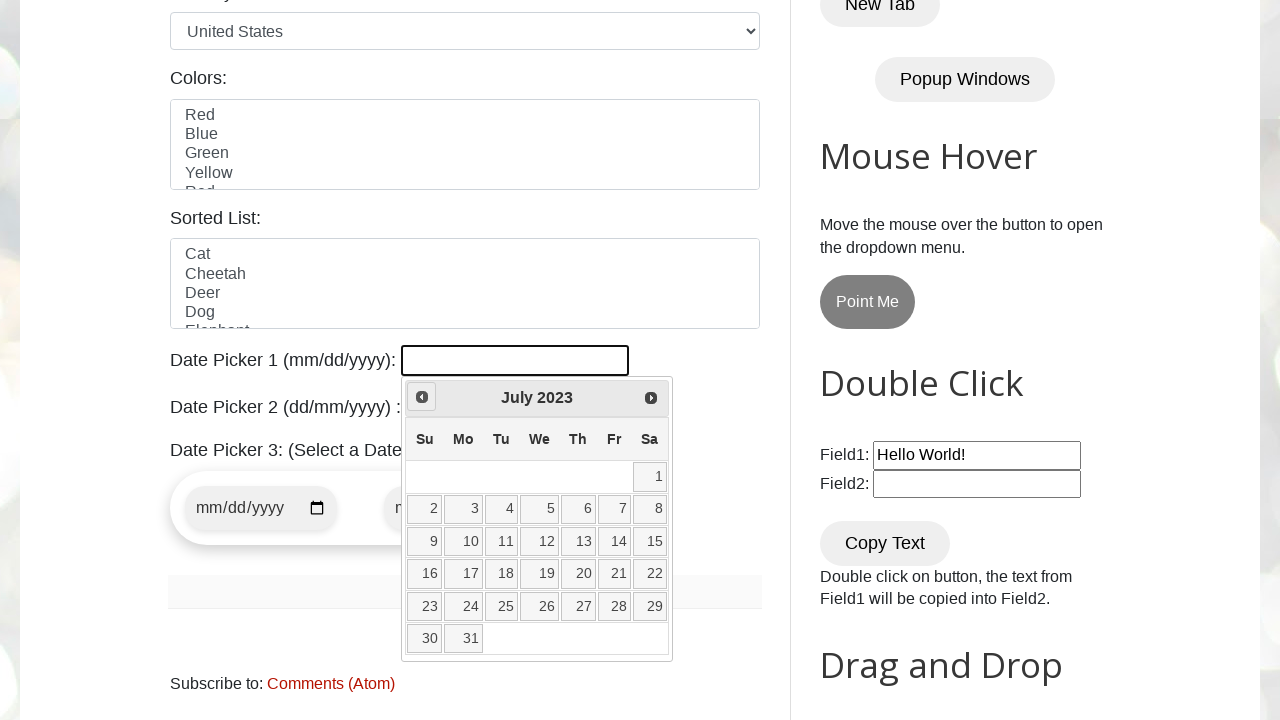

Clicked previous button to navigate backwards (current: July 2023, target: March 2022) at (422, 397) on [title="Prev"]
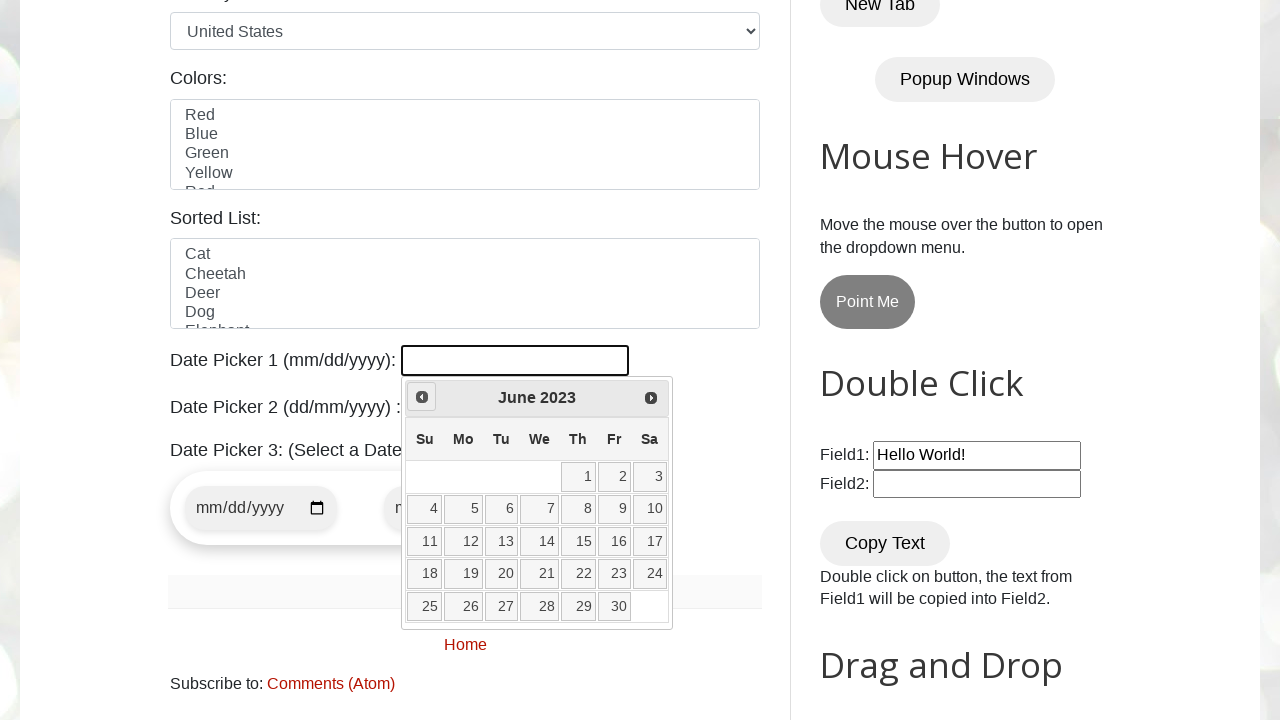

Waited 300ms for date picker to update
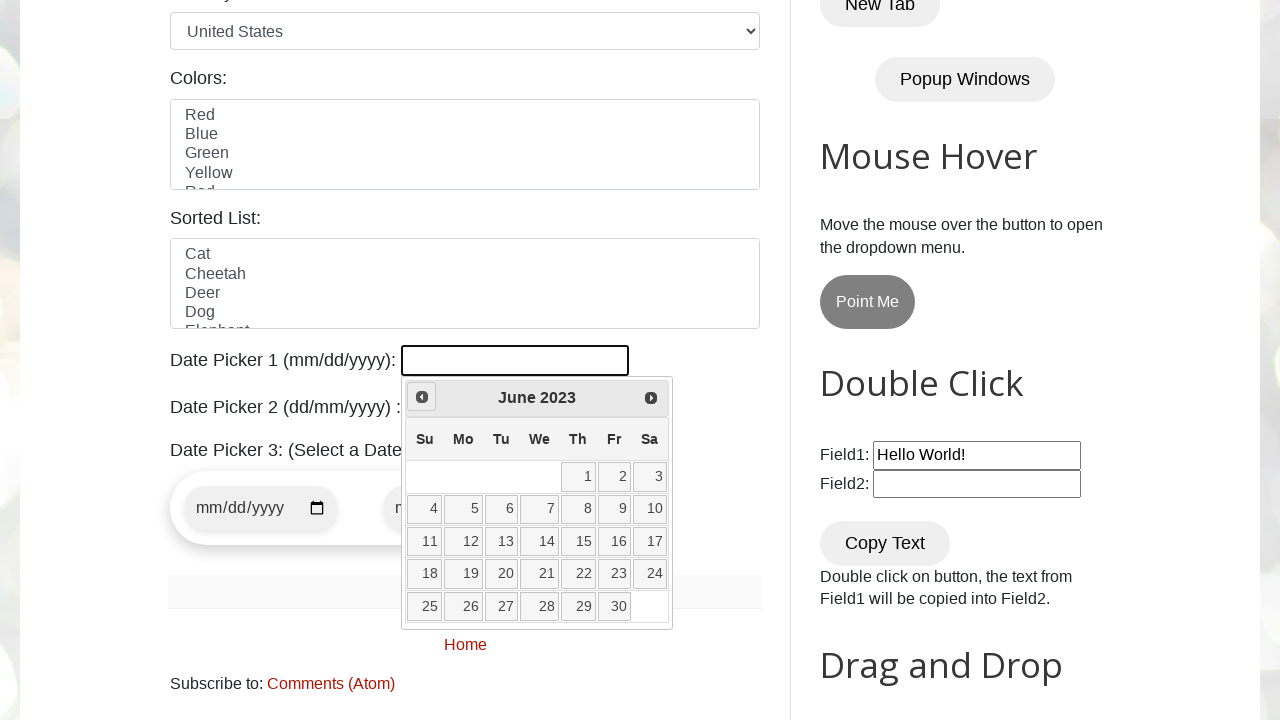

Retrieved current year from date picker
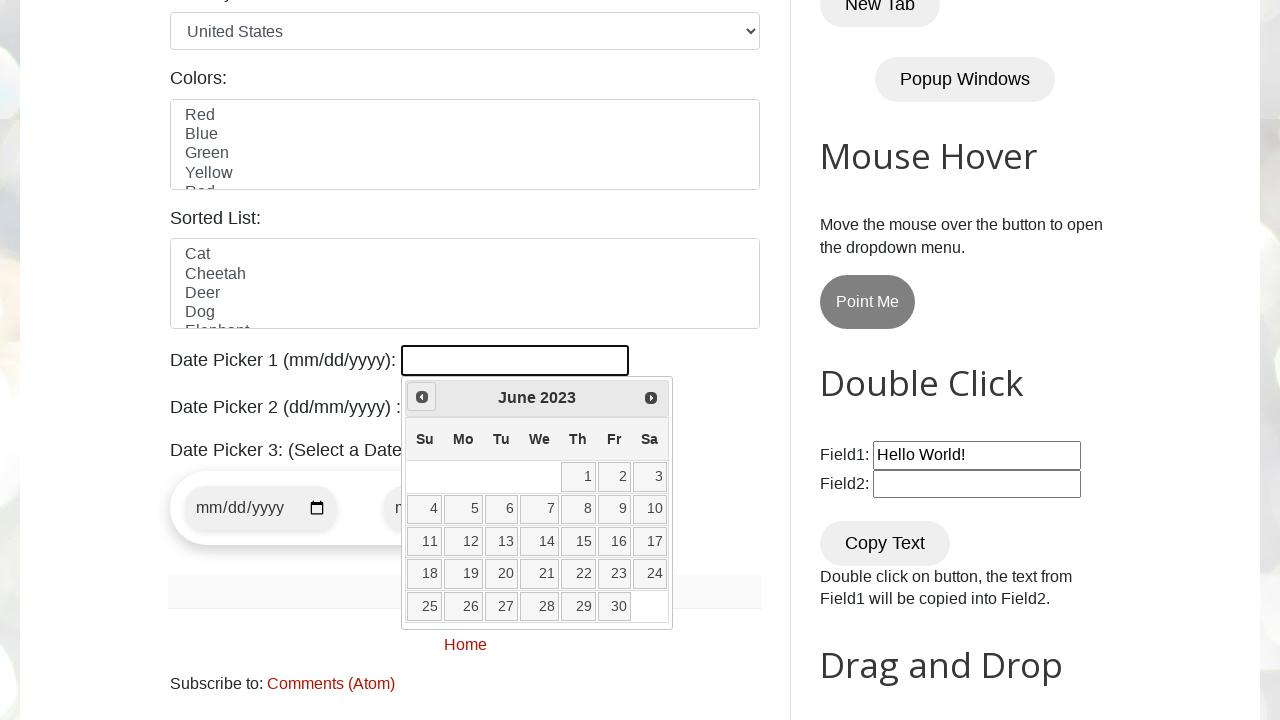

Retrieved current month from date picker
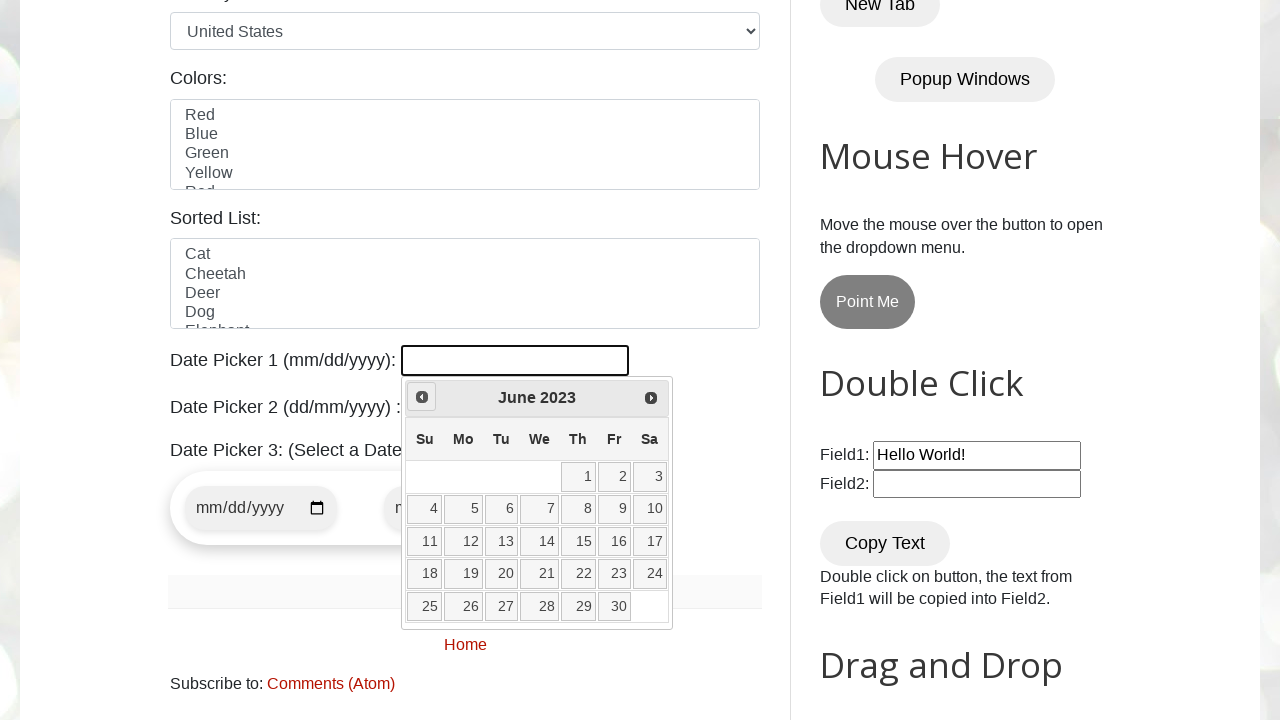

Clicked previous button to navigate backwards (current: June 2023, target: March 2022) at (422, 397) on [title="Prev"]
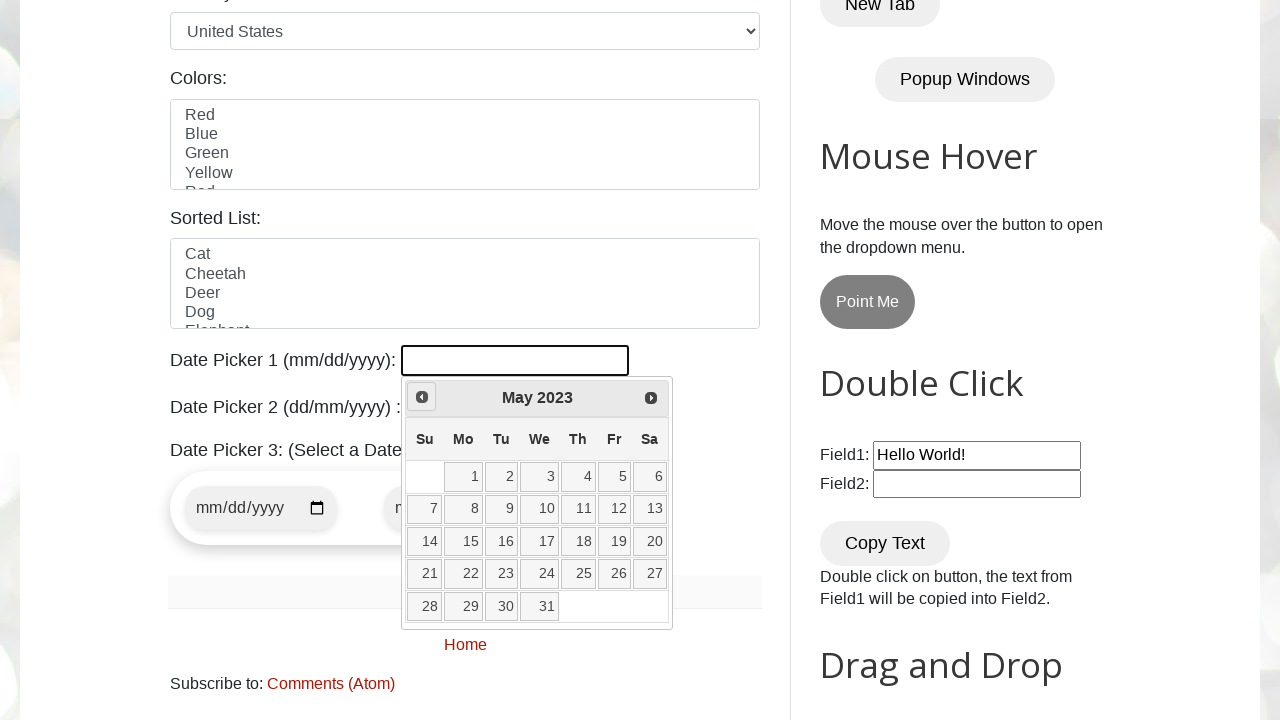

Waited 300ms for date picker to update
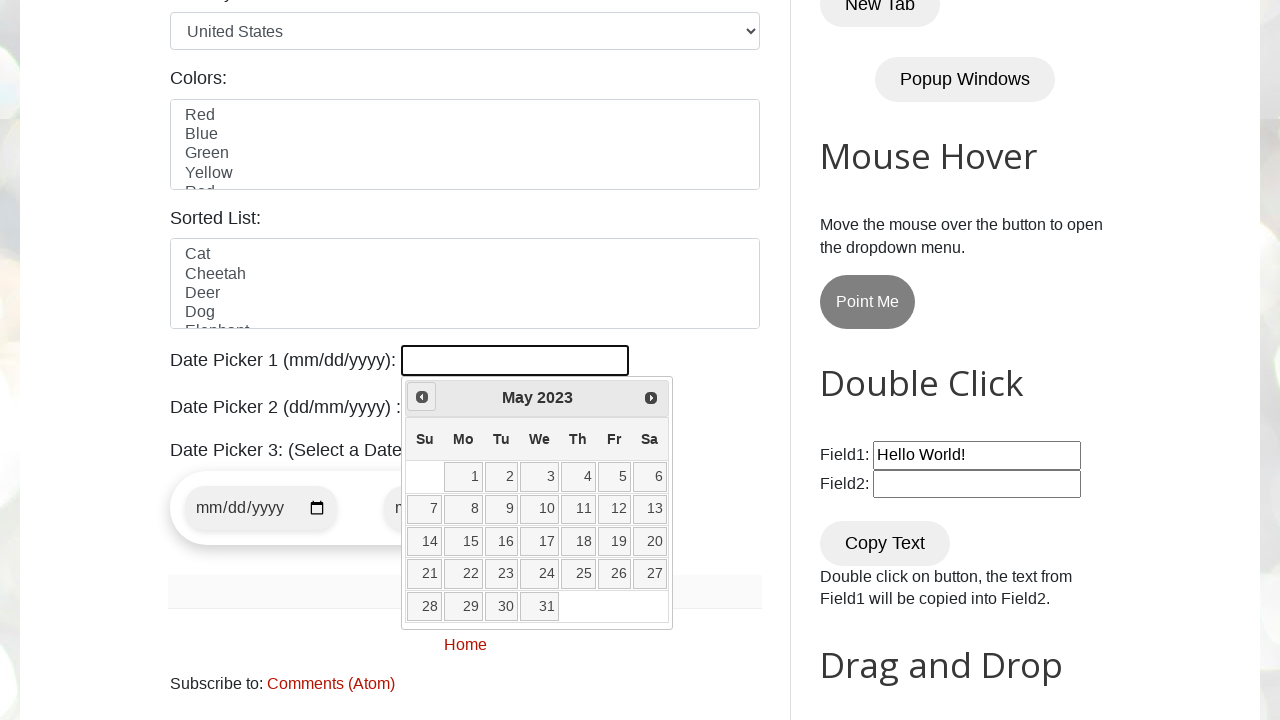

Retrieved current year from date picker
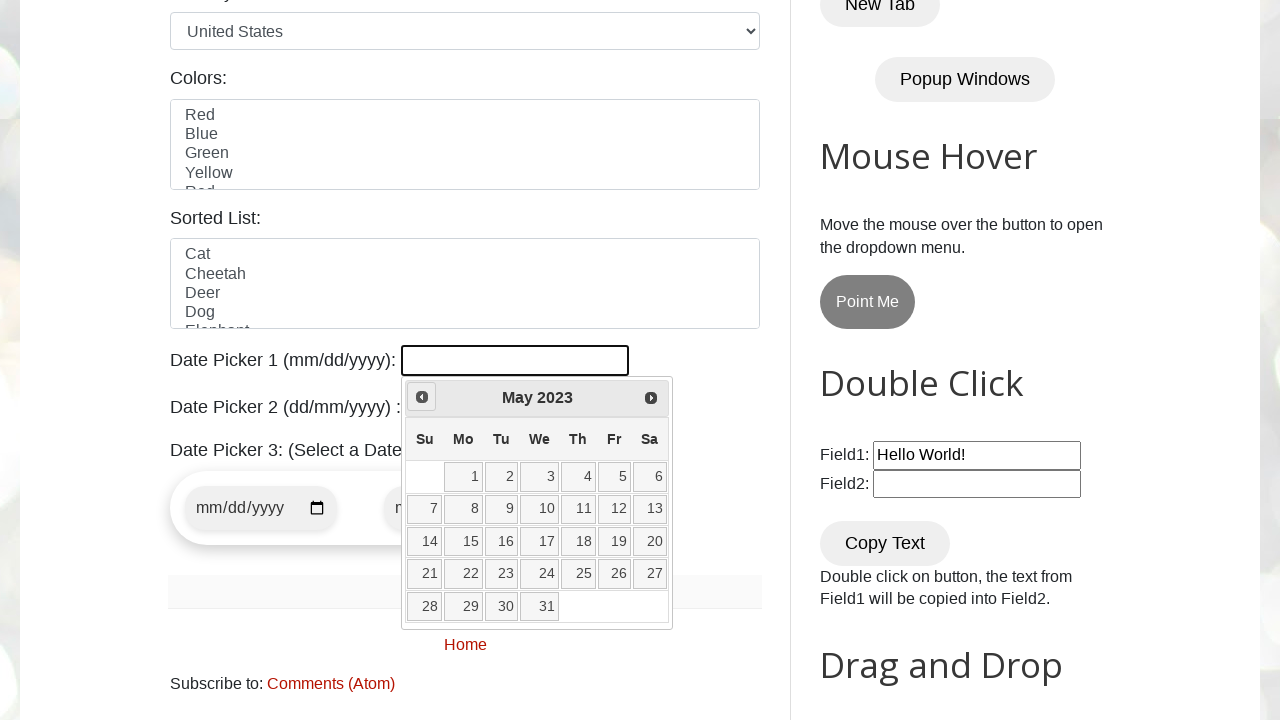

Retrieved current month from date picker
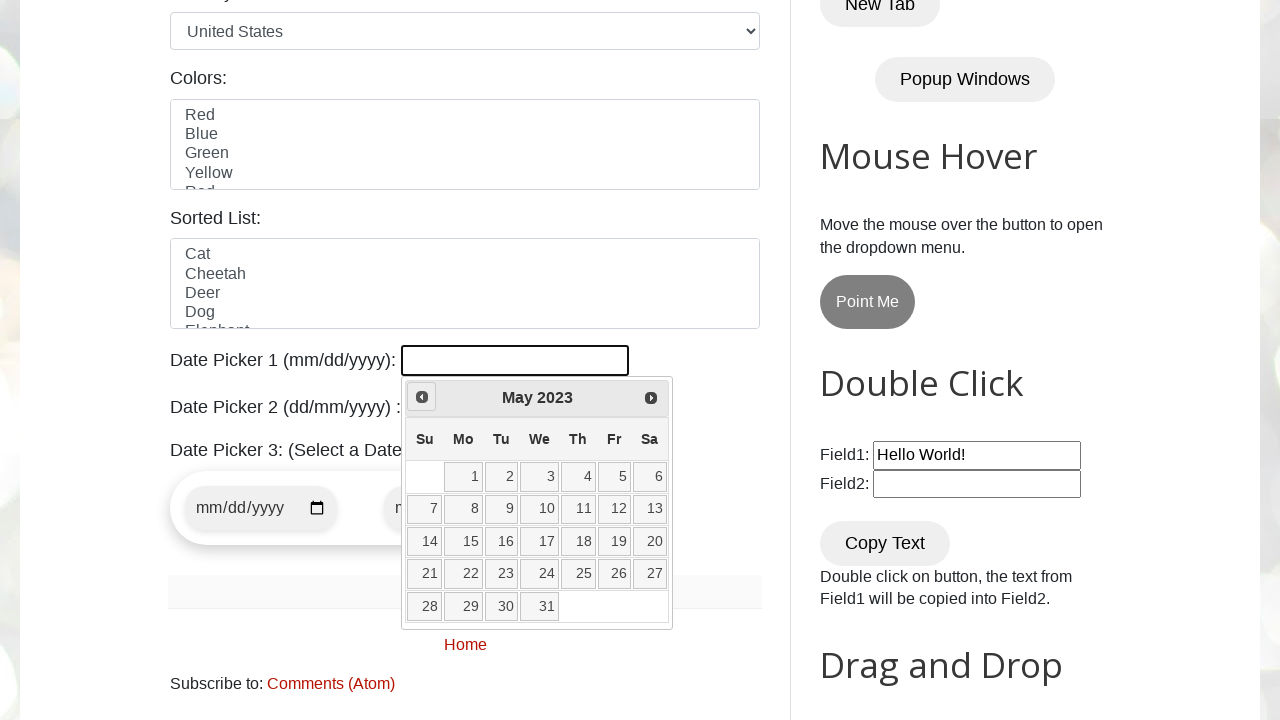

Clicked previous button to navigate backwards (current: May 2023, target: March 2022) at (422, 397) on [title="Prev"]
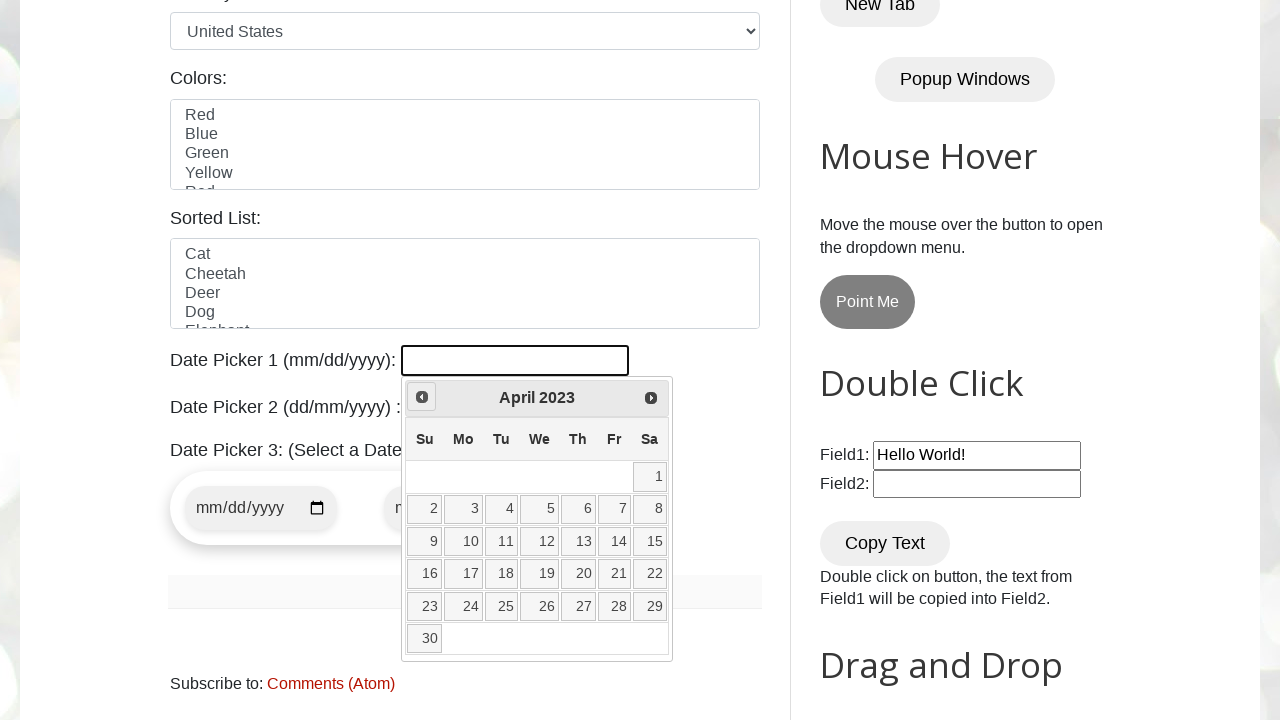

Waited 300ms for date picker to update
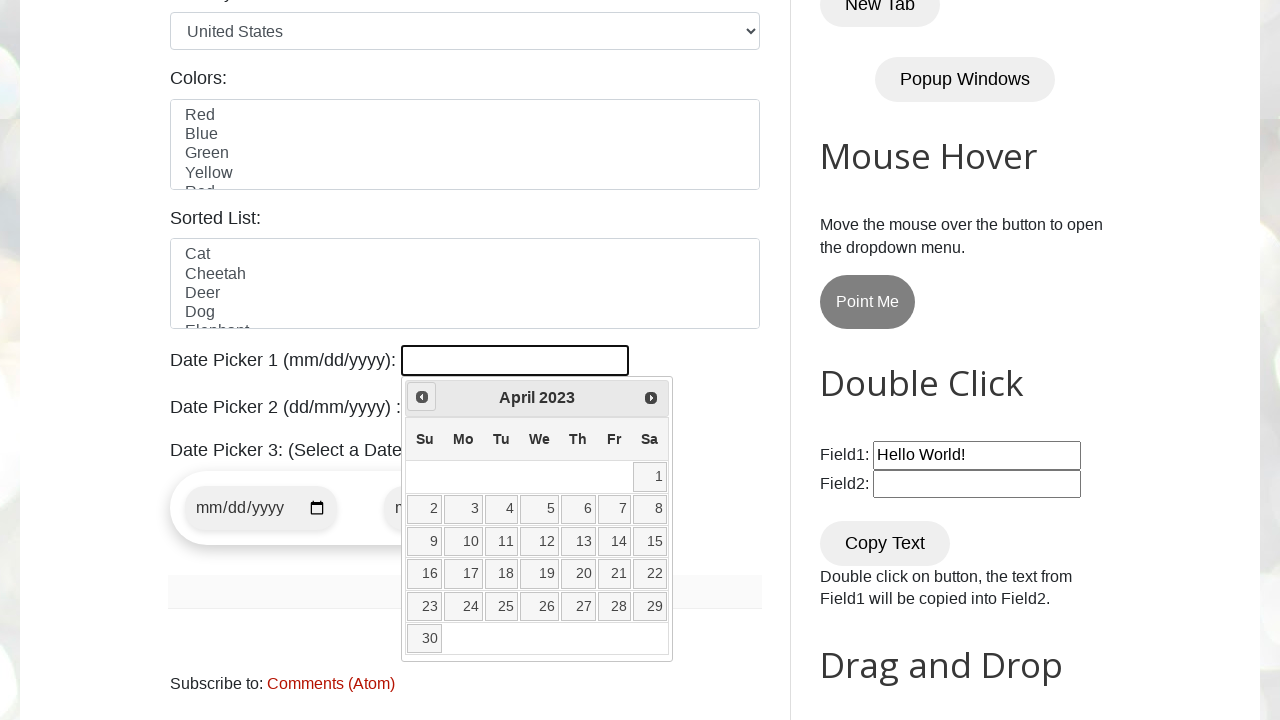

Retrieved current year from date picker
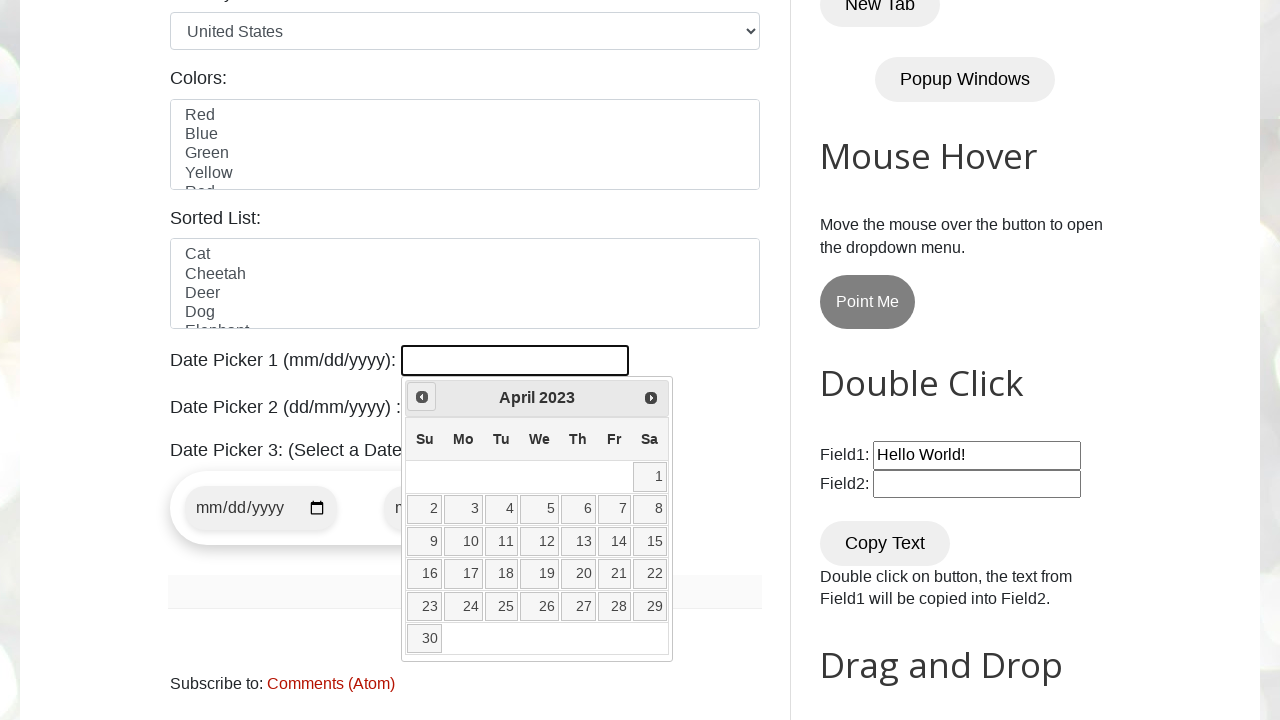

Retrieved current month from date picker
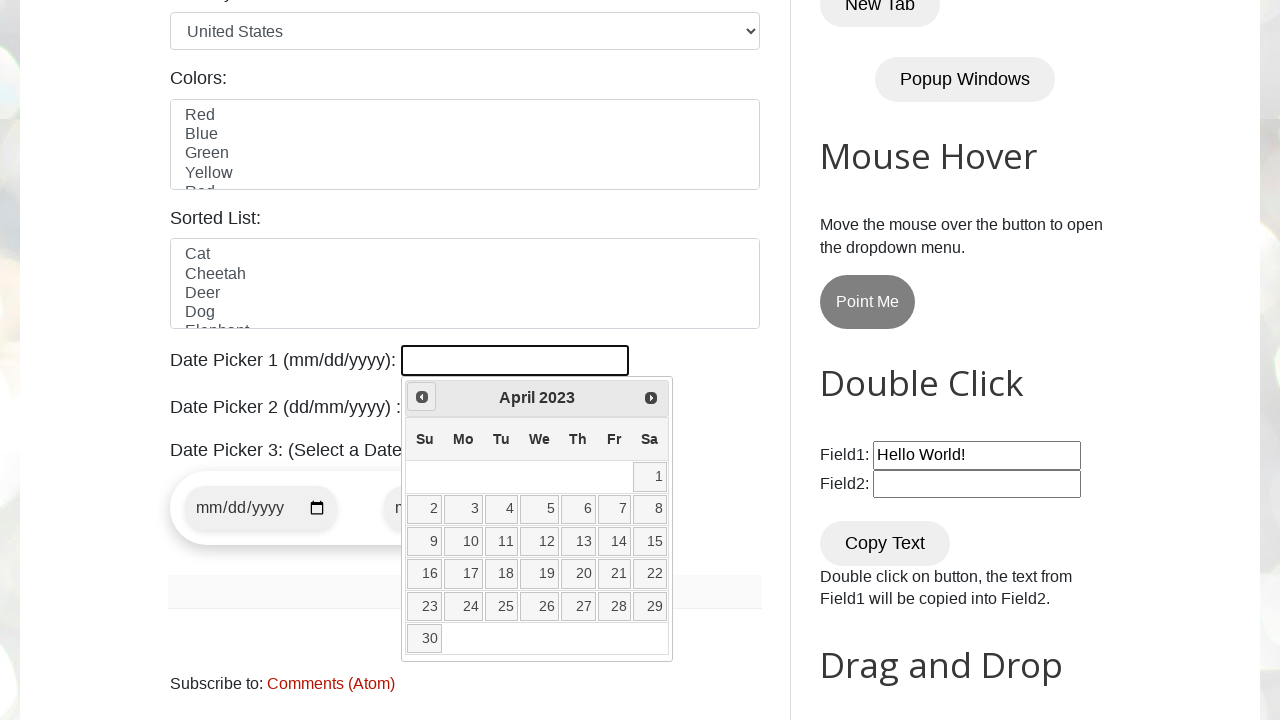

Clicked previous button to navigate backwards (current: April 2023, target: March 2022) at (422, 397) on [title="Prev"]
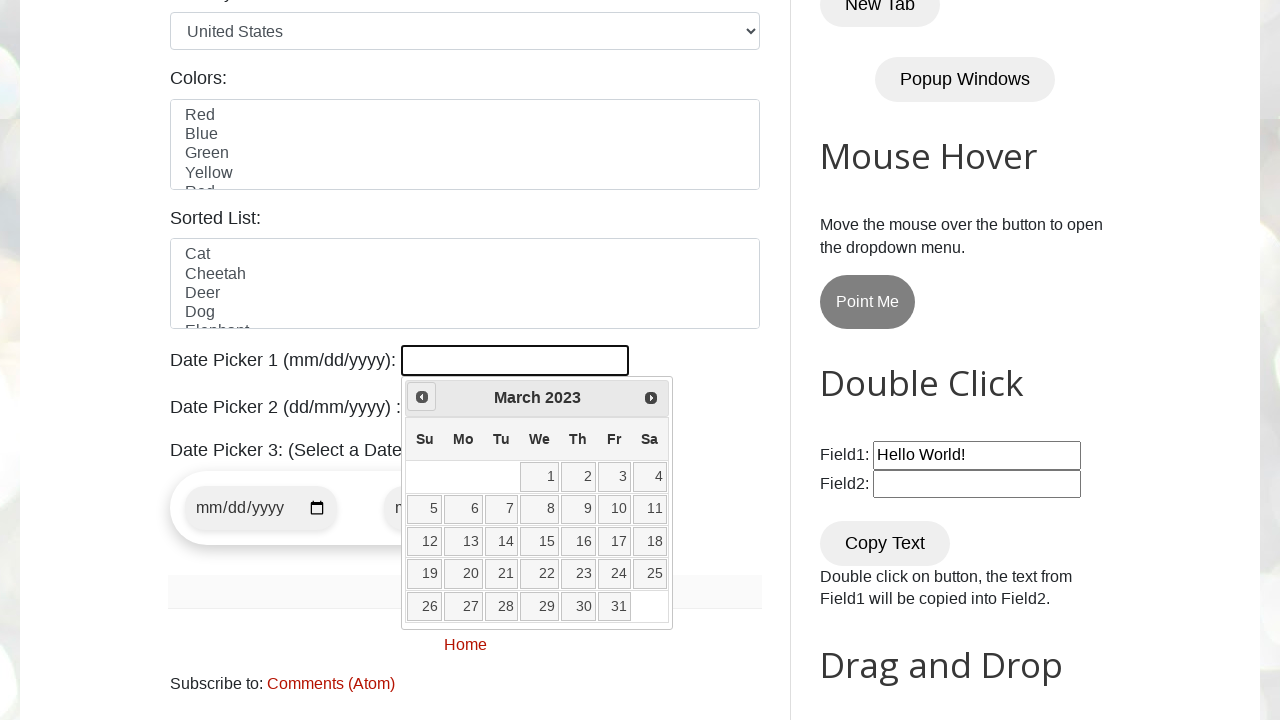

Waited 300ms for date picker to update
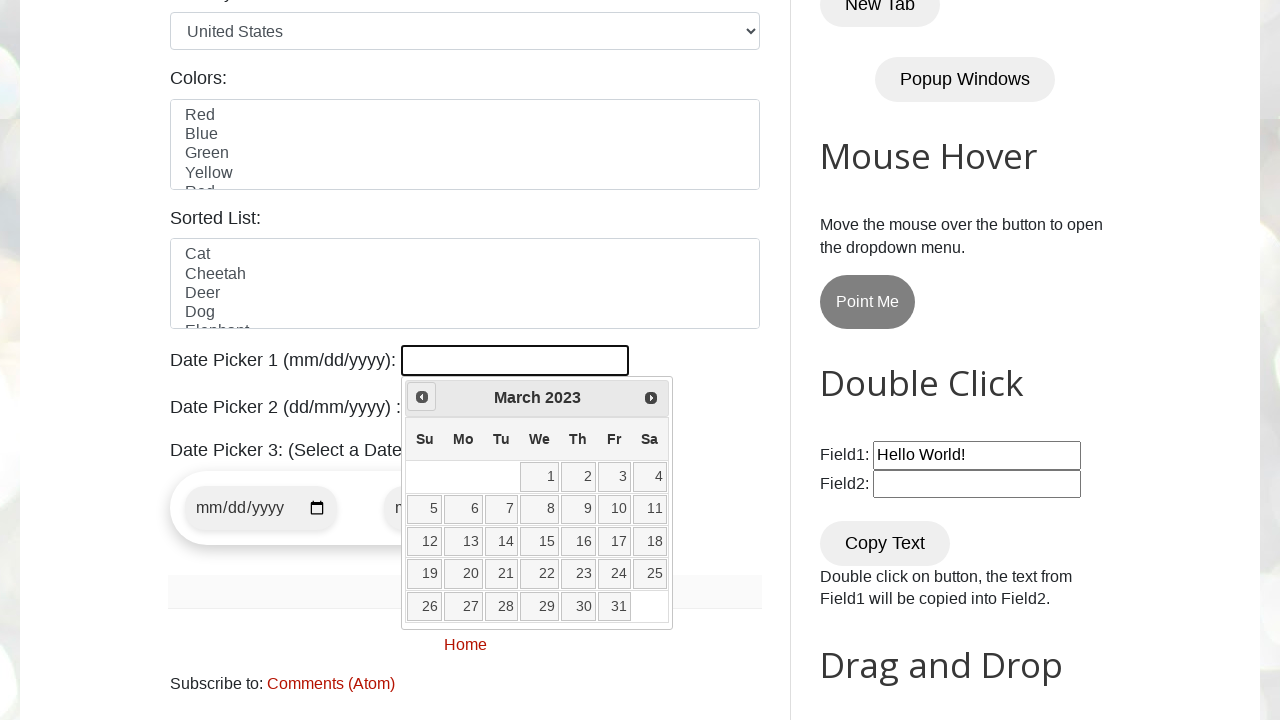

Retrieved current year from date picker
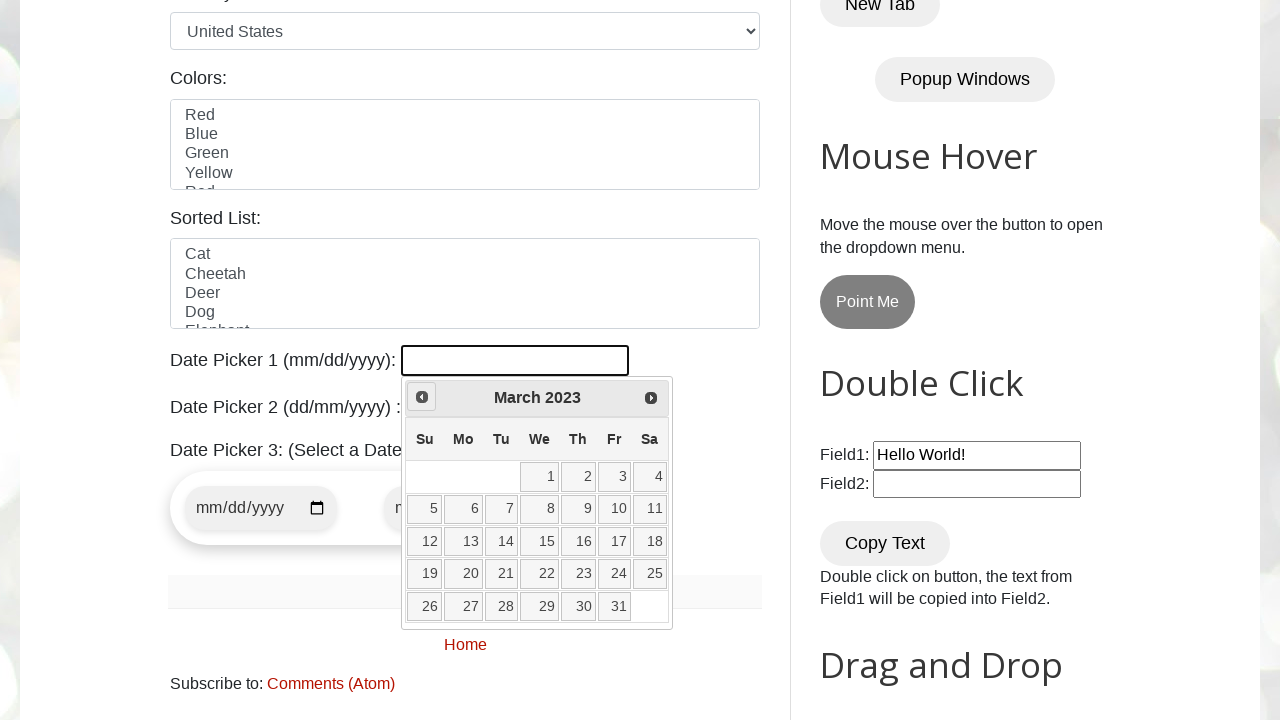

Retrieved current month from date picker
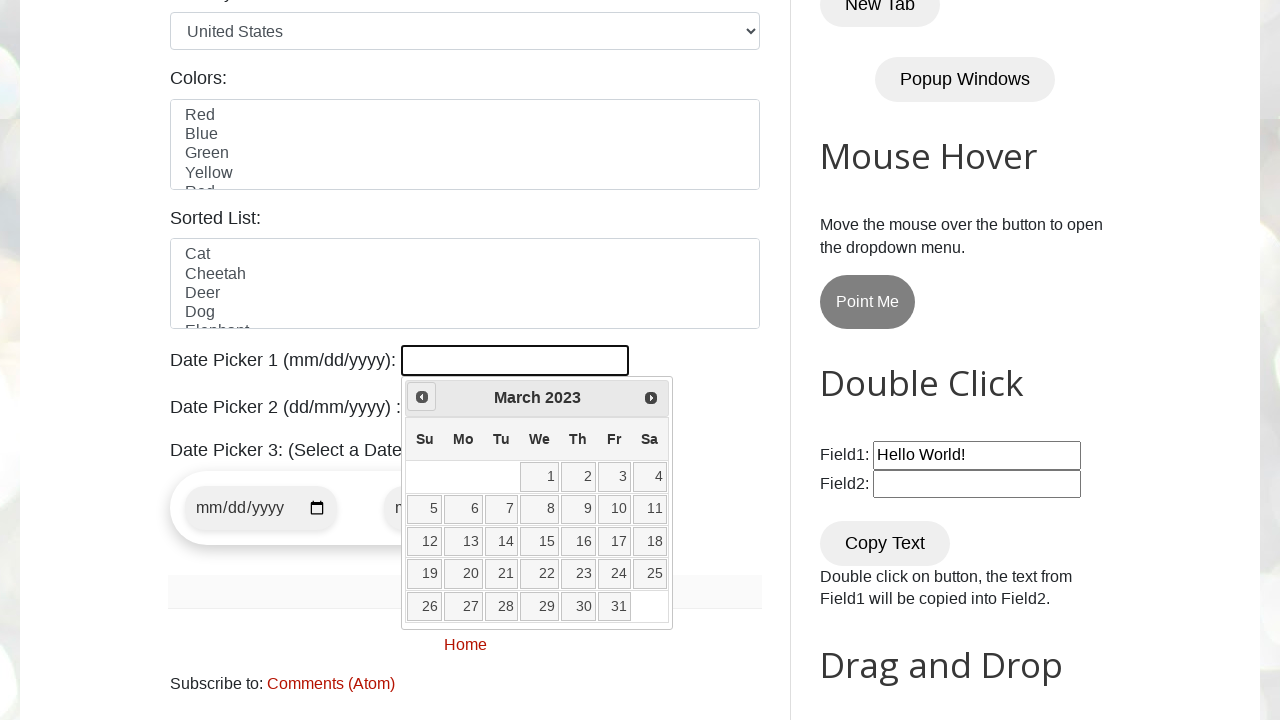

Clicked previous button to navigate backwards (current: March 2023, target: March 2022) at (422, 397) on [title="Prev"]
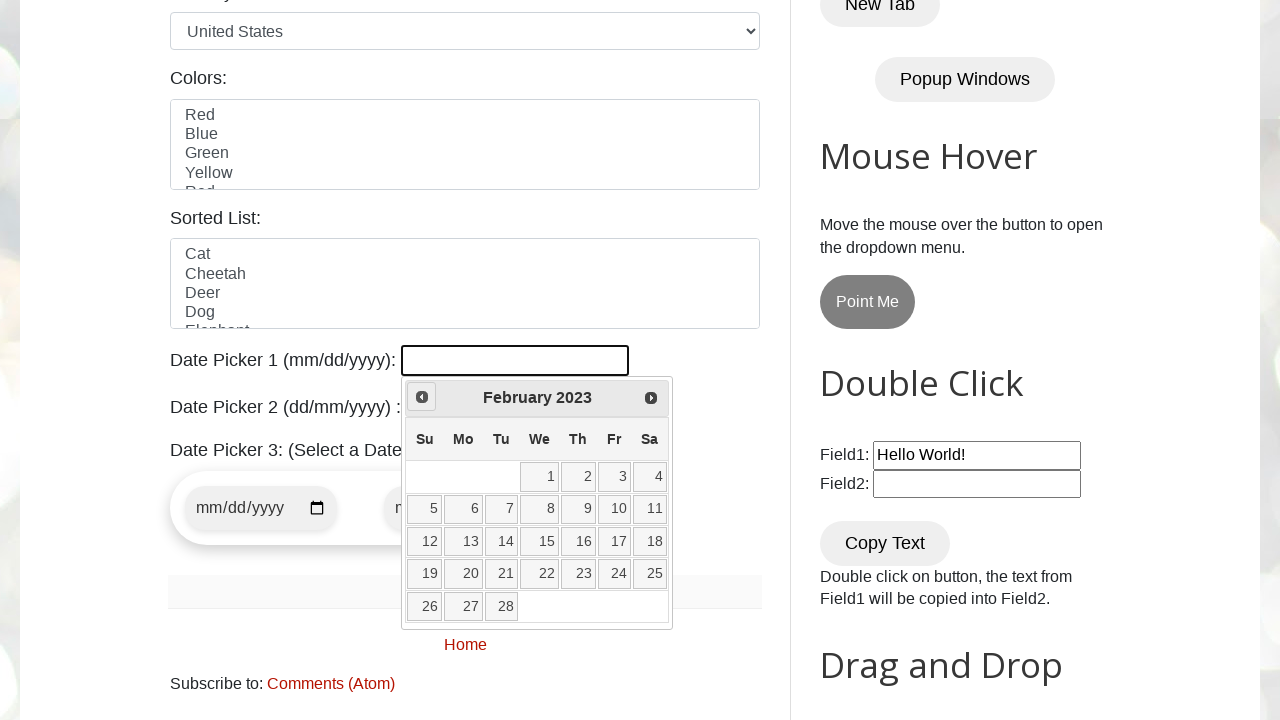

Waited 300ms for date picker to update
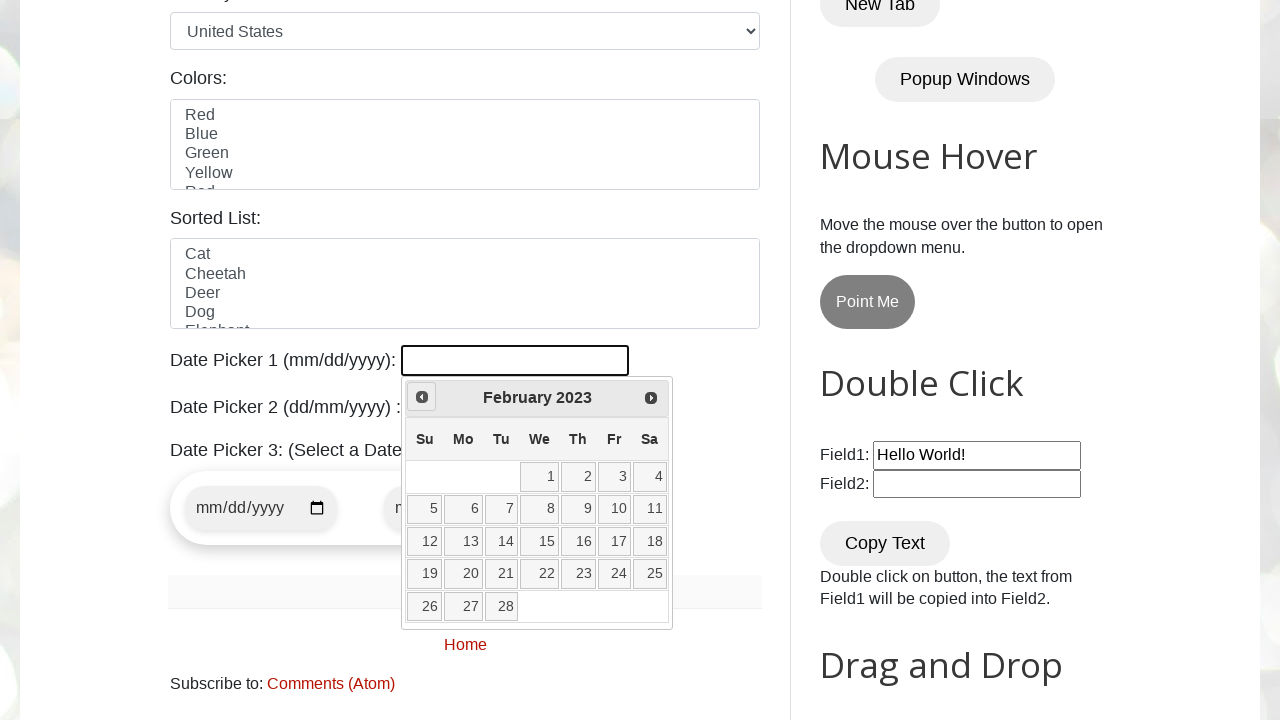

Retrieved current year from date picker
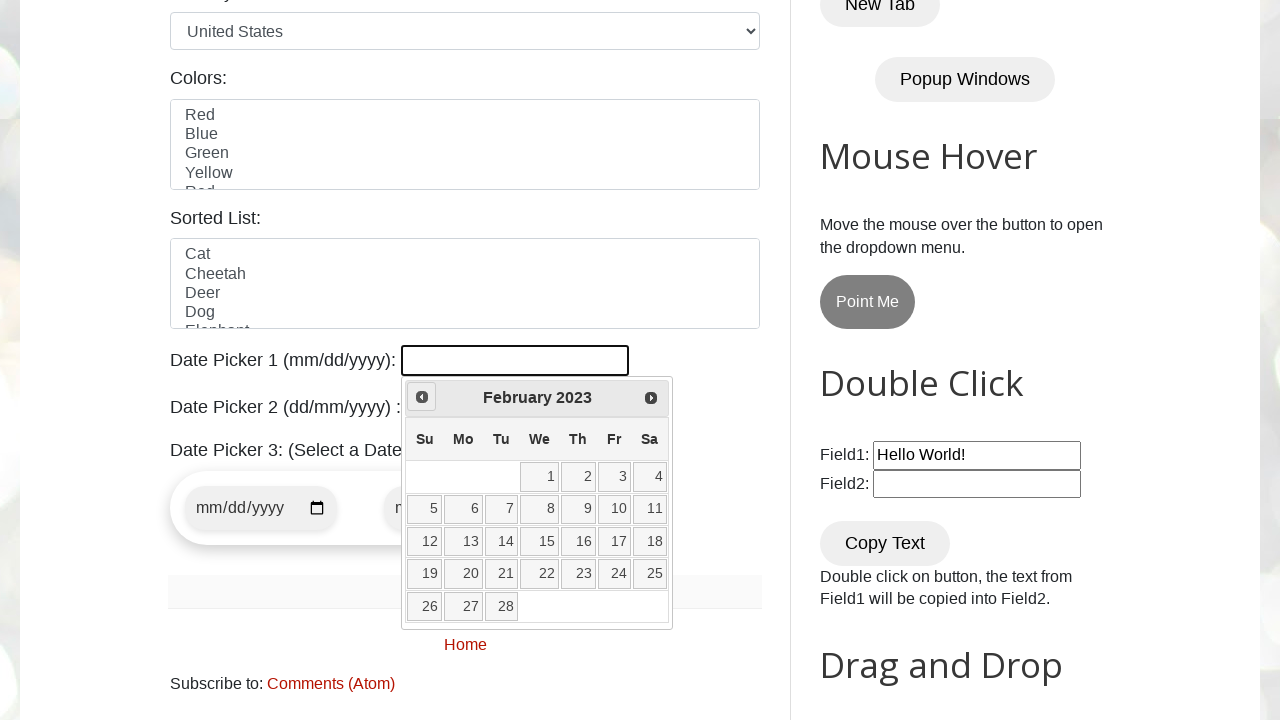

Retrieved current month from date picker
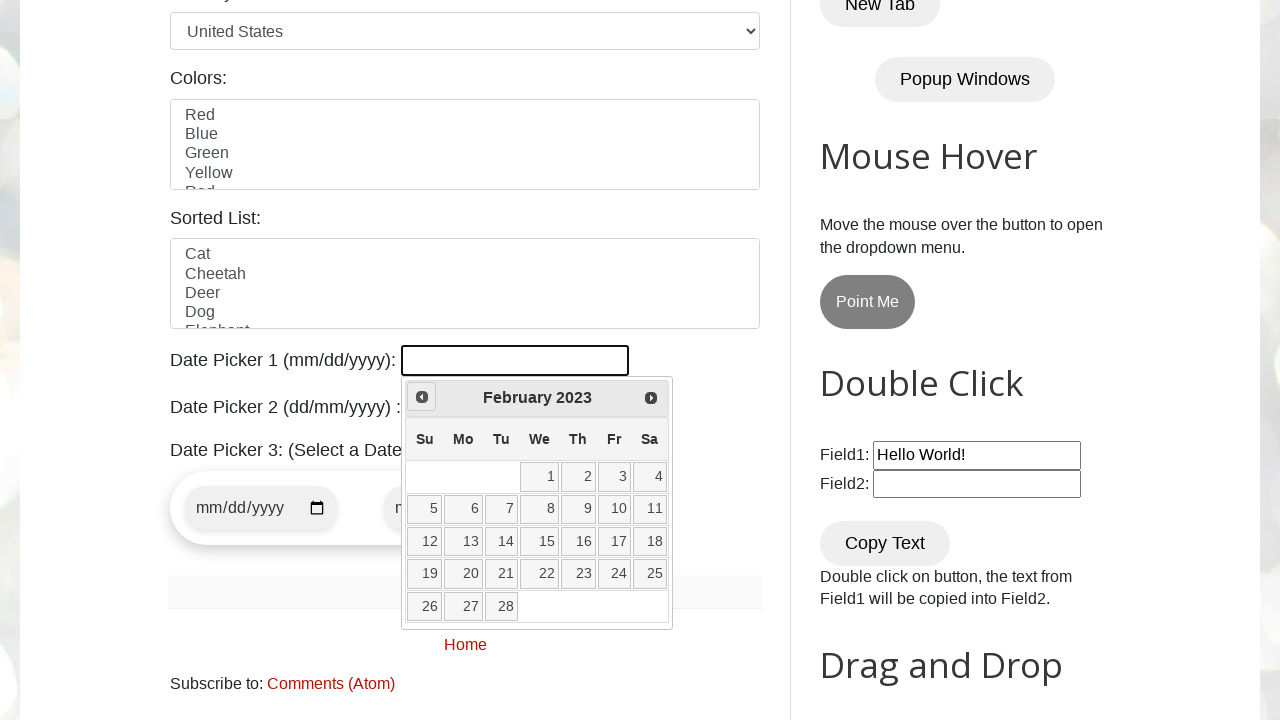

Clicked previous button to navigate backwards (current: February 2023, target: March 2022) at (422, 397) on [title="Prev"]
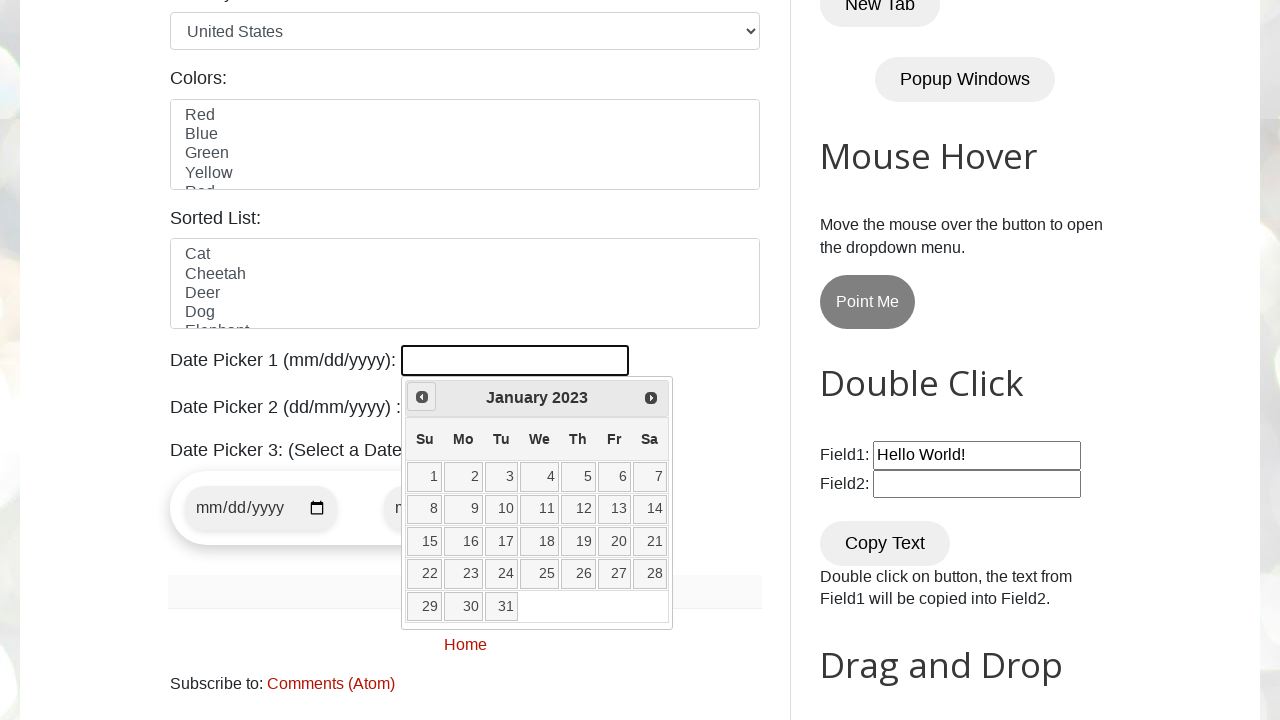

Waited 300ms for date picker to update
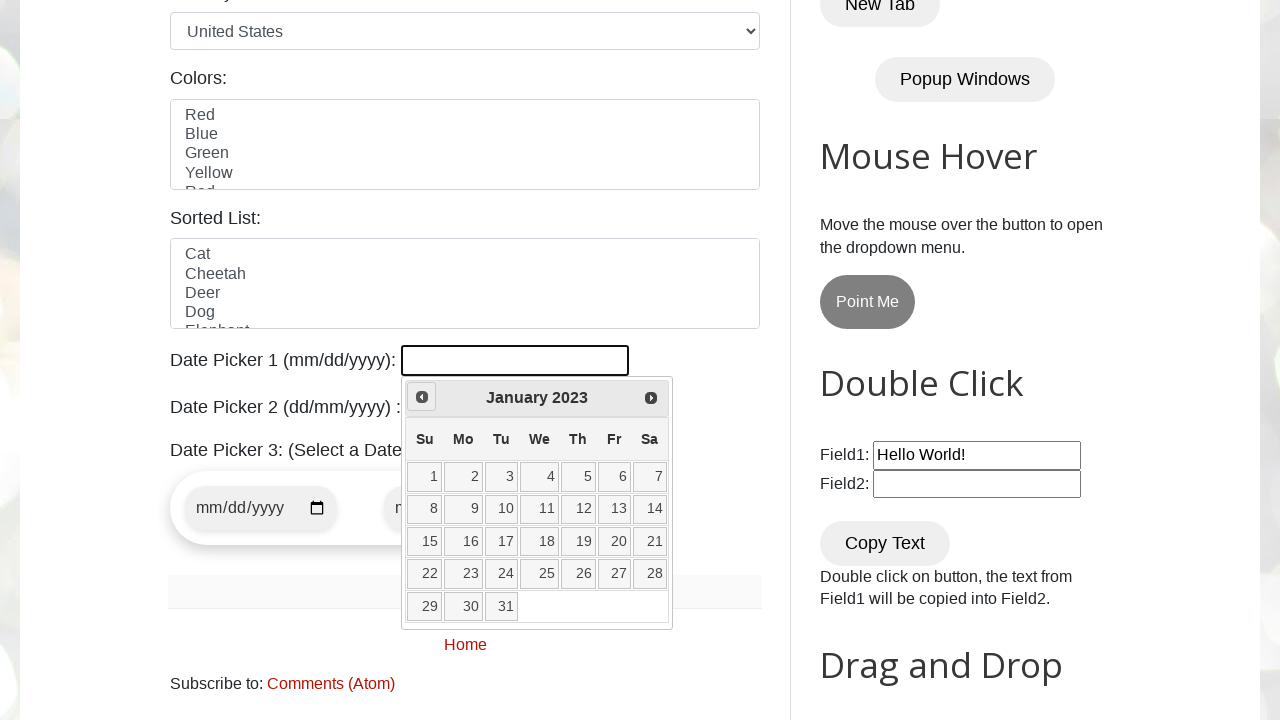

Retrieved current year from date picker
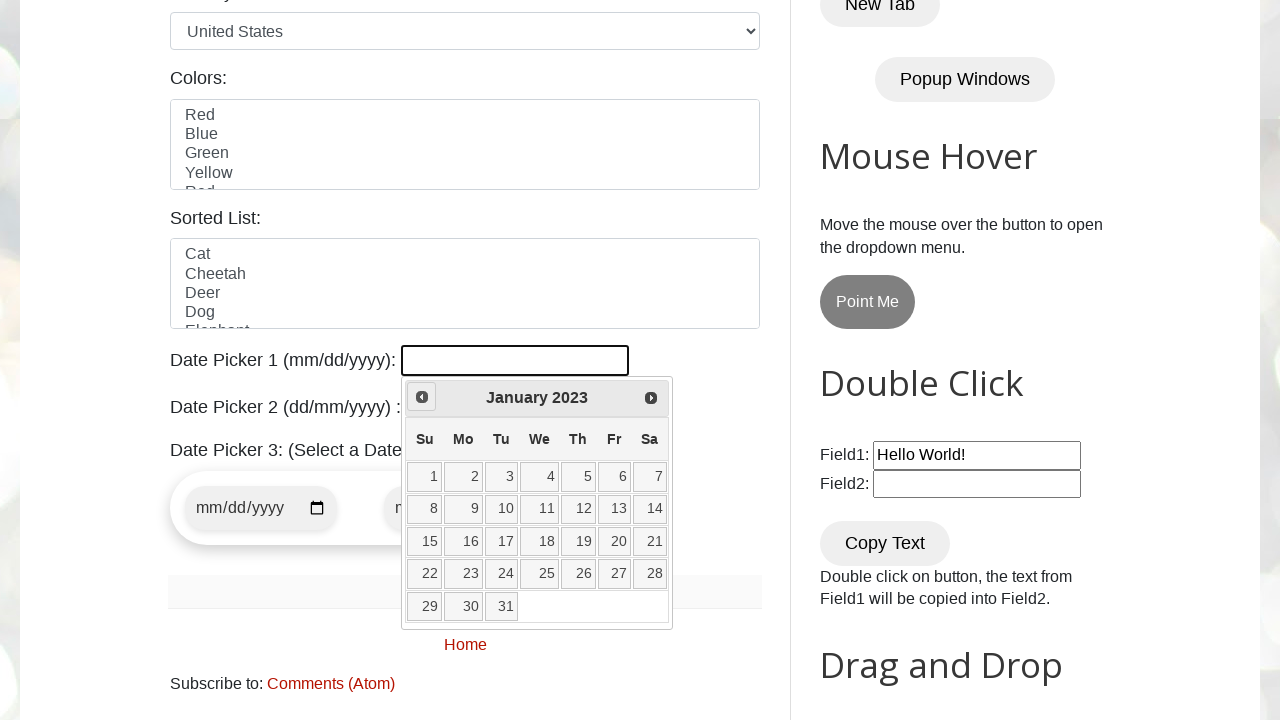

Retrieved current month from date picker
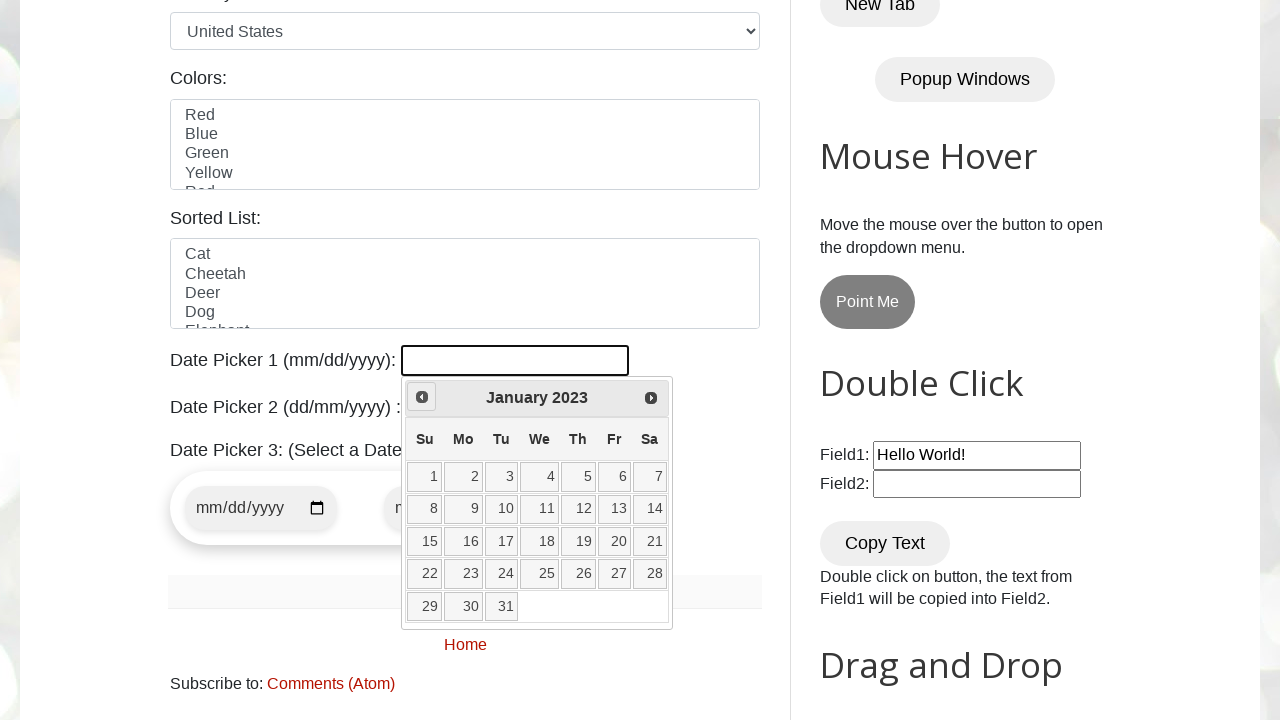

Clicked previous button to navigate backwards (current: January 2023, target: March 2022) at (422, 397) on [title="Prev"]
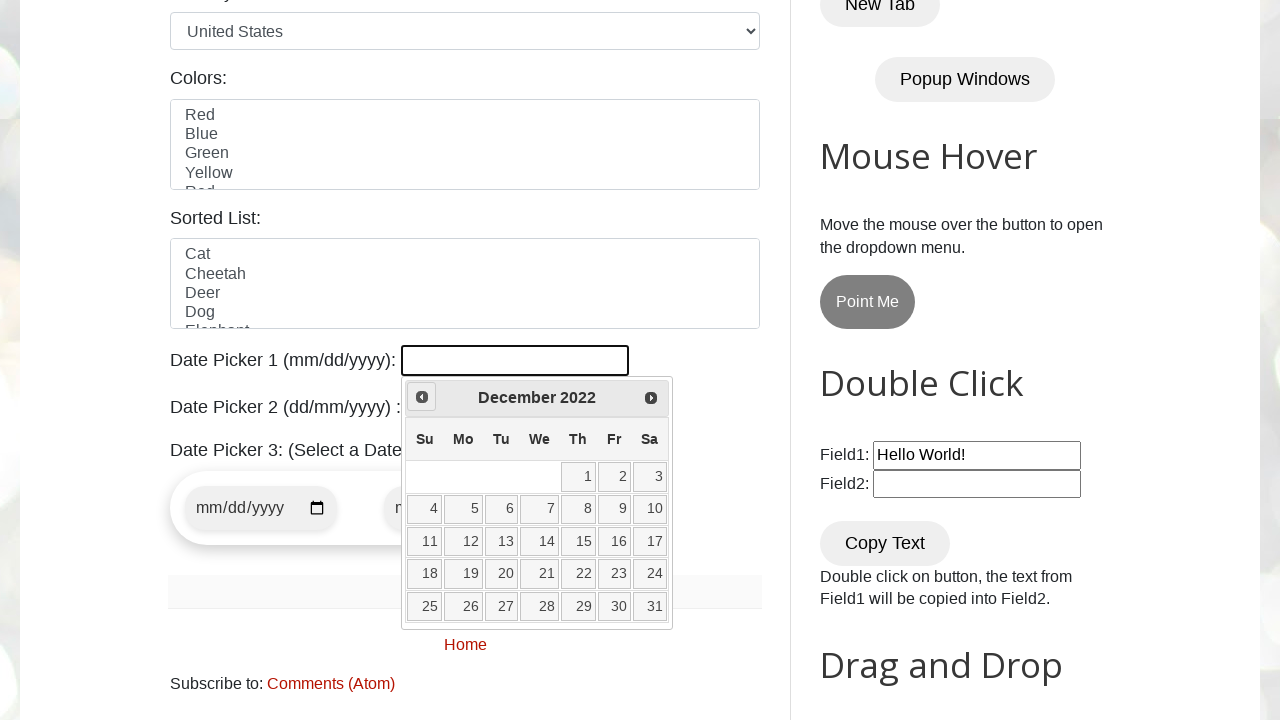

Waited 300ms for date picker to update
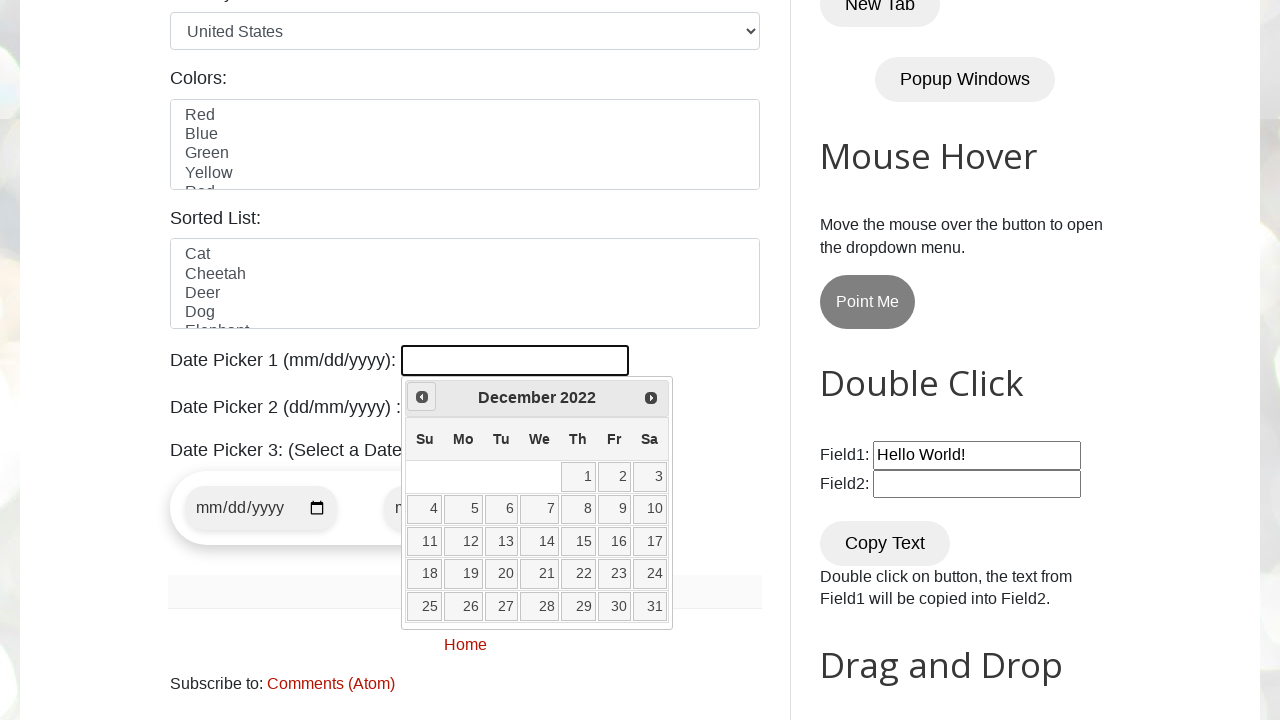

Retrieved current year from date picker
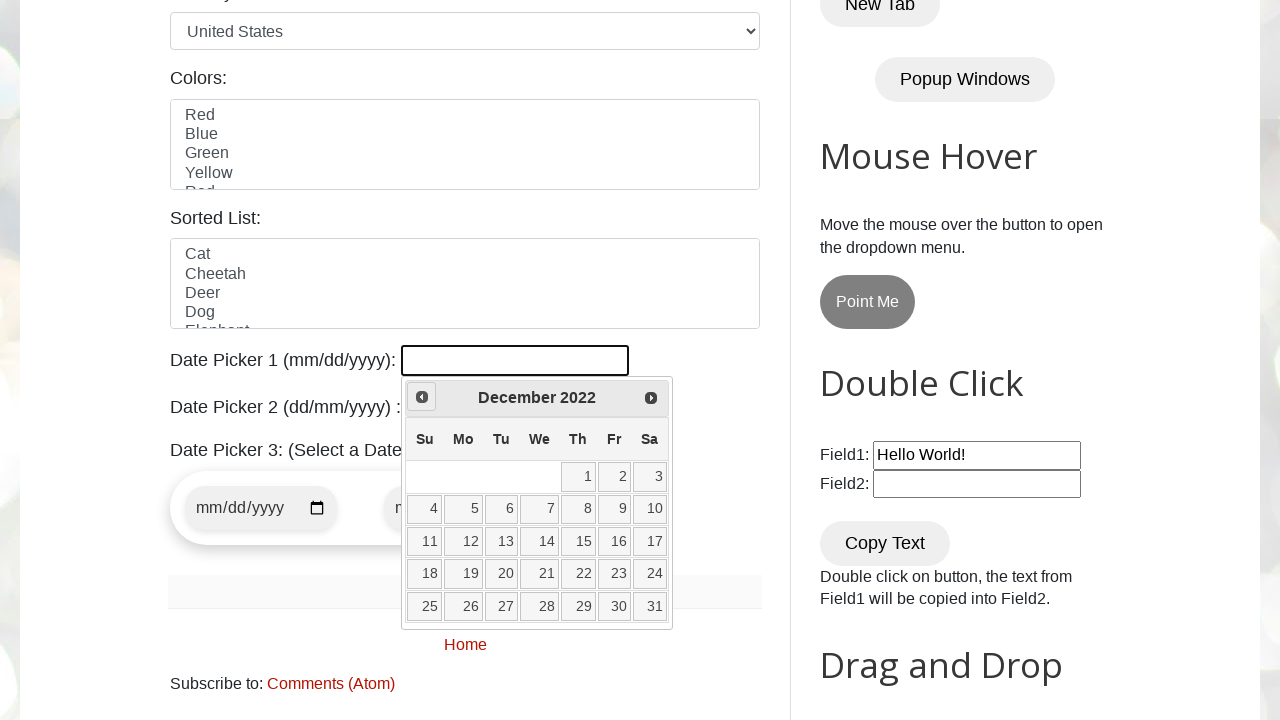

Retrieved current month from date picker
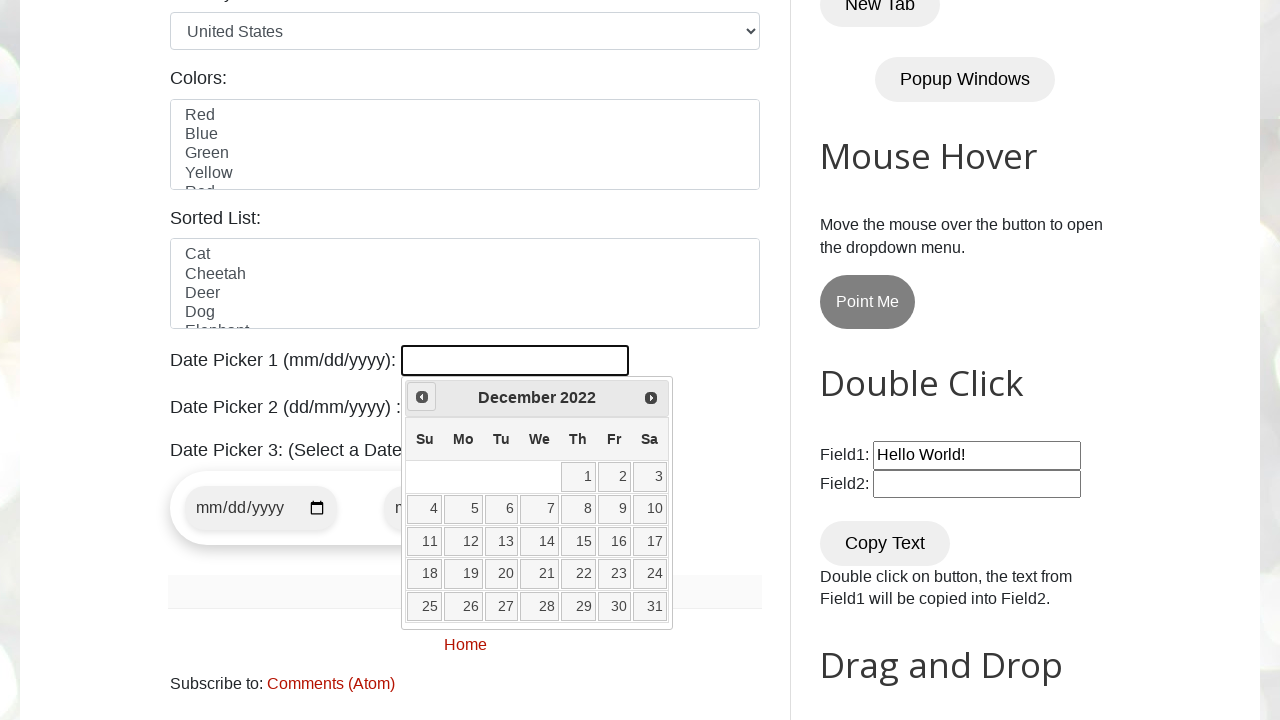

Clicked previous button to navigate backwards (current: December 2022, target: March 2022) at (422, 397) on [title="Prev"]
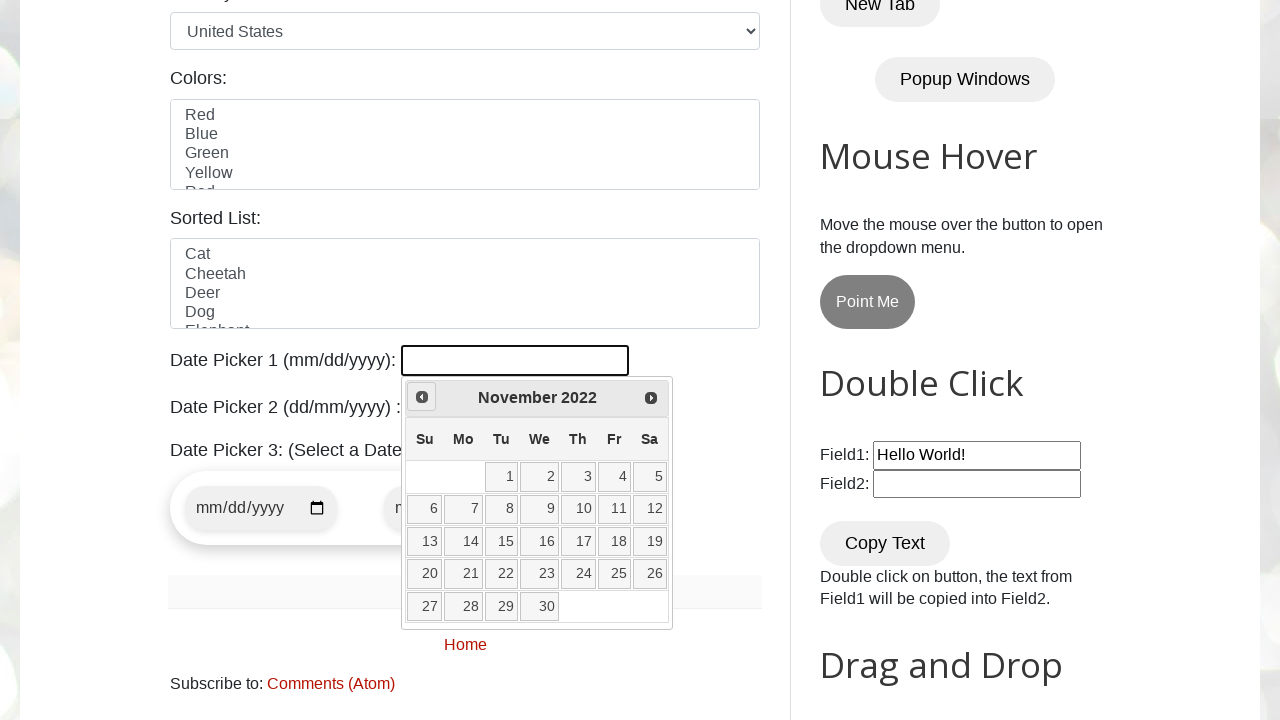

Waited 300ms for date picker to update
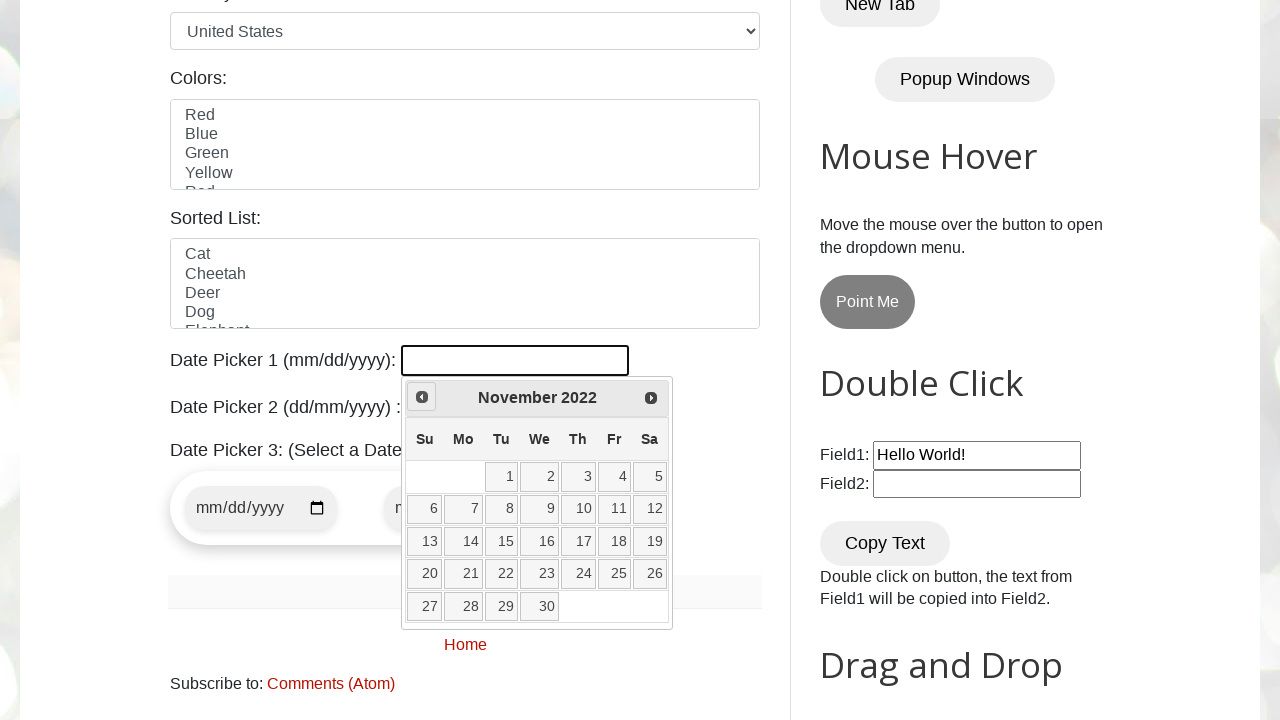

Retrieved current year from date picker
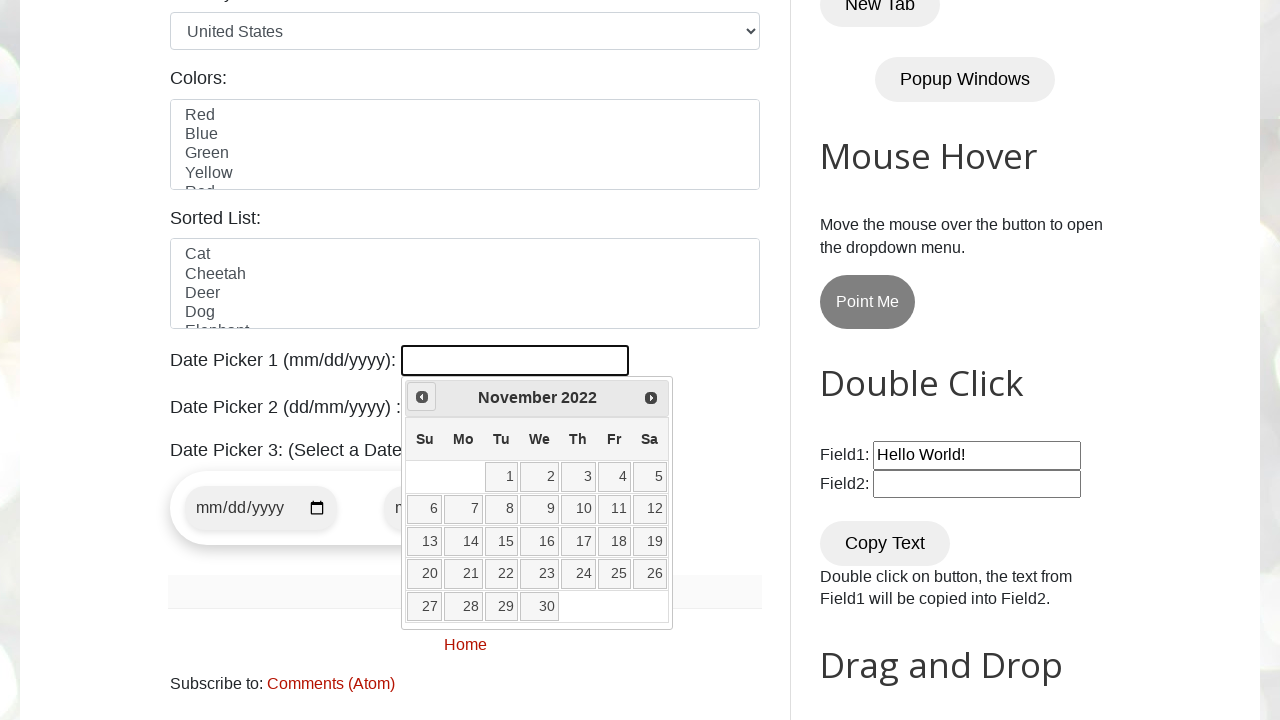

Retrieved current month from date picker
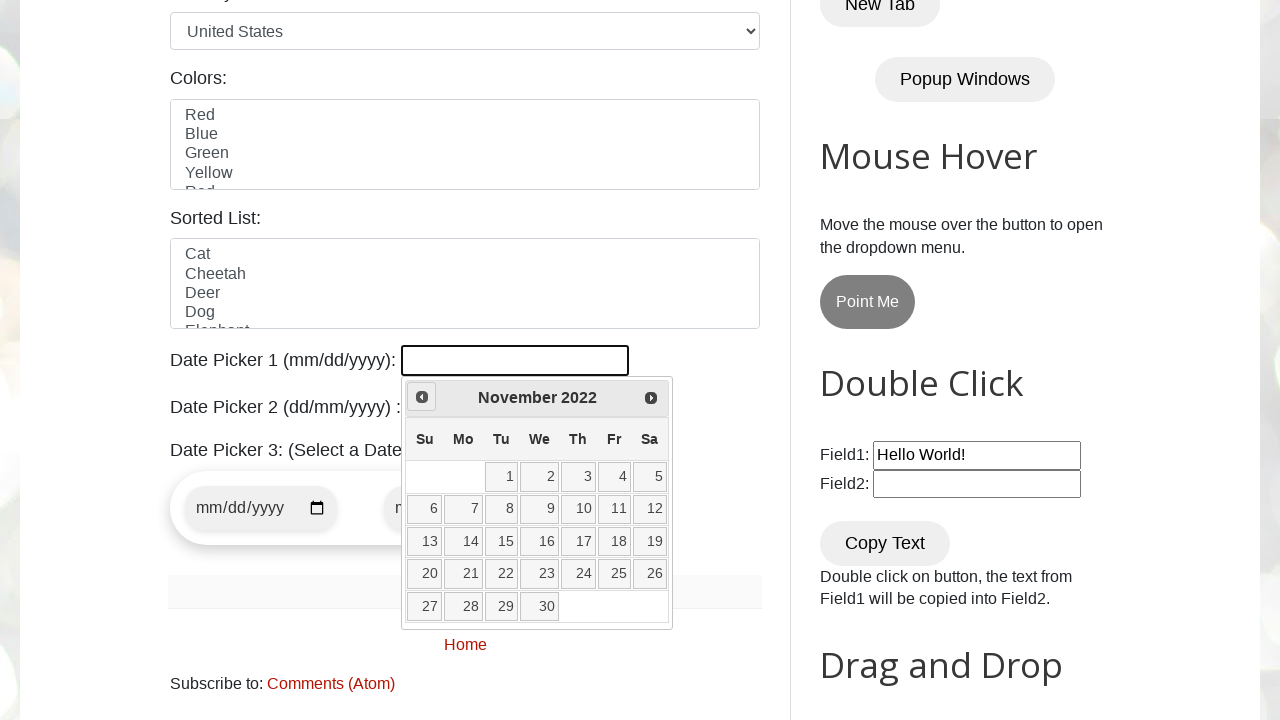

Clicked previous button to navigate backwards (current: November 2022, target: March 2022) at (422, 397) on [title="Prev"]
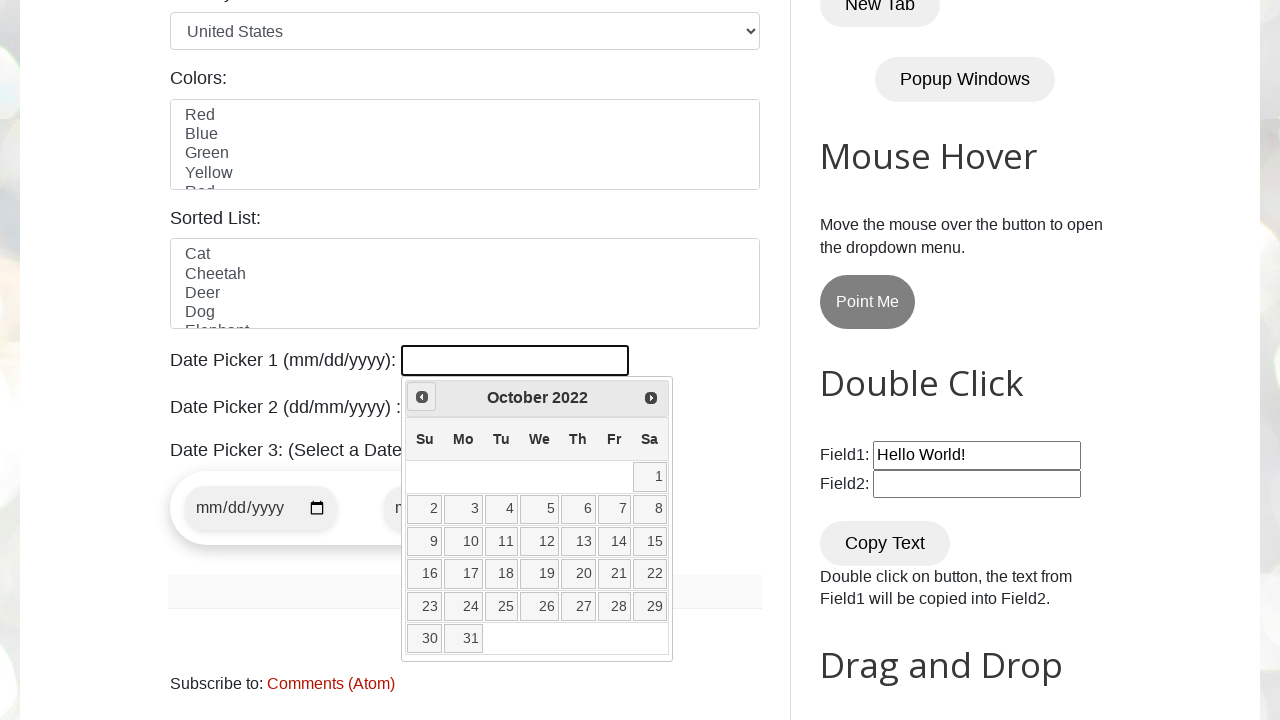

Waited 300ms for date picker to update
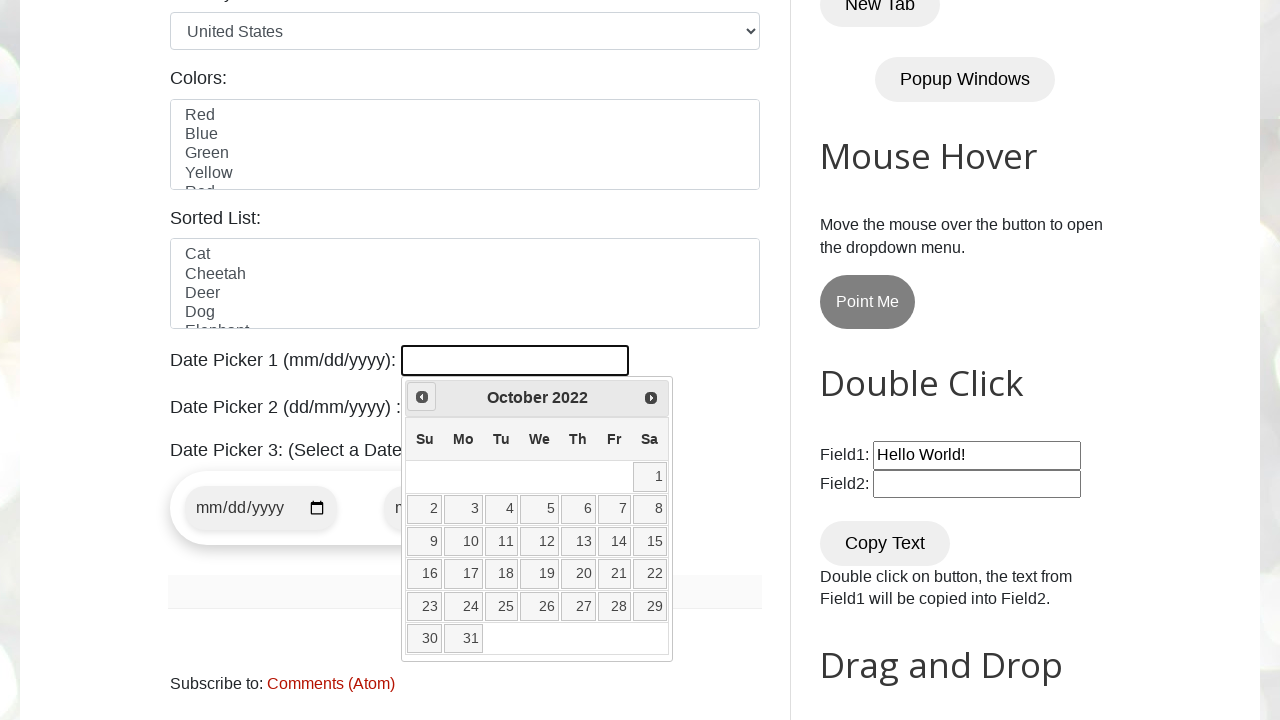

Retrieved current year from date picker
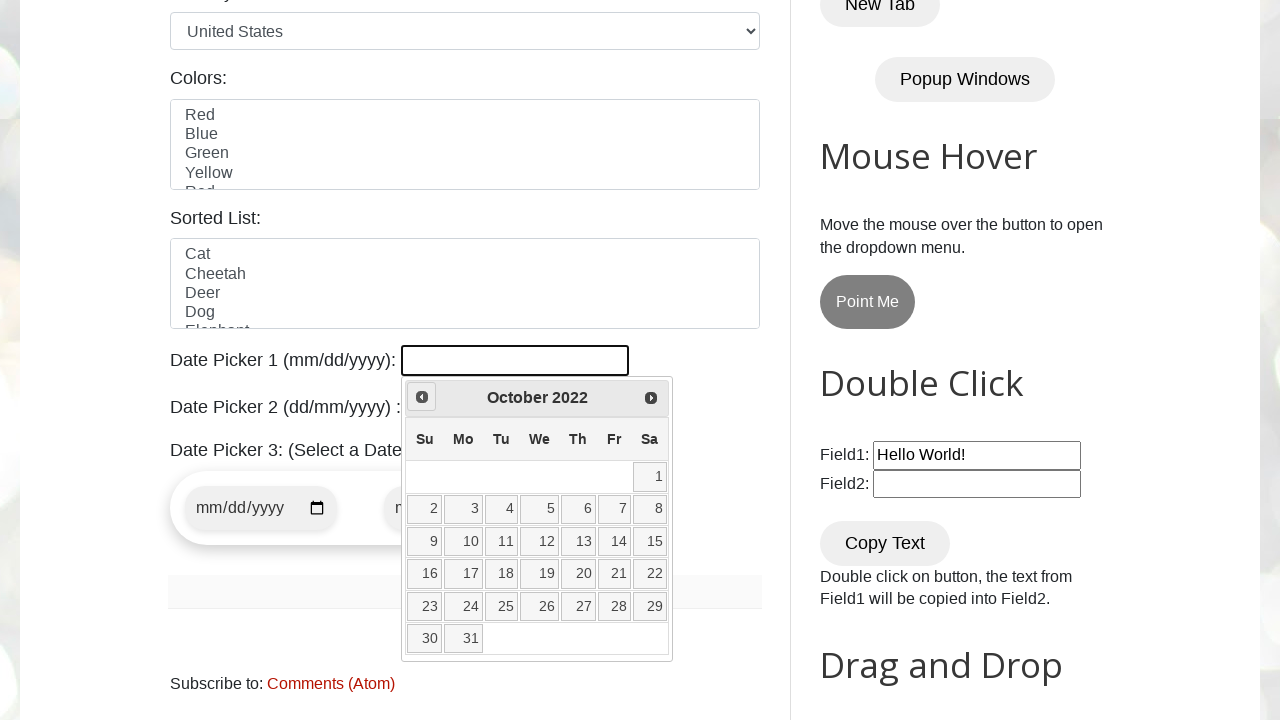

Retrieved current month from date picker
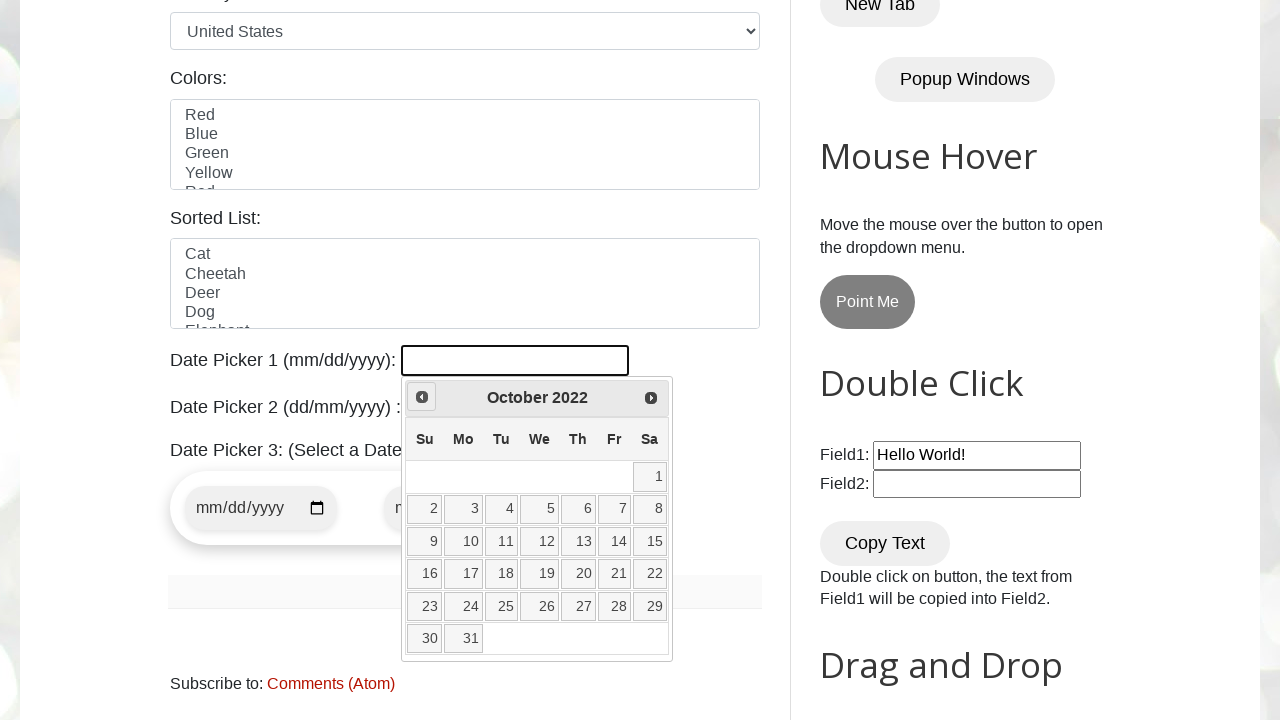

Clicked previous button to navigate backwards (current: October 2022, target: March 2022) at (422, 397) on [title="Prev"]
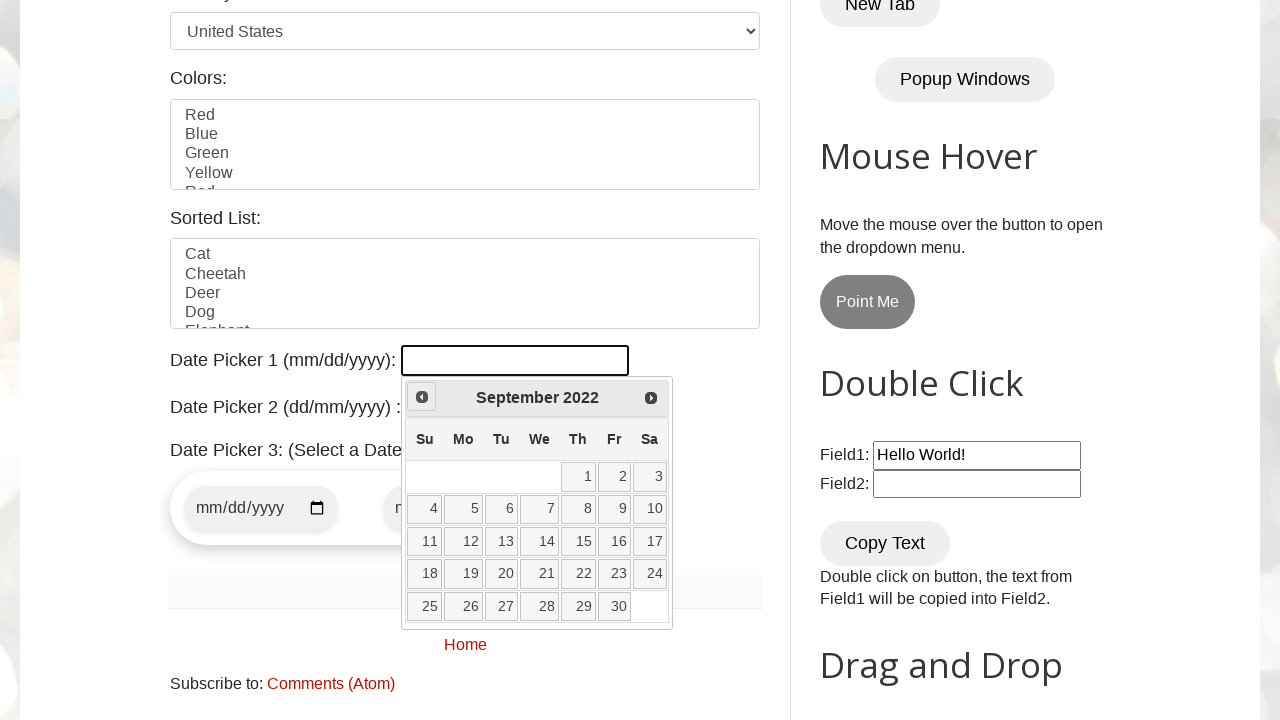

Waited 300ms for date picker to update
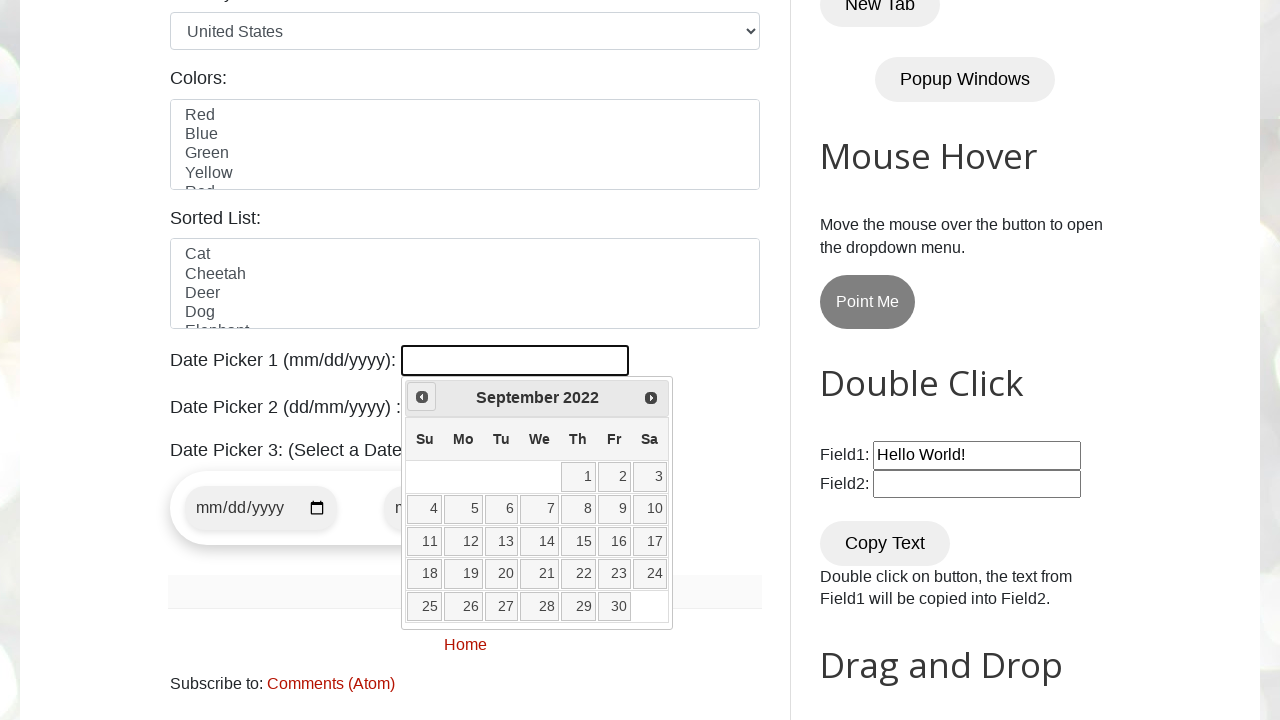

Retrieved current year from date picker
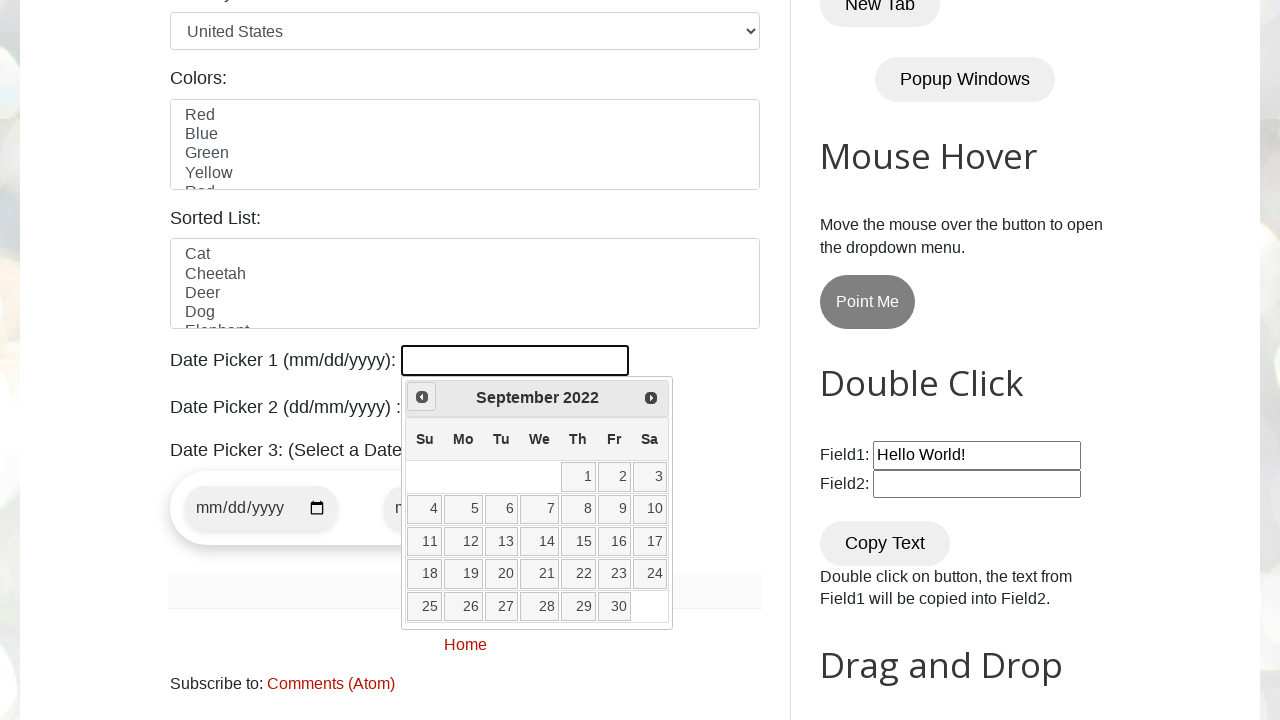

Retrieved current month from date picker
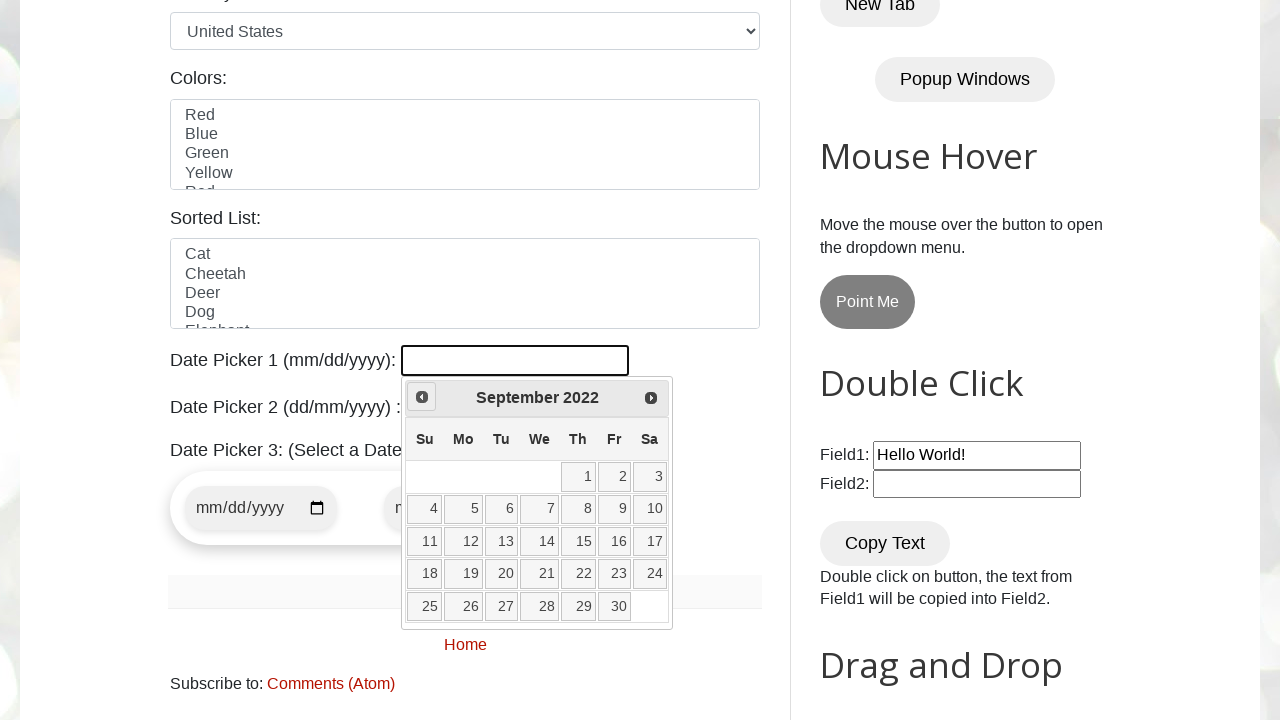

Clicked previous button to navigate backwards (current: September 2022, target: March 2022) at (422, 397) on [title="Prev"]
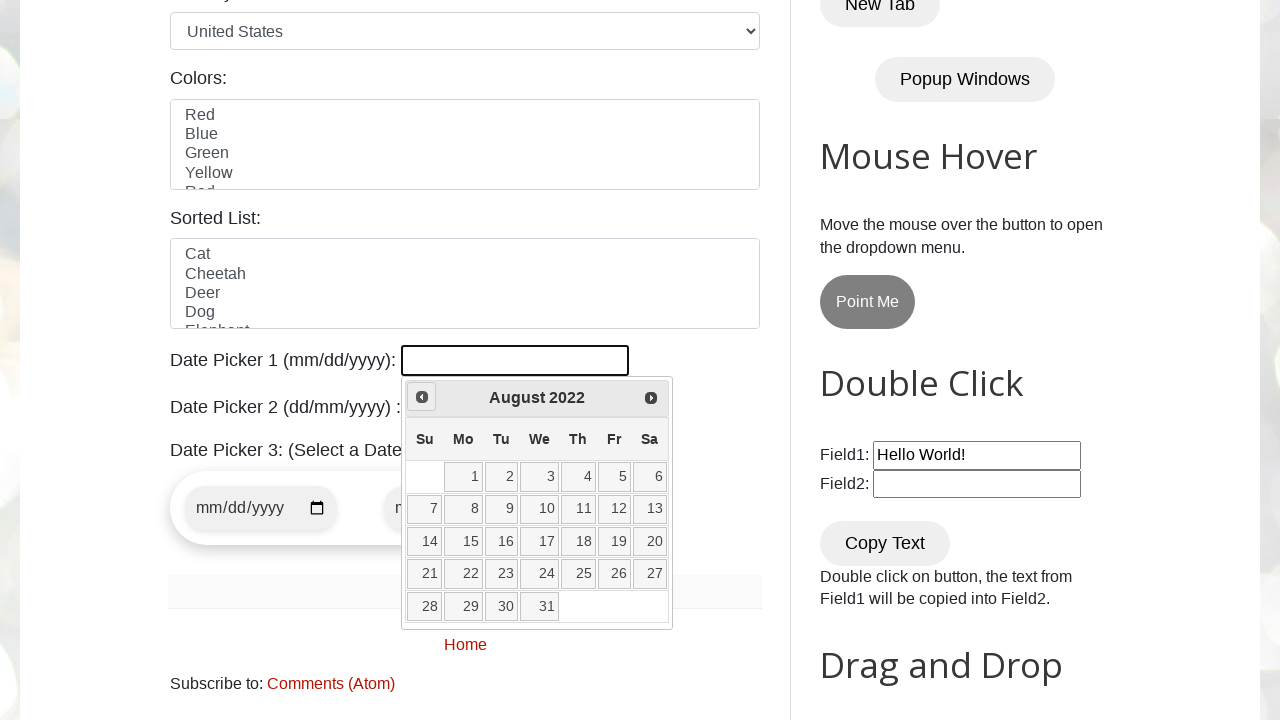

Waited 300ms for date picker to update
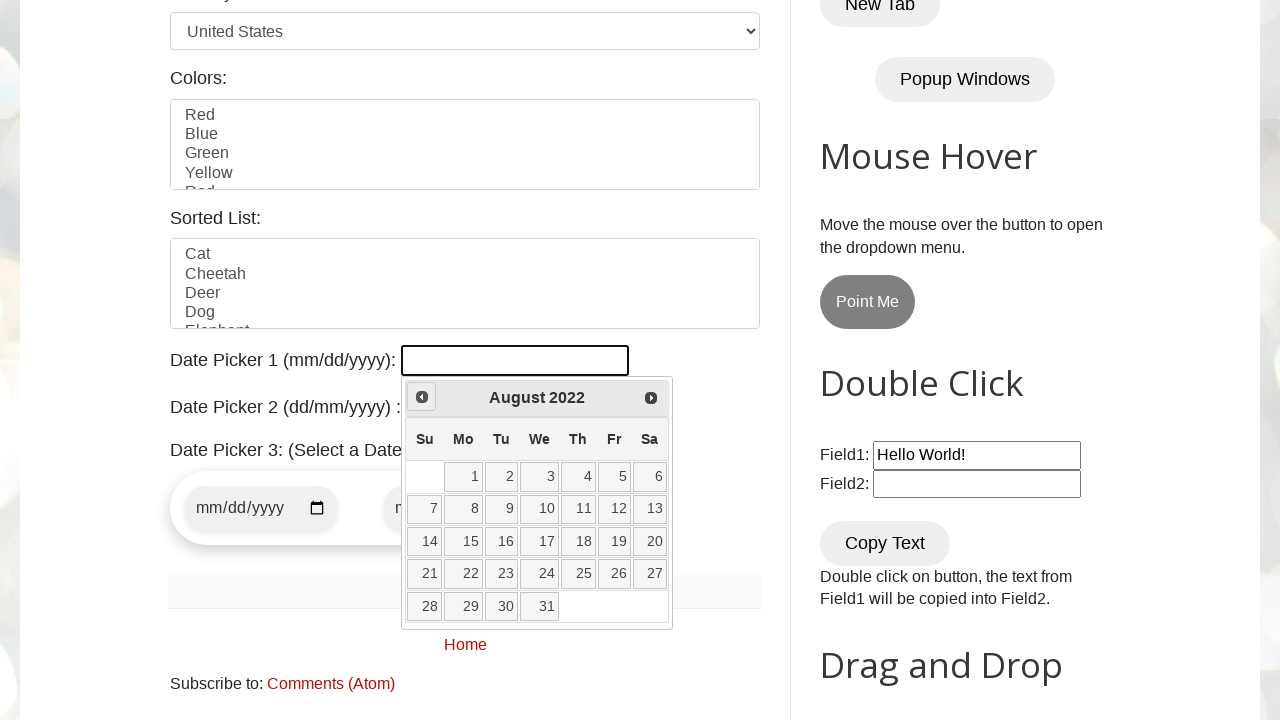

Retrieved current year from date picker
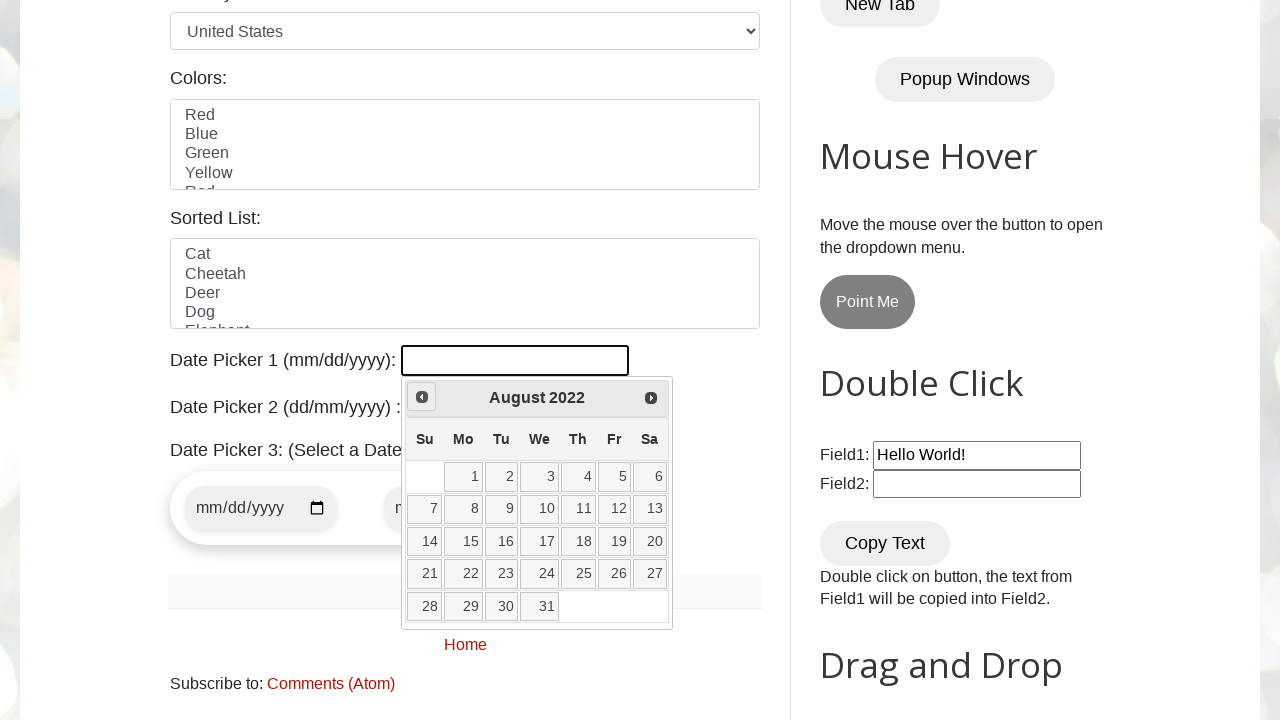

Retrieved current month from date picker
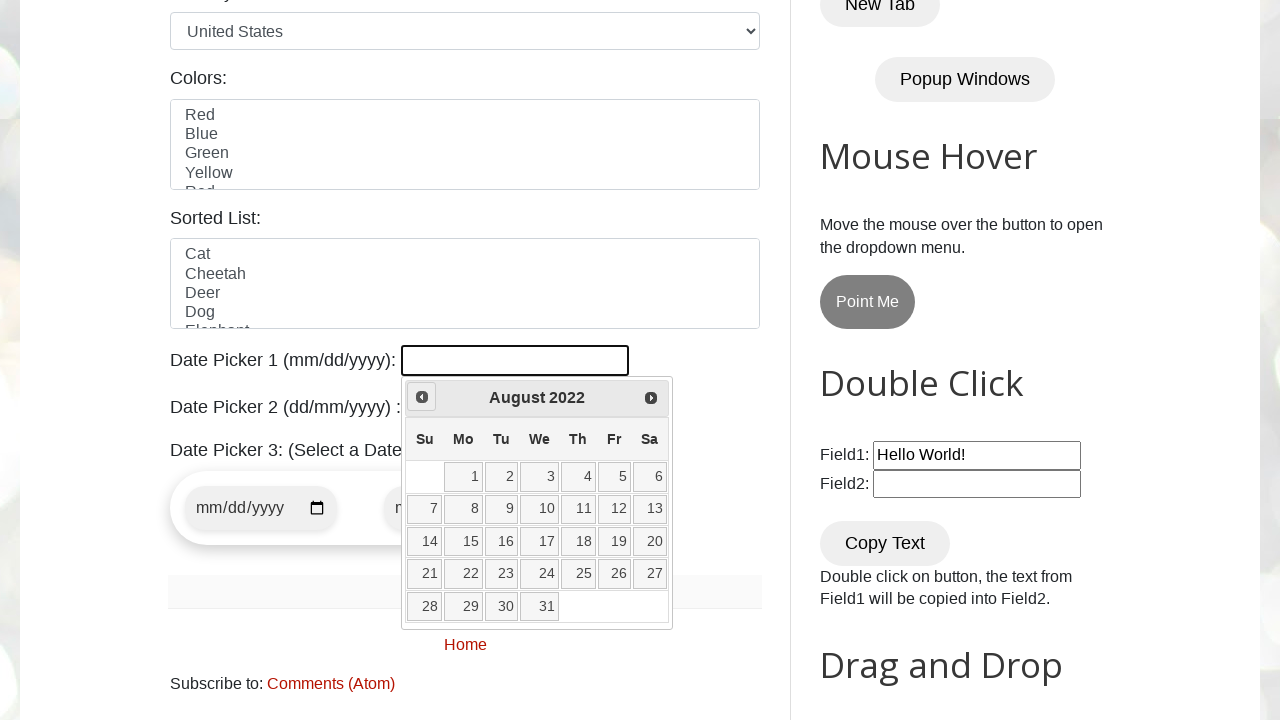

Clicked previous button to navigate backwards (current: August 2022, target: March 2022) at (422, 397) on [title="Prev"]
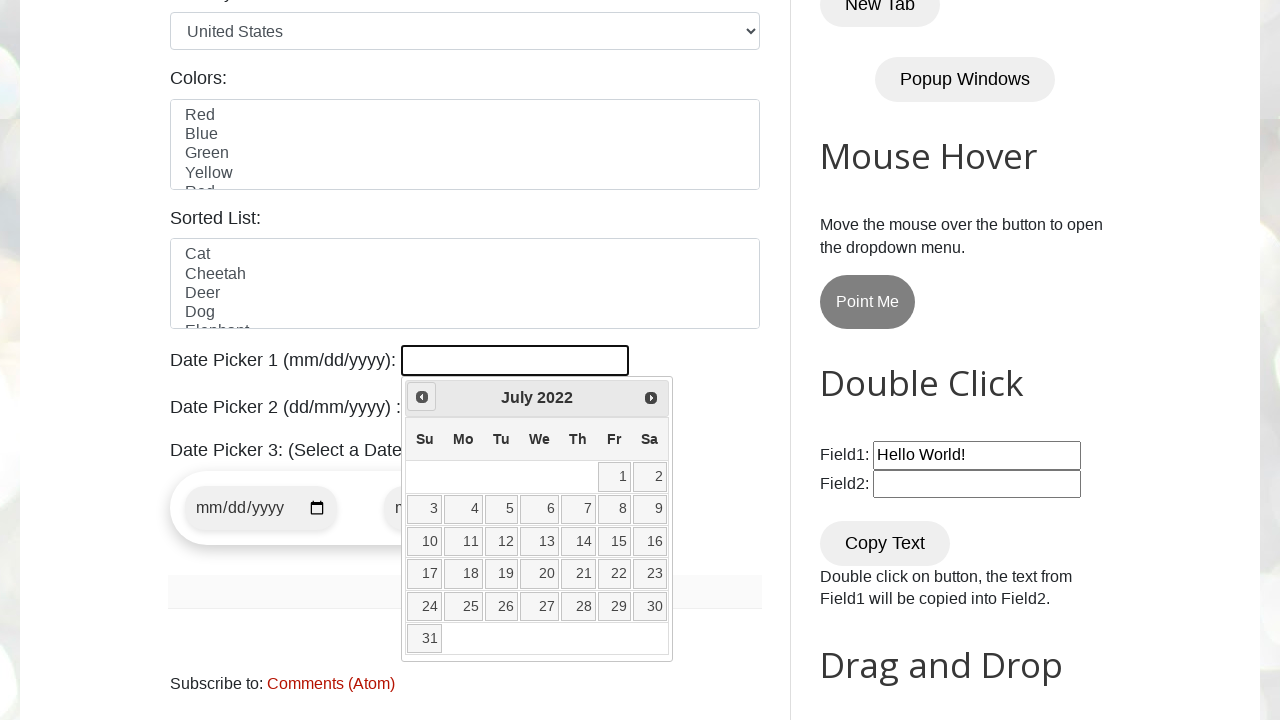

Waited 300ms for date picker to update
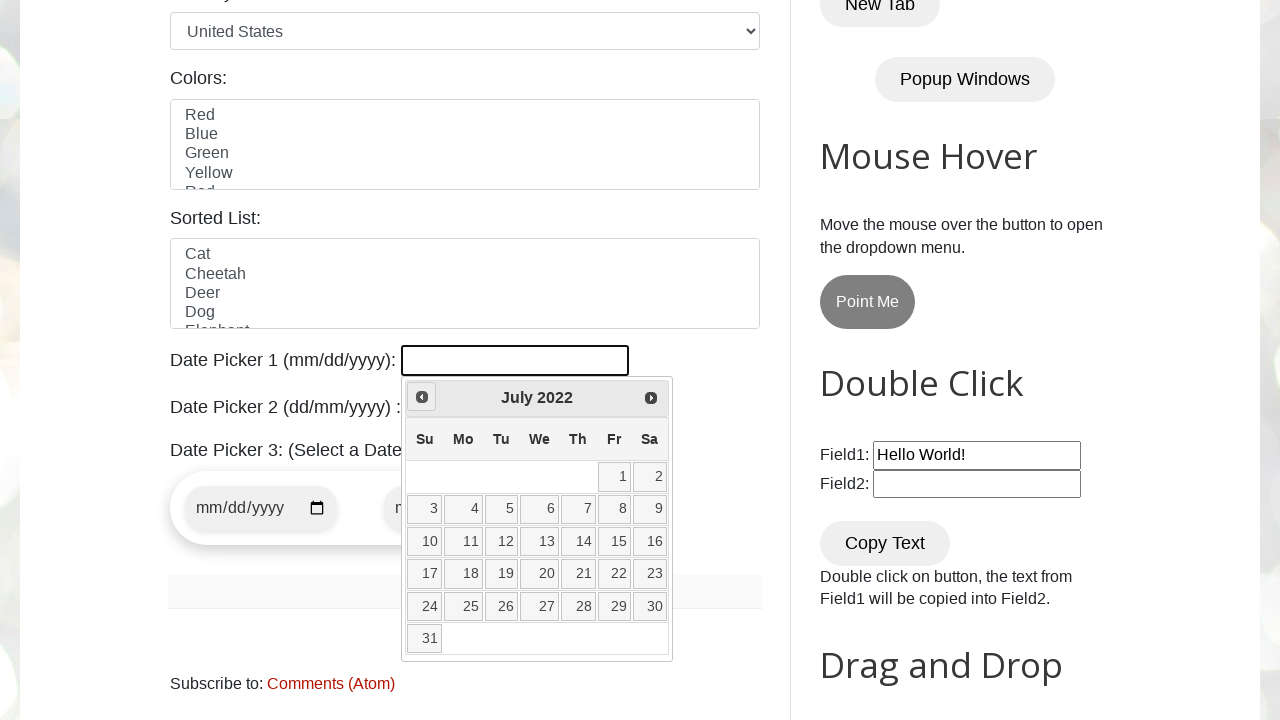

Retrieved current year from date picker
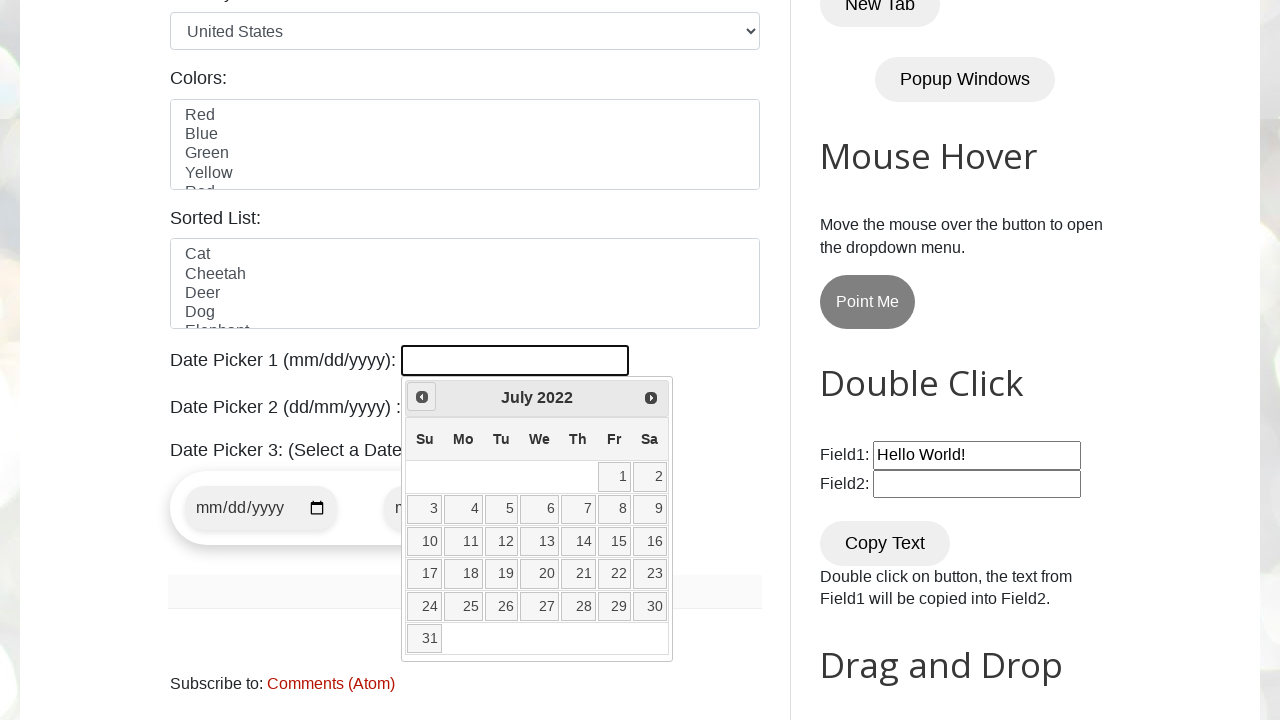

Retrieved current month from date picker
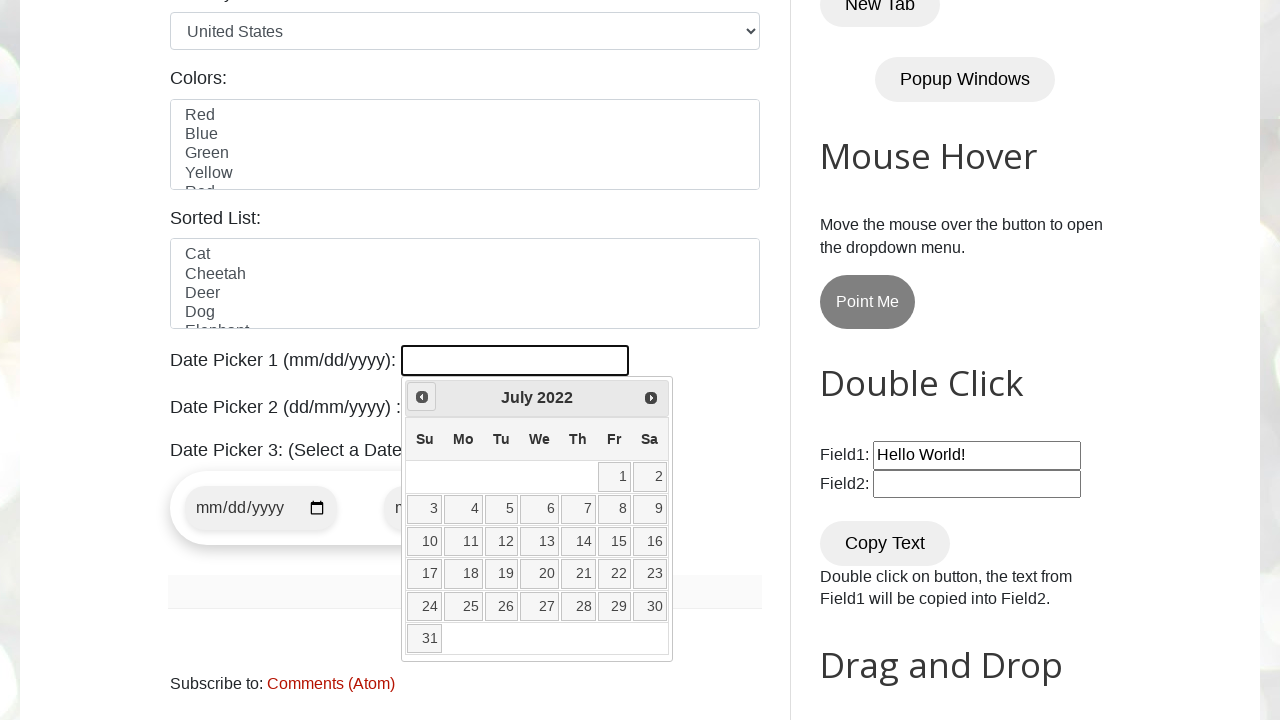

Clicked previous button to navigate backwards (current: July 2022, target: March 2022) at (422, 397) on [title="Prev"]
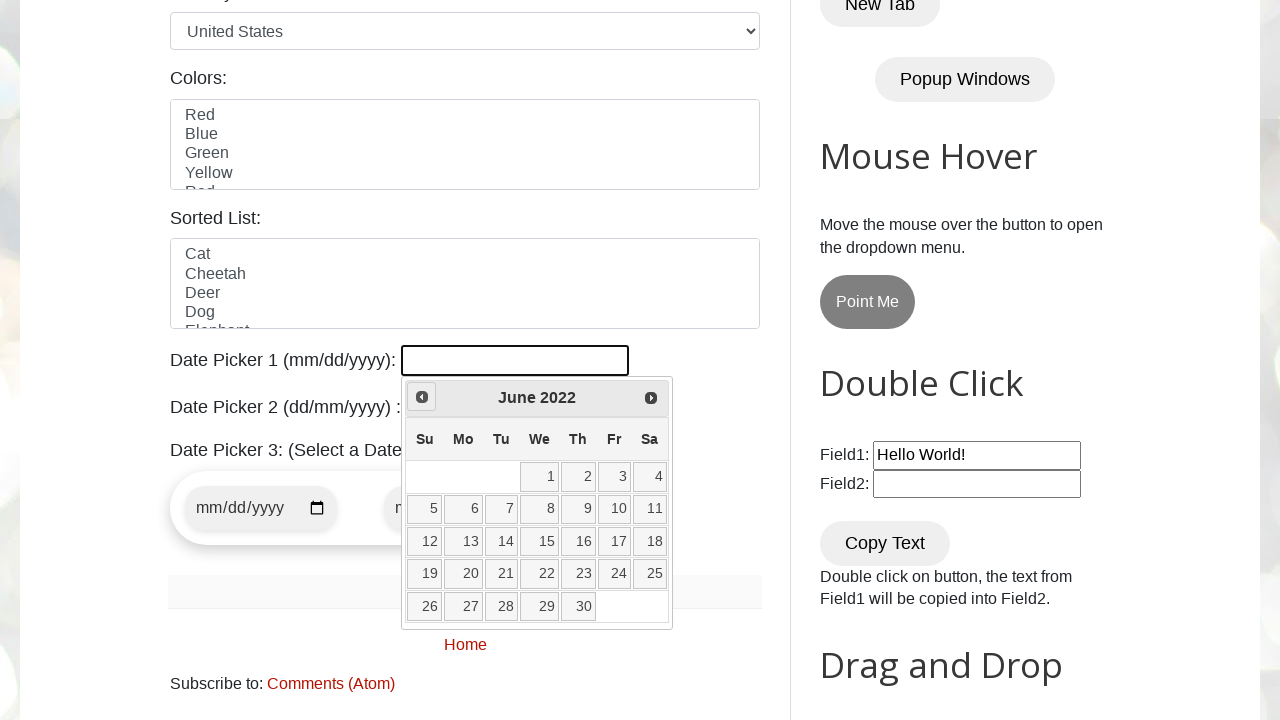

Waited 300ms for date picker to update
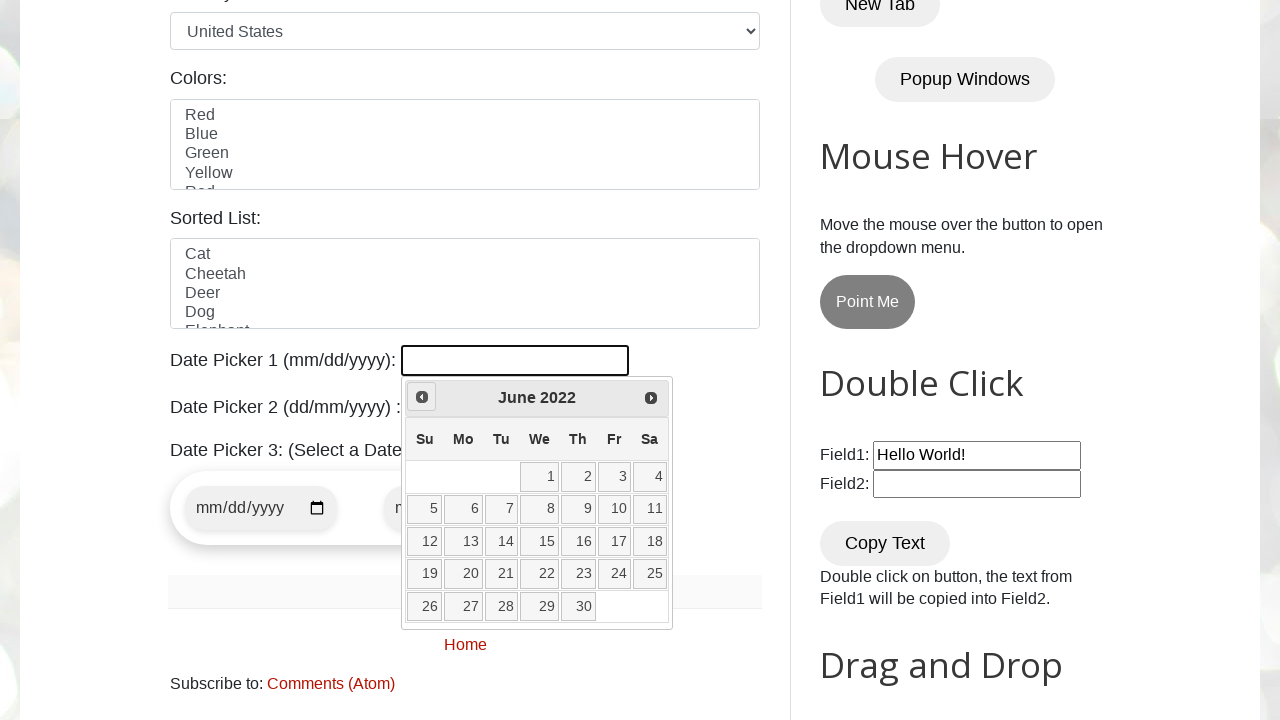

Retrieved current year from date picker
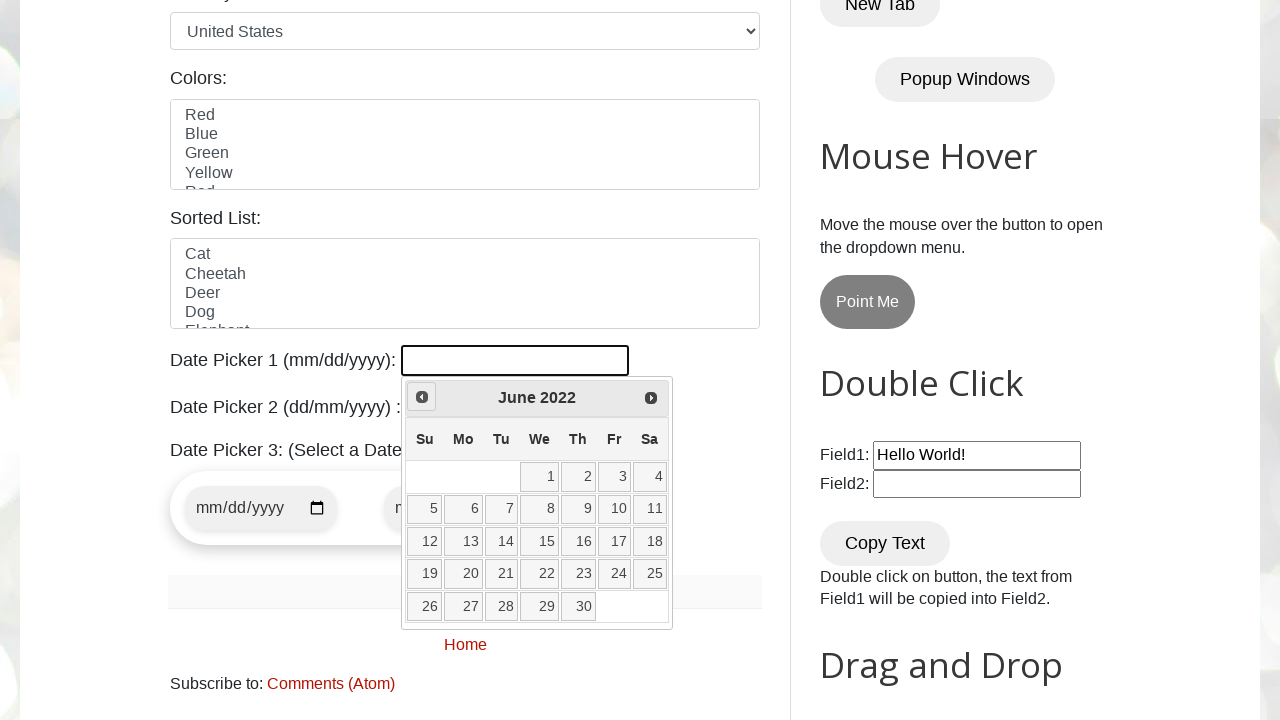

Retrieved current month from date picker
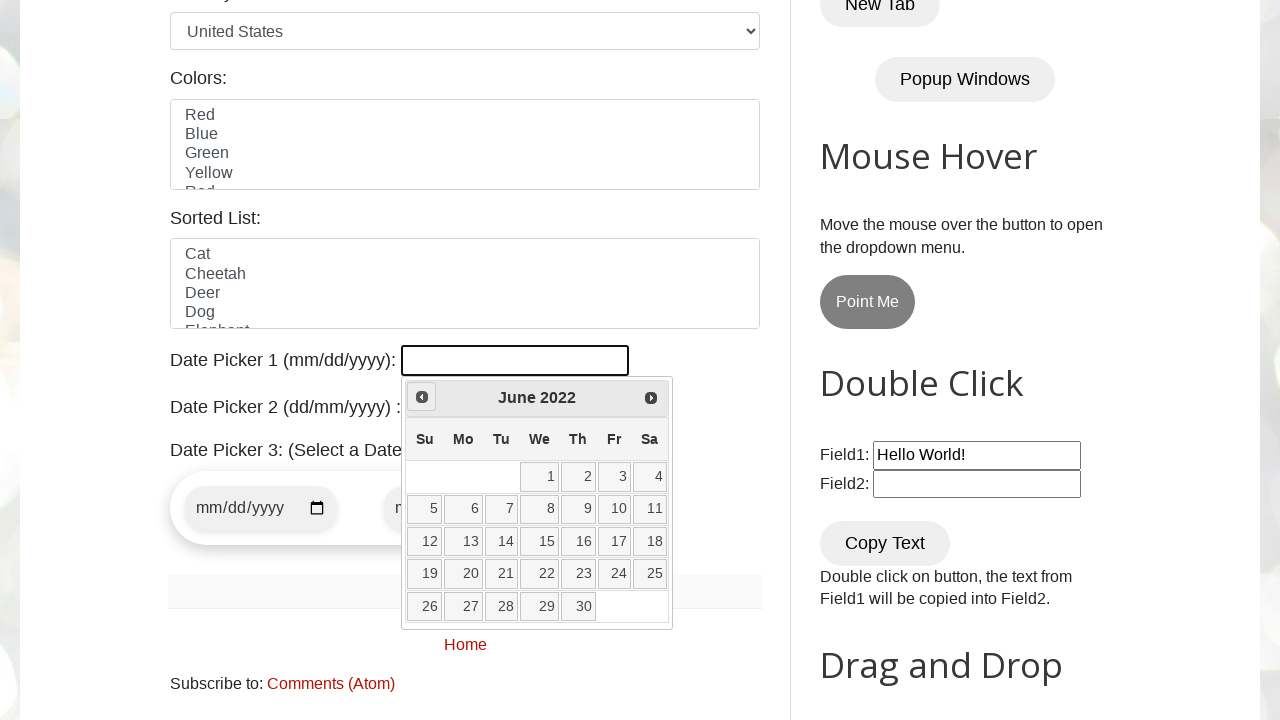

Clicked previous button to navigate backwards (current: June 2022, target: March 2022) at (422, 397) on [title="Prev"]
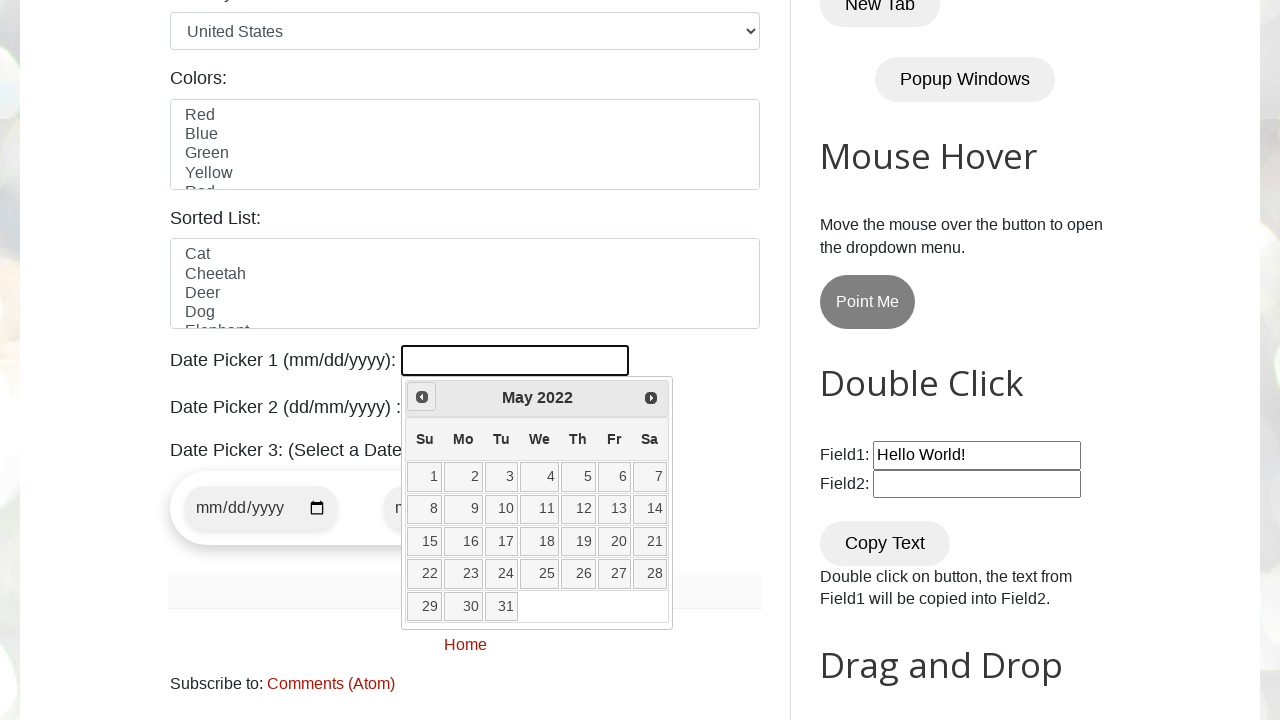

Waited 300ms for date picker to update
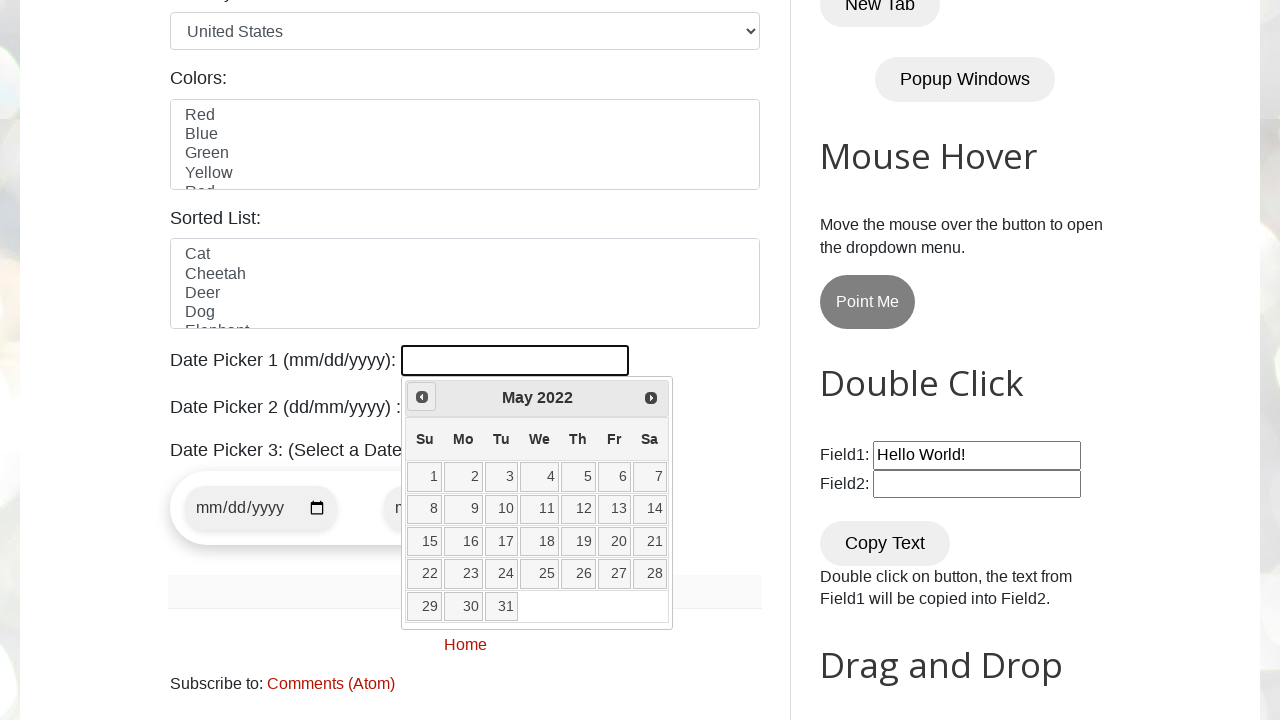

Retrieved current year from date picker
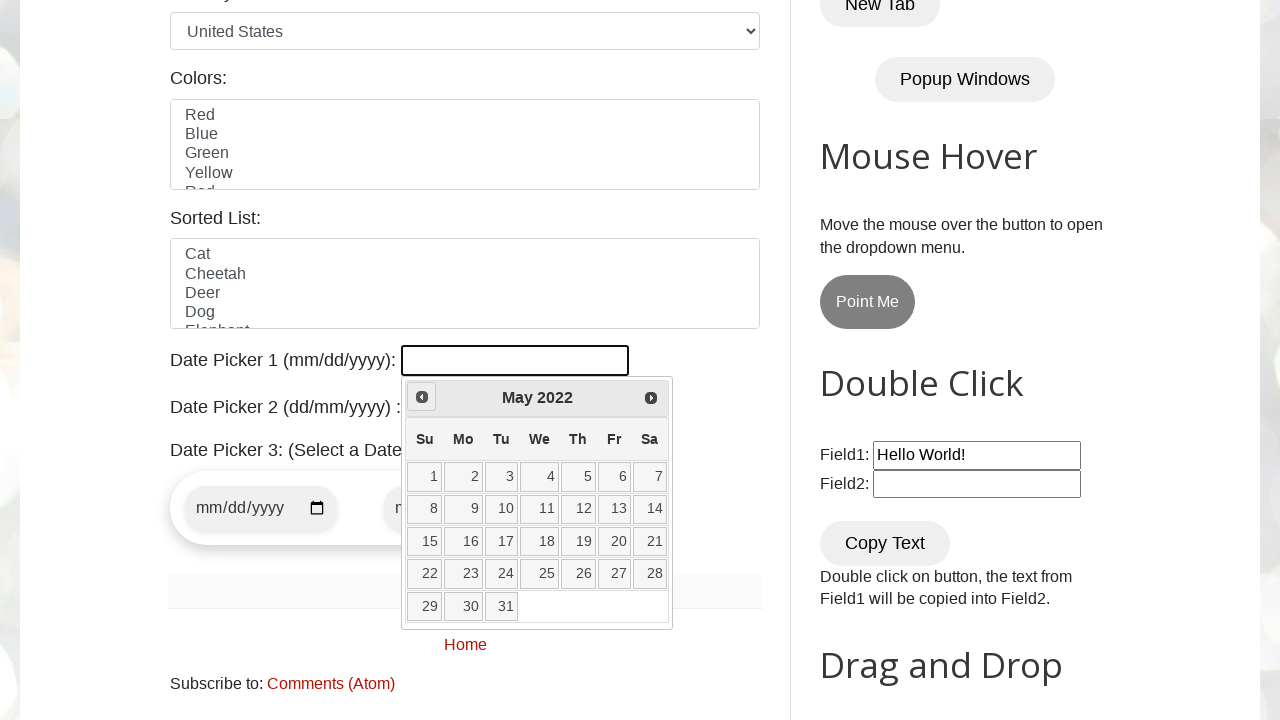

Retrieved current month from date picker
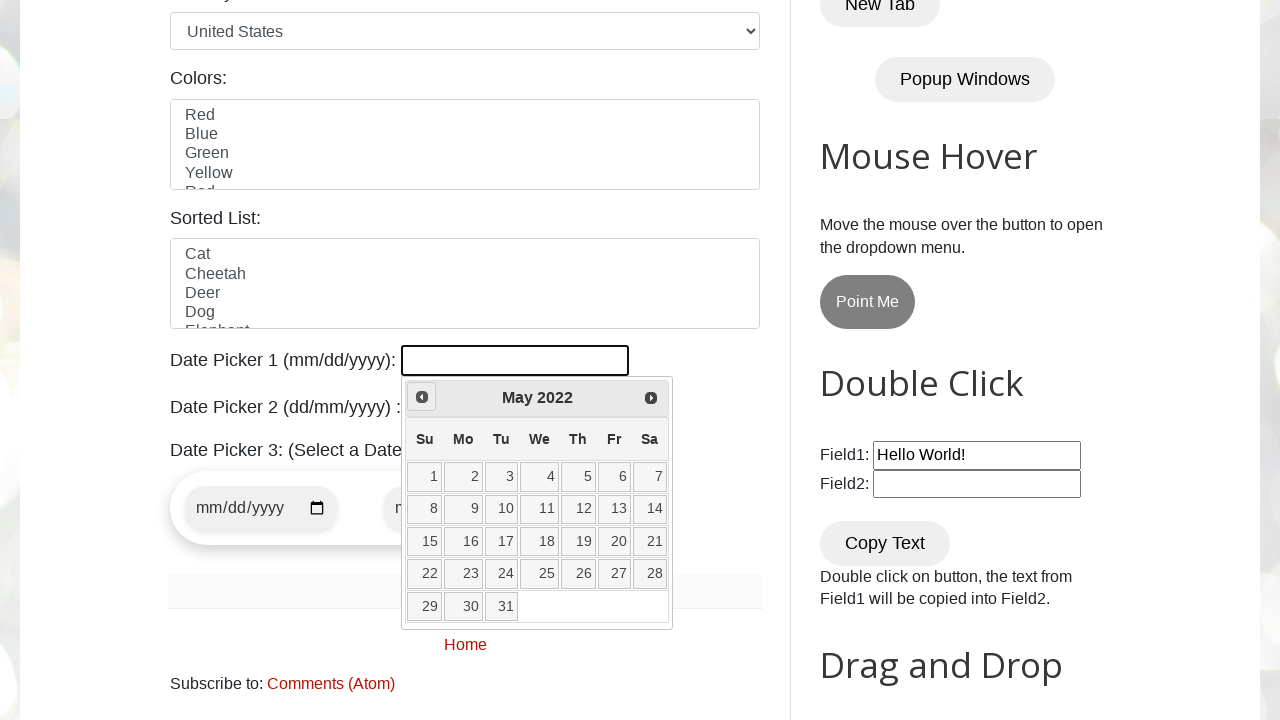

Clicked previous button to navigate backwards (current: May 2022, target: March 2022) at (422, 397) on [title="Prev"]
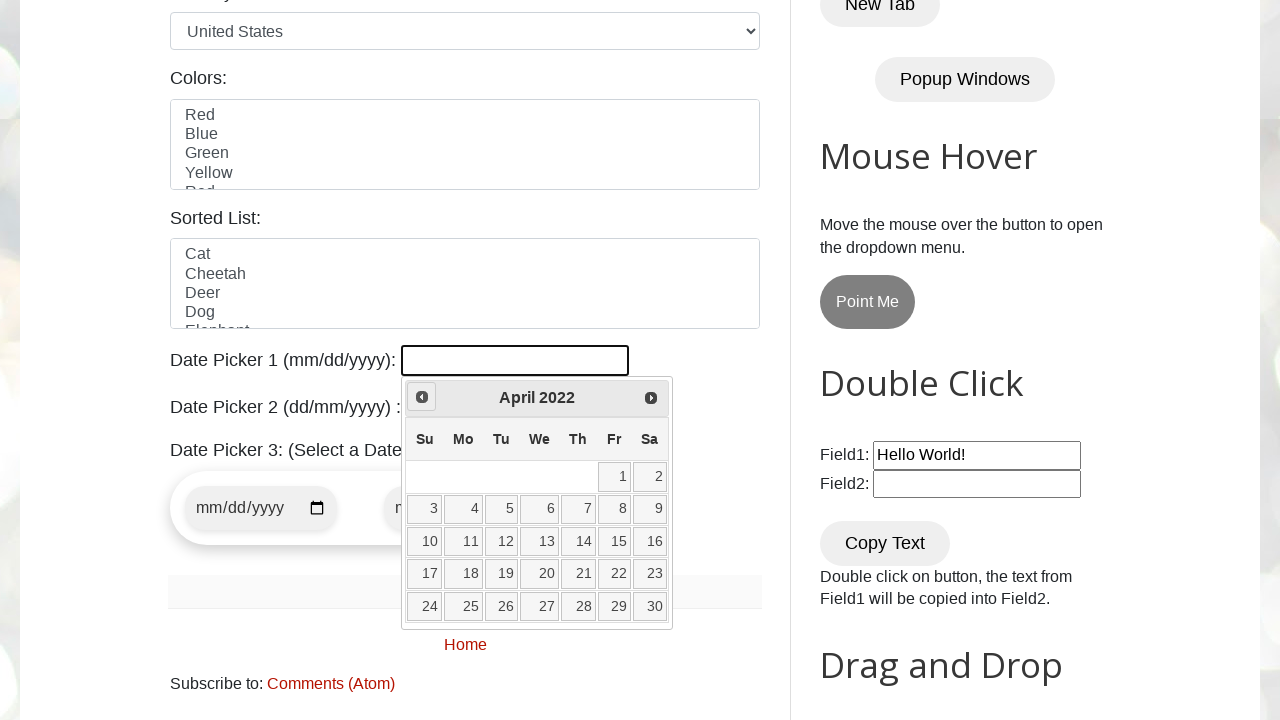

Waited 300ms for date picker to update
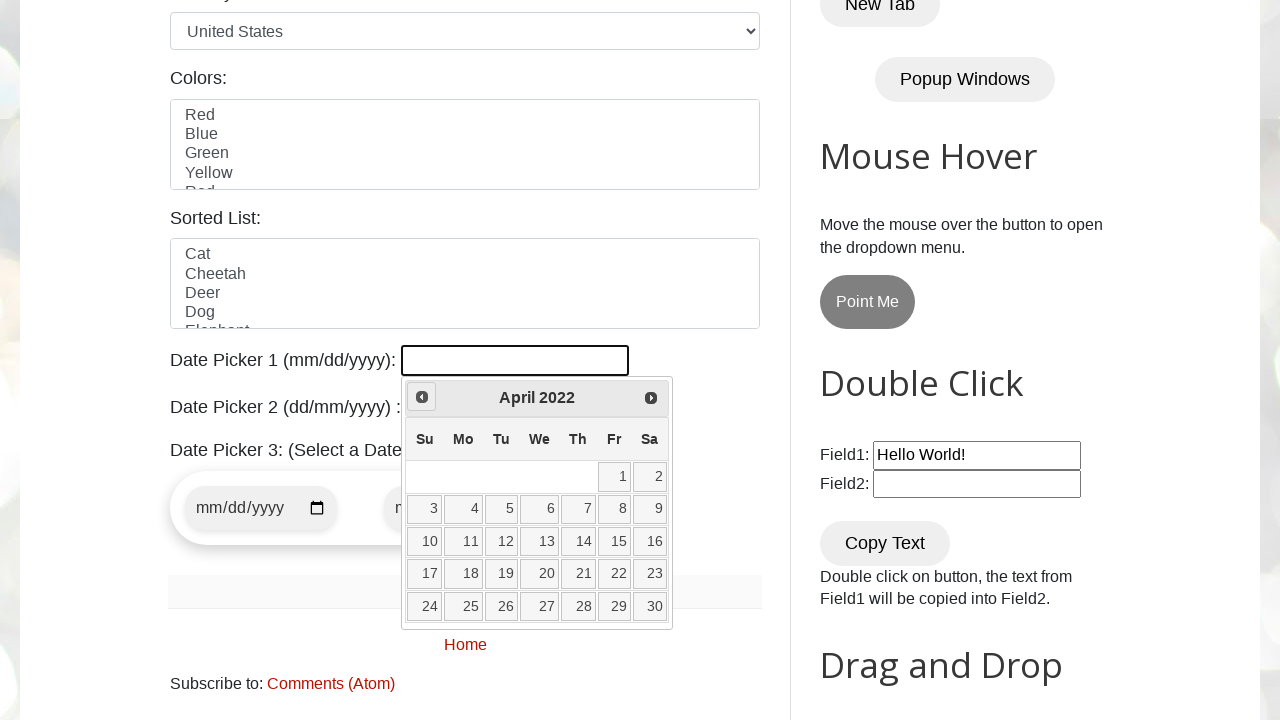

Retrieved current year from date picker
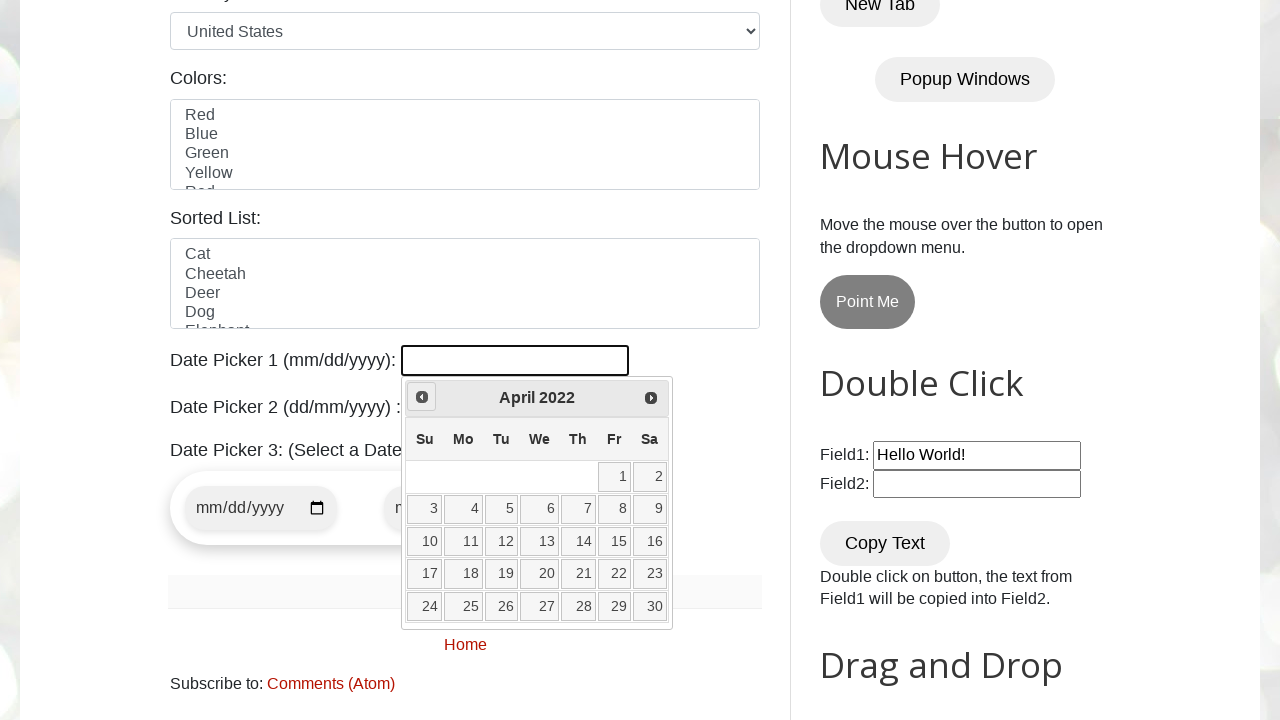

Retrieved current month from date picker
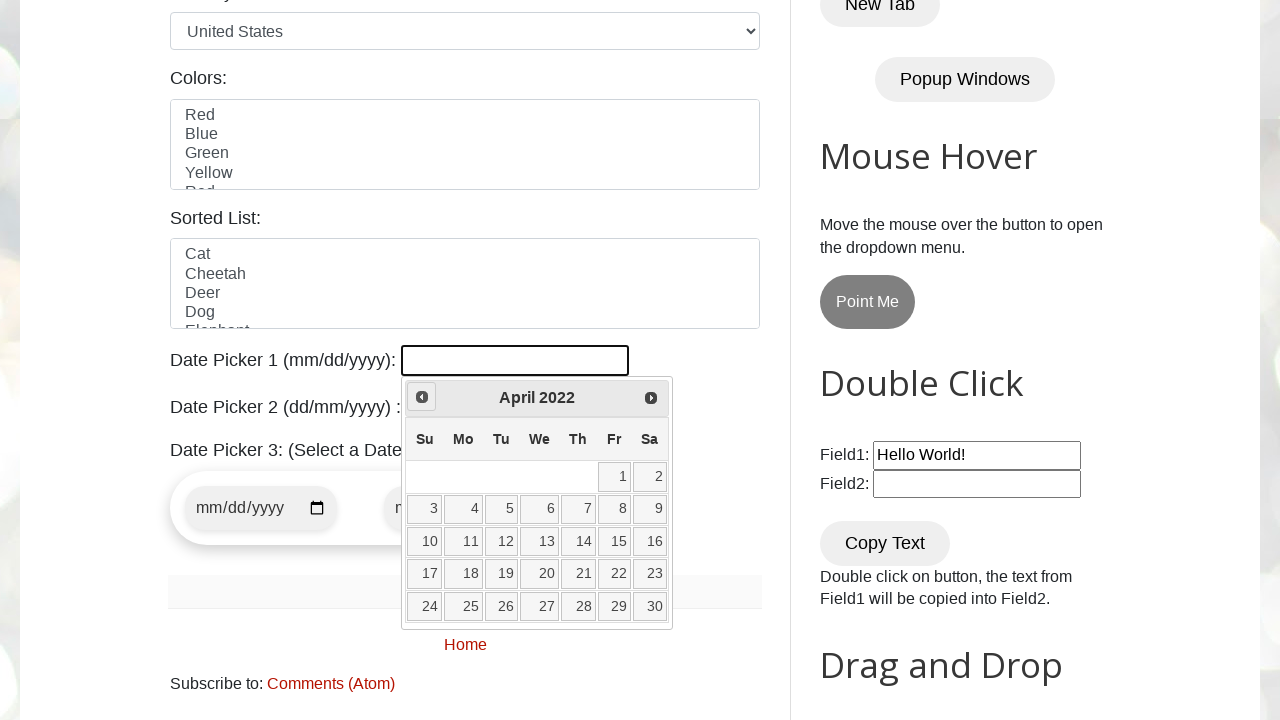

Clicked previous button to navigate backwards (current: April 2022, target: March 2022) at (422, 397) on [title="Prev"]
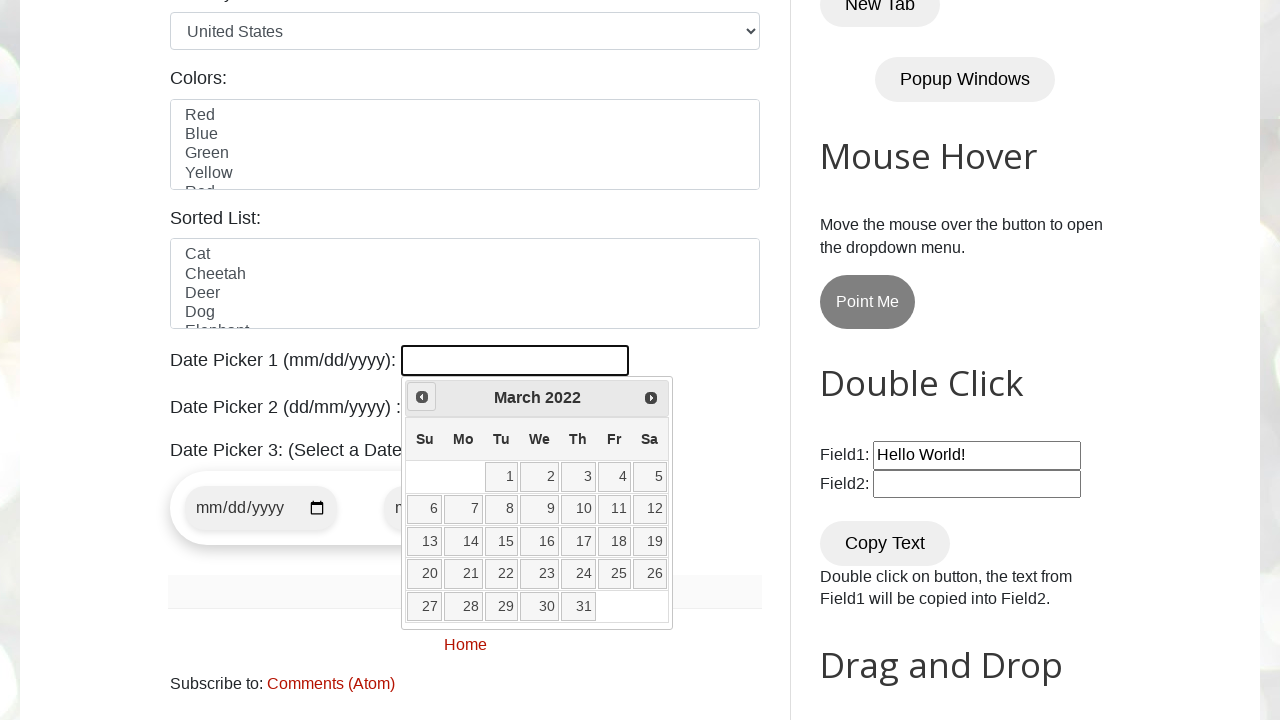

Waited 300ms for date picker to update
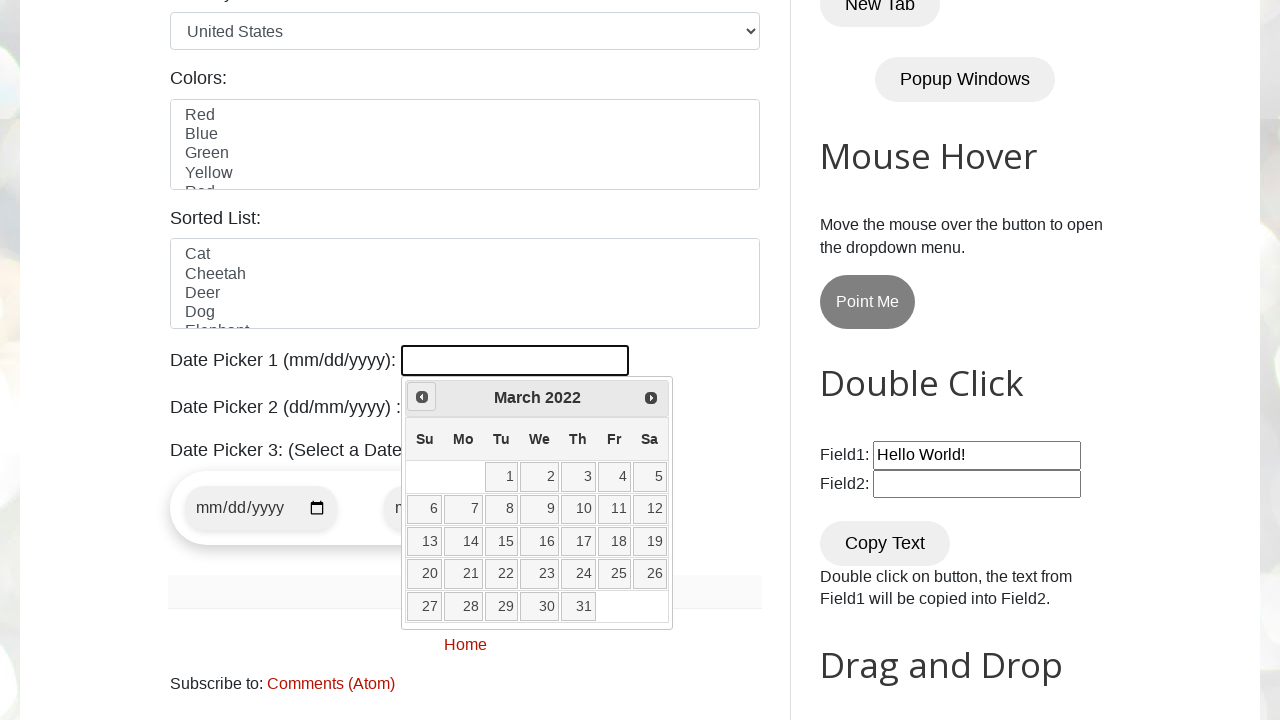

Retrieved current year from date picker
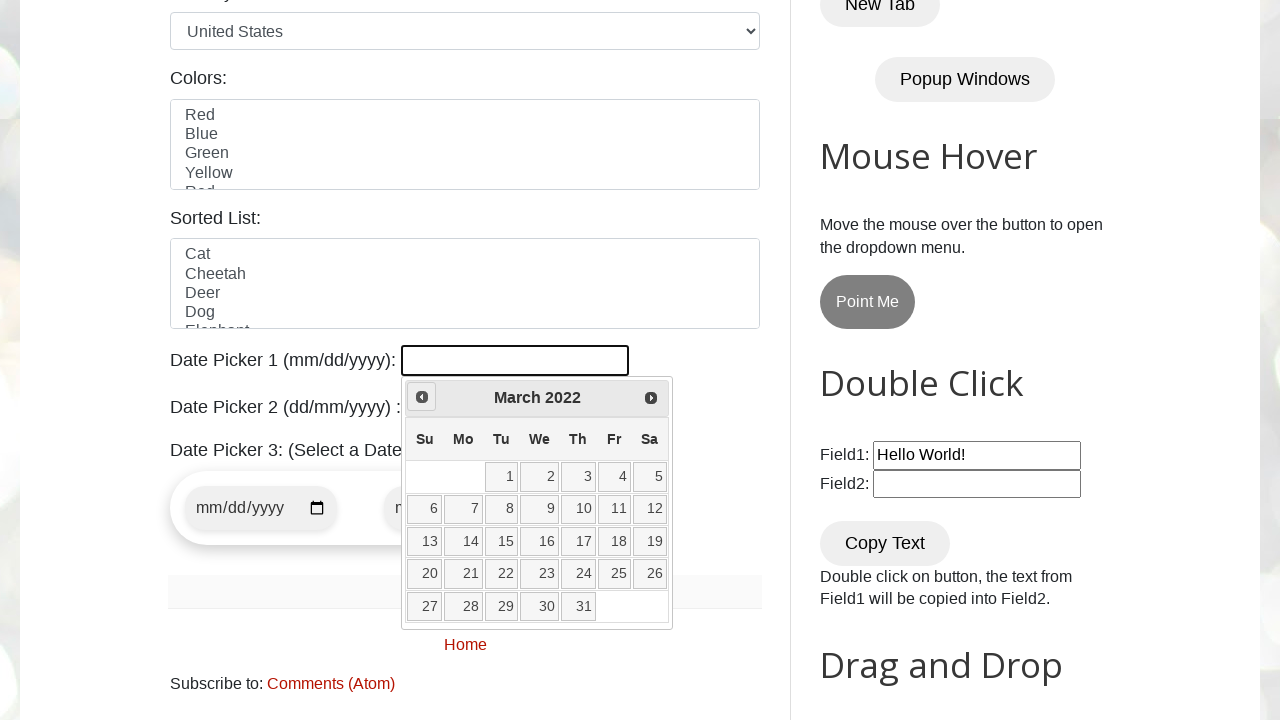

Retrieved current month from date picker
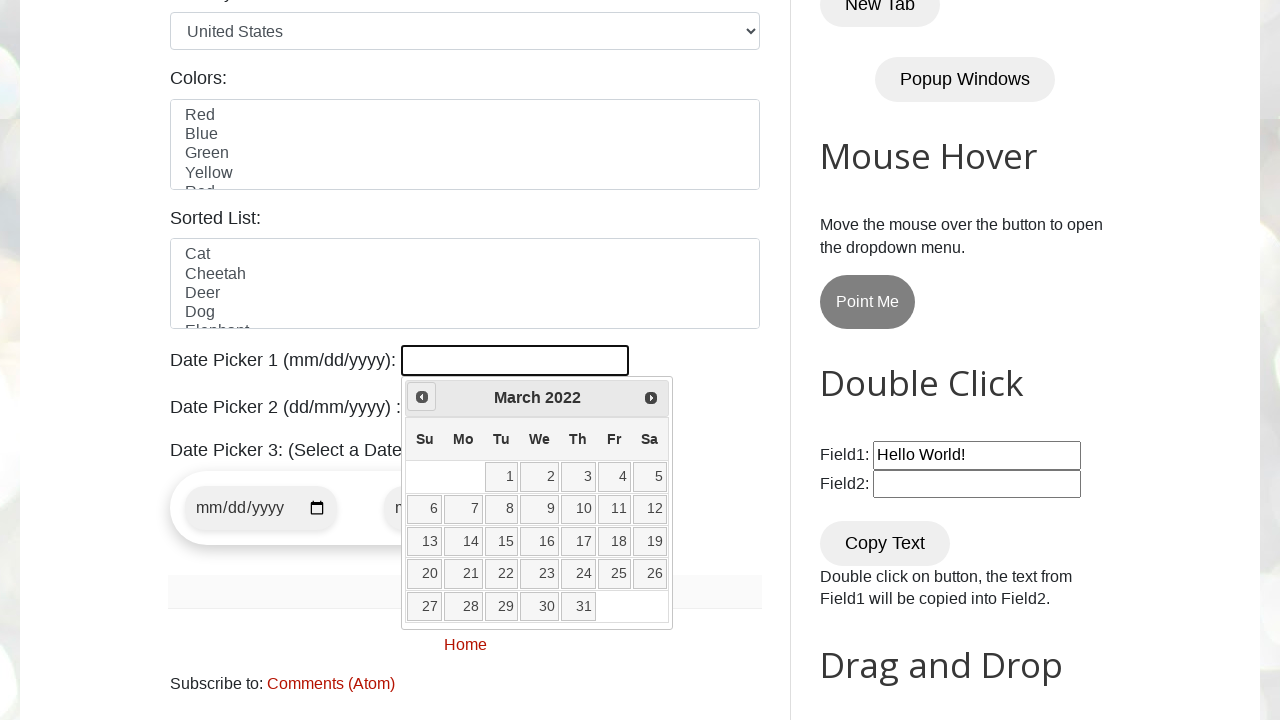

Clicked date 25 in the calendar at (614, 574) on //a[@class='ui-state-default'][text()='25']
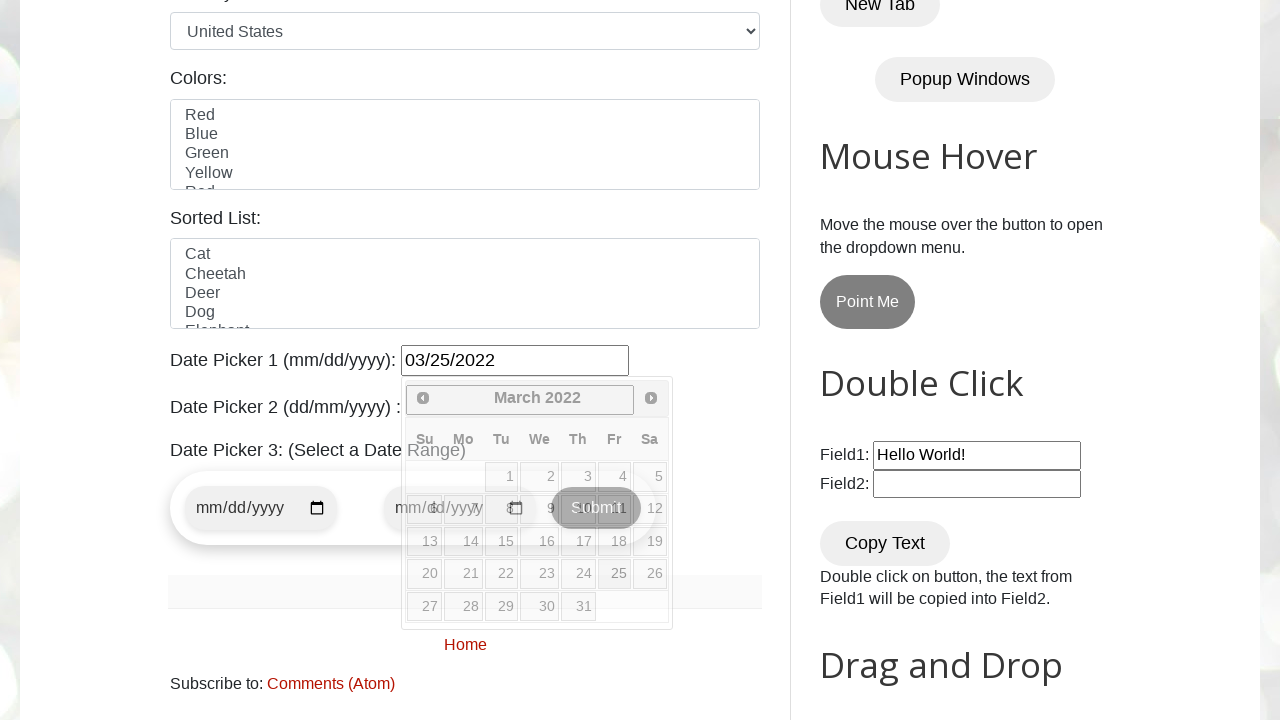

Date picker selector is present after date selection
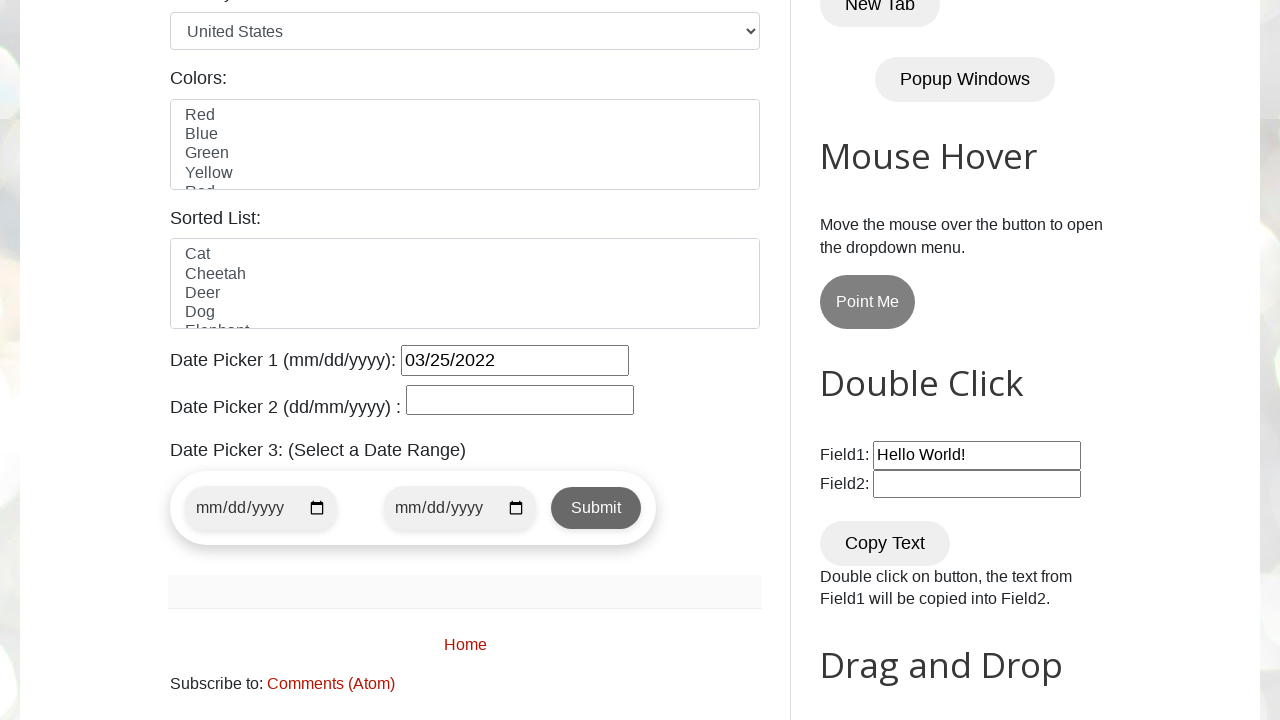

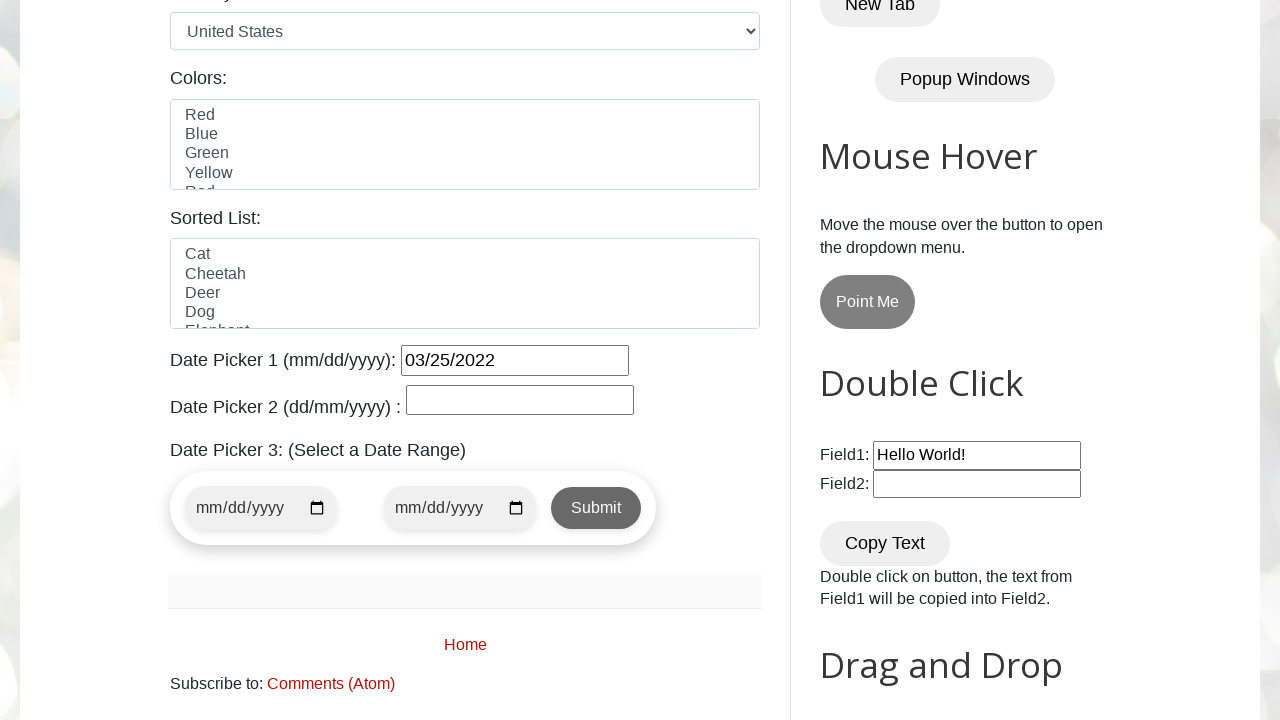